Extracts and displays all visible links on the W3Schools homepage

Starting URL: https://www.w3schools.com/

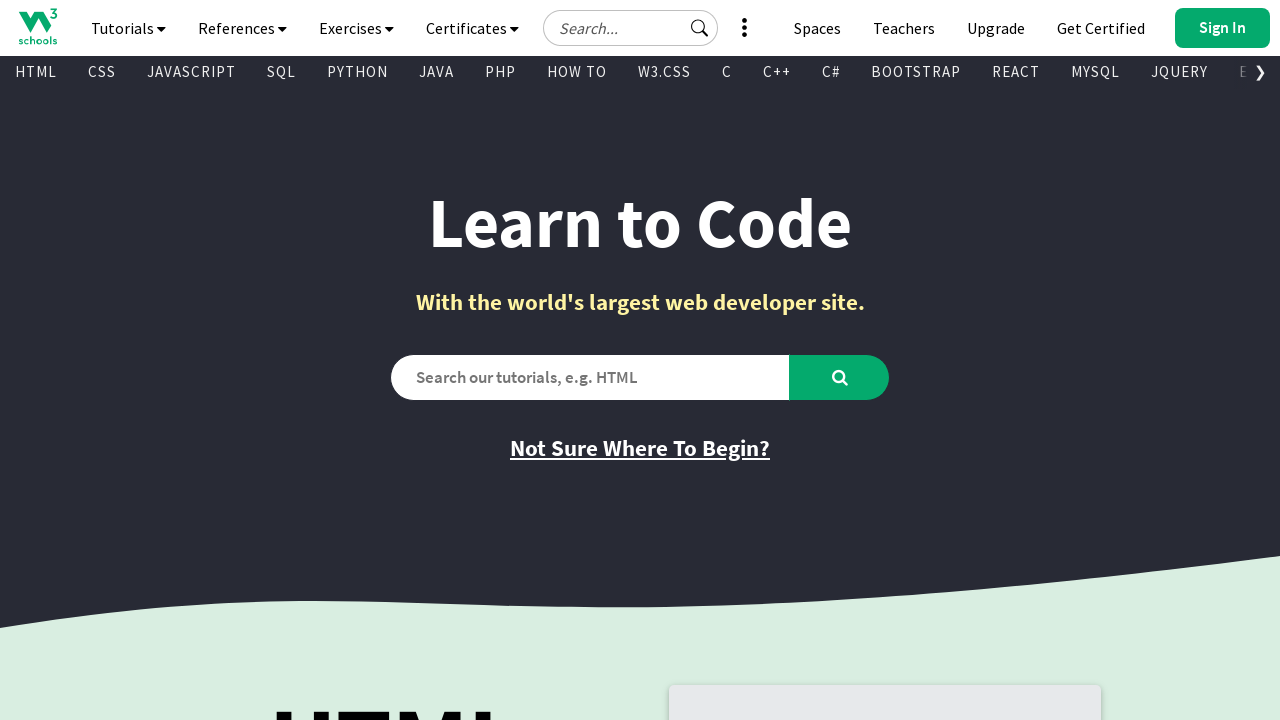

Retrieved all anchor elements from W3Schools homepage
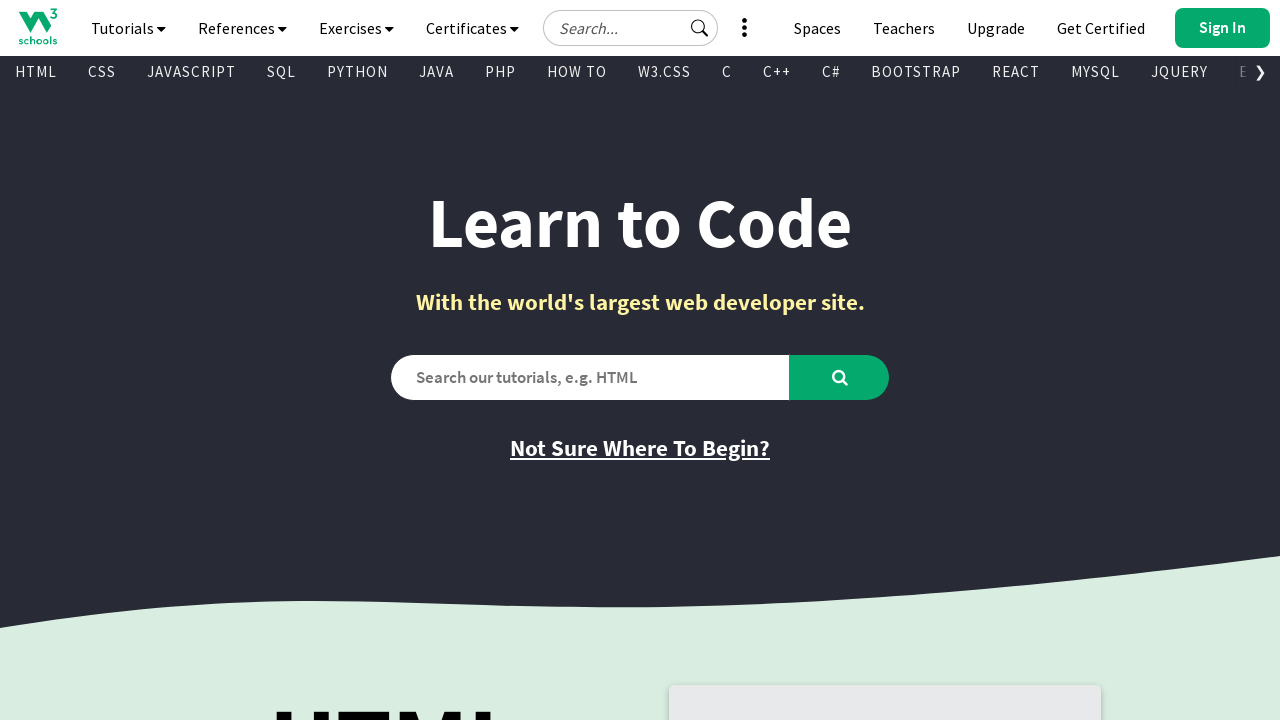

Found visible link: '
      
    ' -> 'https://www.w3schools.com'
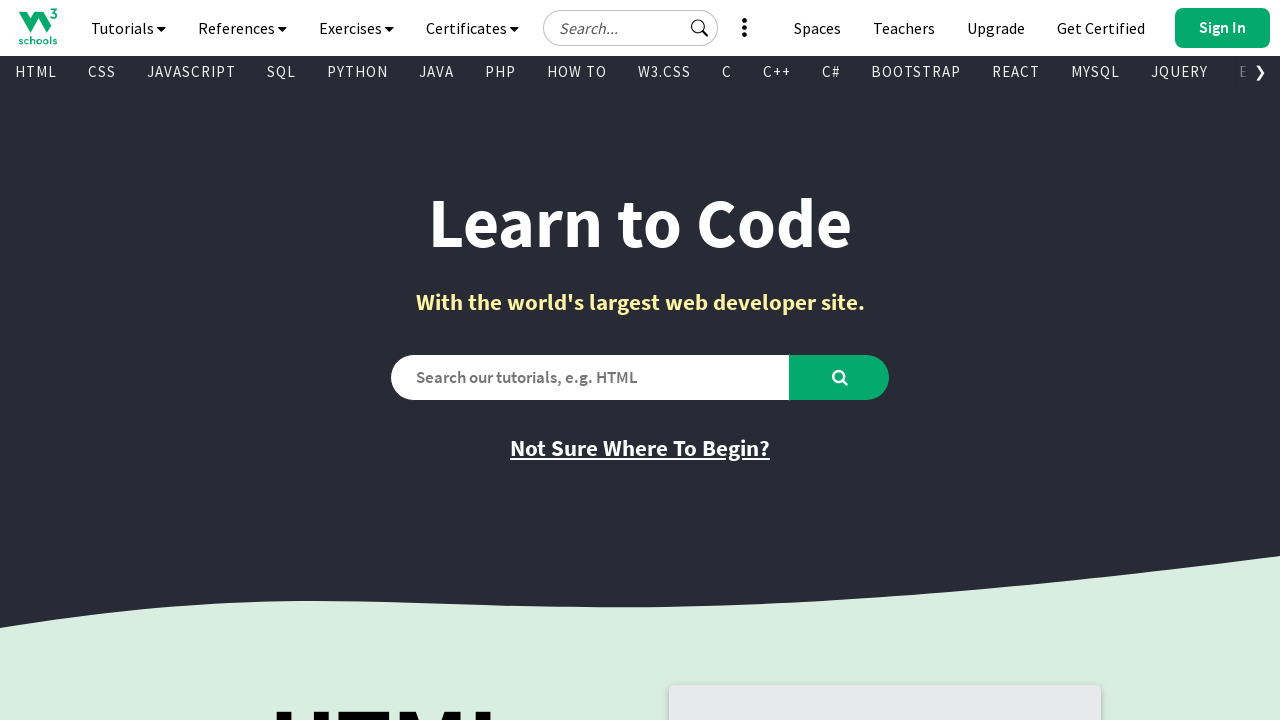

Found visible link: '
        Tutorials
        
        
      ' -> 'javascript:void(0)'
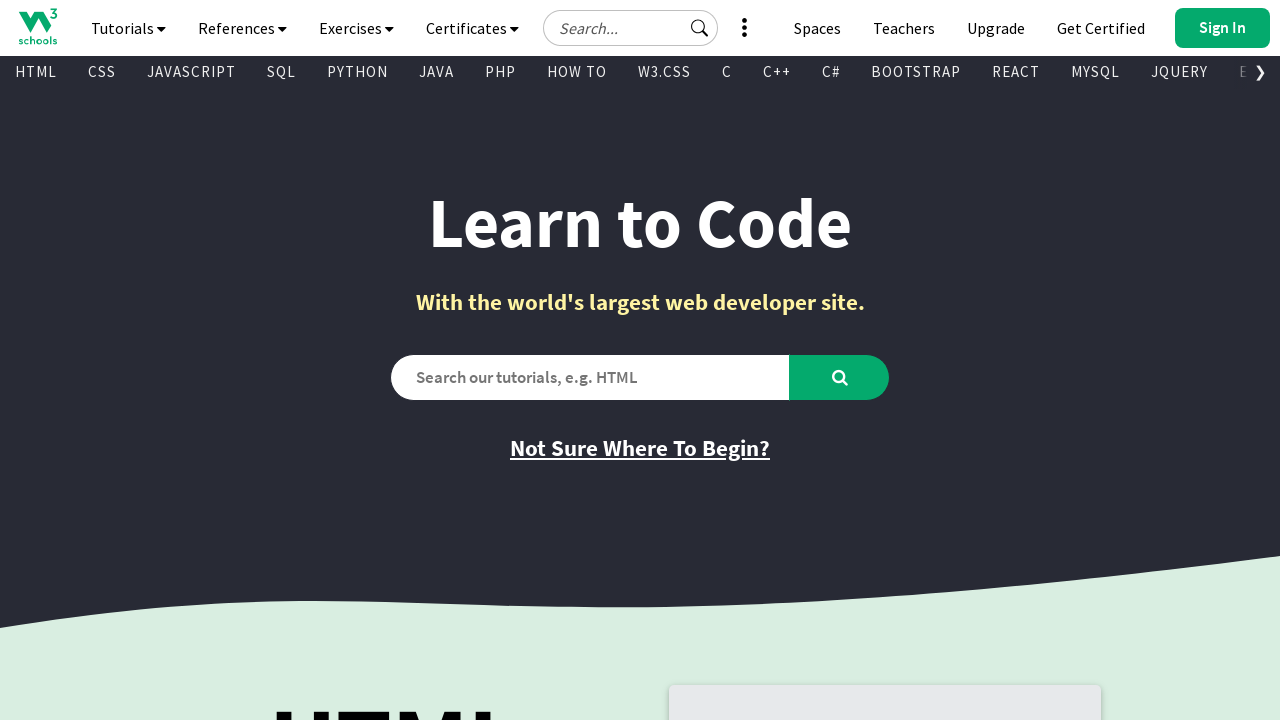

Found visible link: '
        References
        
        
      ' -> 'javascript:void(0)'
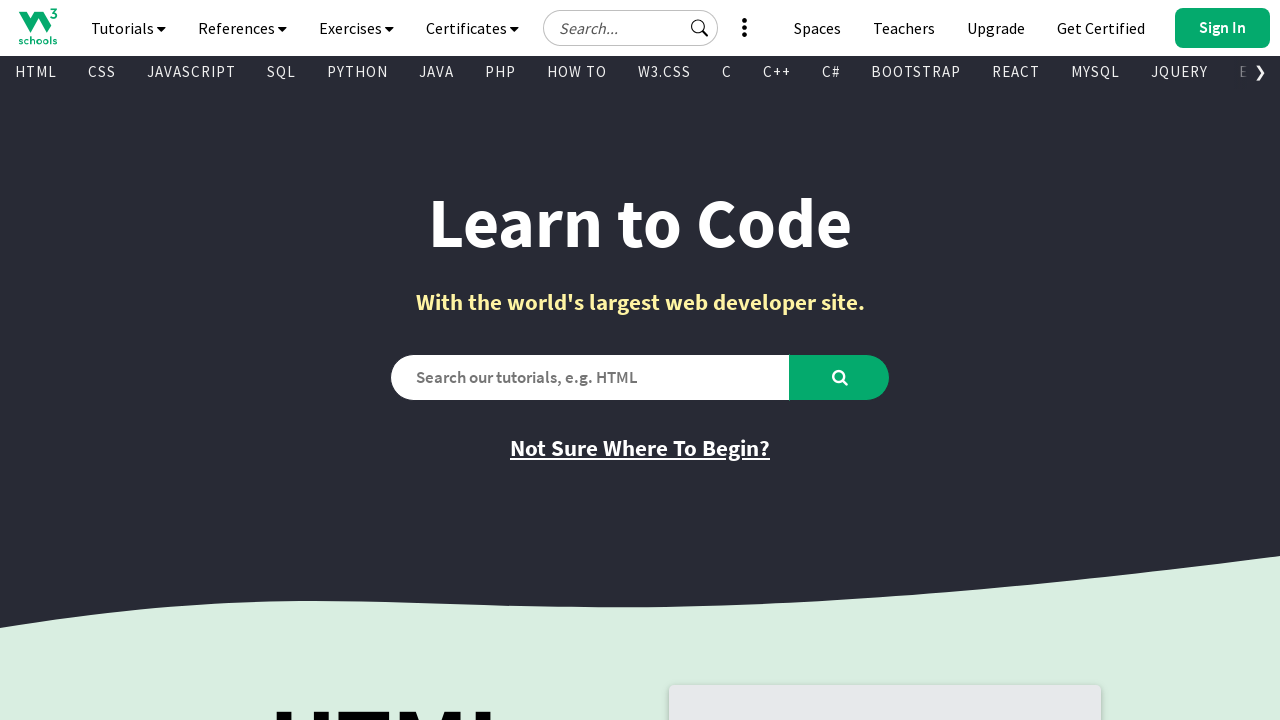

Found visible link: '
        Exercises
        
        
      ' -> 'javascript:void(0)'
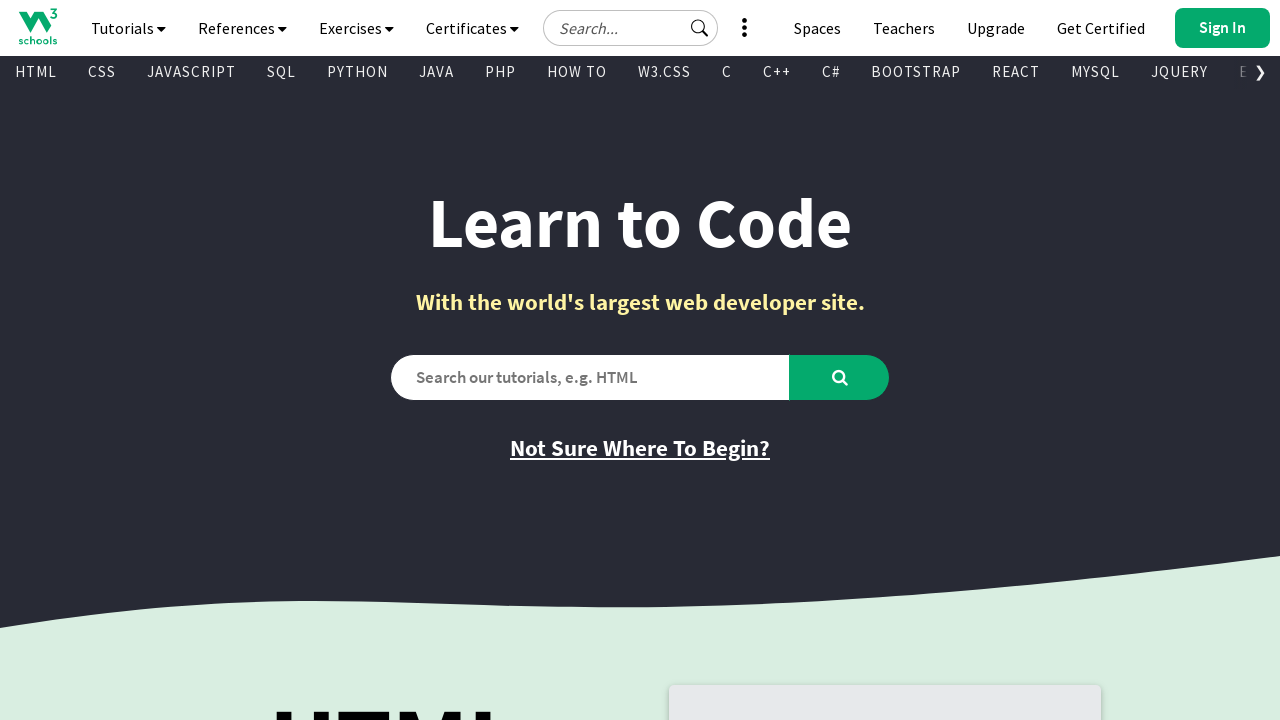

Found visible link: '
        Certificates
        
        
      ' -> 'javascript:void(0)'
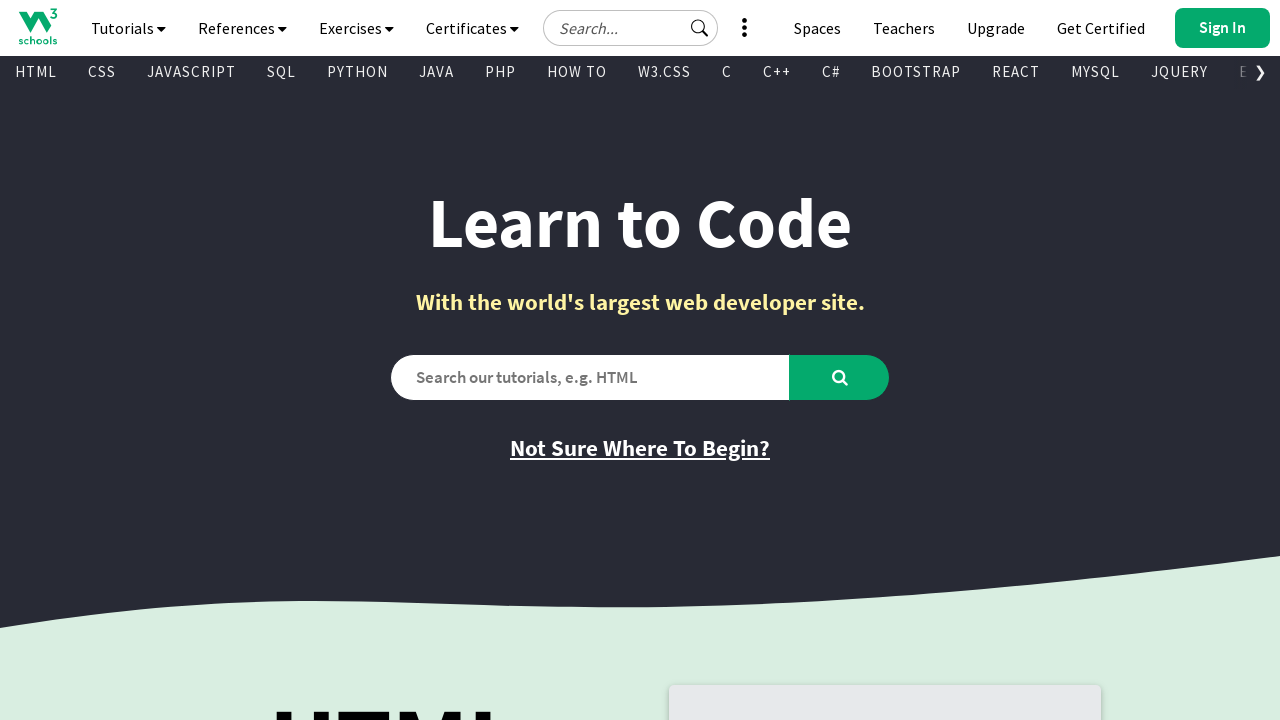

Found visible link: '
        See More
        
         
        
        
      ' -> 'javascript:void(0)'
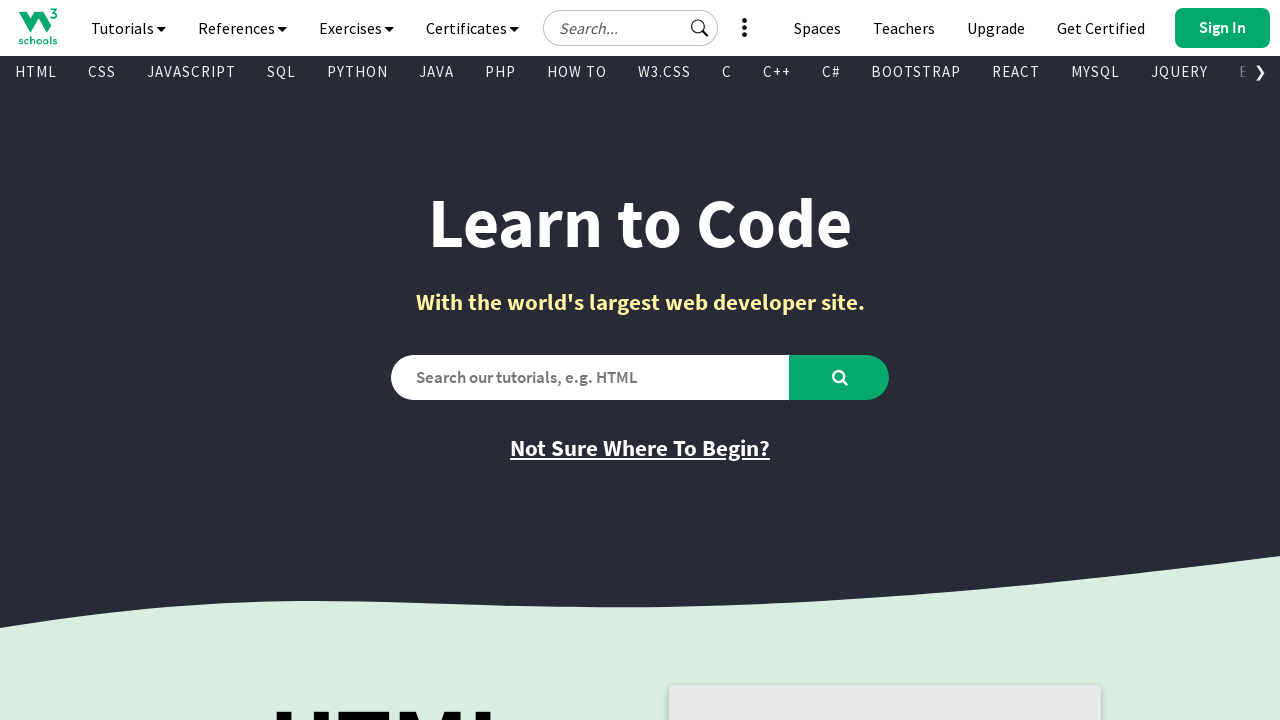

Found visible link: '
        
          
        
        Get Certified
      ' -> 'https://campus.w3schools.com/collections/course-catalog'
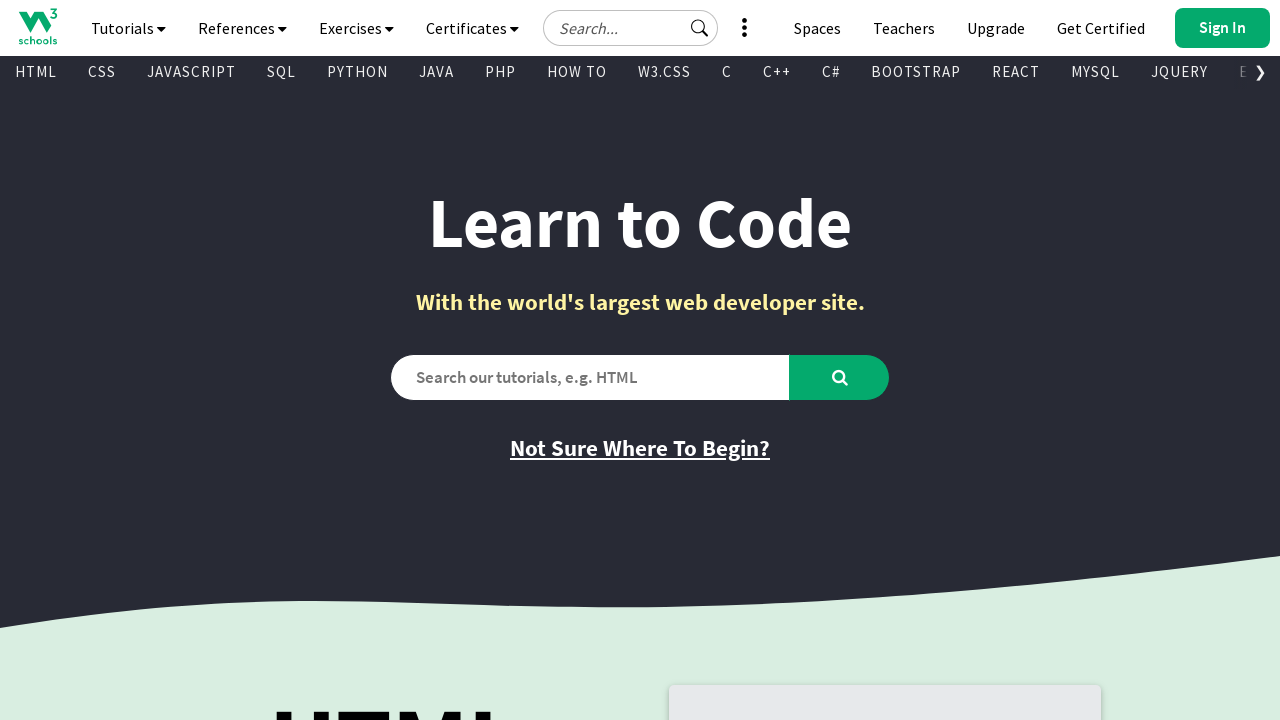

Found visible link: '
        
          
          
          
        
        Upgrade
      ' -> 'https://order.w3schools.com/plans'
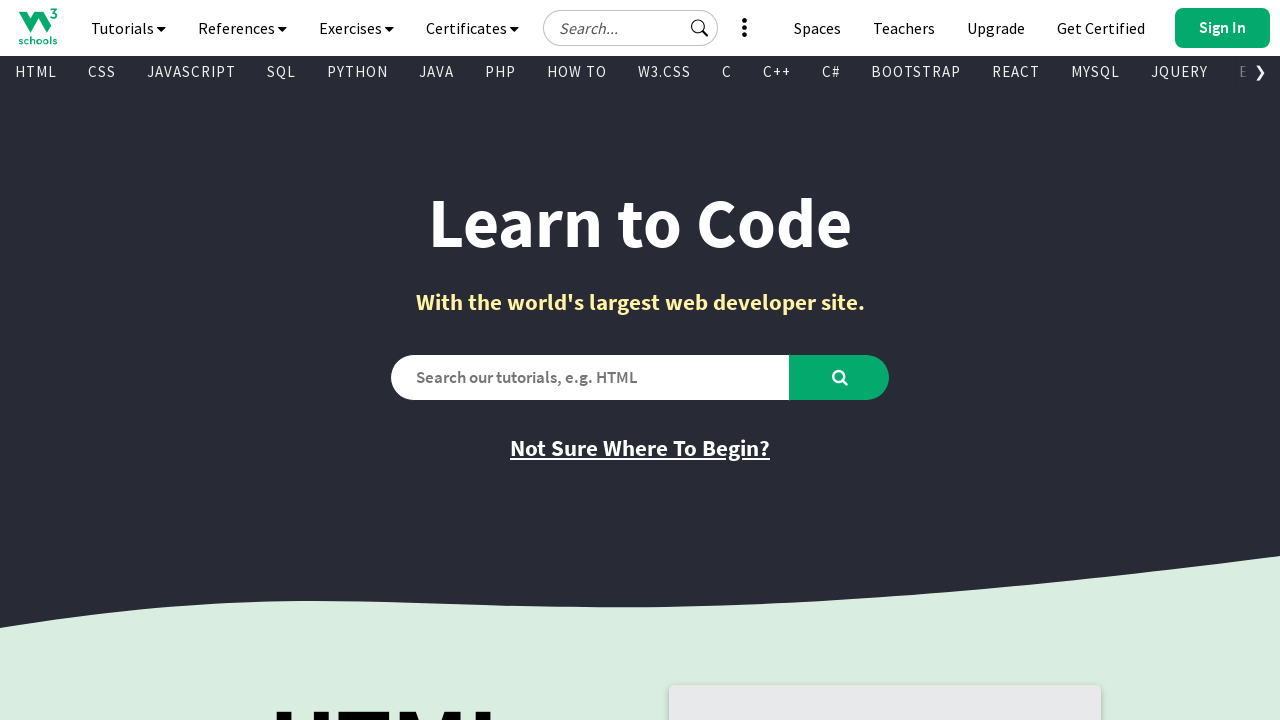

Found visible link: '
        
          
        
        Teachers
      ' -> '/academy/index.php'
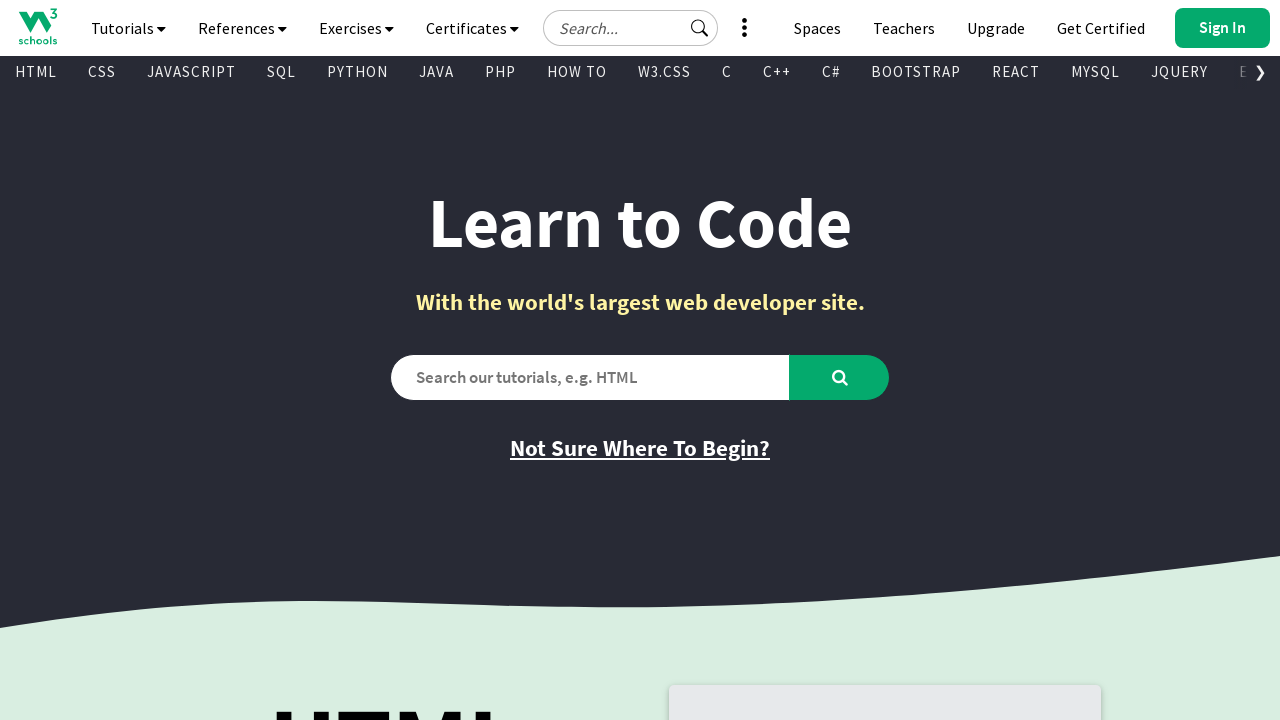

Found visible link: '
        
          
        
        Spaces
      ' -> '/spaces/index.php'
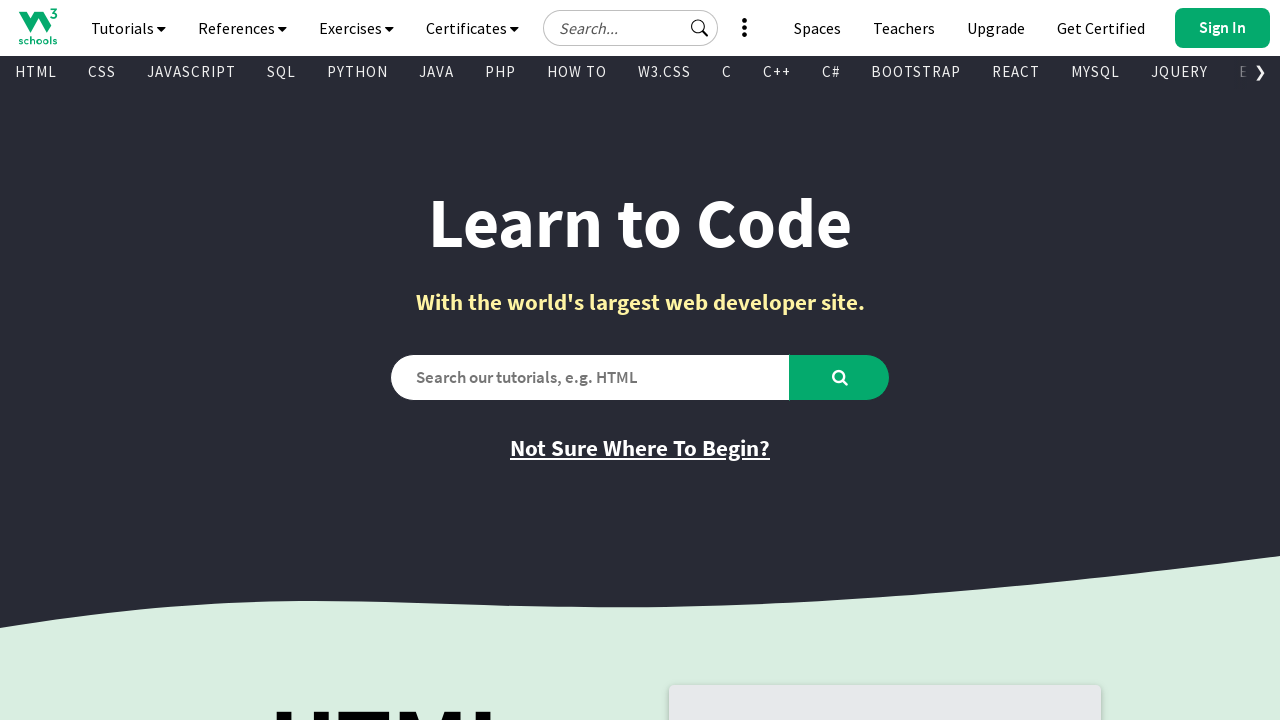

Found visible link: '
        
          
        
        Bootcamps
      ' -> '/bootcamp/index.php'
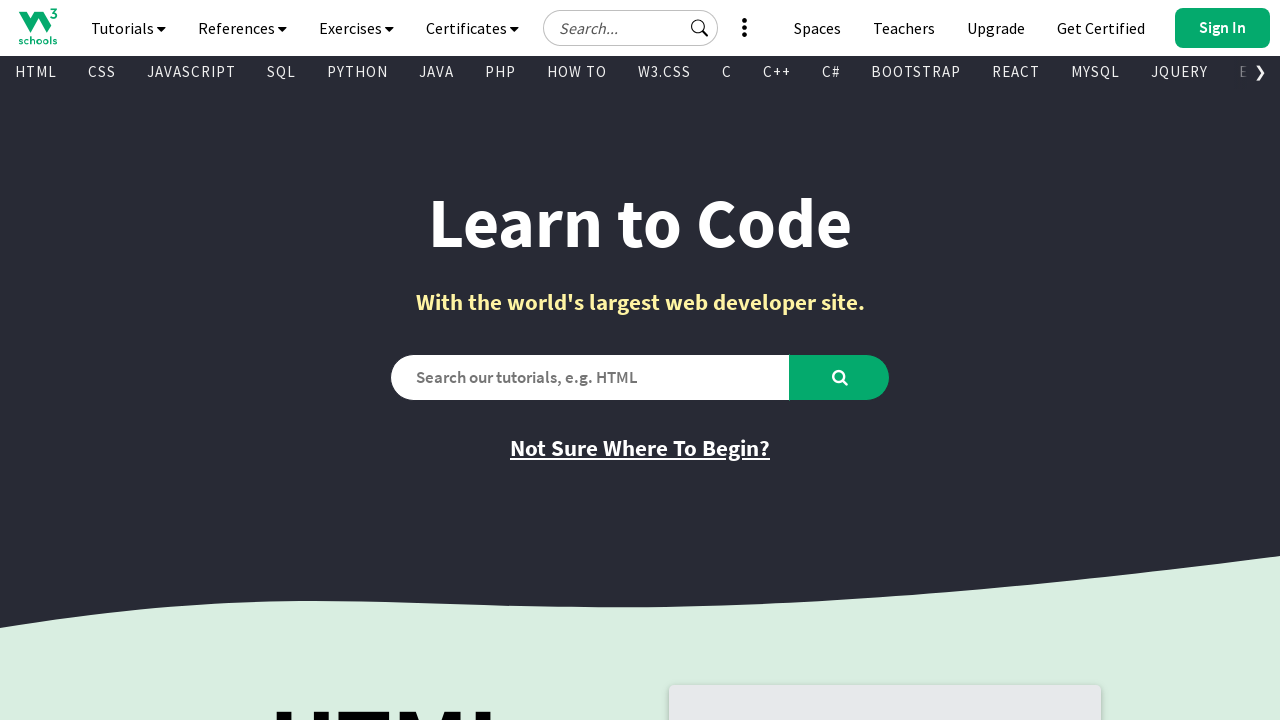

Found visible link: 'HTML' -> '/html/default.asp'
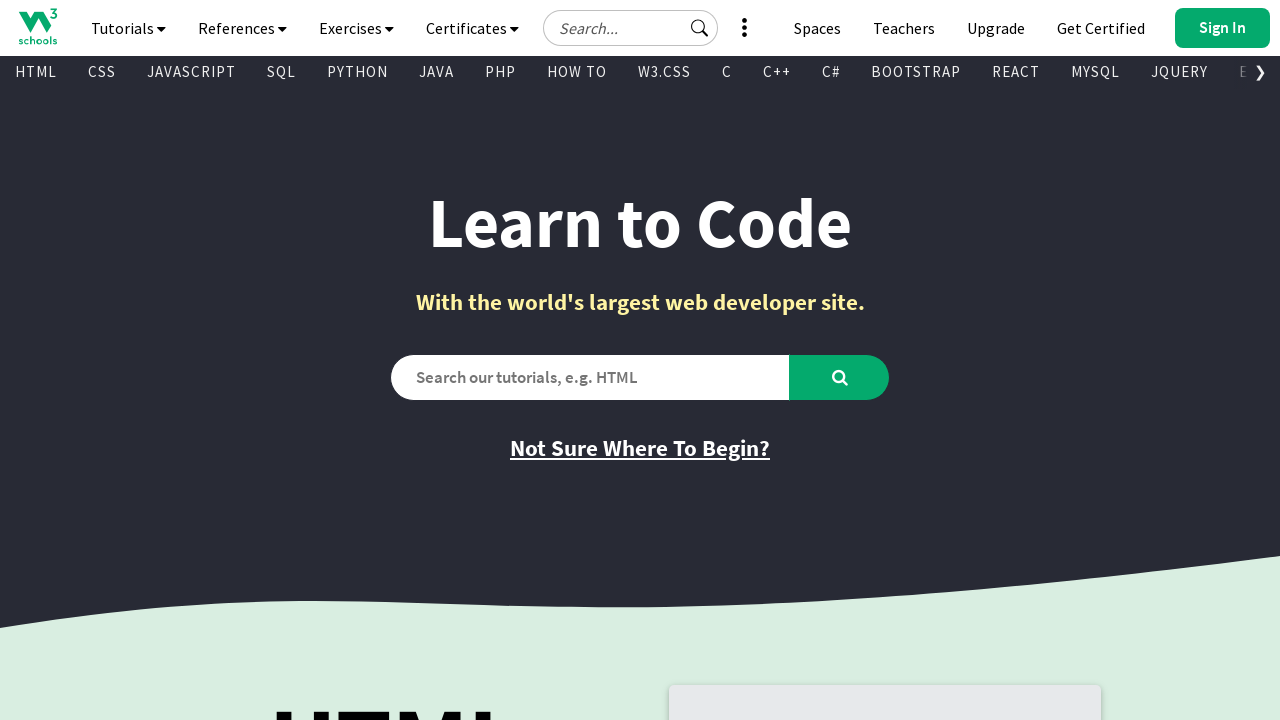

Found visible link: 'CSS' -> '/css/default.asp'
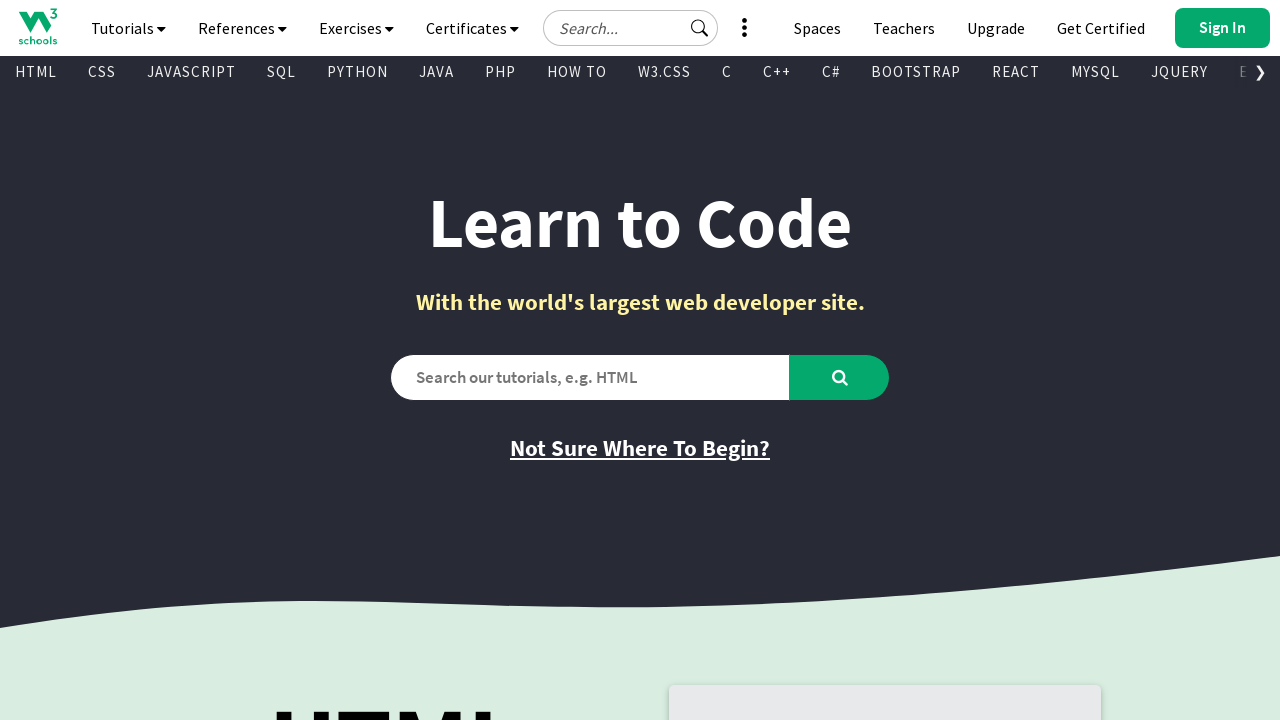

Found visible link: 'JAVASCRIPT' -> '/js/default.asp'
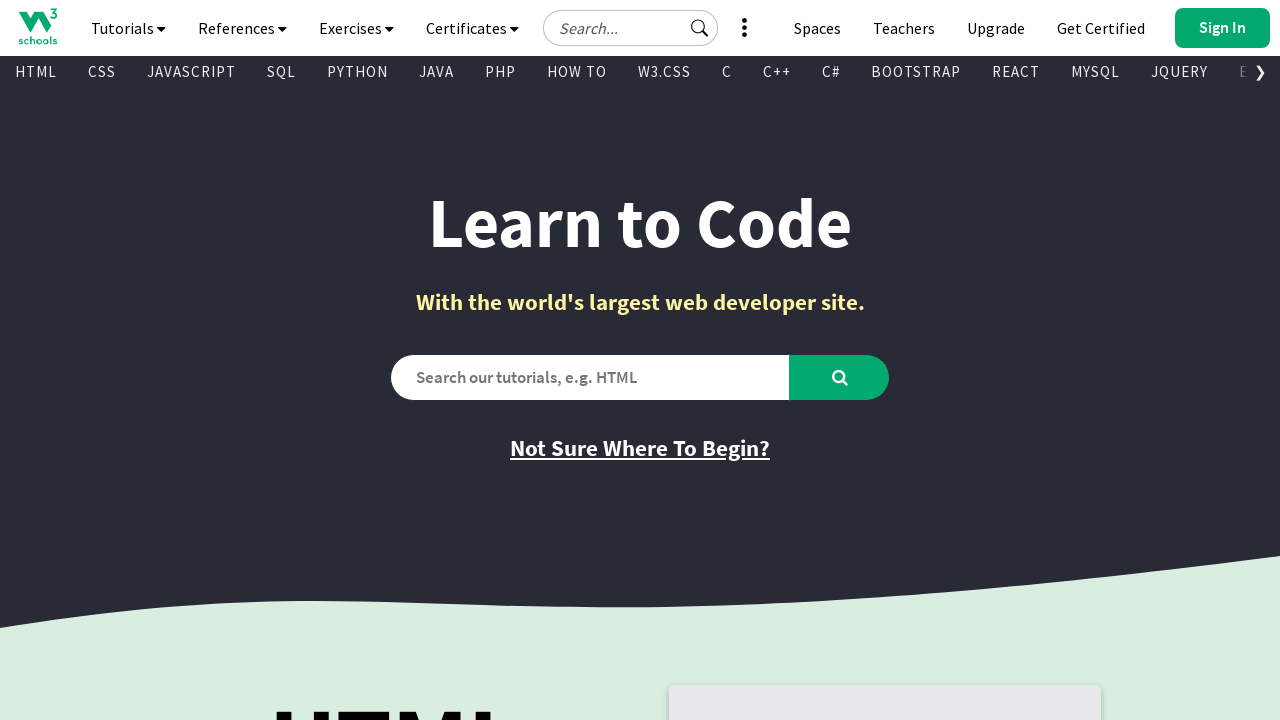

Found visible link: 'SQL' -> '/sql/default.asp'
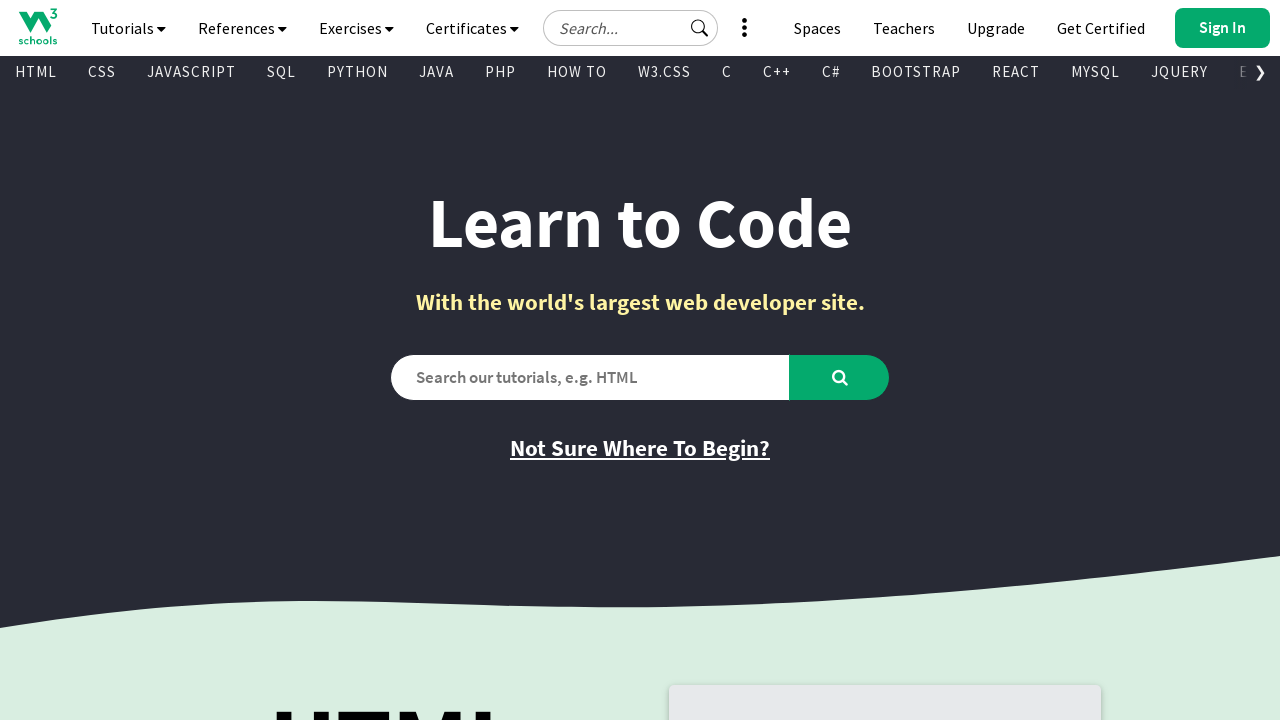

Found visible link: 'PYTHON' -> '/python/default.asp'
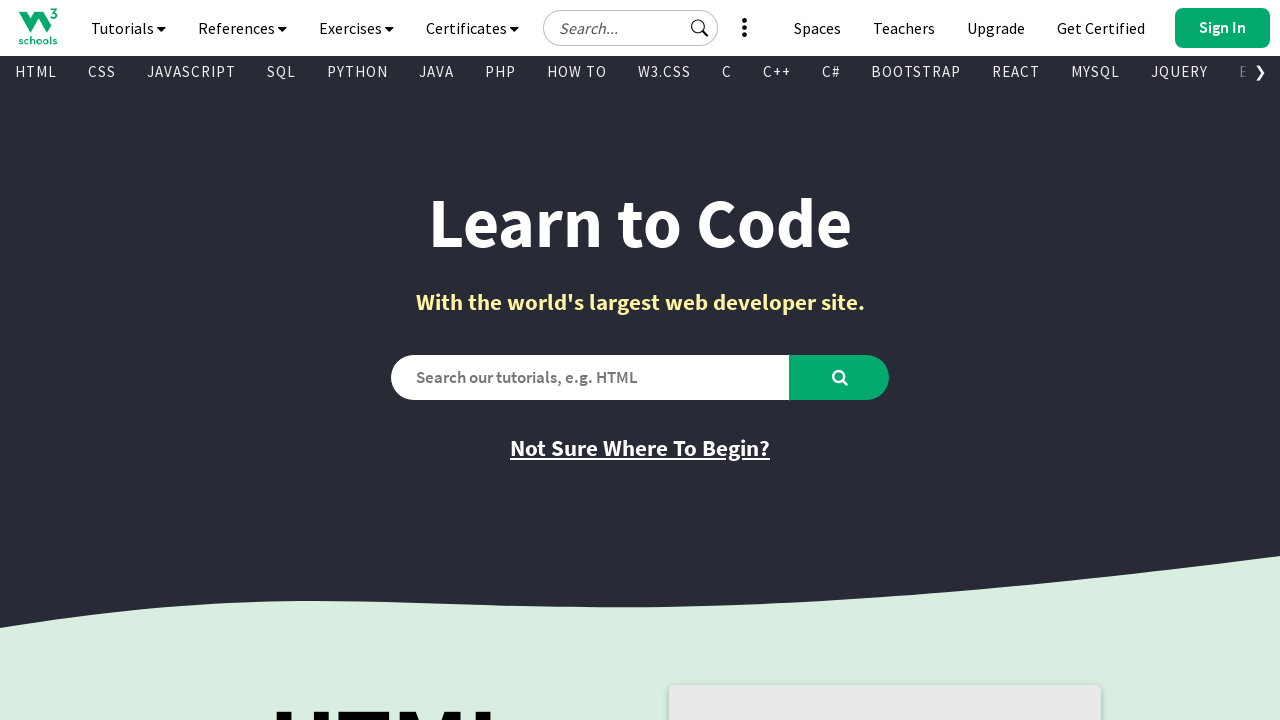

Found visible link: 'JAVA' -> '/java/default.asp'
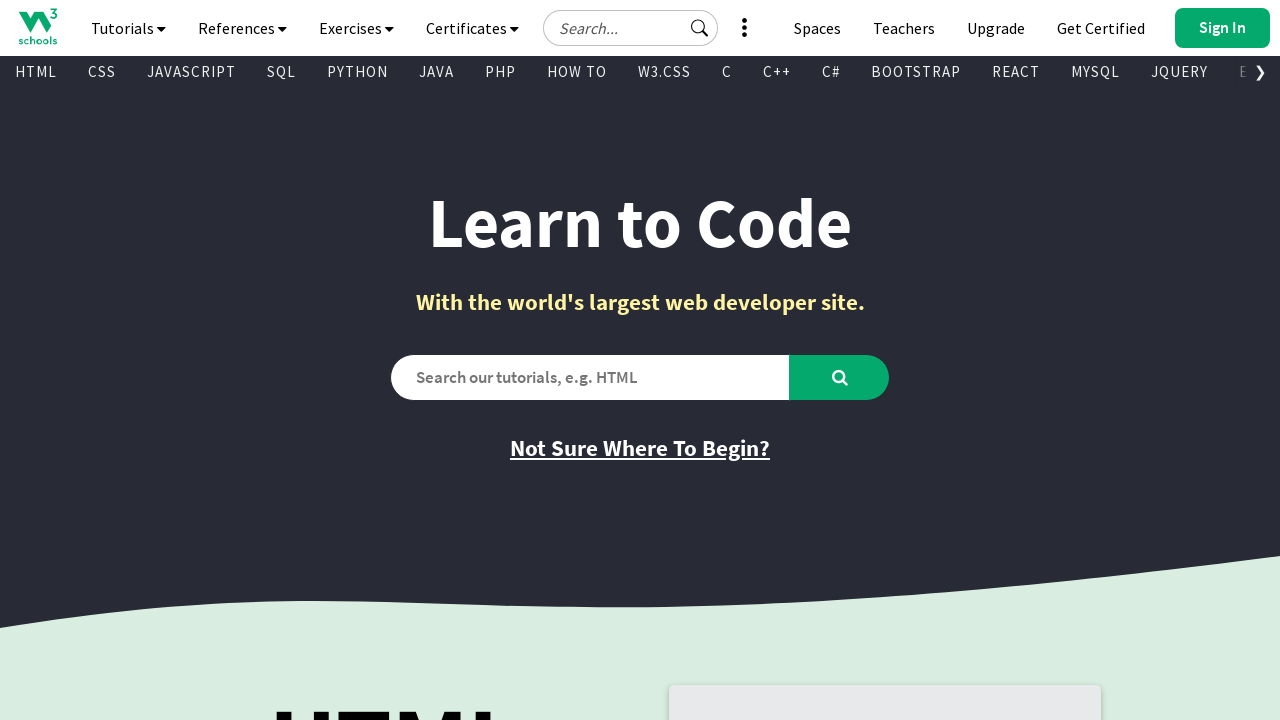

Found visible link: 'PHP' -> '/php/default.asp'
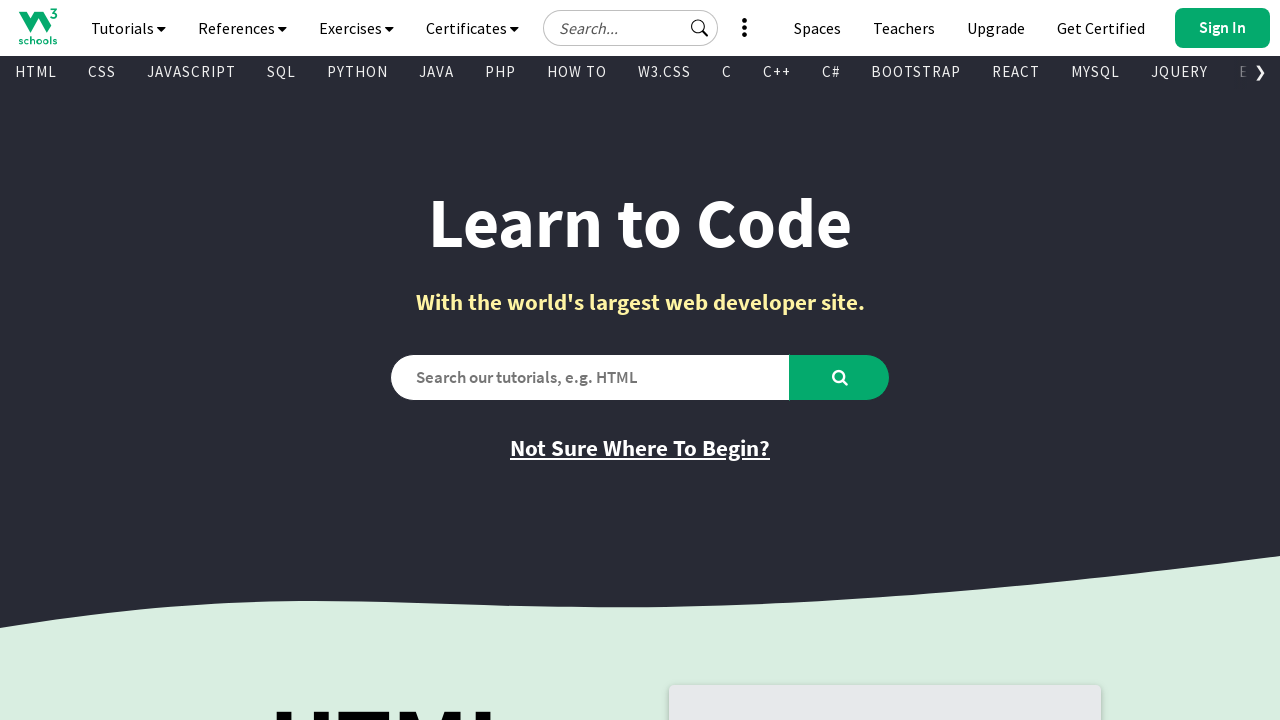

Found visible link: 'HOW TO' -> '/howto/default.asp'
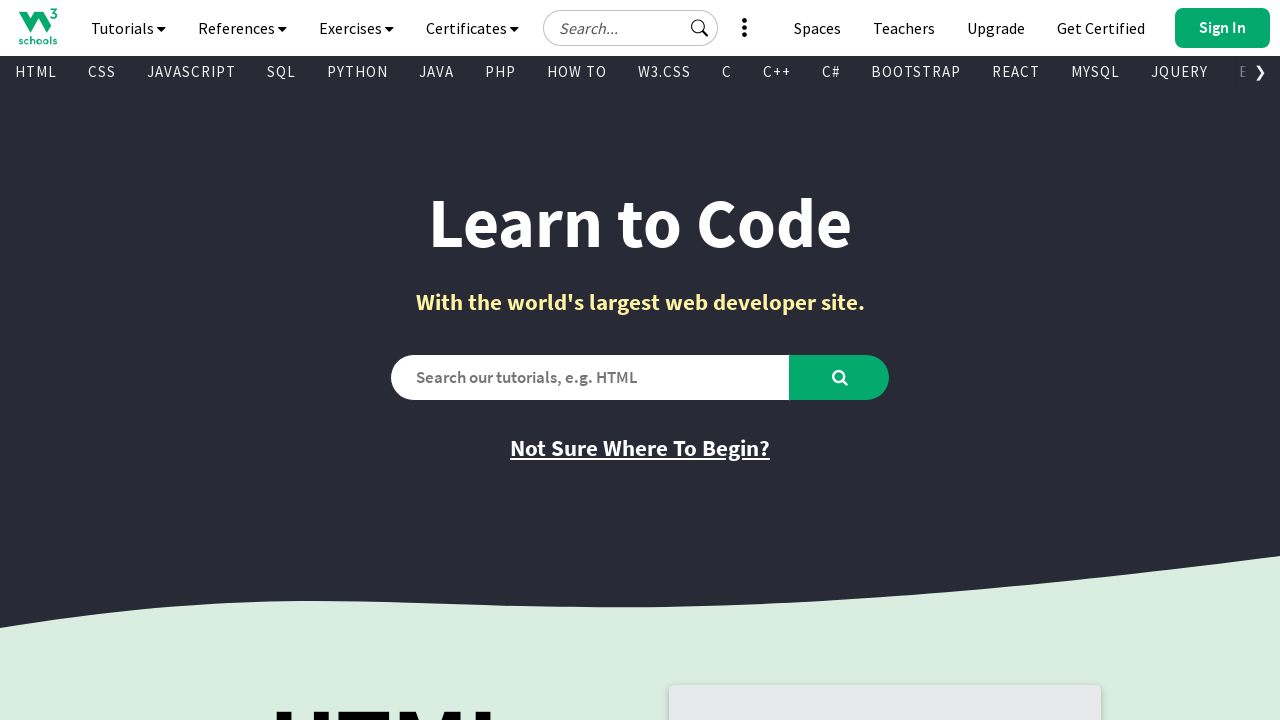

Found visible link: 'W3.CSS' -> '/w3css/default.asp'
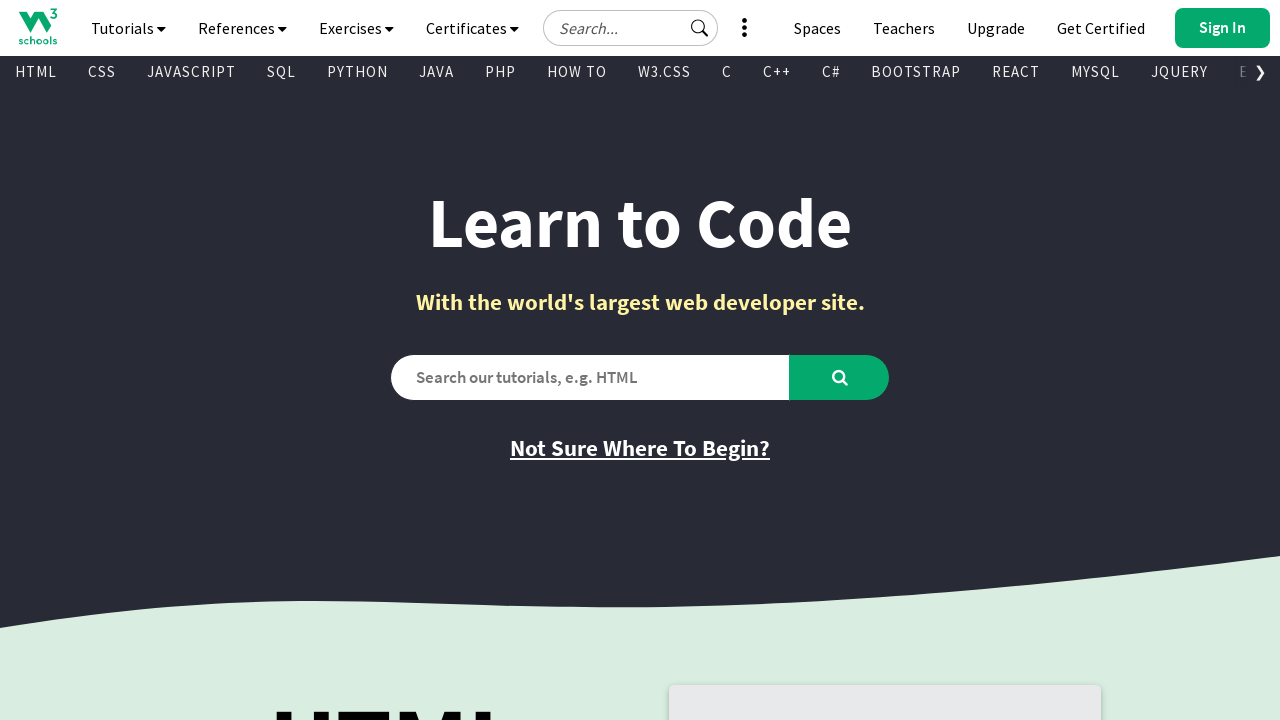

Found visible link: 'C' -> '/c/index.php'
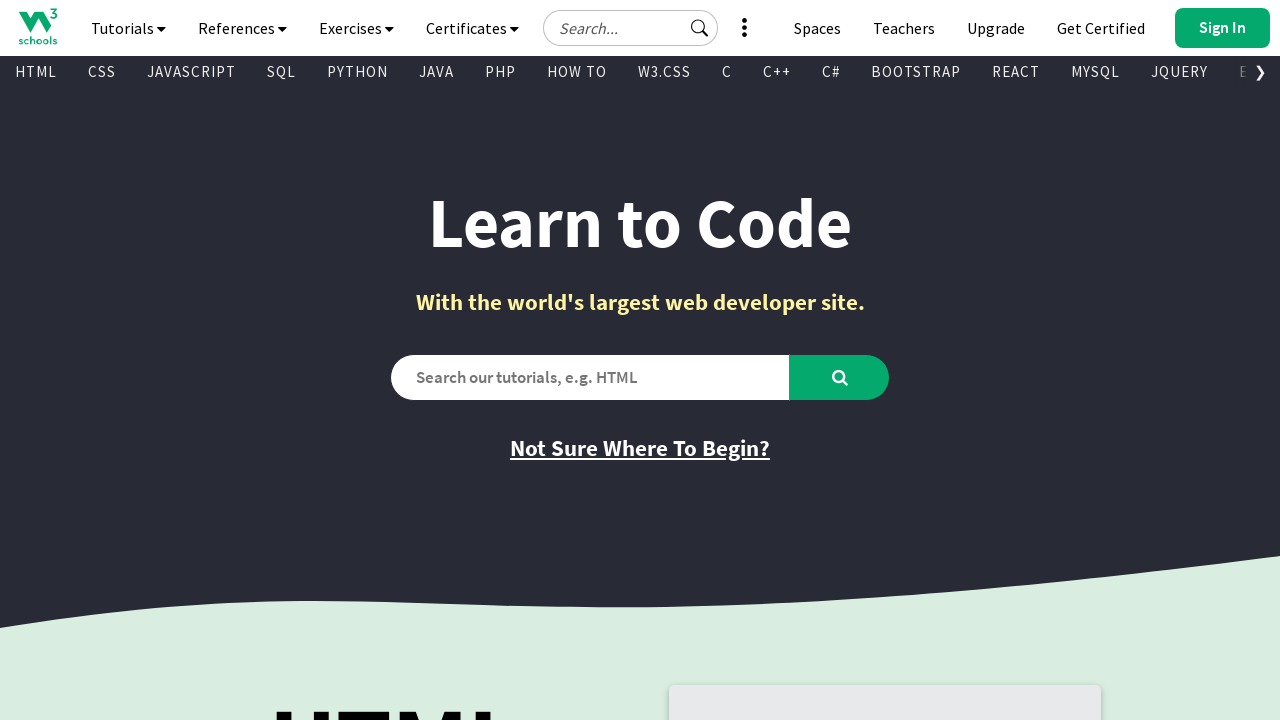

Found visible link: 'C++' -> '/cpp/default.asp'
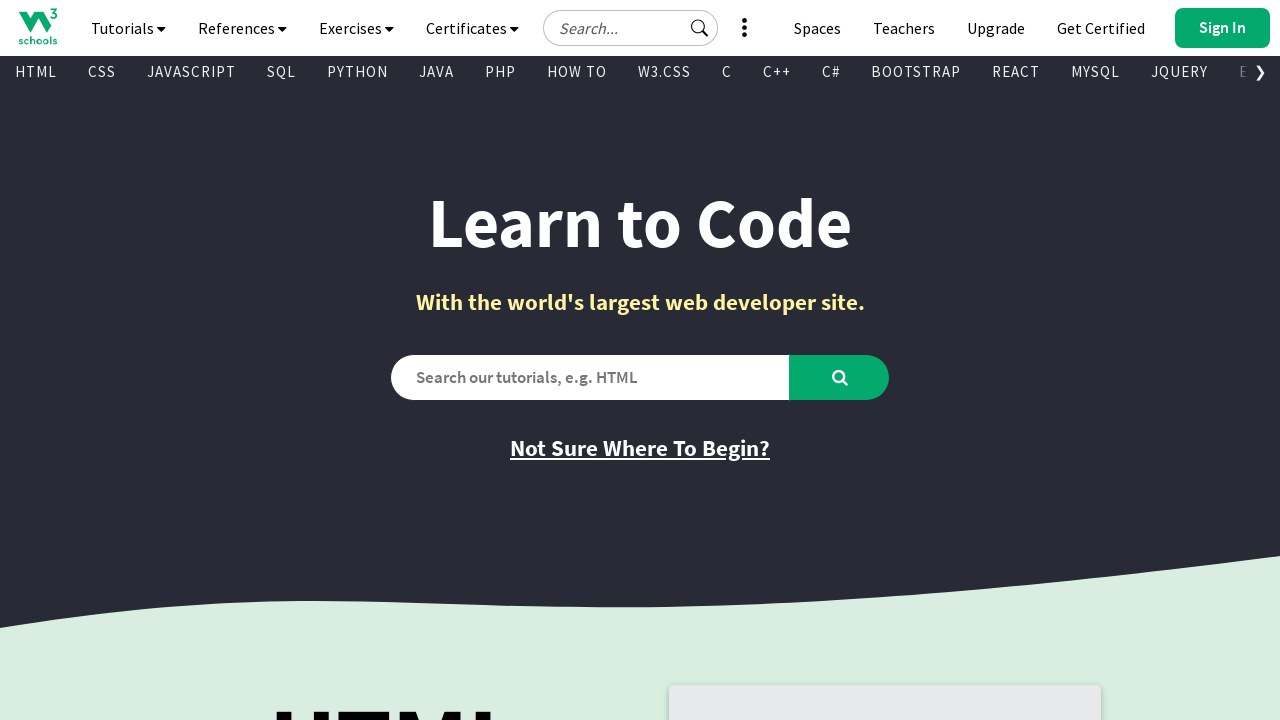

Found visible link: 'C#' -> '/cs/index.php'
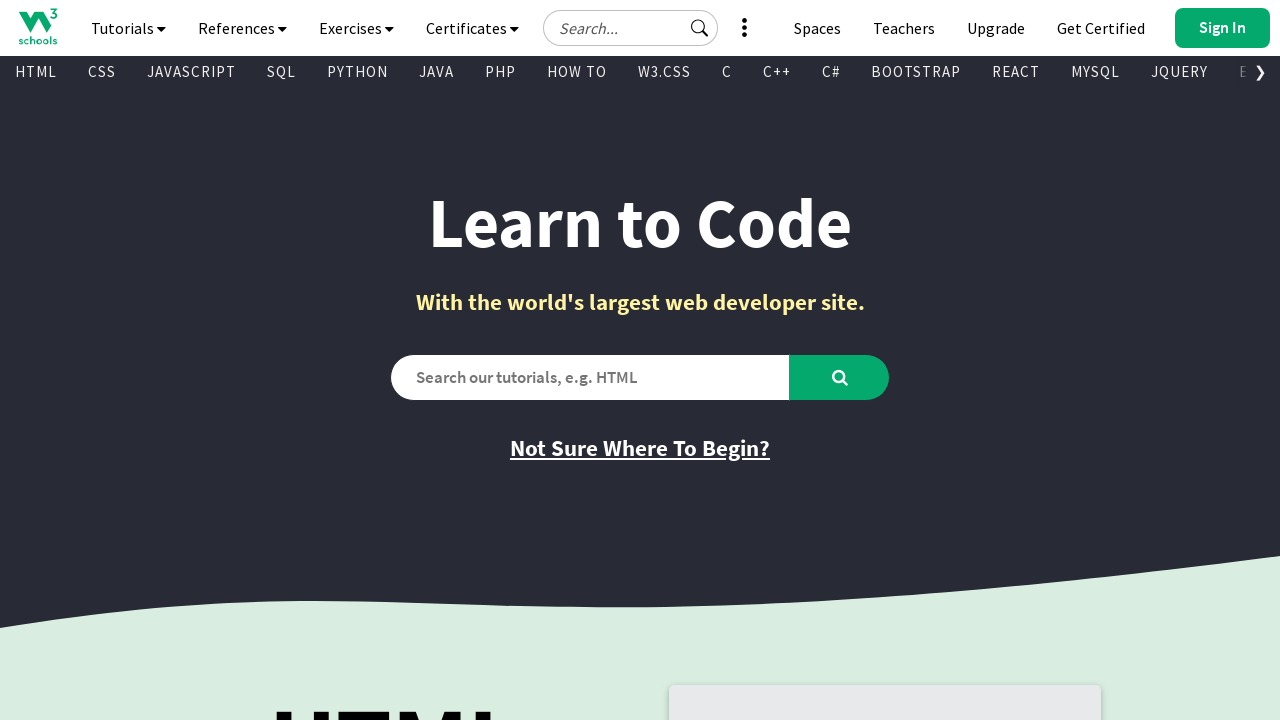

Found visible link: 'BOOTSTRAP' -> '/bootstrap/bootstrap_ver.asp'
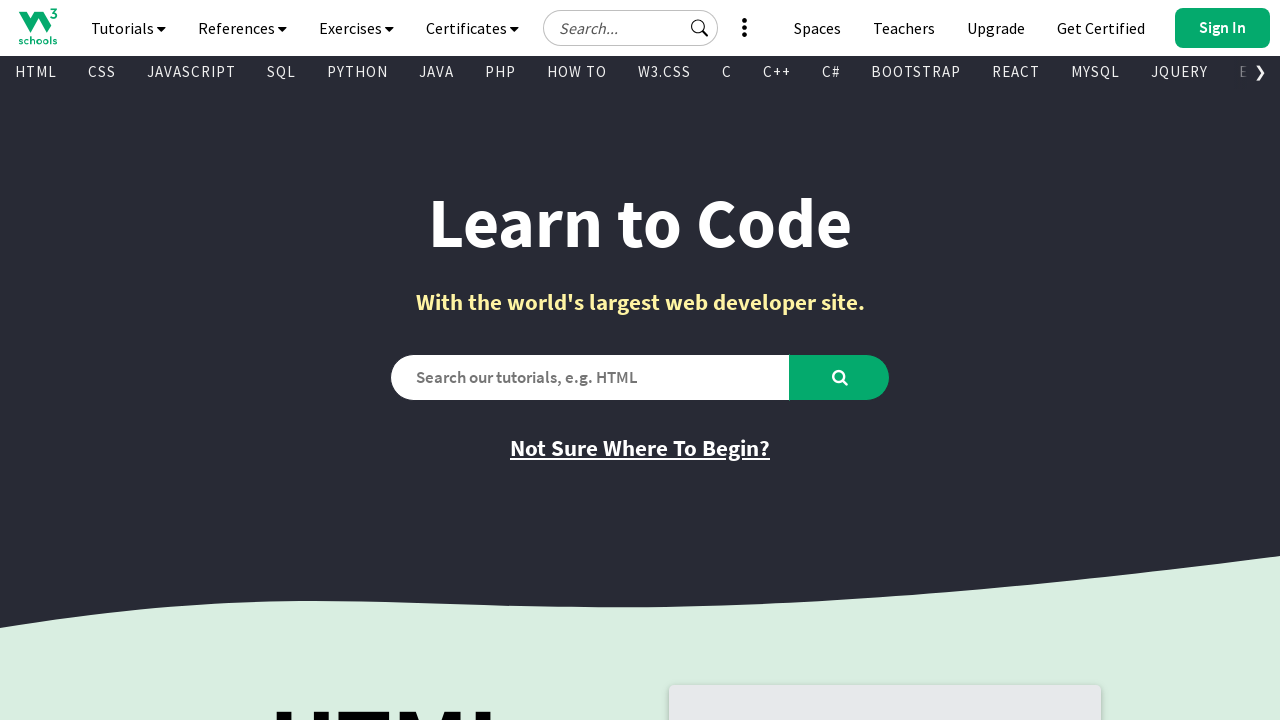

Found visible link: 'REACT' -> '/react/default.asp'
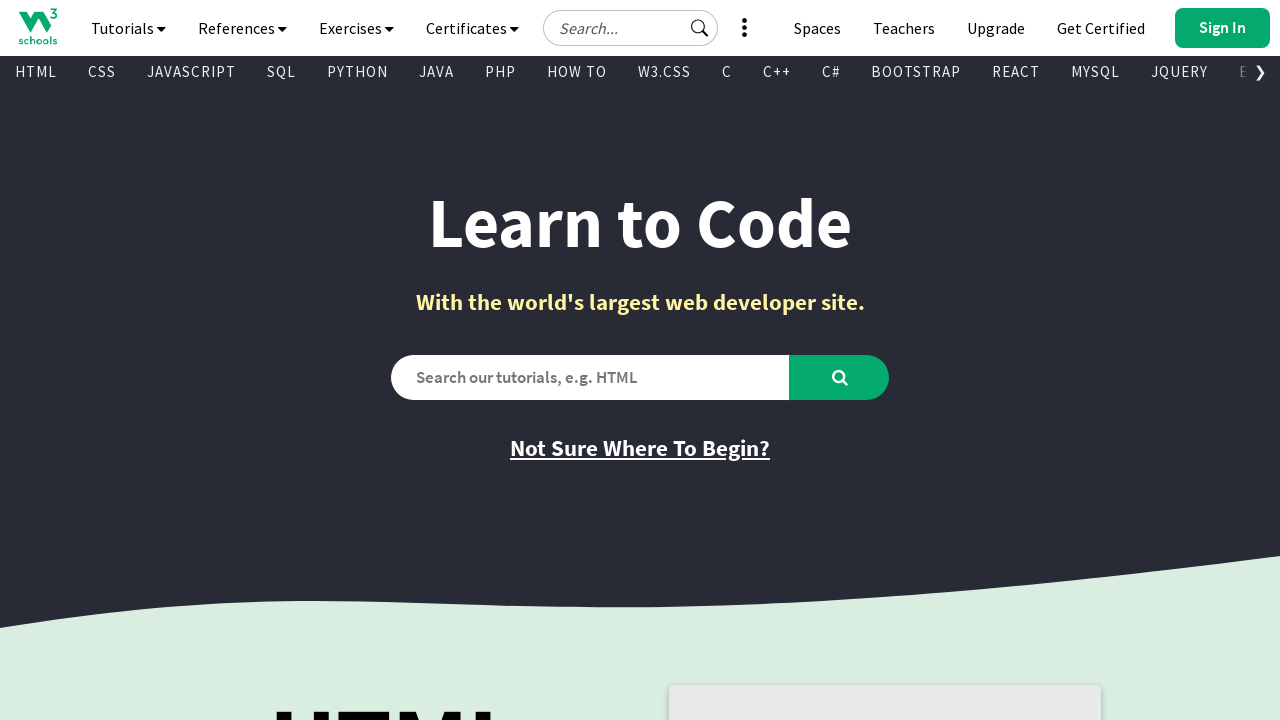

Found visible link: 'MYSQL' -> '/mysql/default.asp'
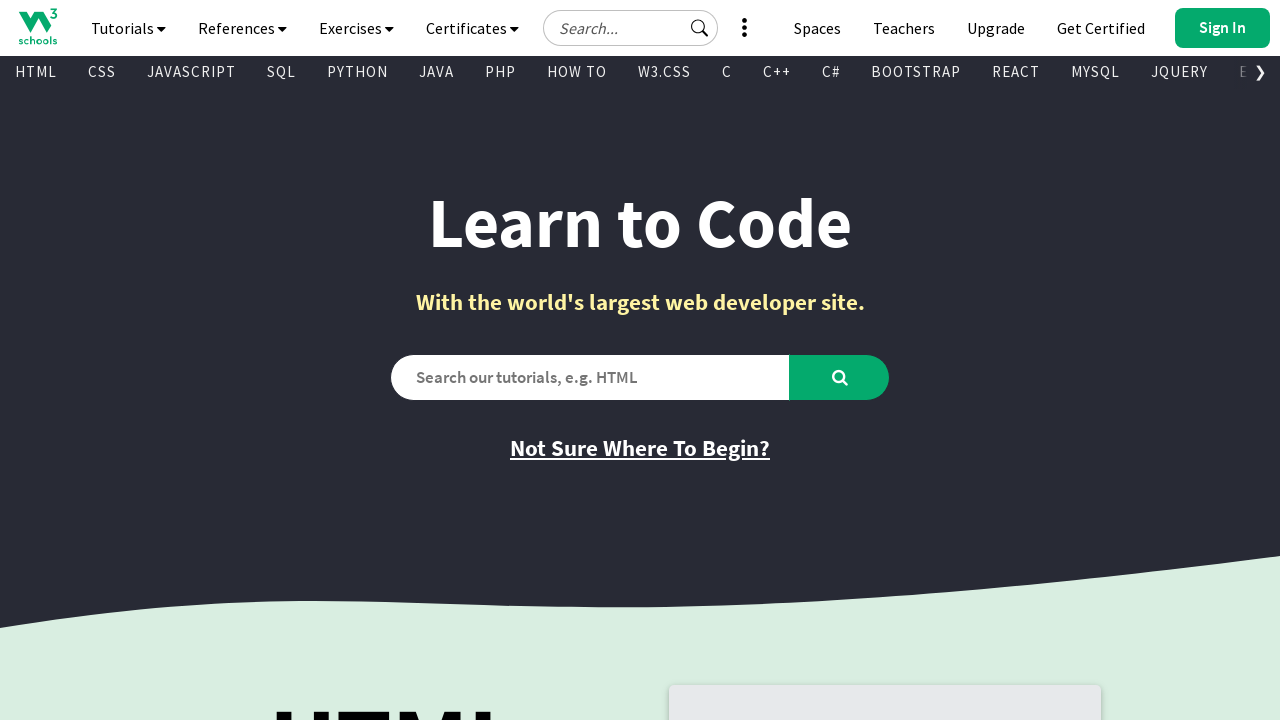

Found visible link: 'JQUERY' -> '/jquery/default.asp'
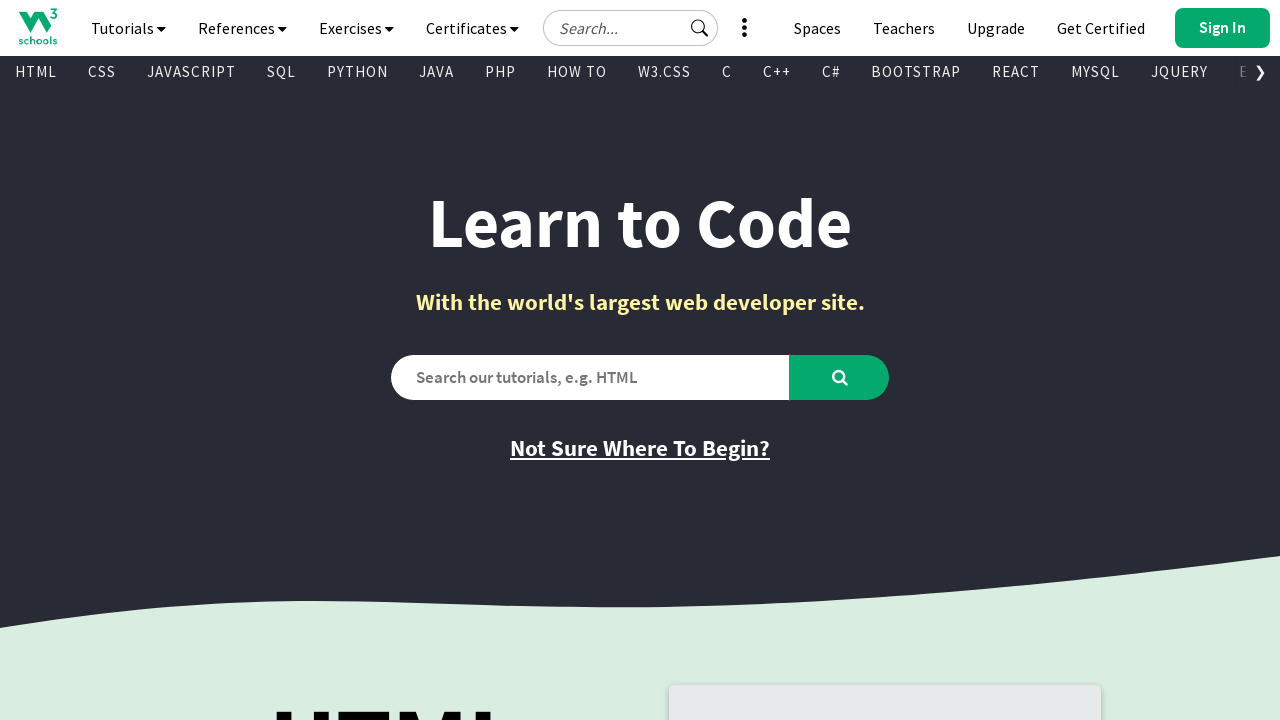

Found visible link: 'EXCEL' -> '/excel/index.php'
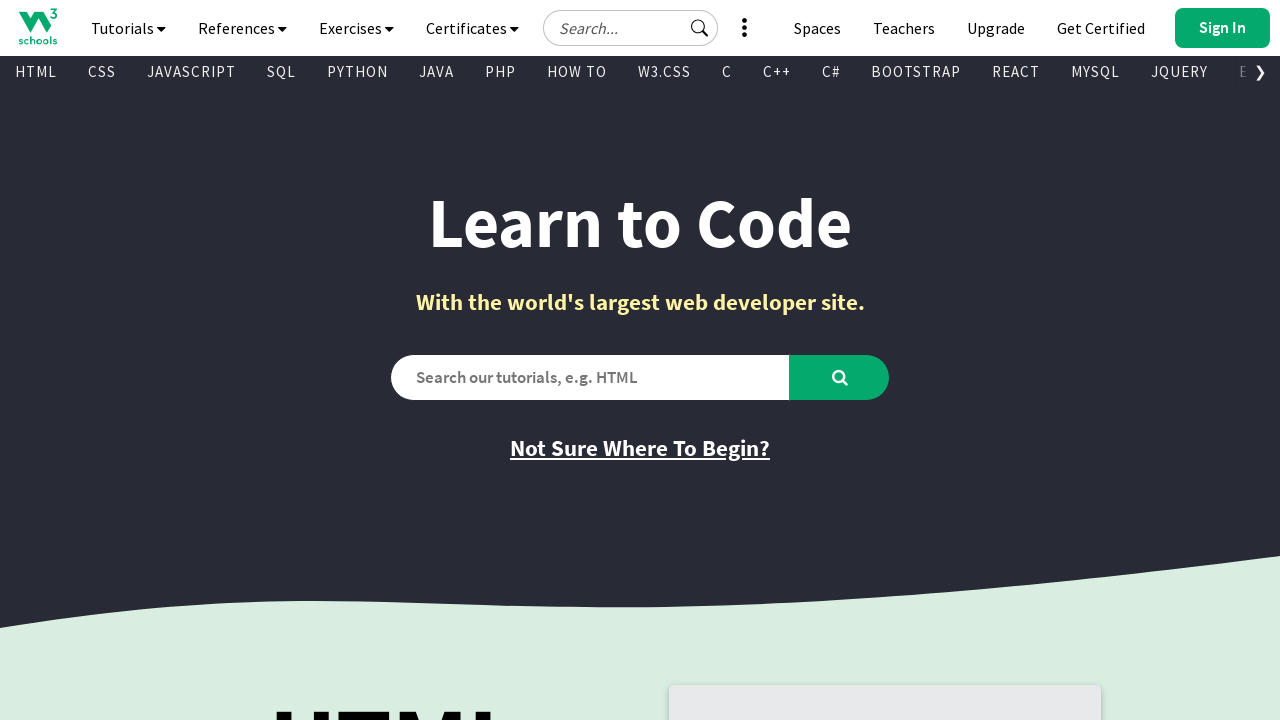

Found visible link: 'XML' -> '/xml/default.asp'
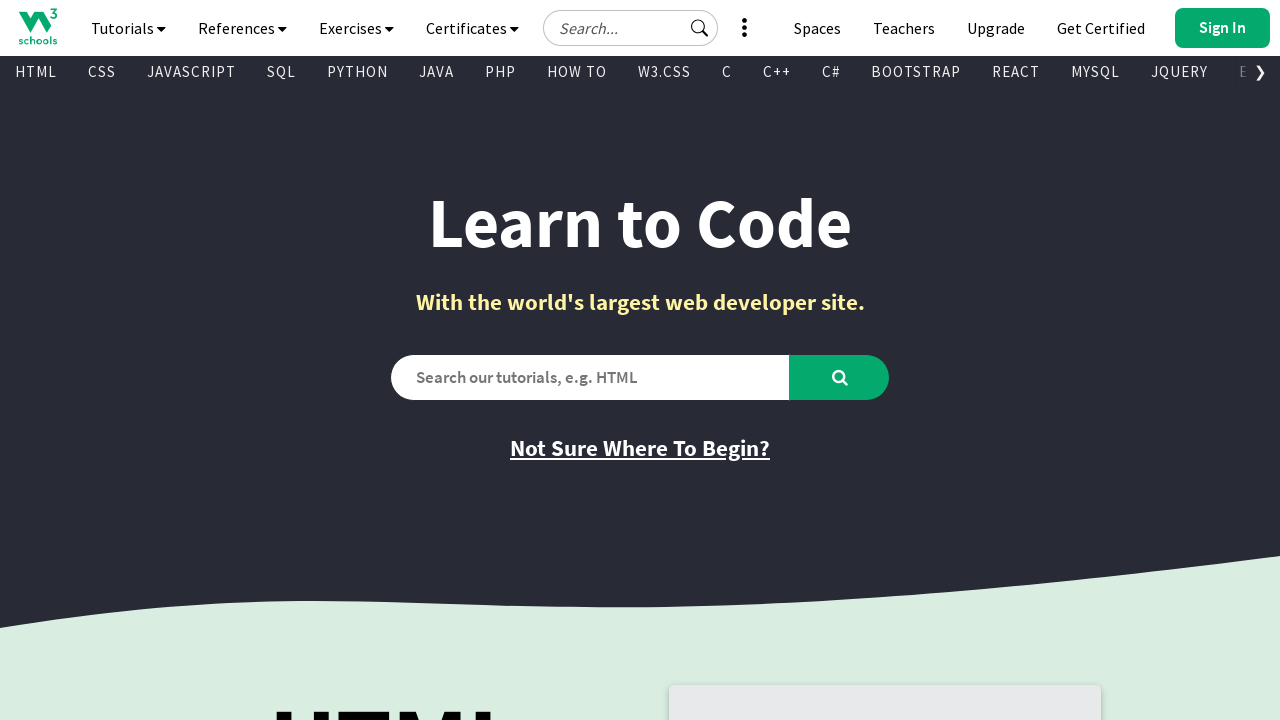

Found visible link: 'DJANGO' -> '/django/index.php'
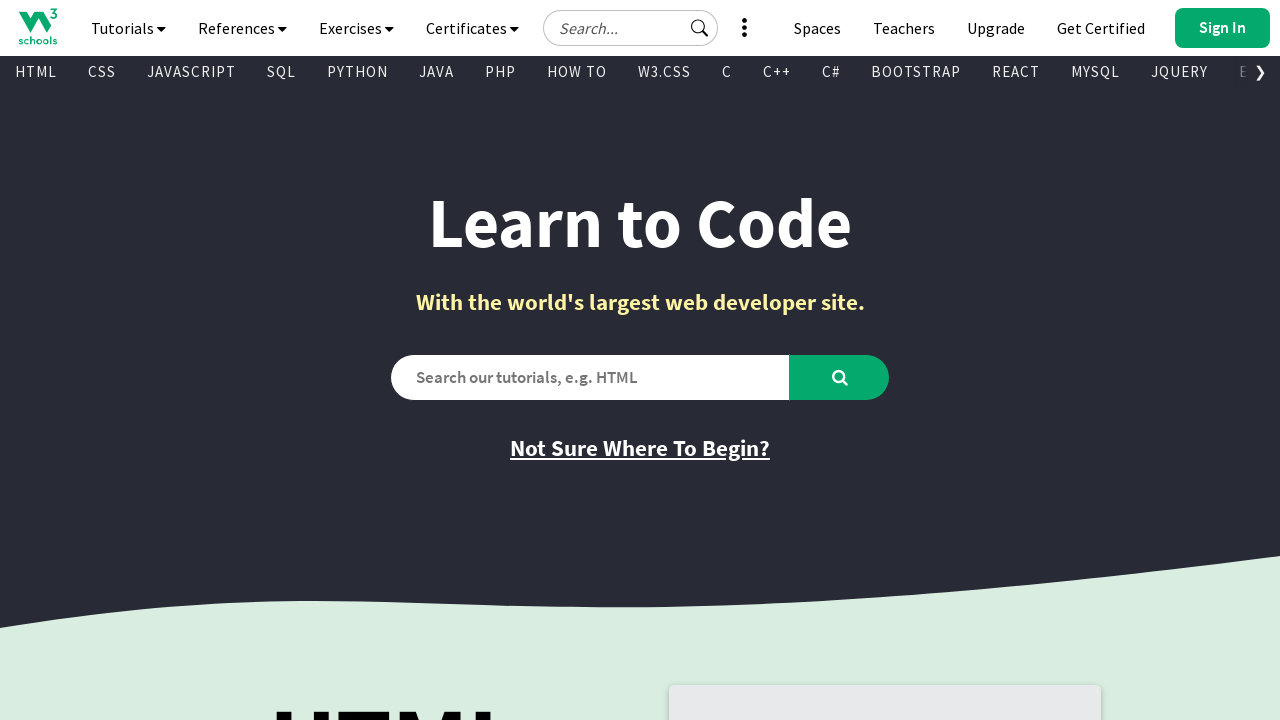

Found visible link: 'NUMPY' -> '/python/numpy/default.asp'
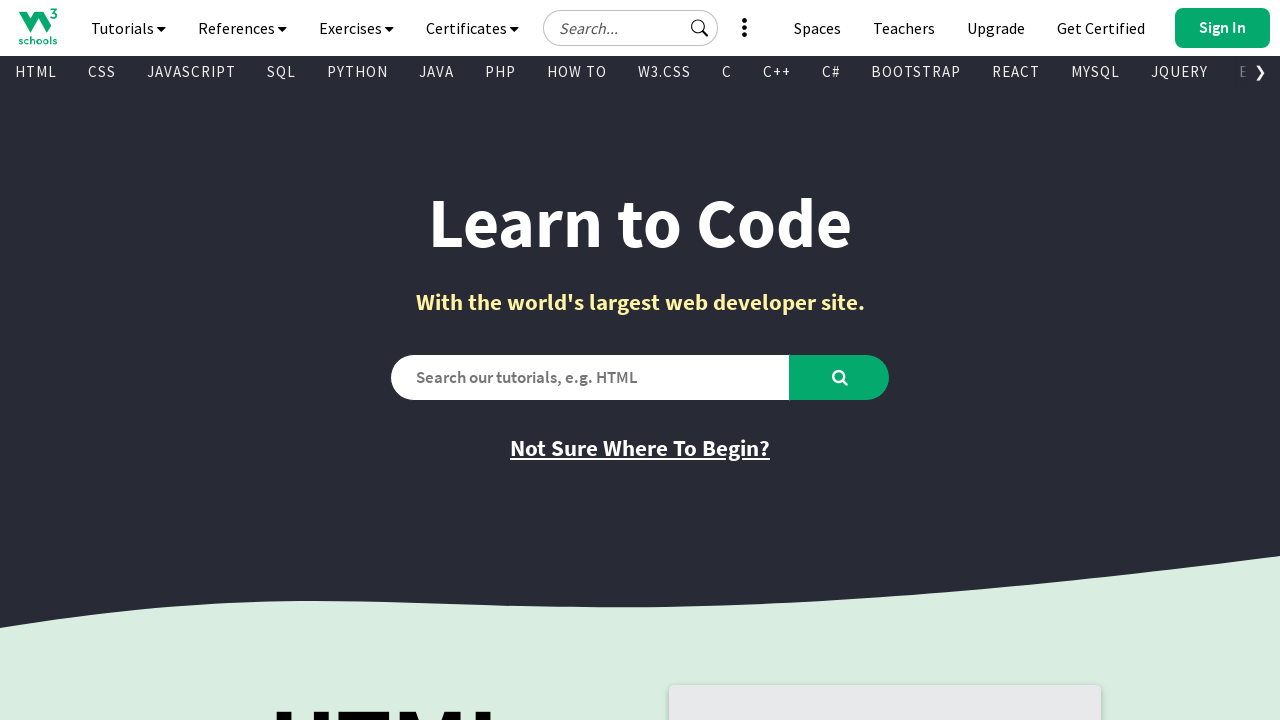

Found visible link: 'PANDAS' -> '/python/pandas/default.asp'
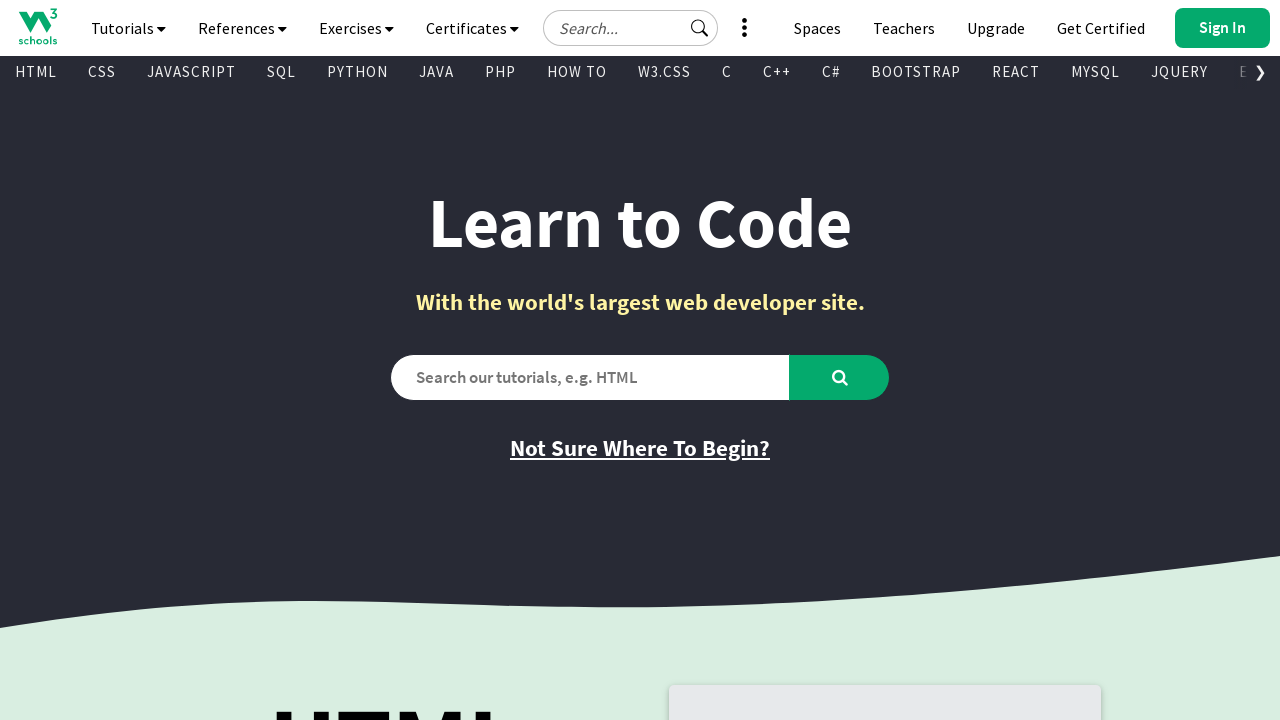

Found visible link: 'NODEJS' -> '/nodejs/default.asp'
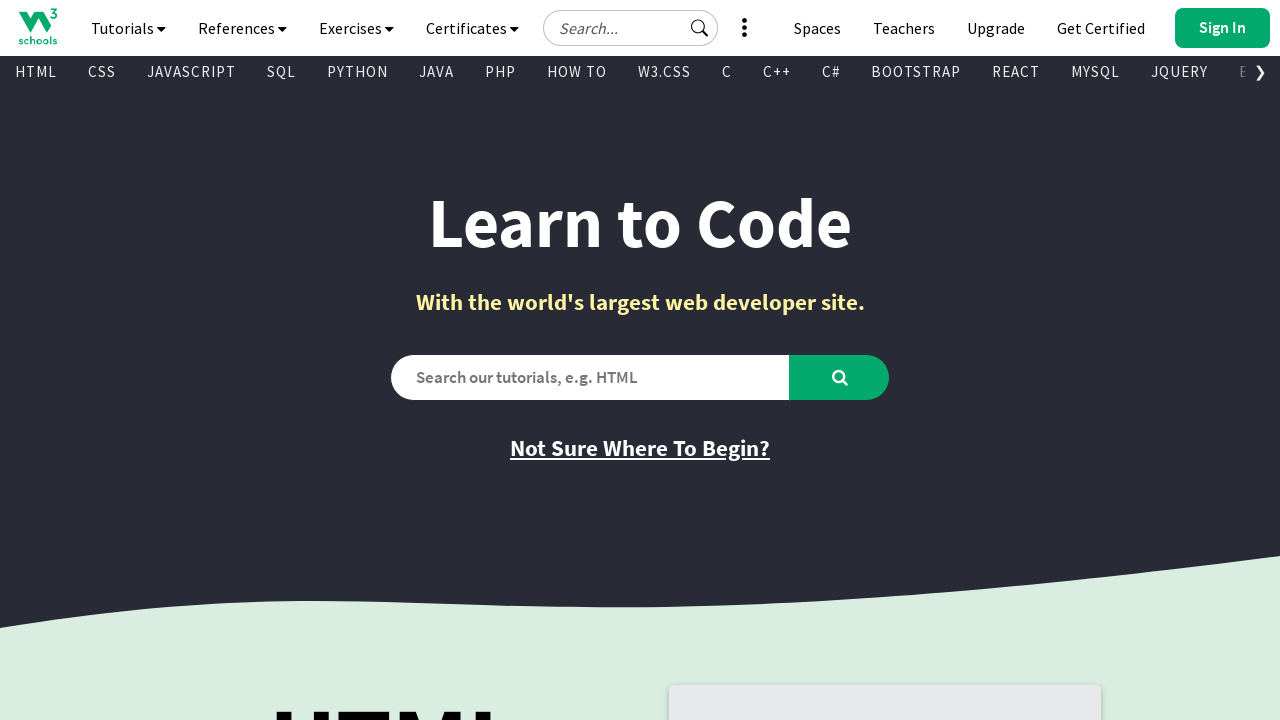

Found visible link: 'DSA' -> '/dsa/index.php'
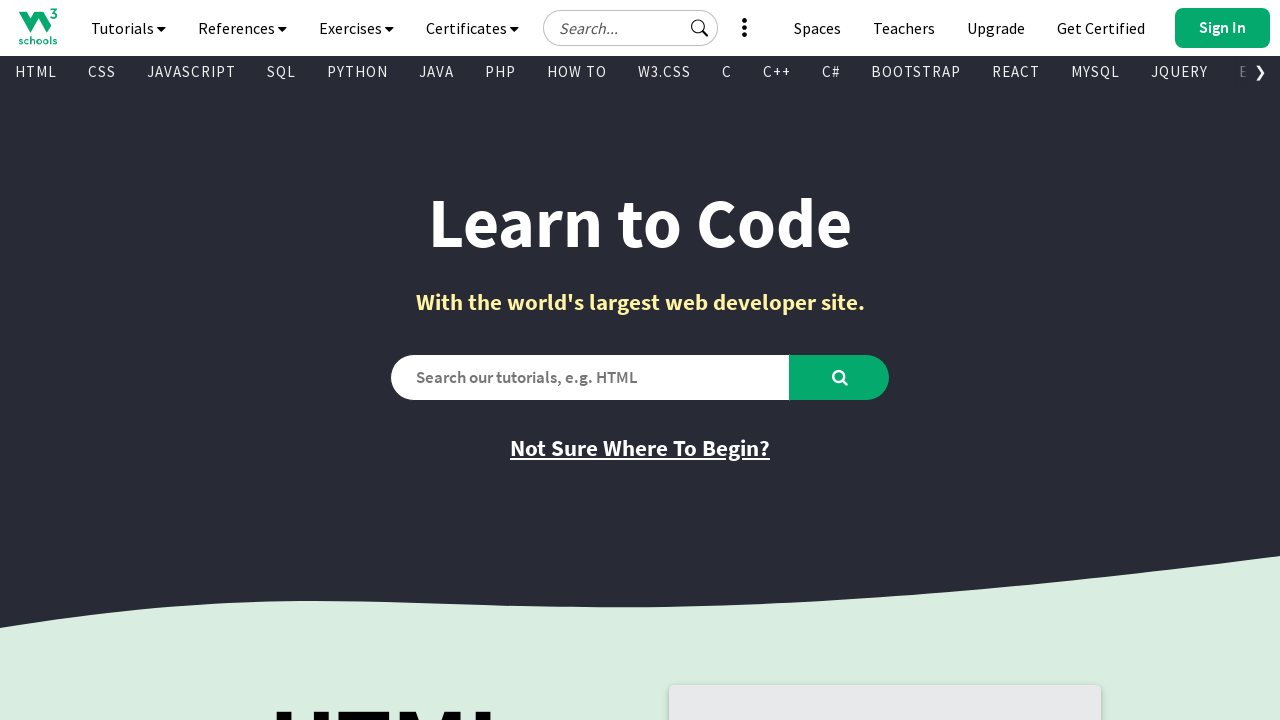

Found visible link: 'TYPESCRIPT' -> '/typescript/index.php'
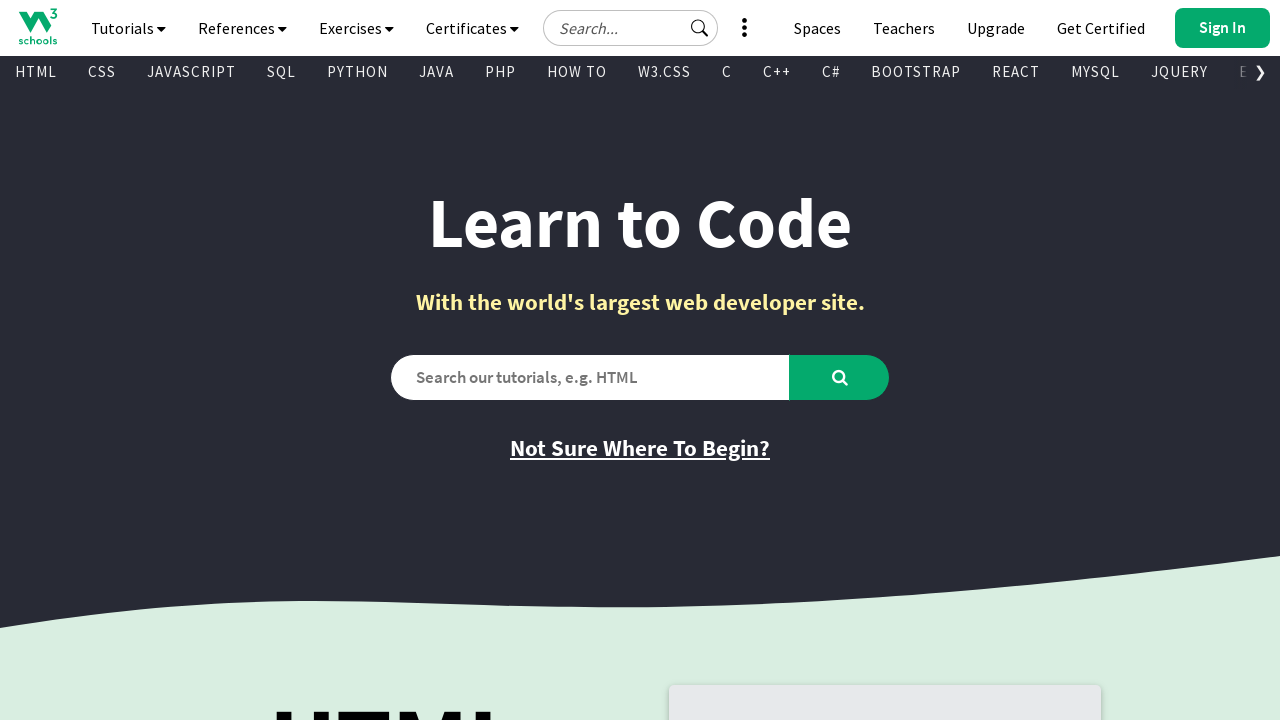

Found visible link: 'ANGULAR' -> '/angular/default.asp'
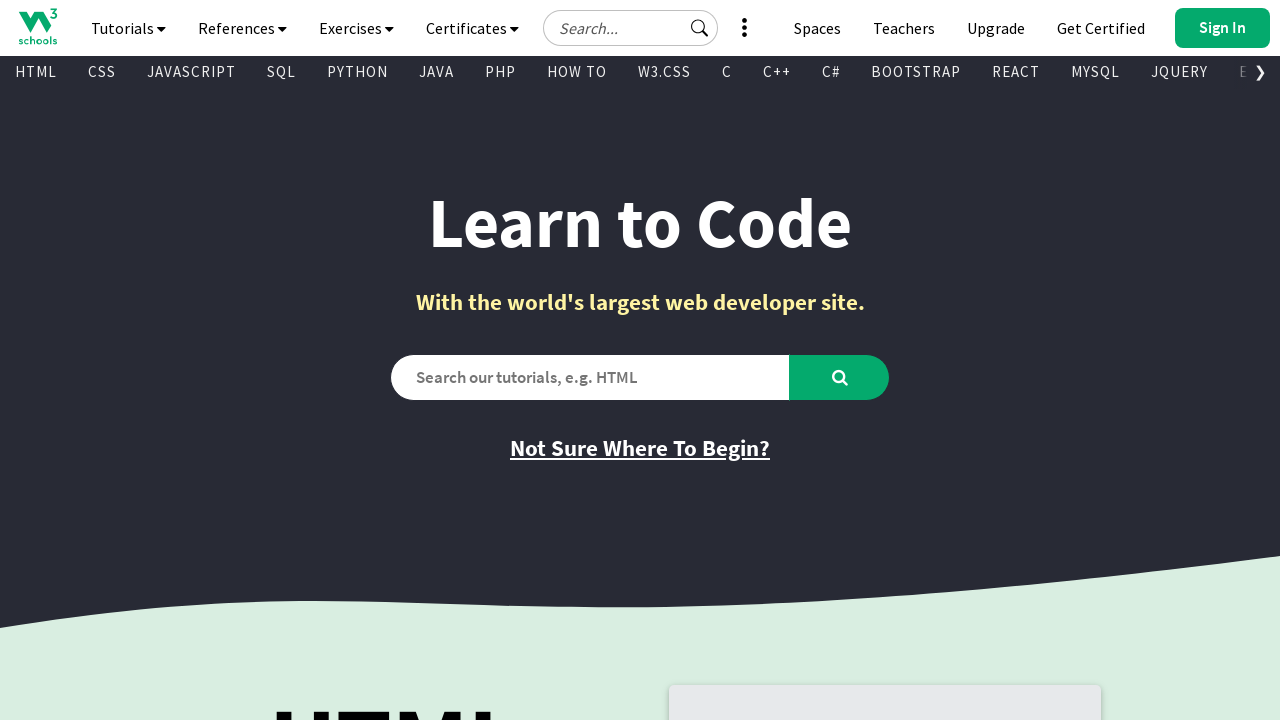

Found visible link: 'ANGULARJS' -> '/angularjs/default.asp'
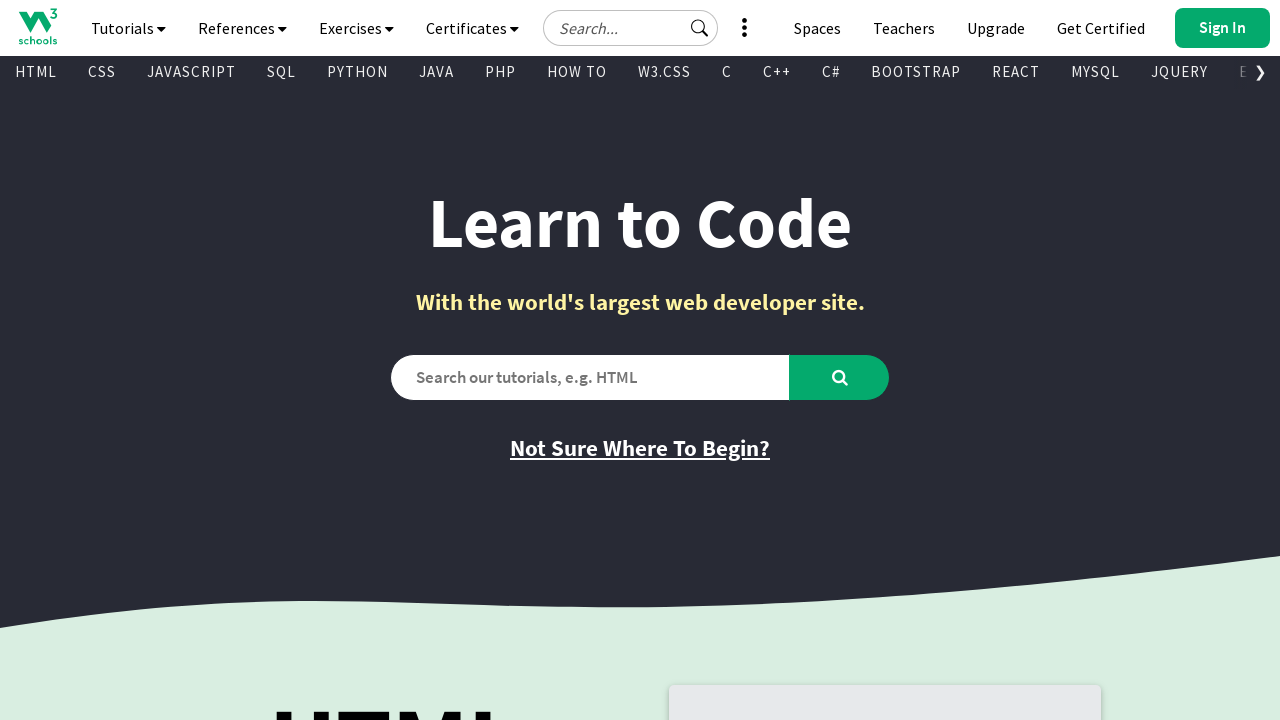

Found visible link: 'GIT' -> '/git/default.asp'
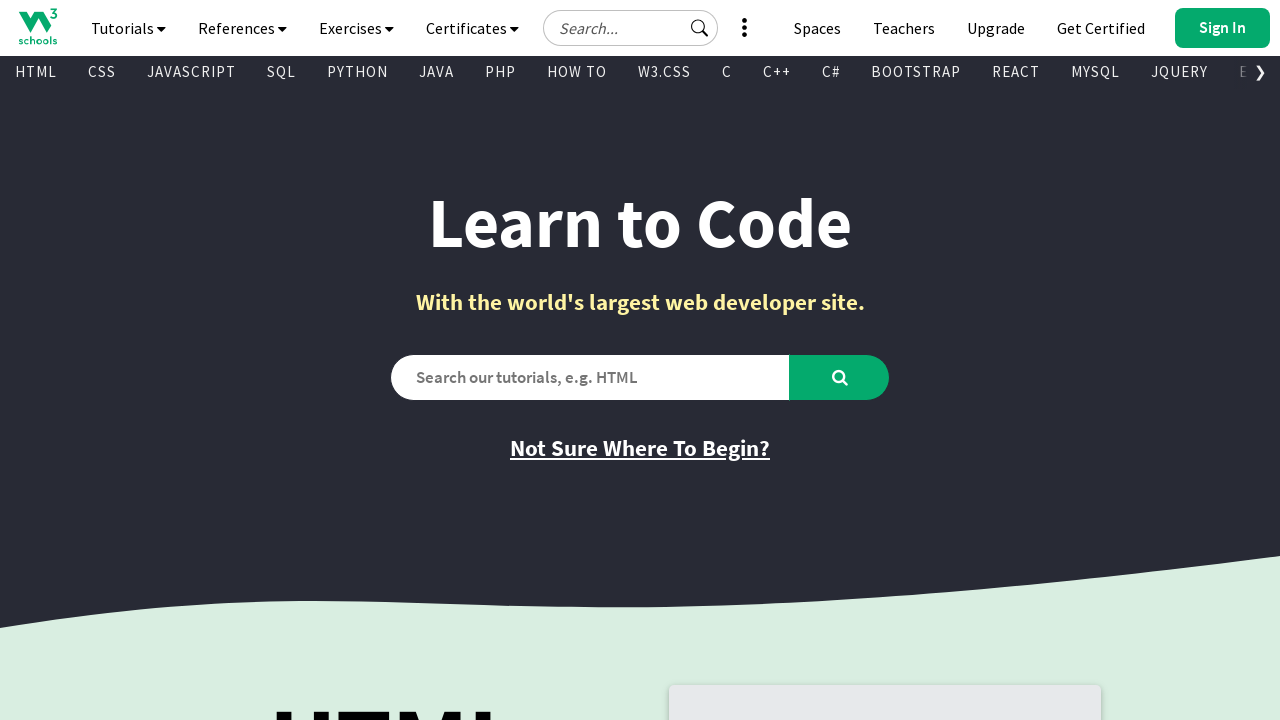

Found visible link: 'POSTGRESQL' -> '/postgresql/index.php'
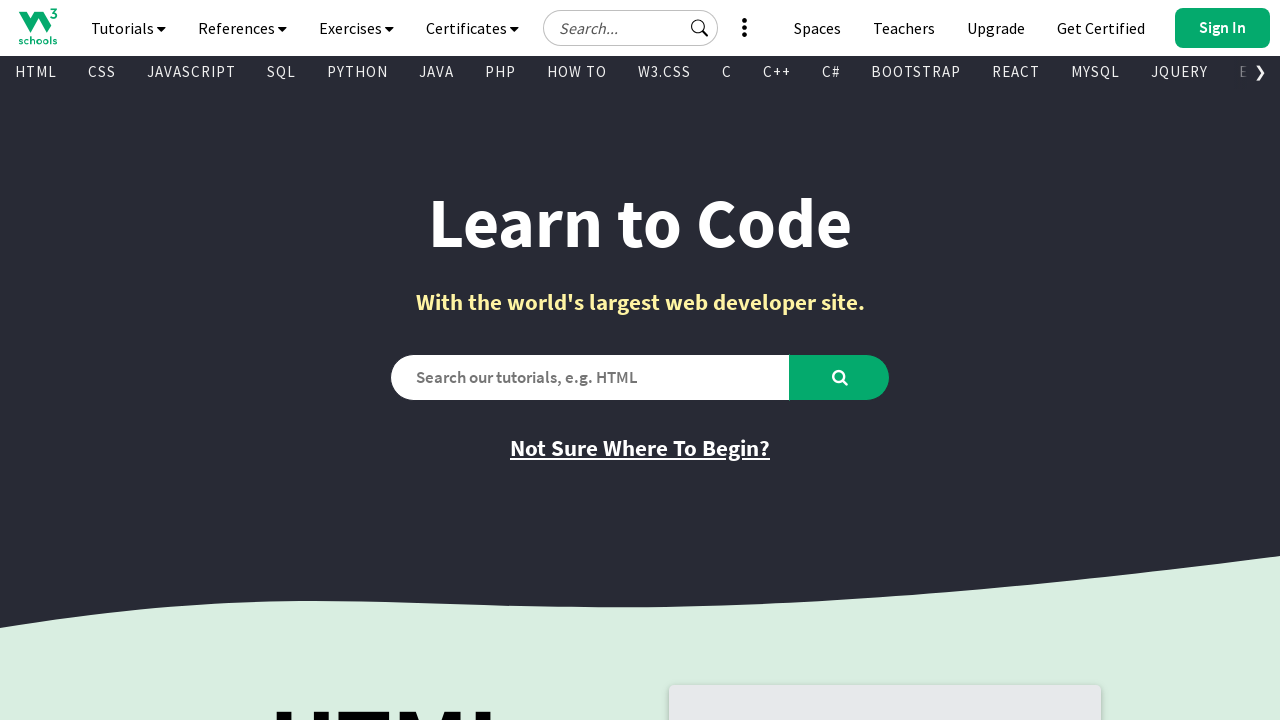

Found visible link: 'MONGODB' -> '/mongodb/index.php'
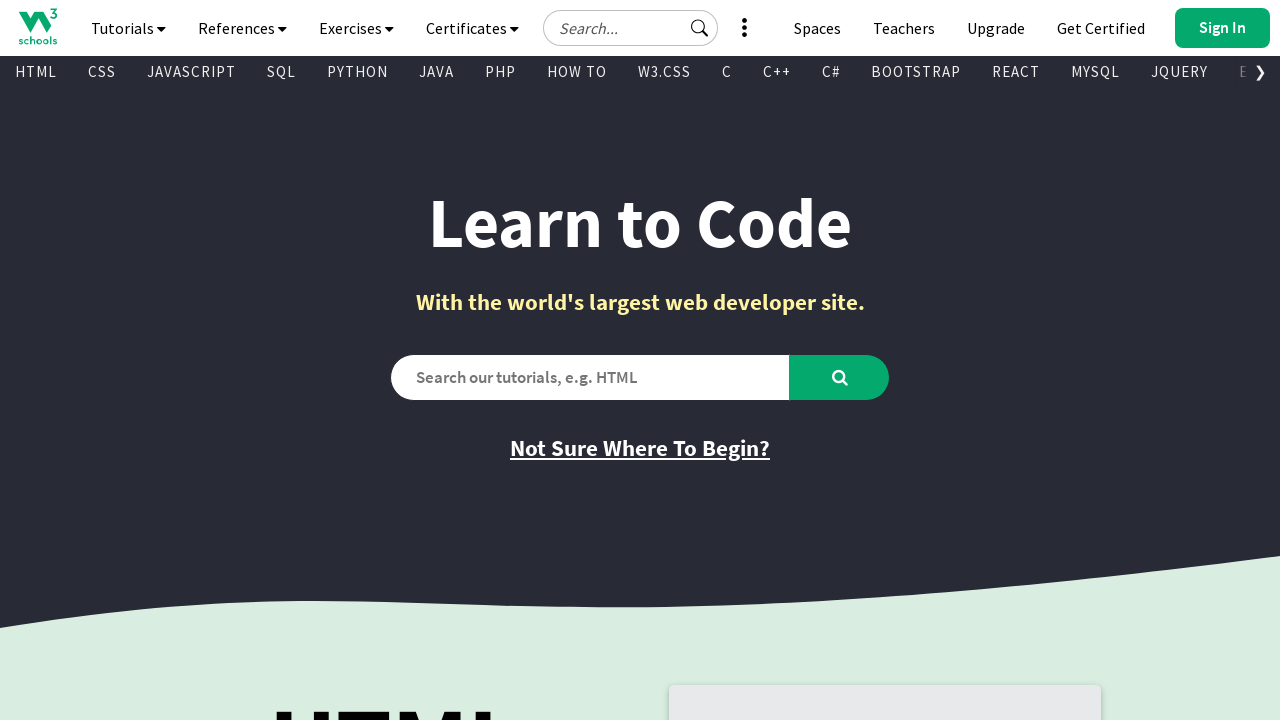

Found visible link: 'ASP' -> '/asp/default.asp'
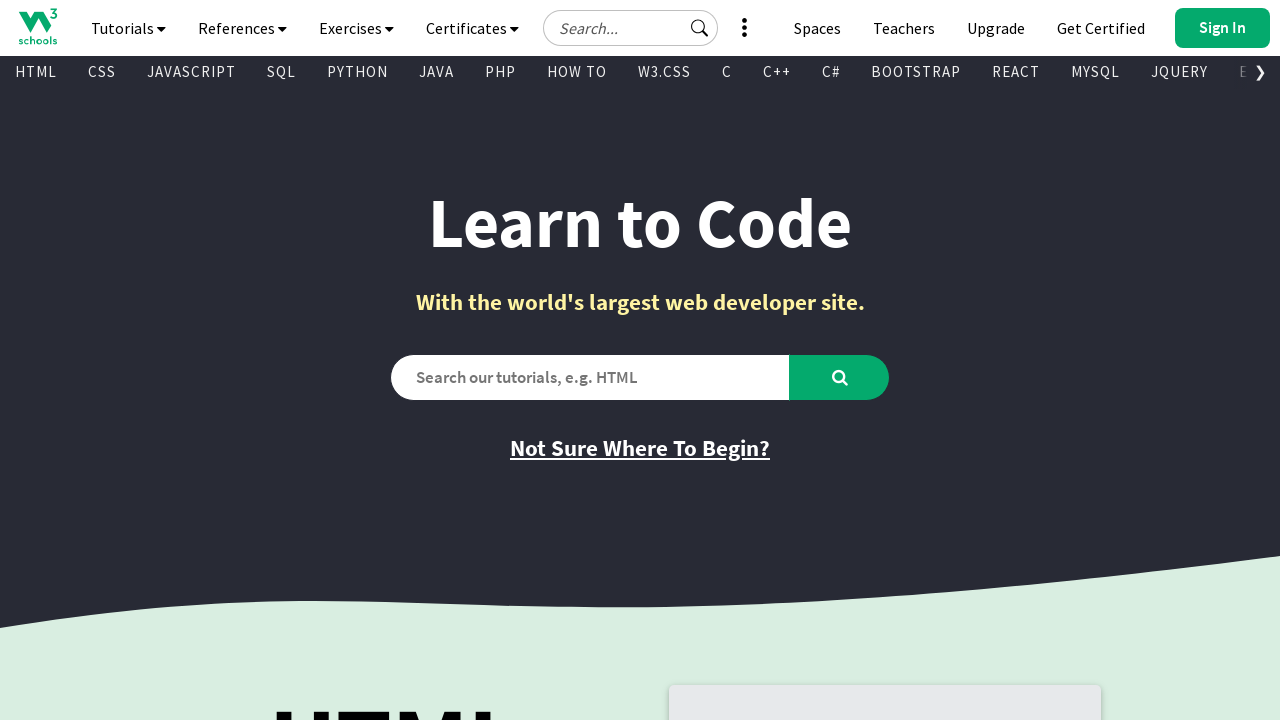

Found visible link: 'AI' -> '/ai/default.asp'
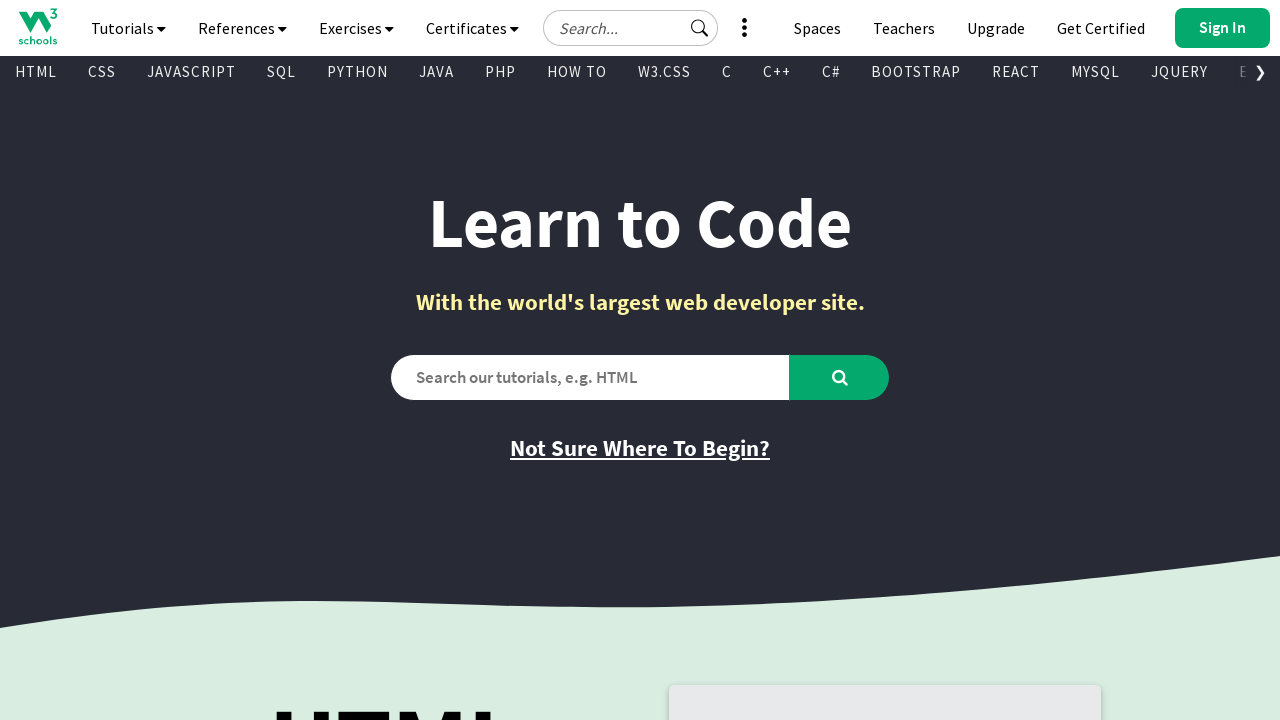

Found visible link: 'R' -> '/r/default.asp'
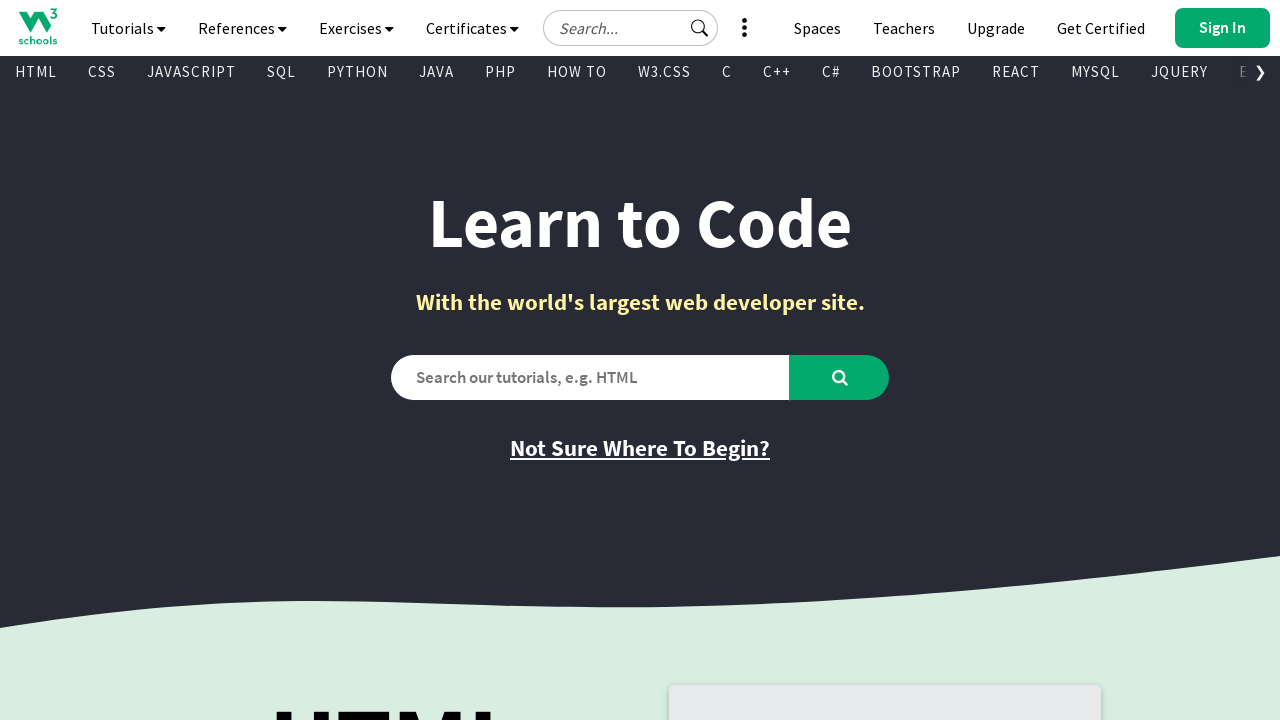

Found visible link: 'GO' -> '/go/index.php'
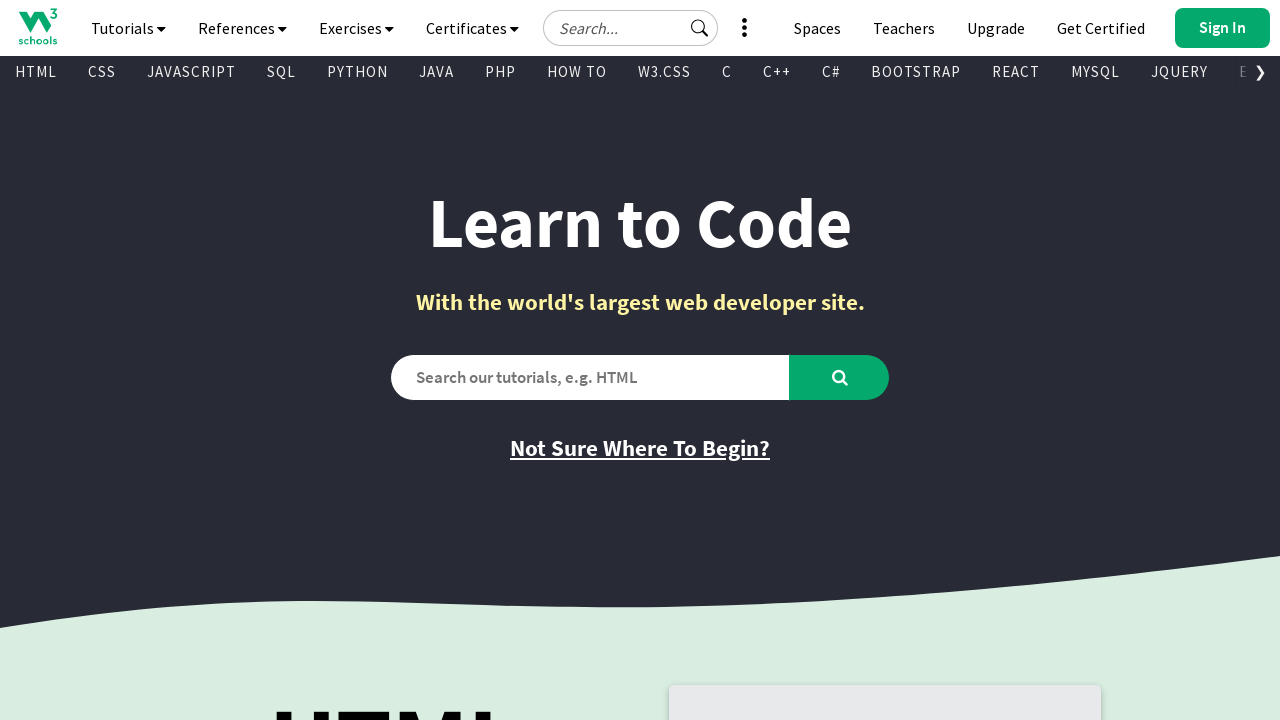

Found visible link: 'KOTLIN' -> '/kotlin/index.php'
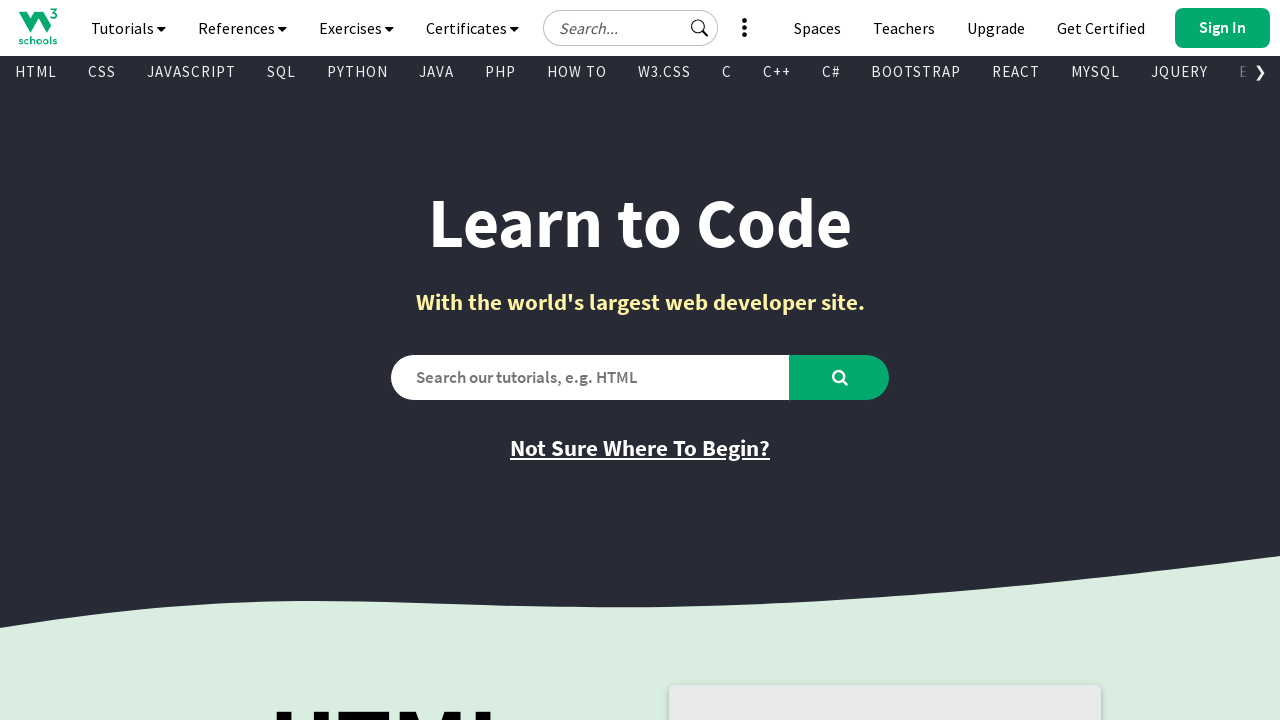

Found visible link: 'SWIFT' -> '/swift/default.asp'
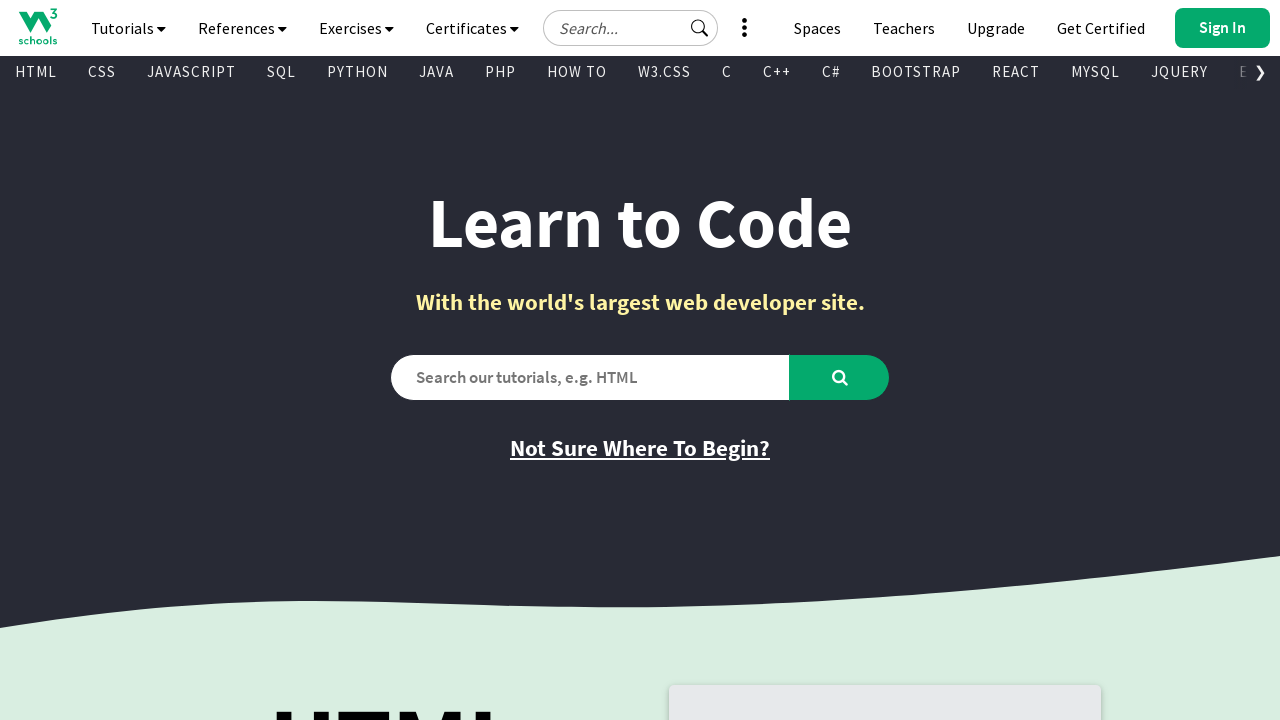

Found visible link: 'SASS' -> '/sass/default.asp'
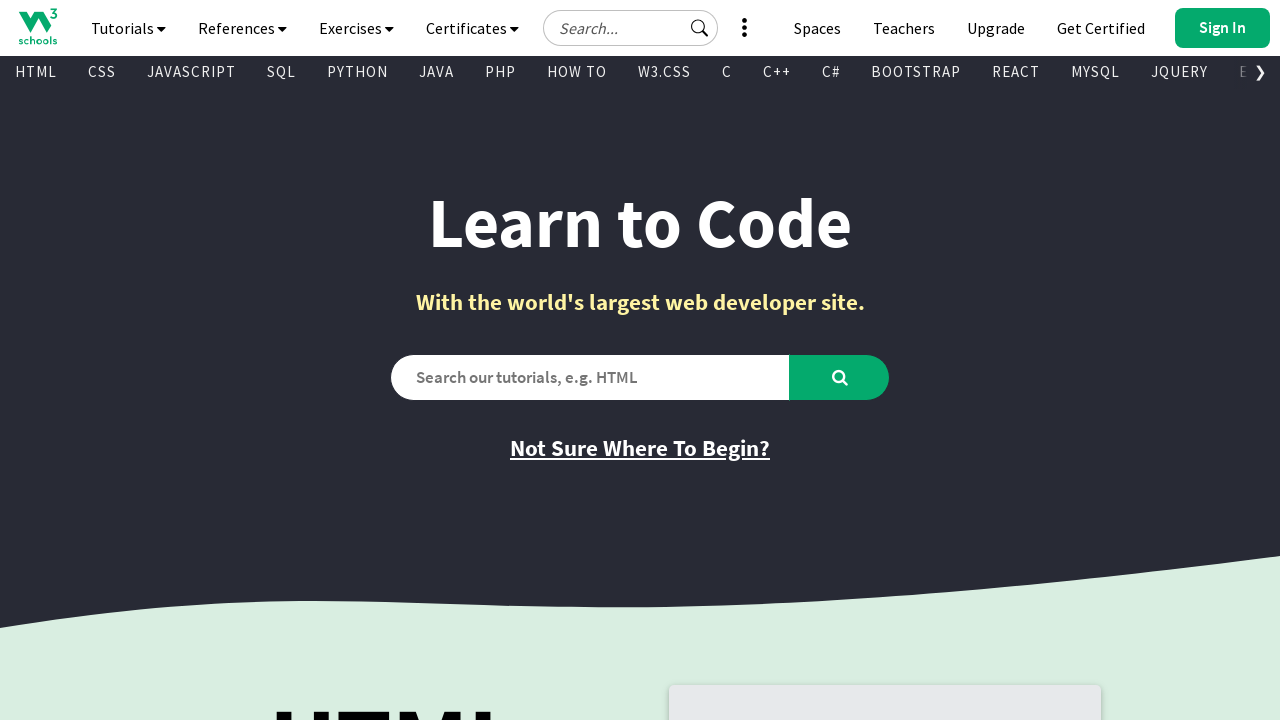

Found visible link: 'VUE' -> '/vue/index.php'
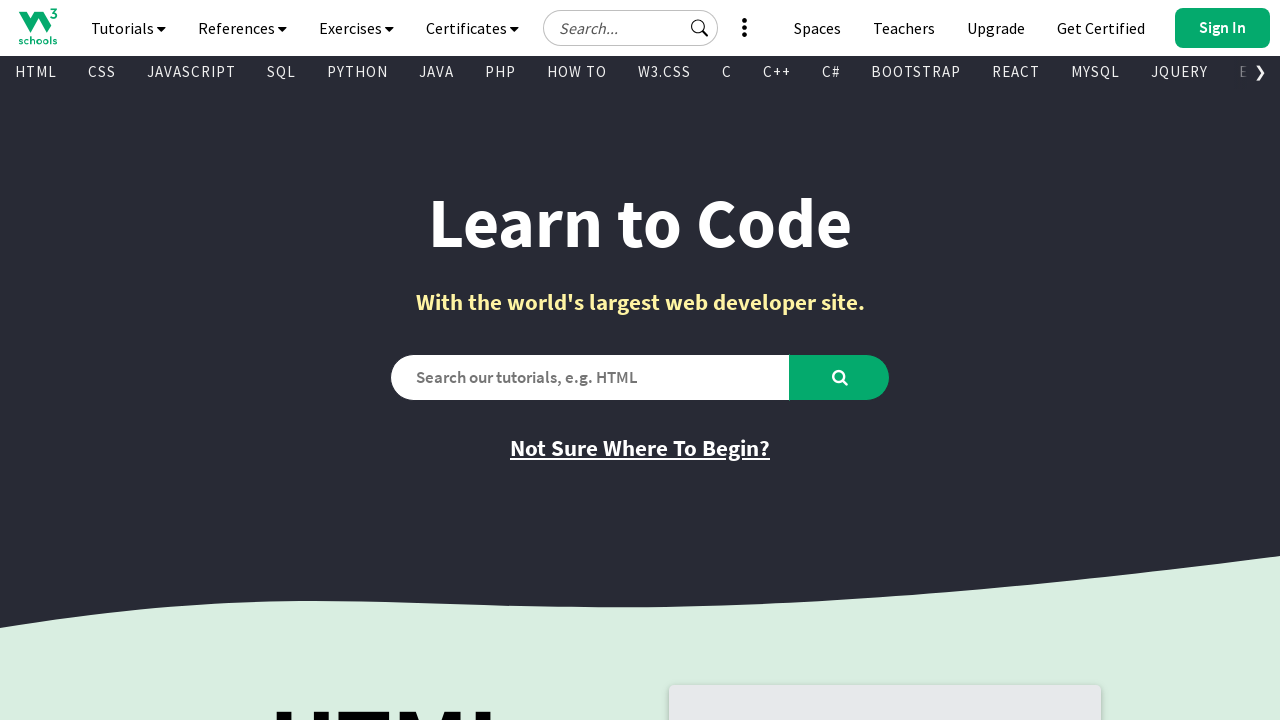

Found visible link: 'GEN AI' -> '/gen_ai/index.php'
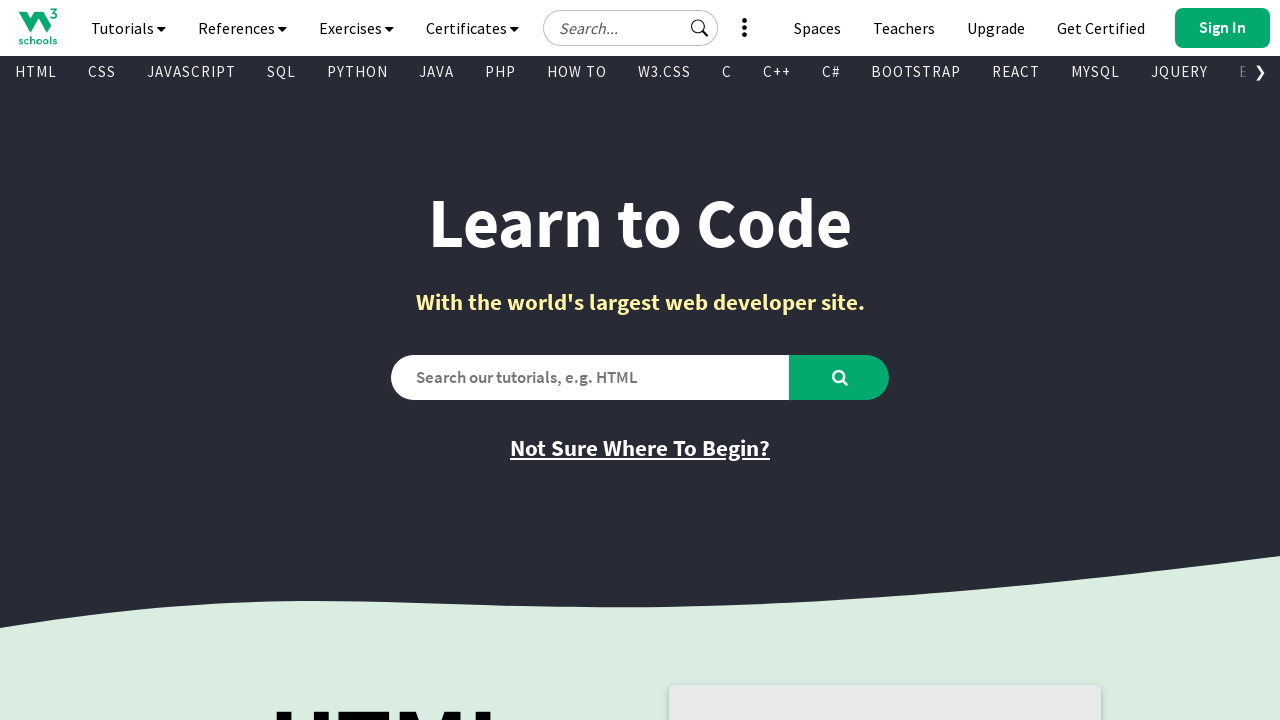

Found visible link: 'SCIPY' -> '/python/scipy/index.php'
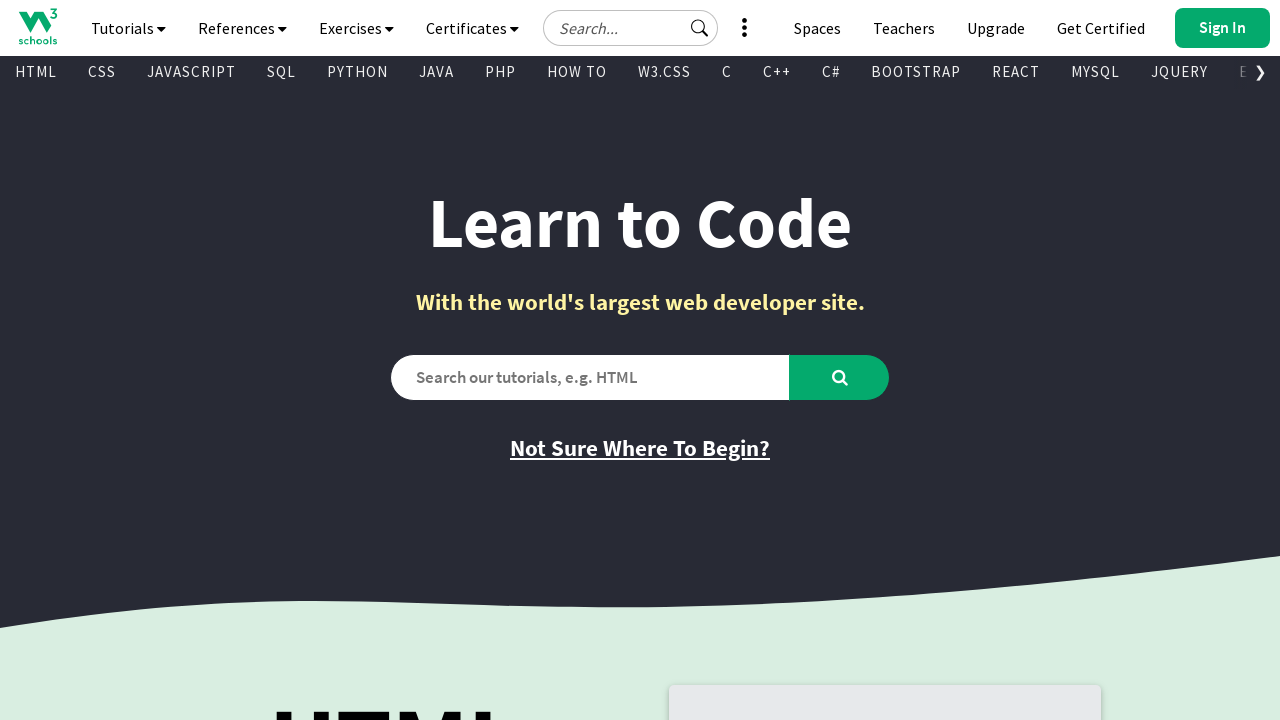

Found visible link: 'AWS' -> '/aws/index.php'
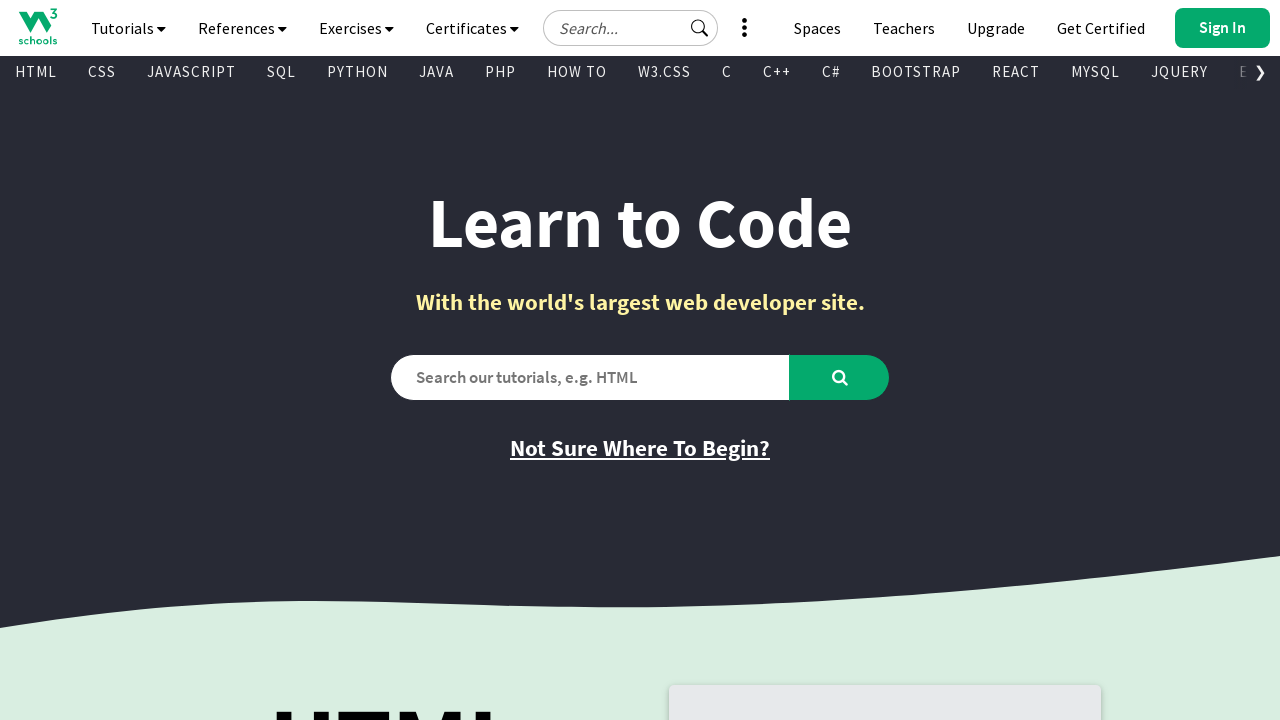

Found visible link: 'CYBERSECURITY' -> '/cybersecurity/index.php'
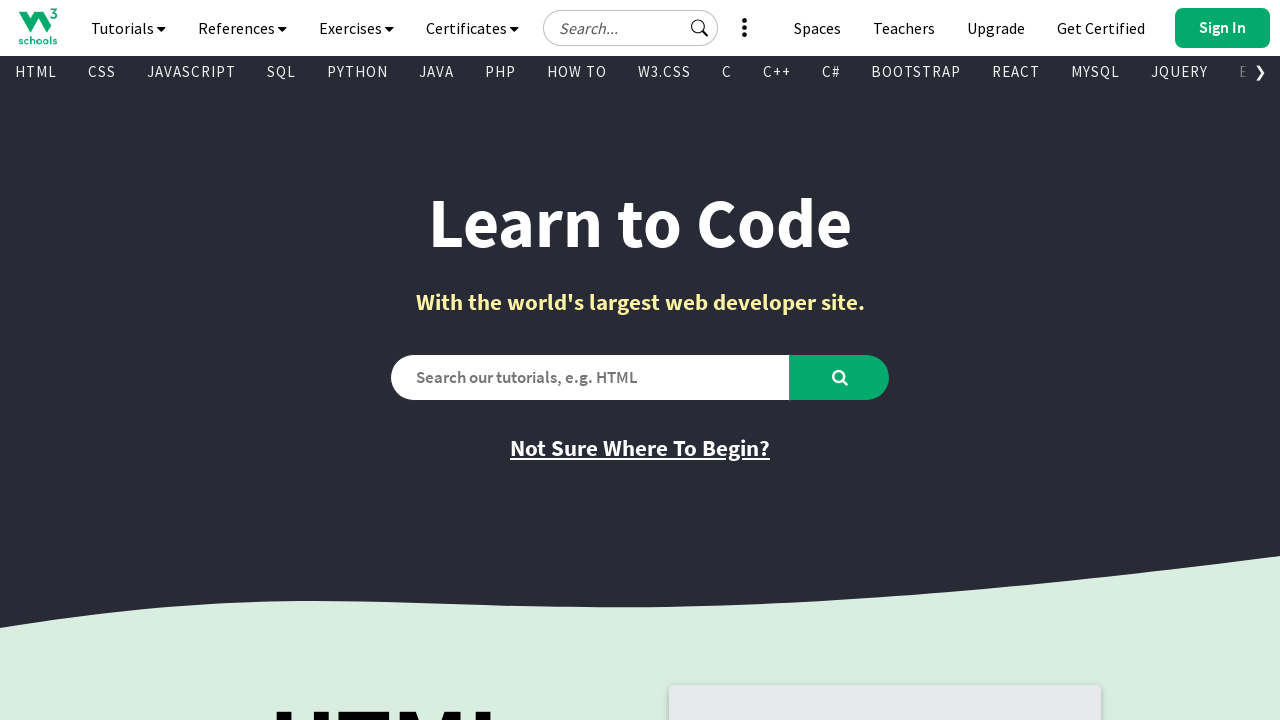

Found visible link: 'DATA SCIENCE' -> '/datascience/default.asp'
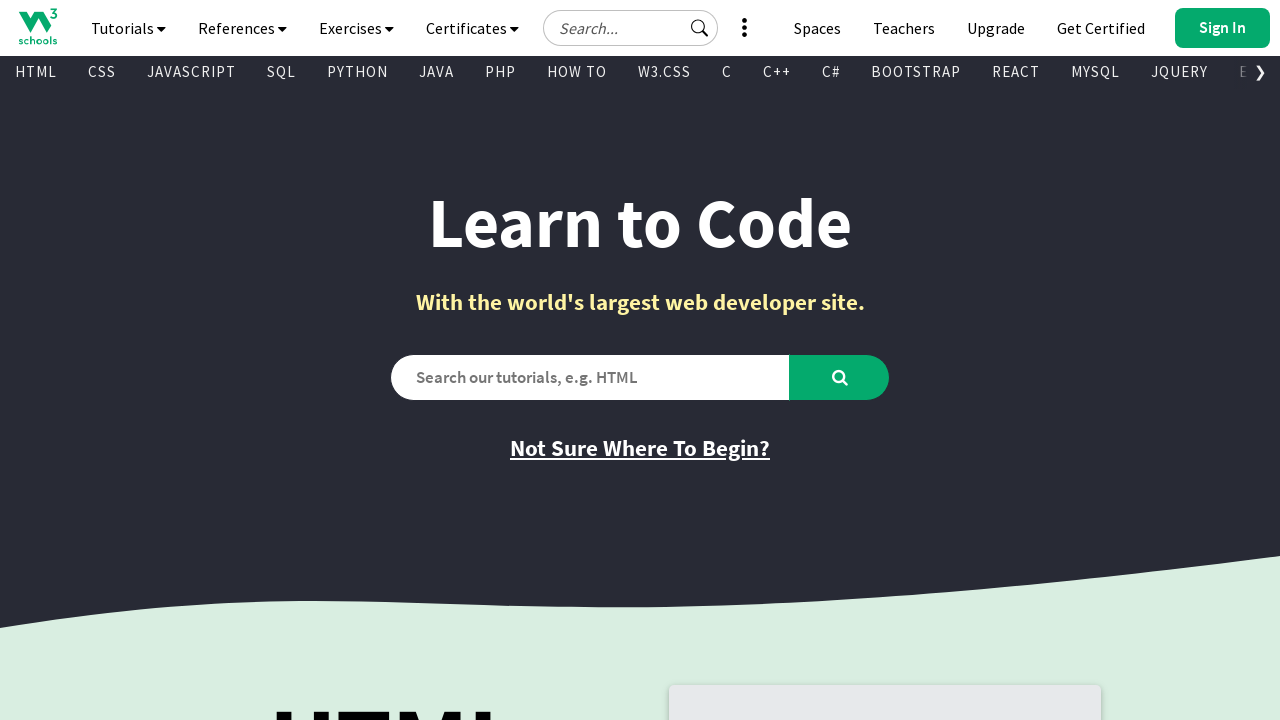

Found visible link: 'INTRO TO PROGRAMMING' -> '/programming/index.php'
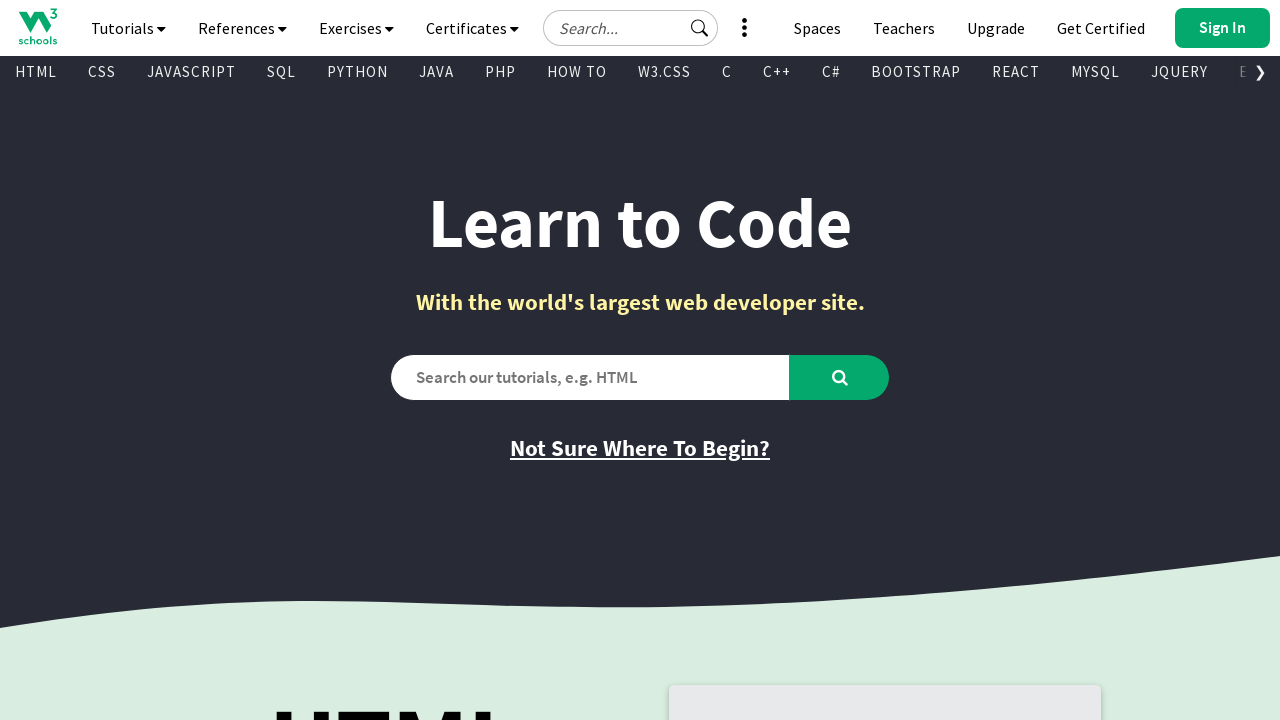

Found visible link: 'INTRO TO HTML & CSS' -> '/htmlcss/default.asp'
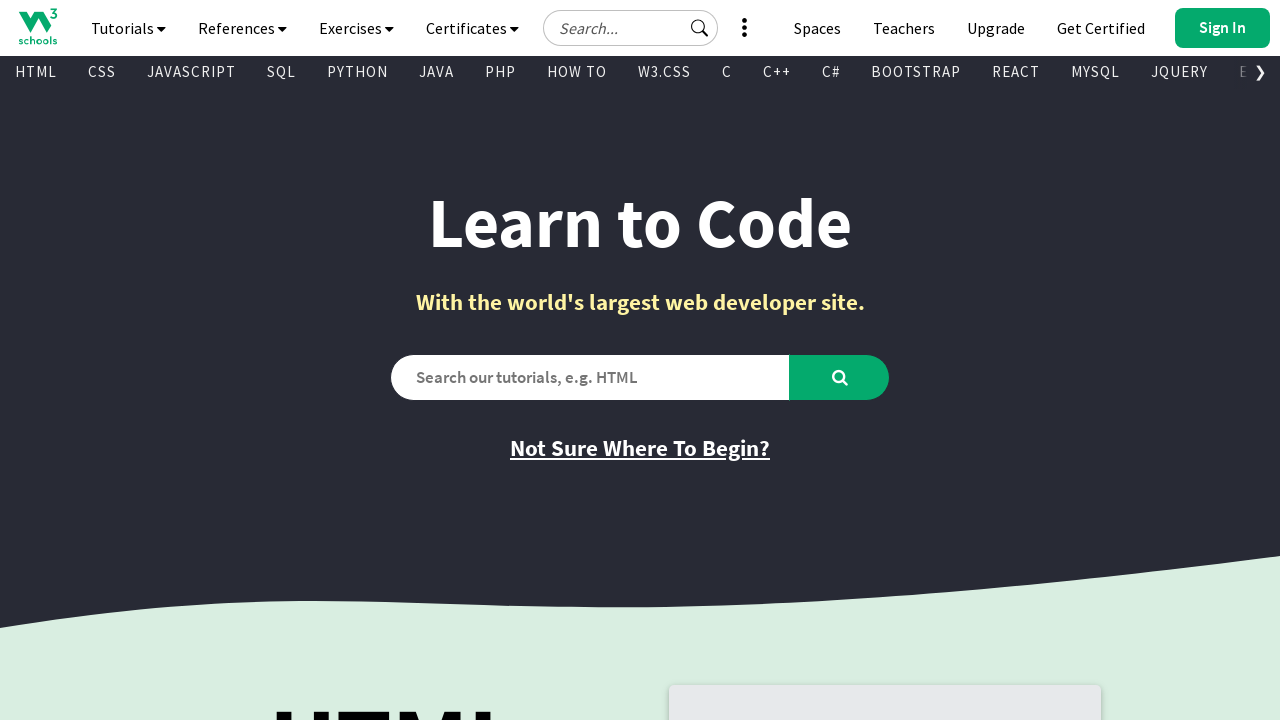

Found visible link: 'BASH' -> '/bash/index.php'
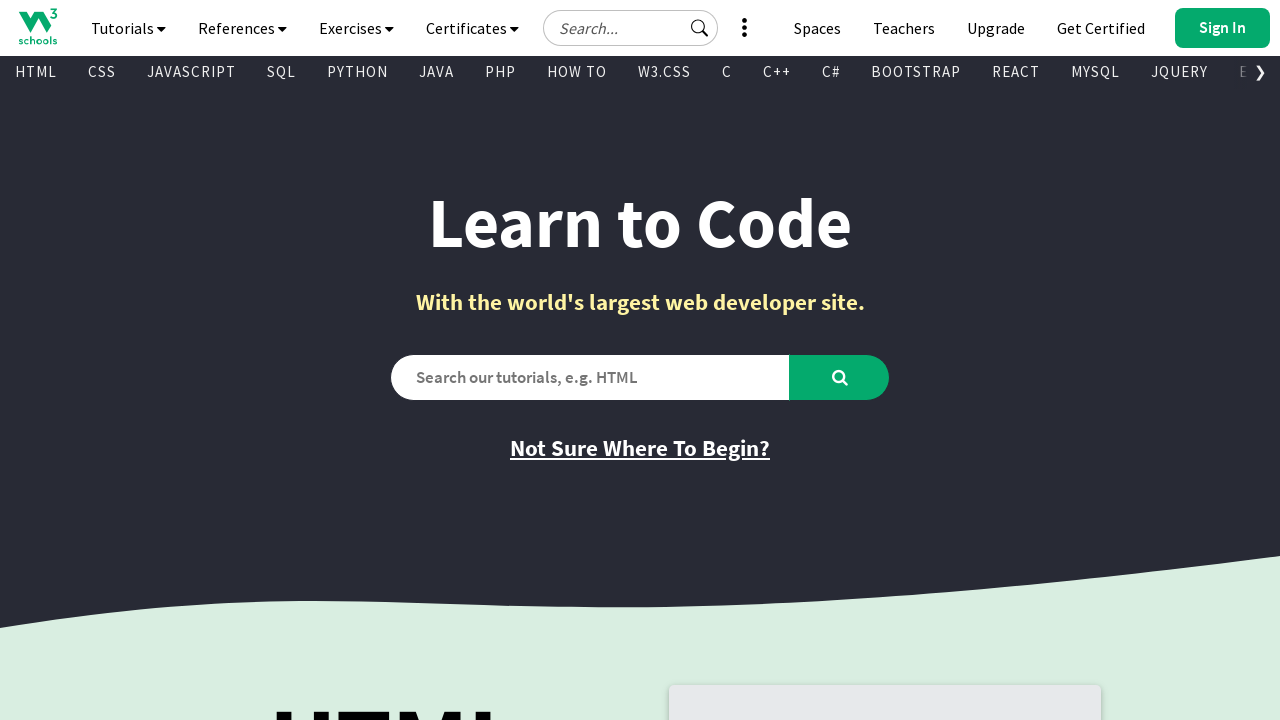

Found visible link: 'RUST' -> '/rust/index.php'
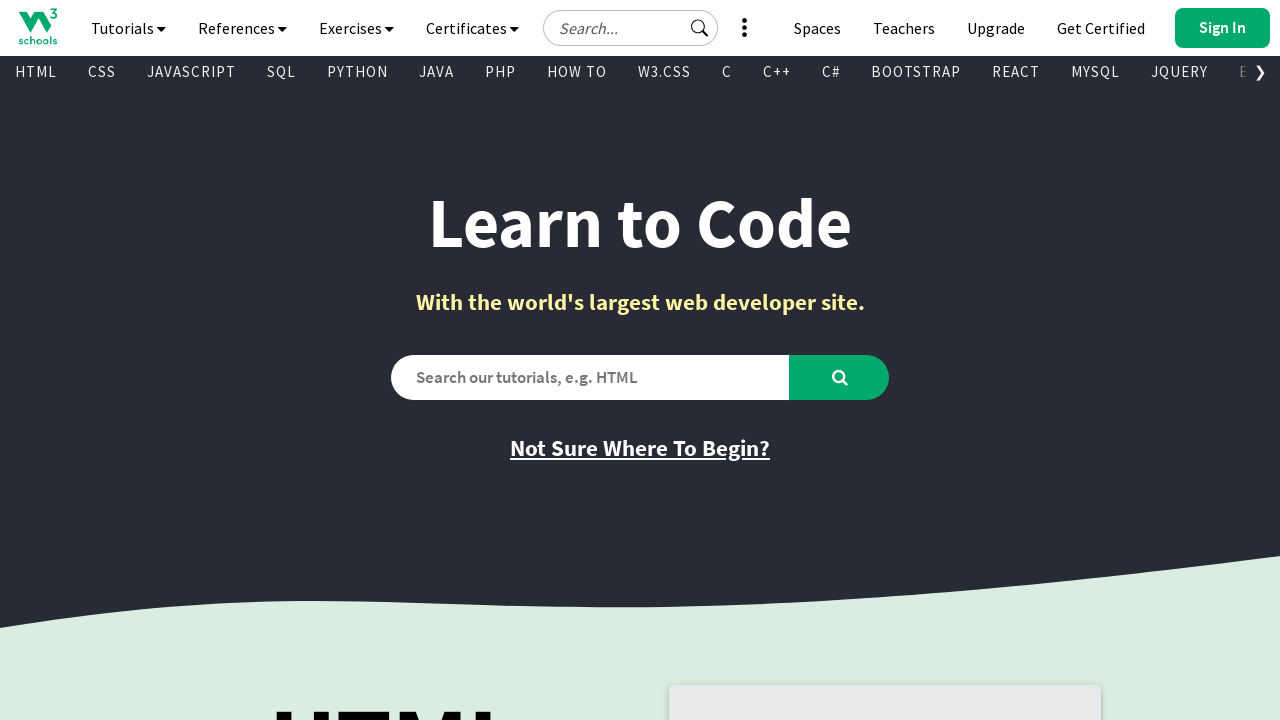

Found visible link: 'Not Sure Where To Begin?' -> 'where_to_start.asp'
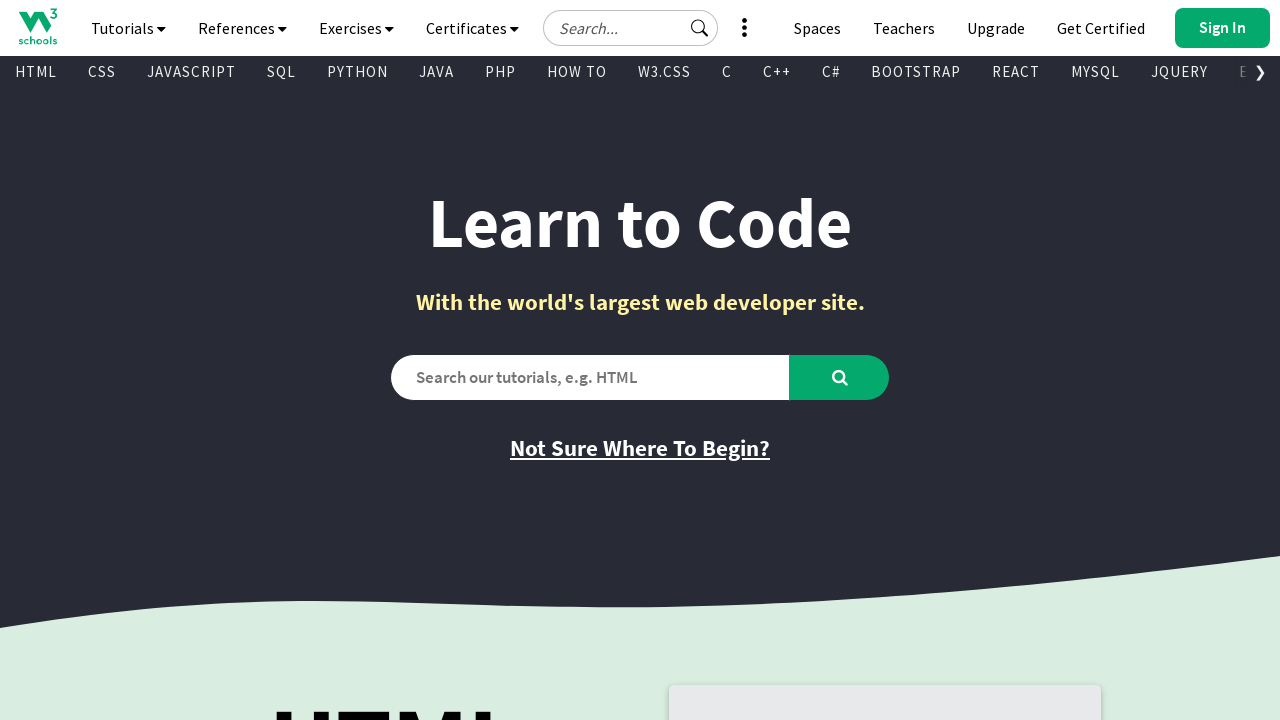

Found visible link: 'Learn HTML' -> '/html/default.asp'
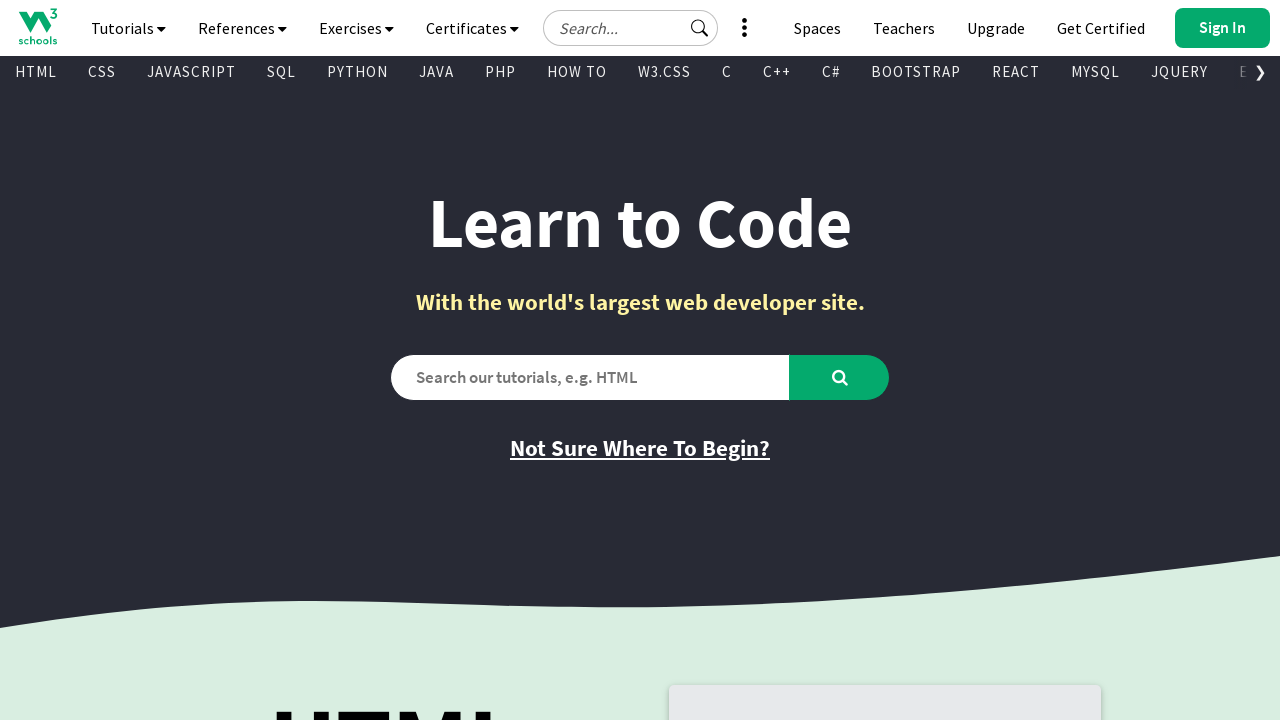

Found visible link: 'Video Tutorial' -> 'https://www.w3schools.com/videos/index.php'
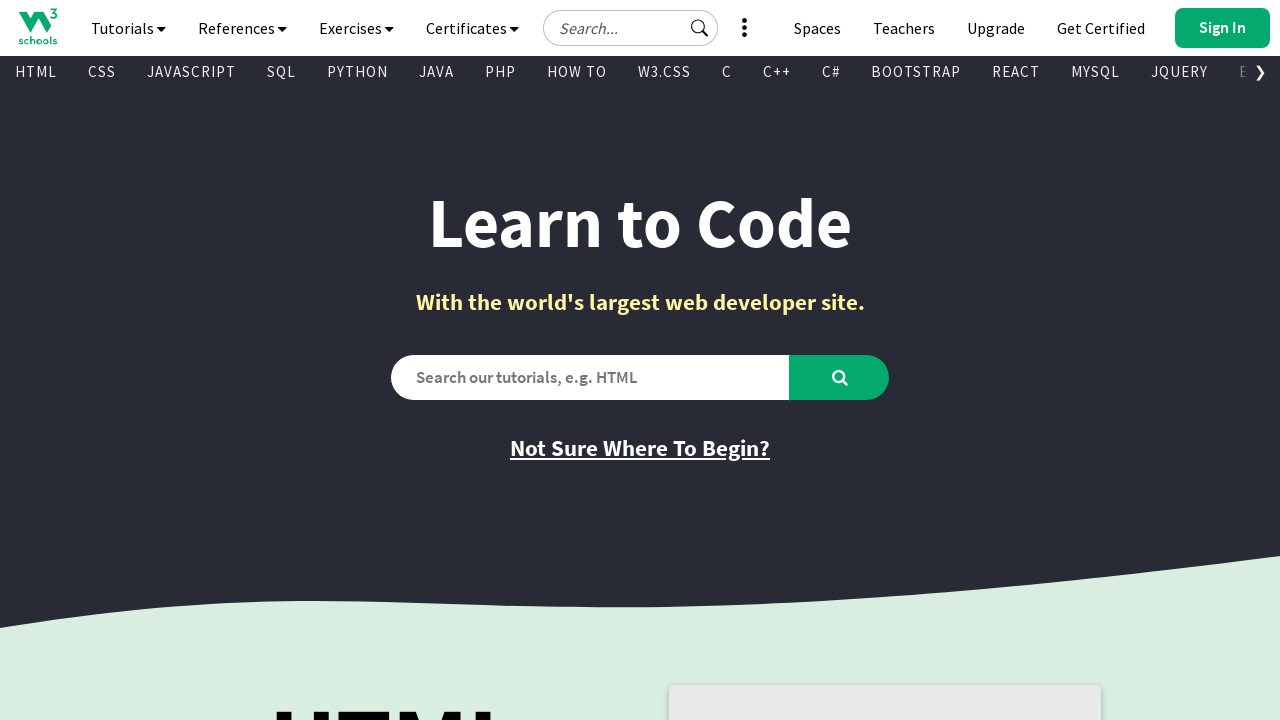

Found visible link: 'HTML Reference' -> '/tags/default.asp'
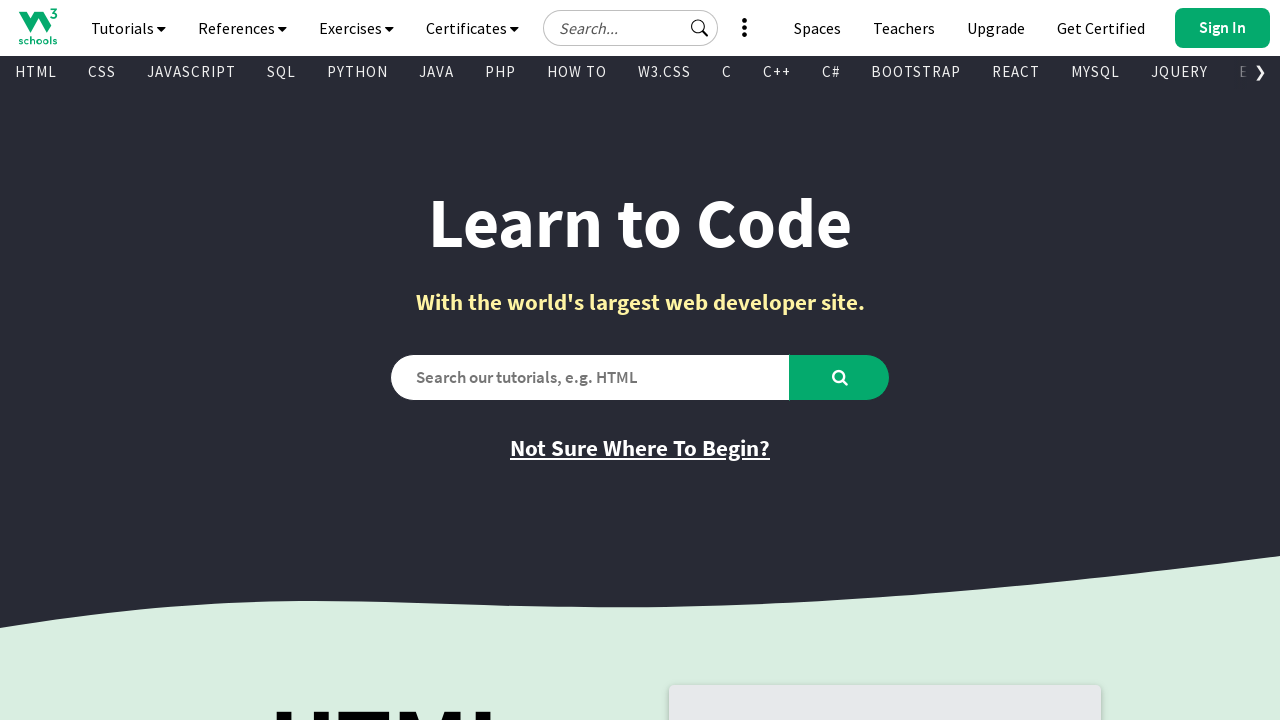

Found visible link: 'Get Certified' -> 'https://campus.w3schools.com/collections/certifications/products/html-certificate'
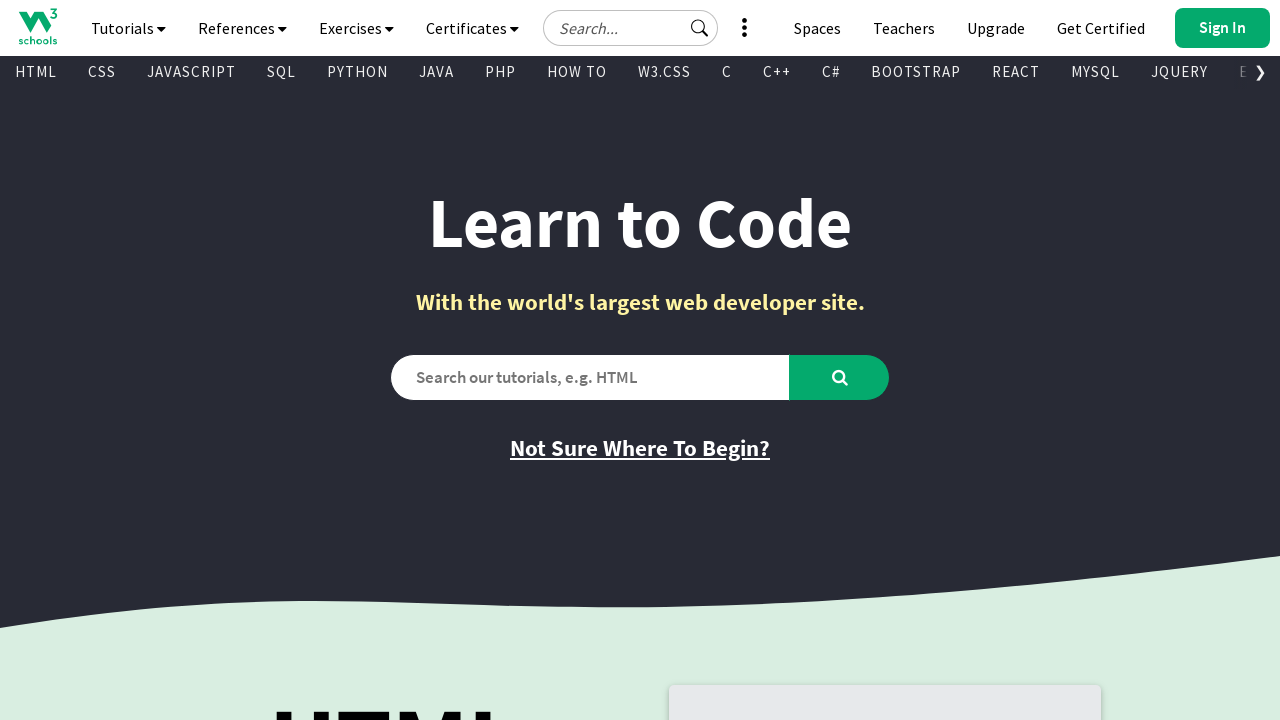

Found visible link: 'Try it Yourself' -> '/html/tryit.asp?filename=tryhtml_default_default'
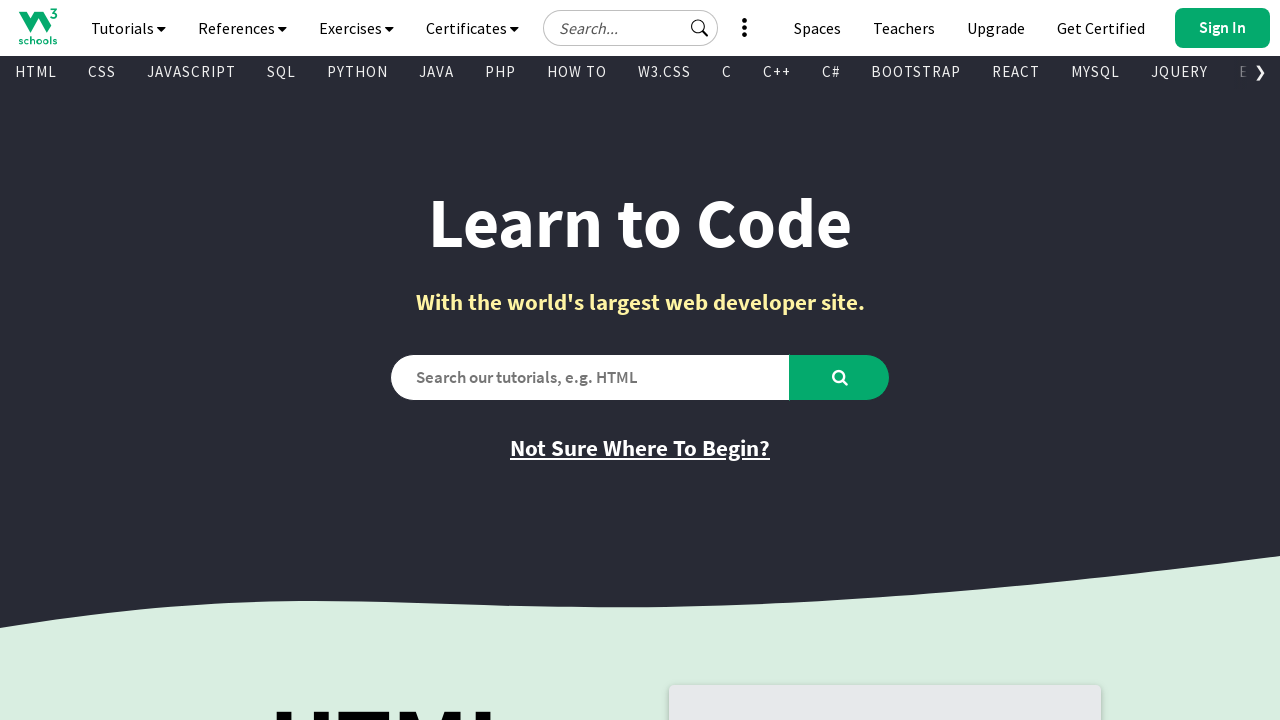

Found visible link: 'Learn CSS' -> '/css/default.asp'
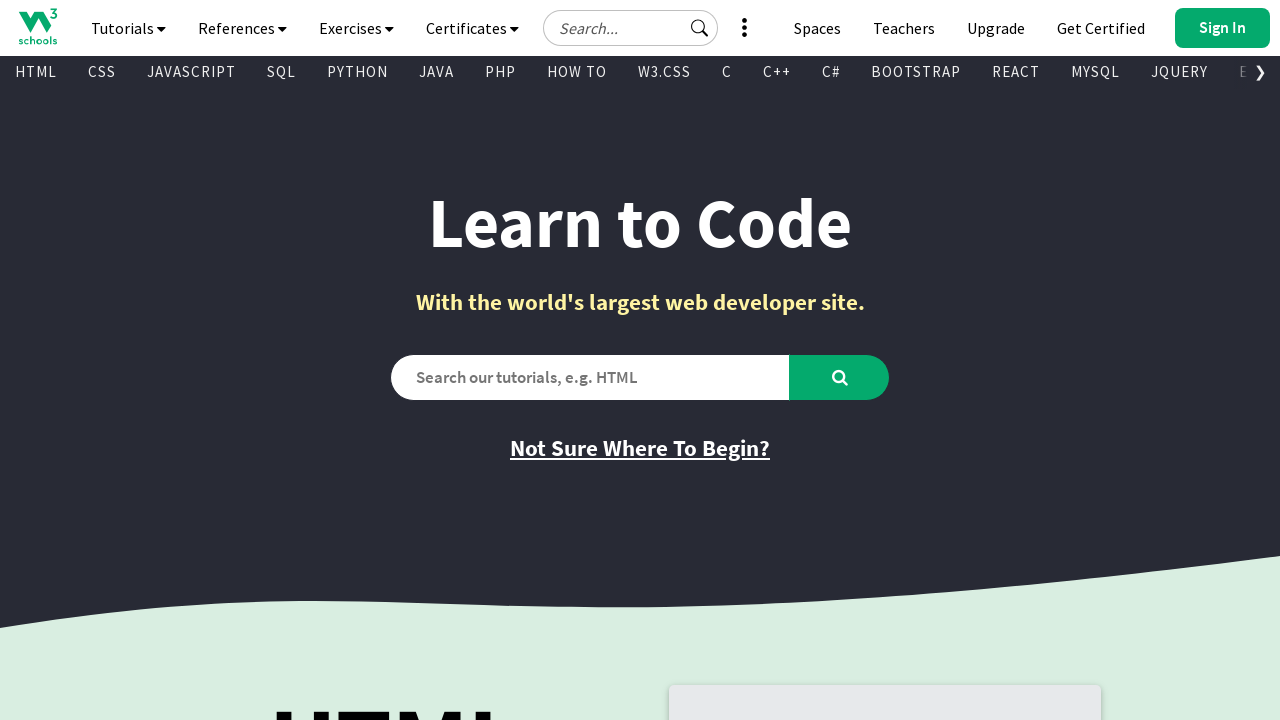

Found visible link: 'CSS Reference' -> '/cssref/index.php'
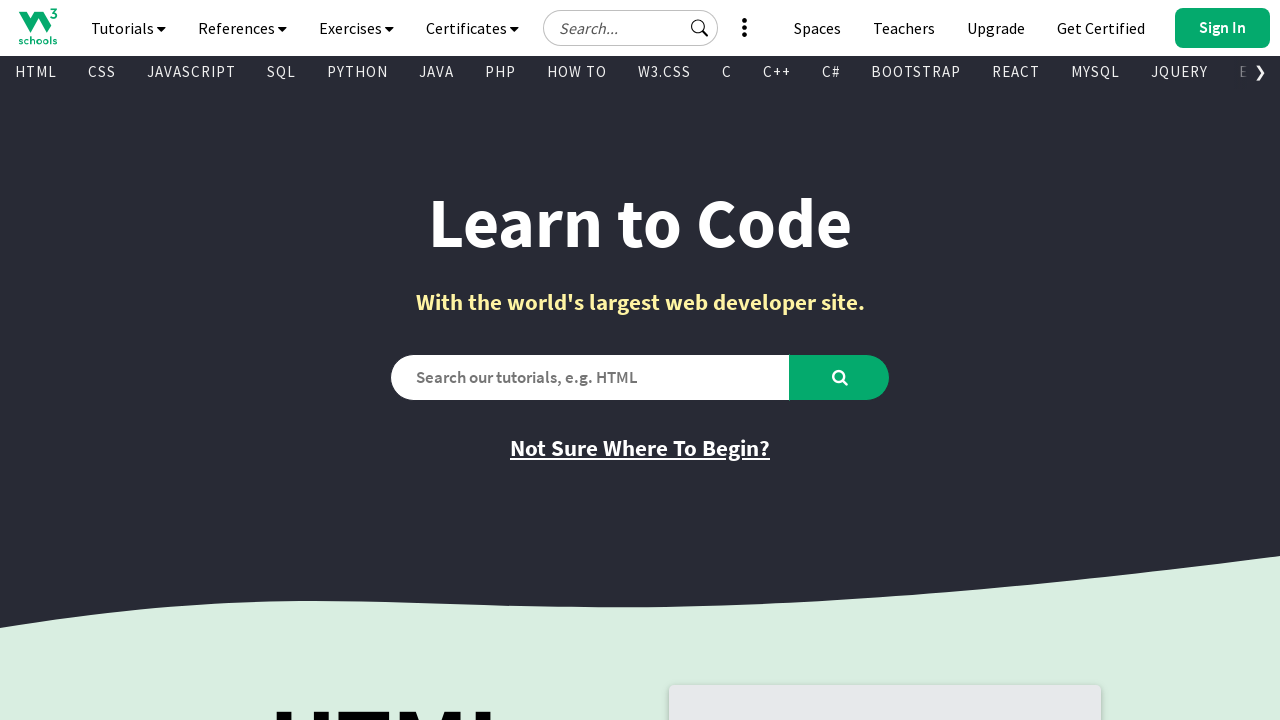

Found visible link: 'Get Certified' -> 'https://campus.w3schools.com/collections/certifications/products/css-certificate'
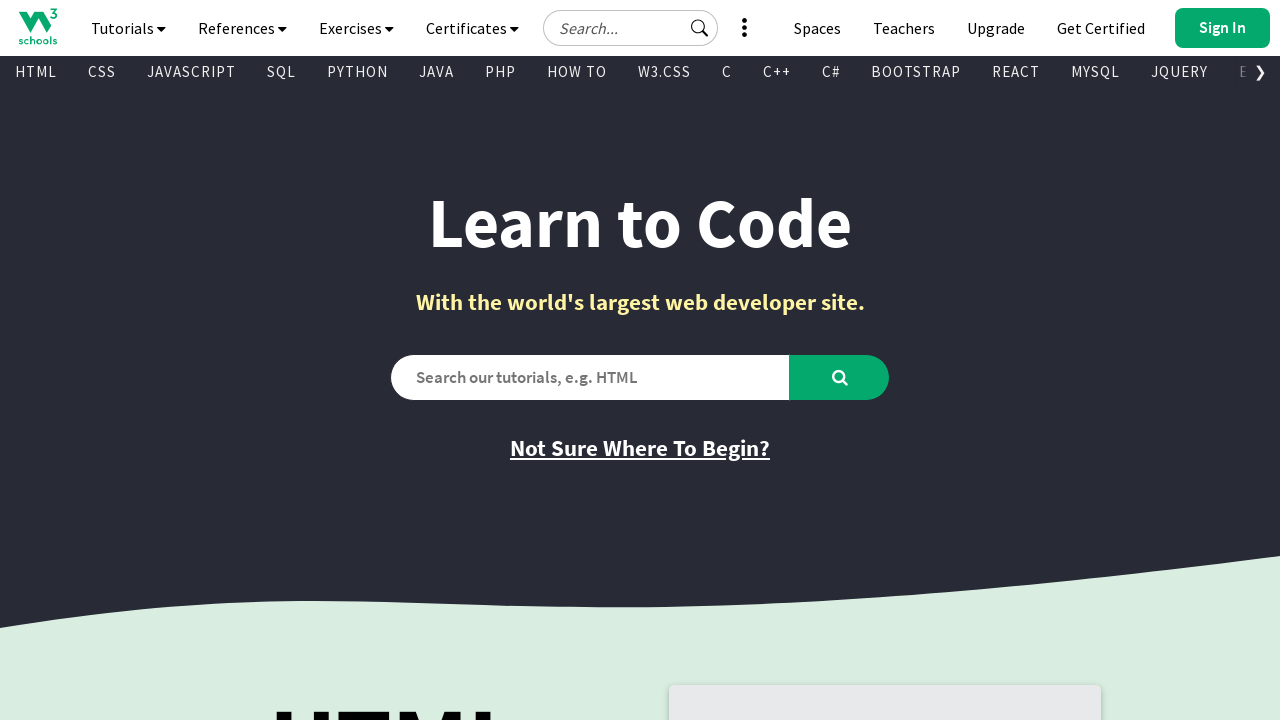

Found visible link: 'Try it Yourself' -> '/css/tryit.asp?filename=trycss_default'
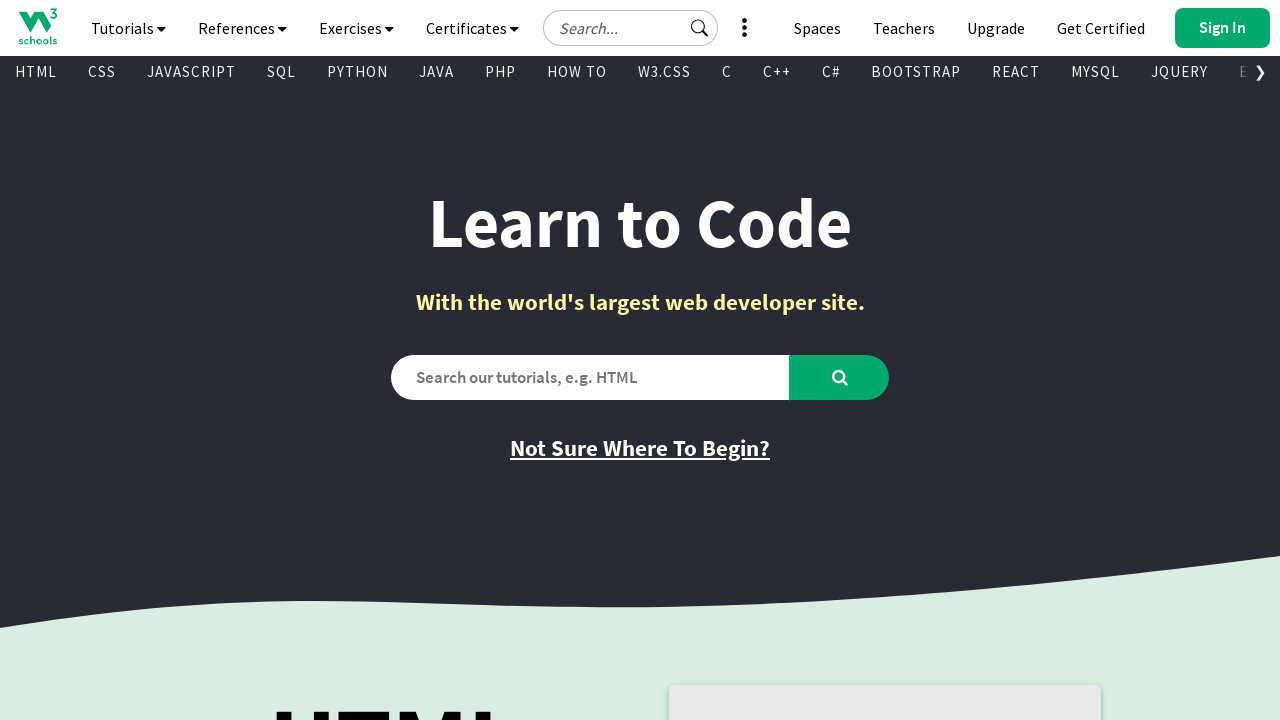

Found visible link: 'Learn JavaScript' -> '/js/default.asp'
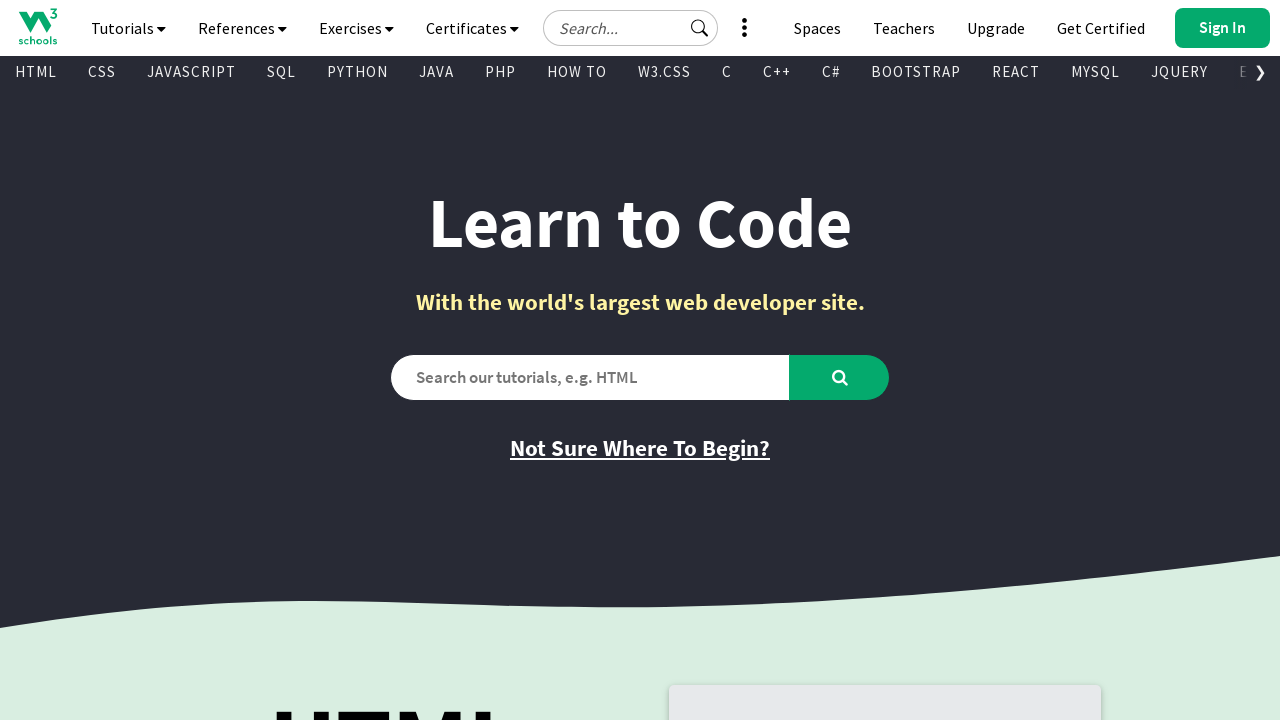

Found visible link: 'JavaScript Reference' -> '/jsref/default.asp'
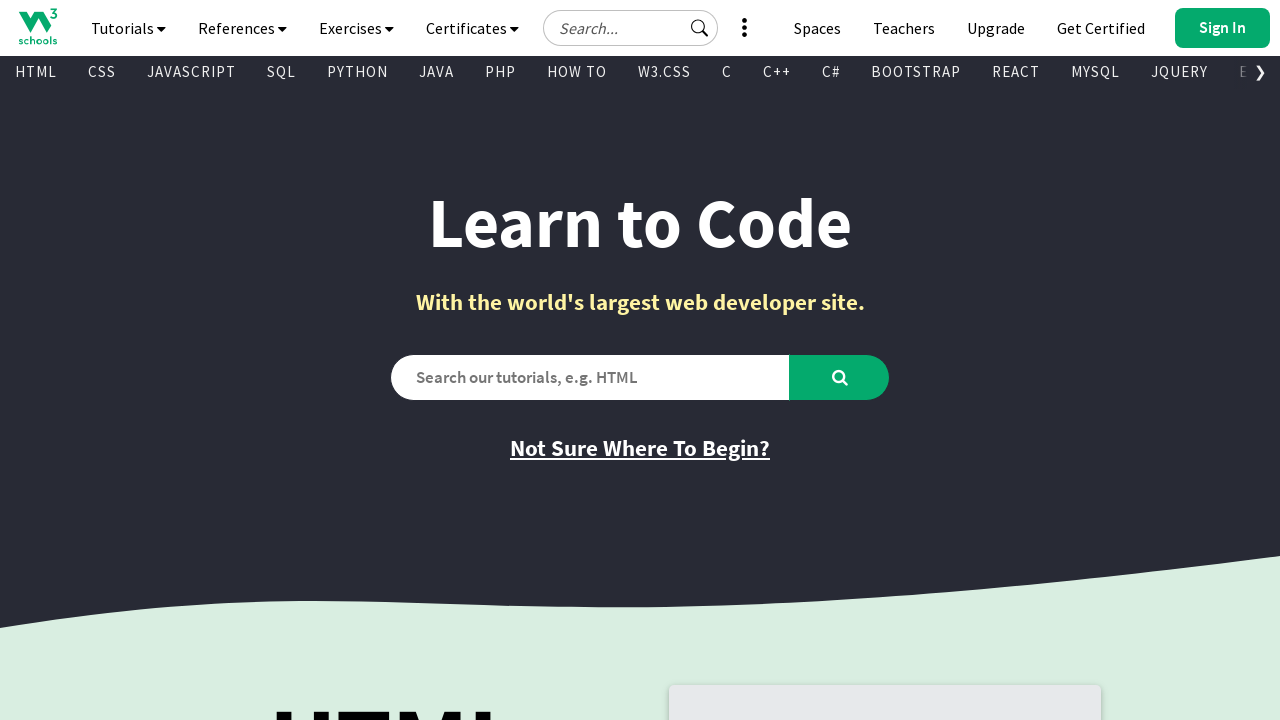

Found visible link: 'Get Certified' -> 'https://campus.w3schools.com/collections/certifications/products/javascript-certificate'
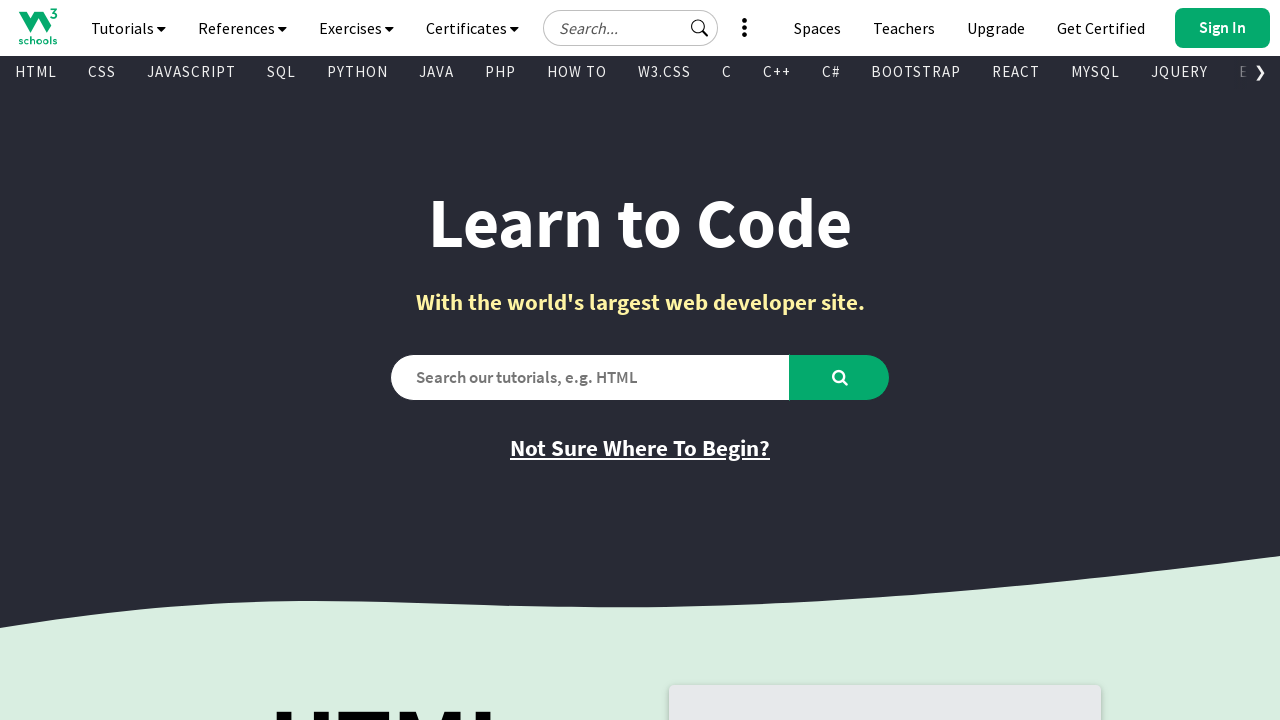

Found visible link: 'Try it Yourself' -> '/js/tryit.asp?filename=tryjs_default'
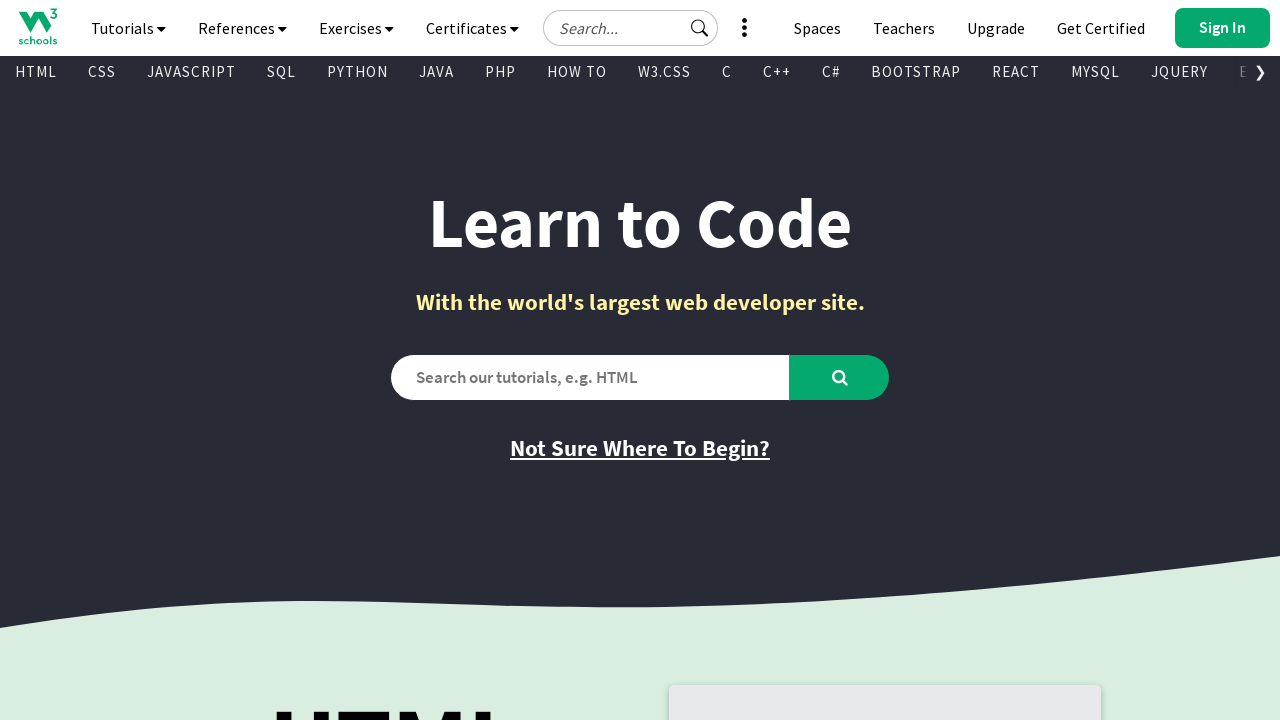

Found visible link: 'Learn Python' -> '/python/default.asp'
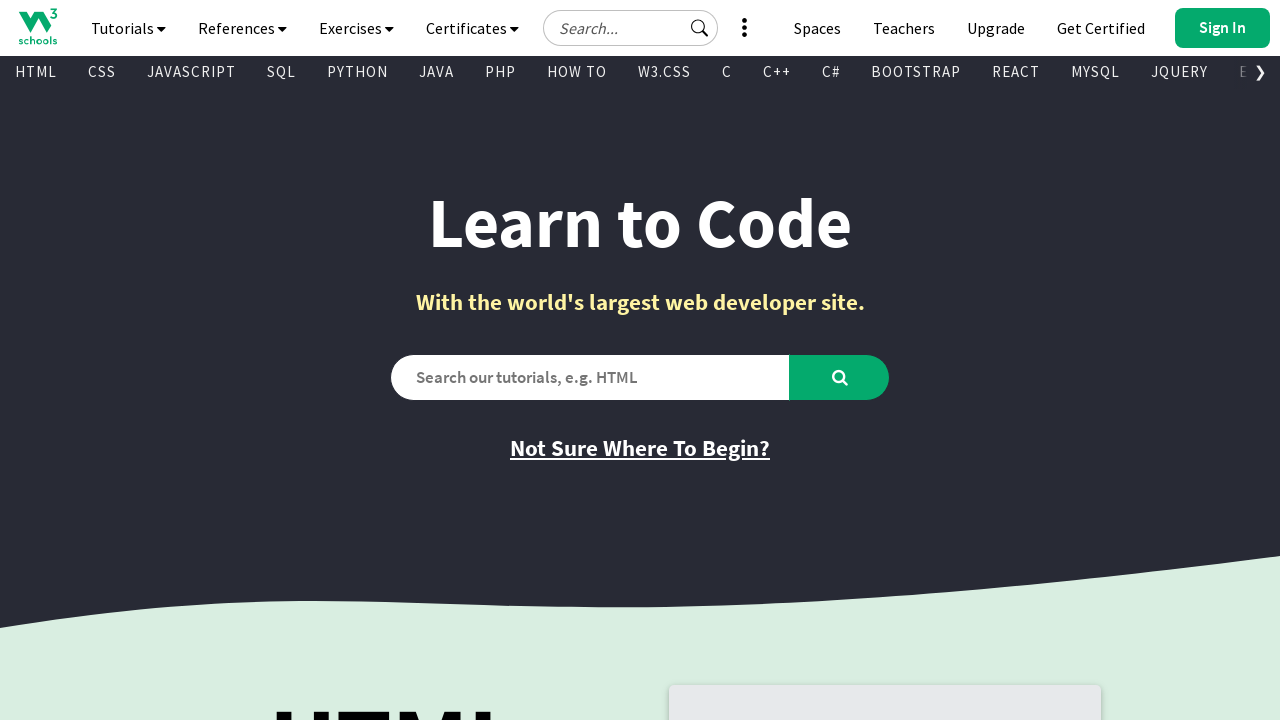

Found visible link: 'Python Reference' -> '/python/python_reference.asp'
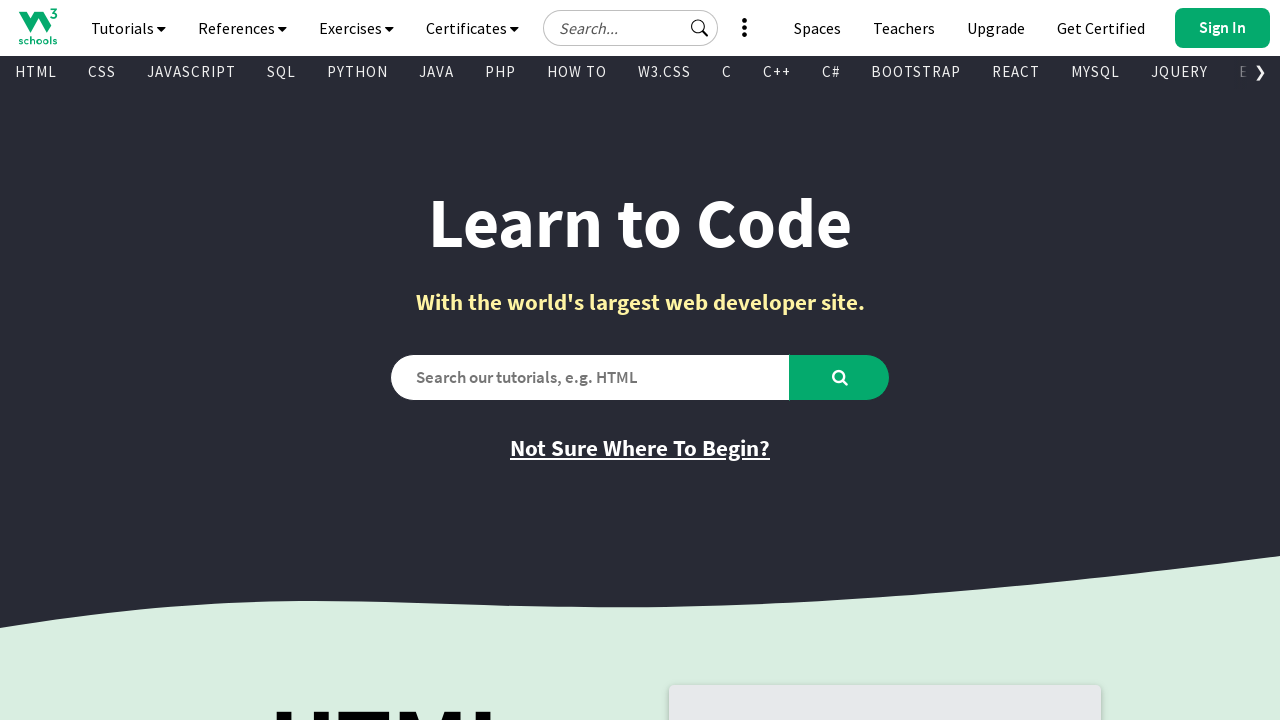

Found visible link: 'Get Certified' -> 'https://campus.w3schools.com/collections/certifications/products/python-certificate'
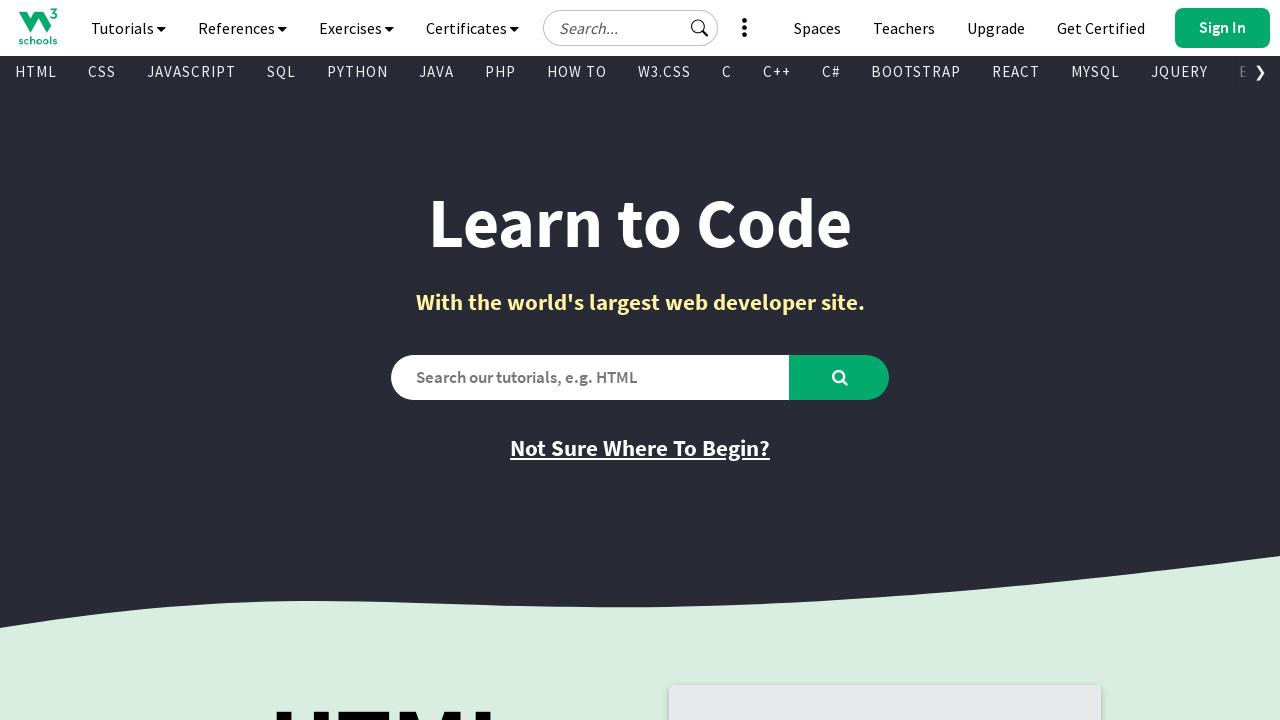

Found visible link: 'Try it Yourself' -> '/python/trypython.asp?filename=demo_indentation'
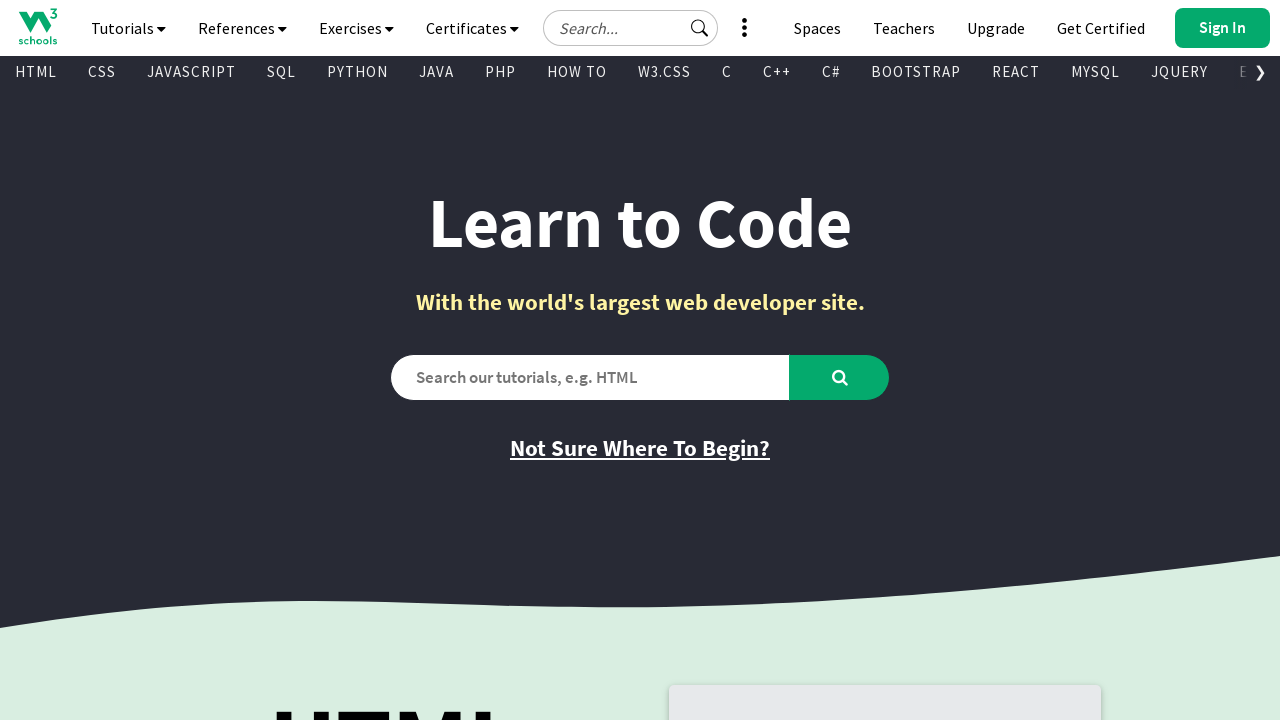

Found visible link: 'Learn SQL' -> '/sql/default.asp'
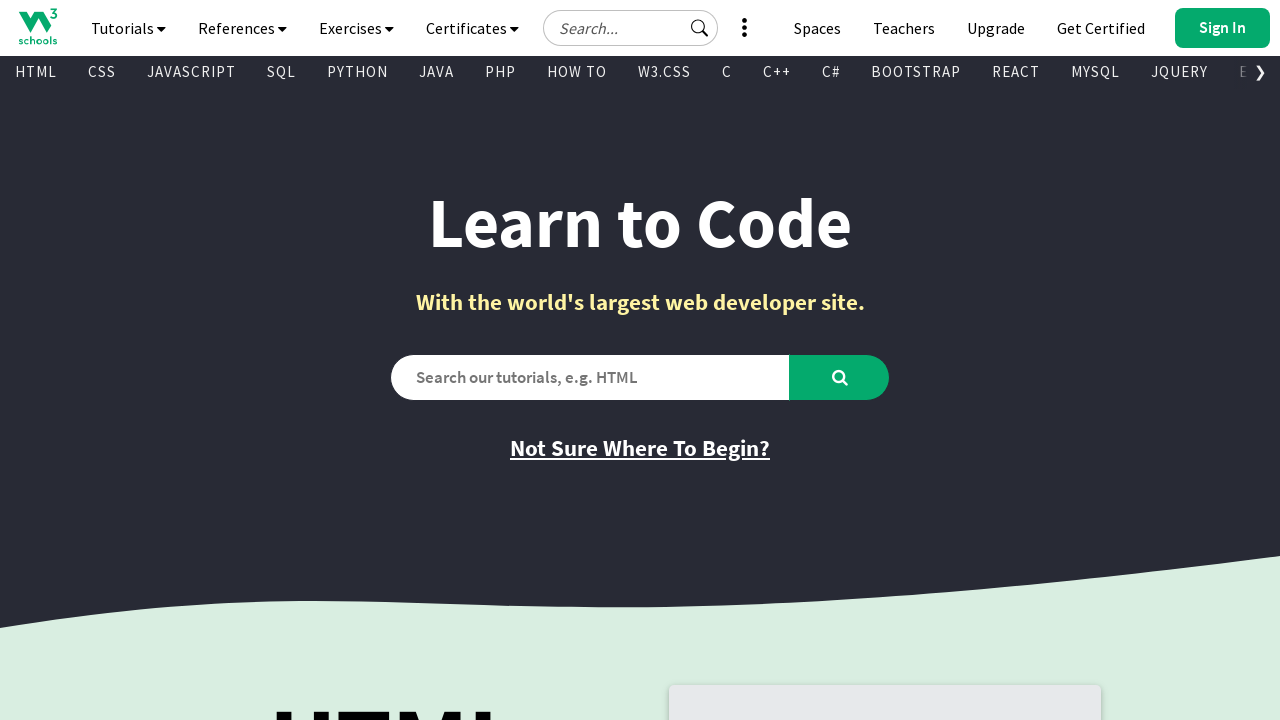

Found visible link: 'SQL Reference' -> '/sql/sql_ref_keywords.asp'
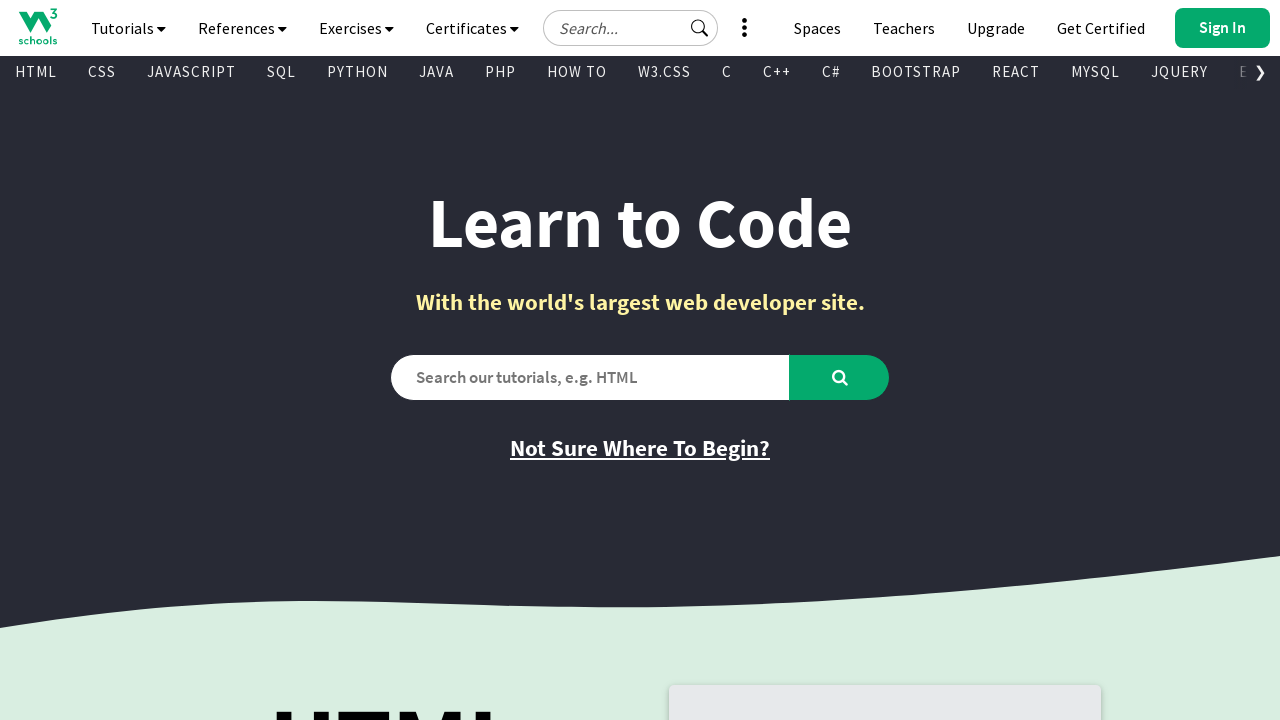

Found visible link: 'Get Certified' -> 'https://campus.w3schools.com/collections/certifications/products/sql-certificate'
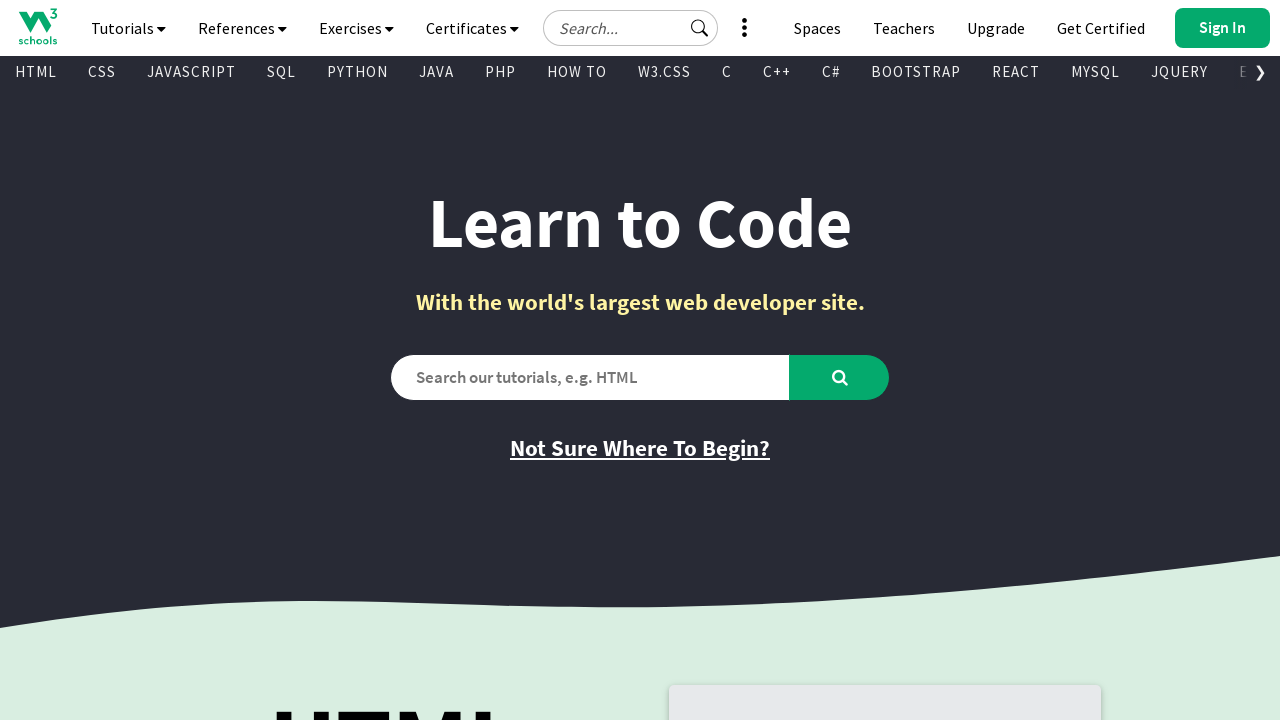

Found visible link: 'Try it Yourself' -> '/sql/trysql.asp?filename=trysql_select_where'
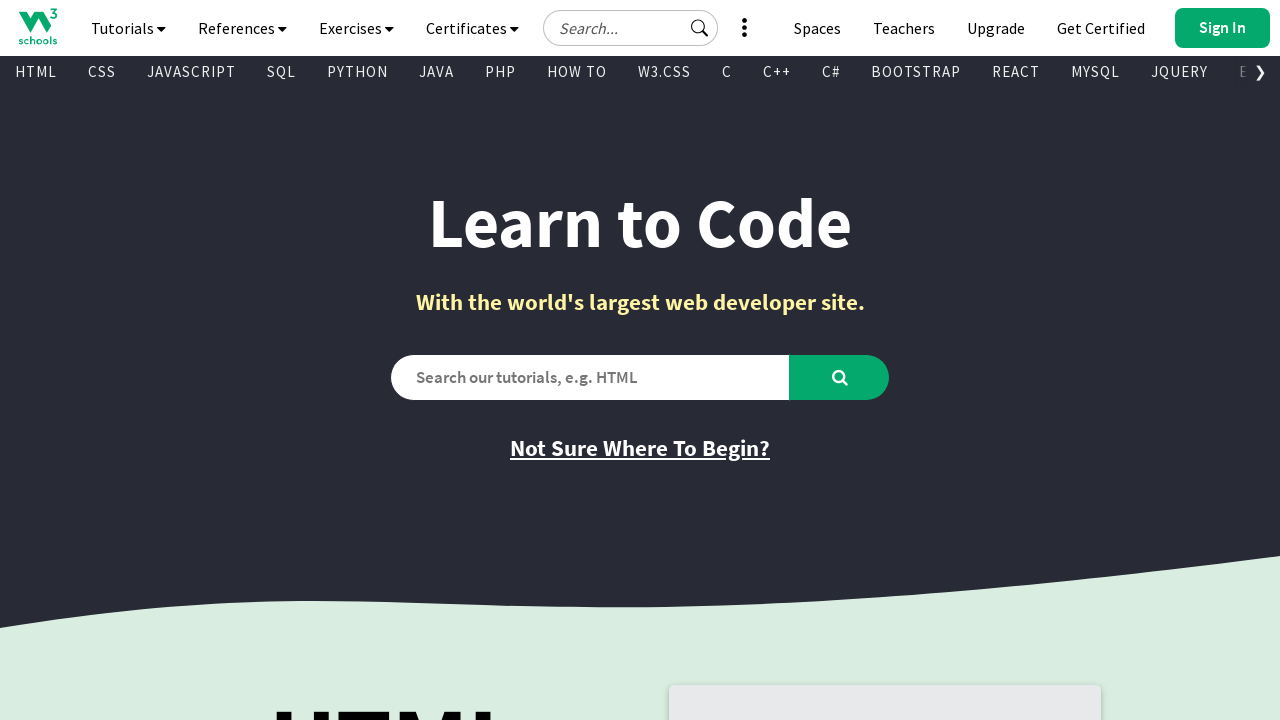

Found visible link: 'Learn PHP' -> '/php/default.asp'
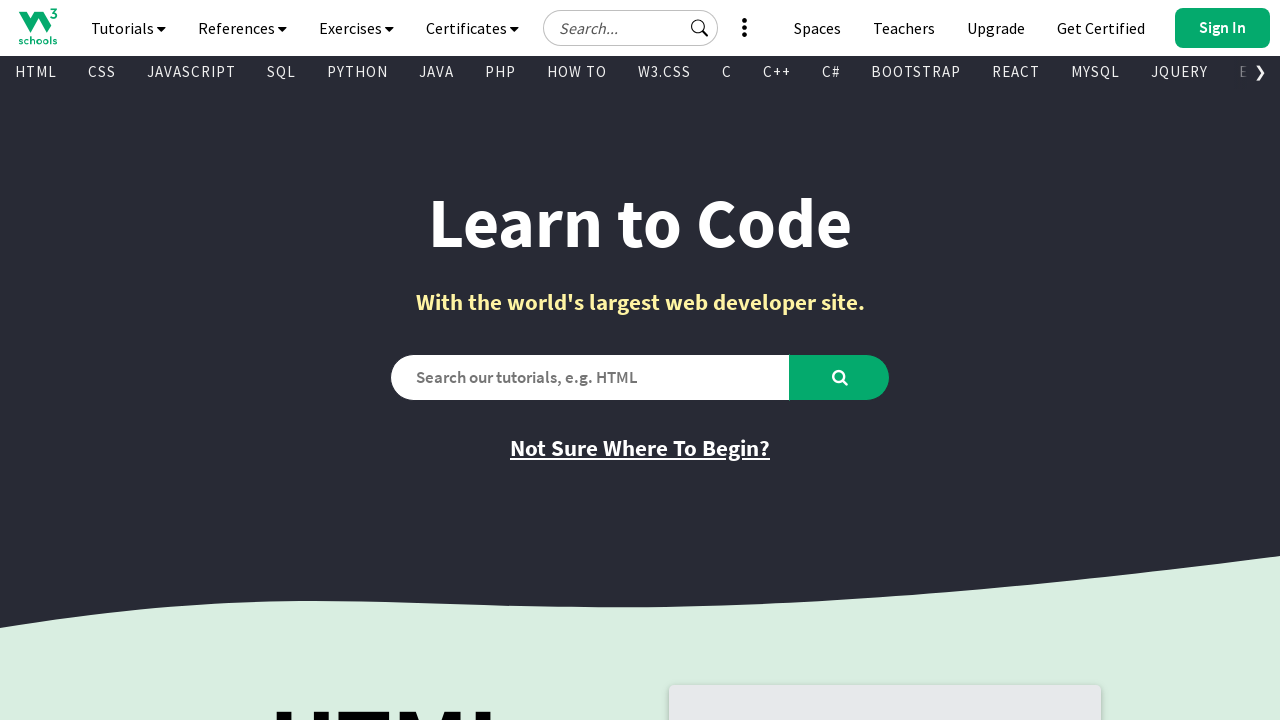

Found visible link: 'Learn jQuery' -> '/jquery/default.asp'
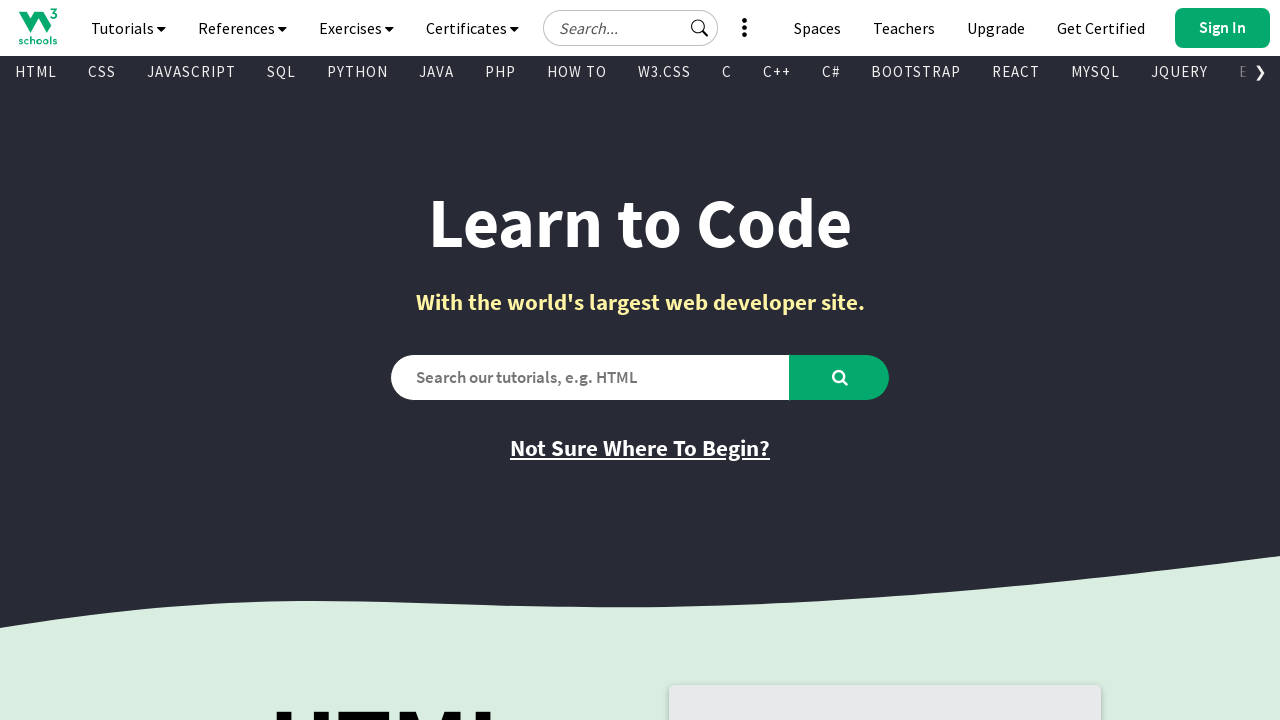

Found visible link: 'Learn Java' -> '/java/default.asp'
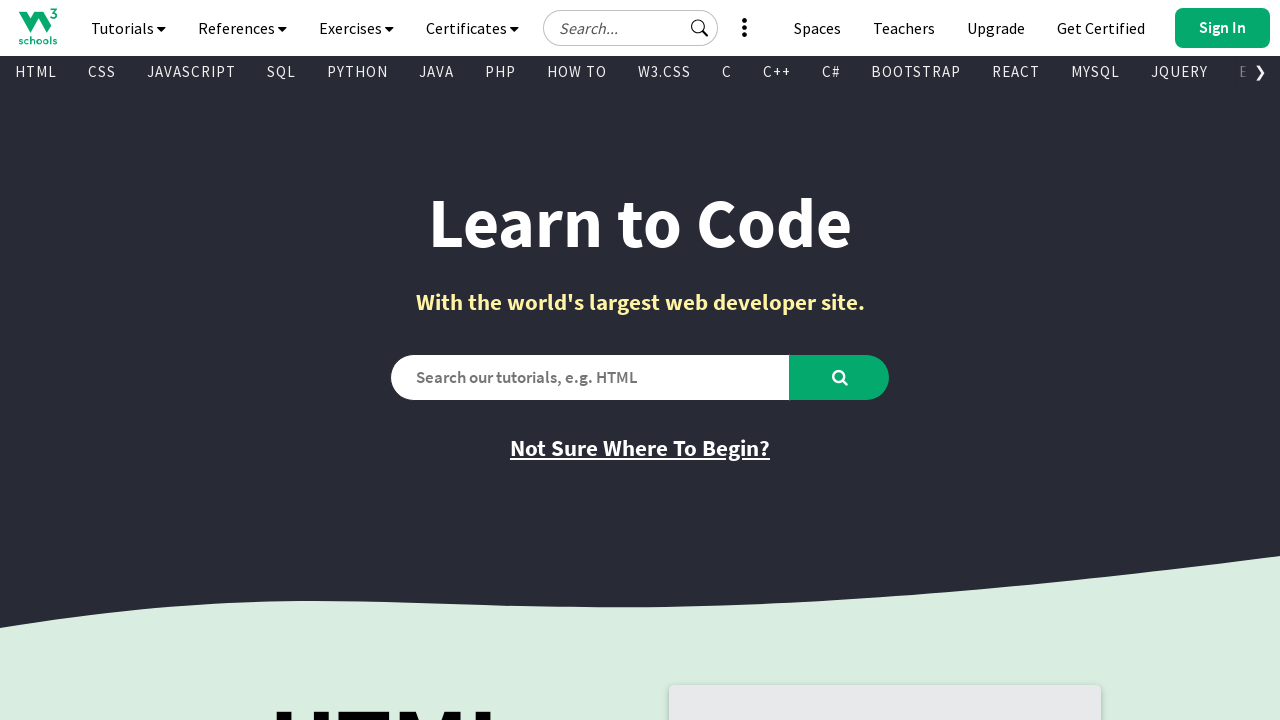

Found visible link: 'Learn C++' -> '/cpp/default.asp'
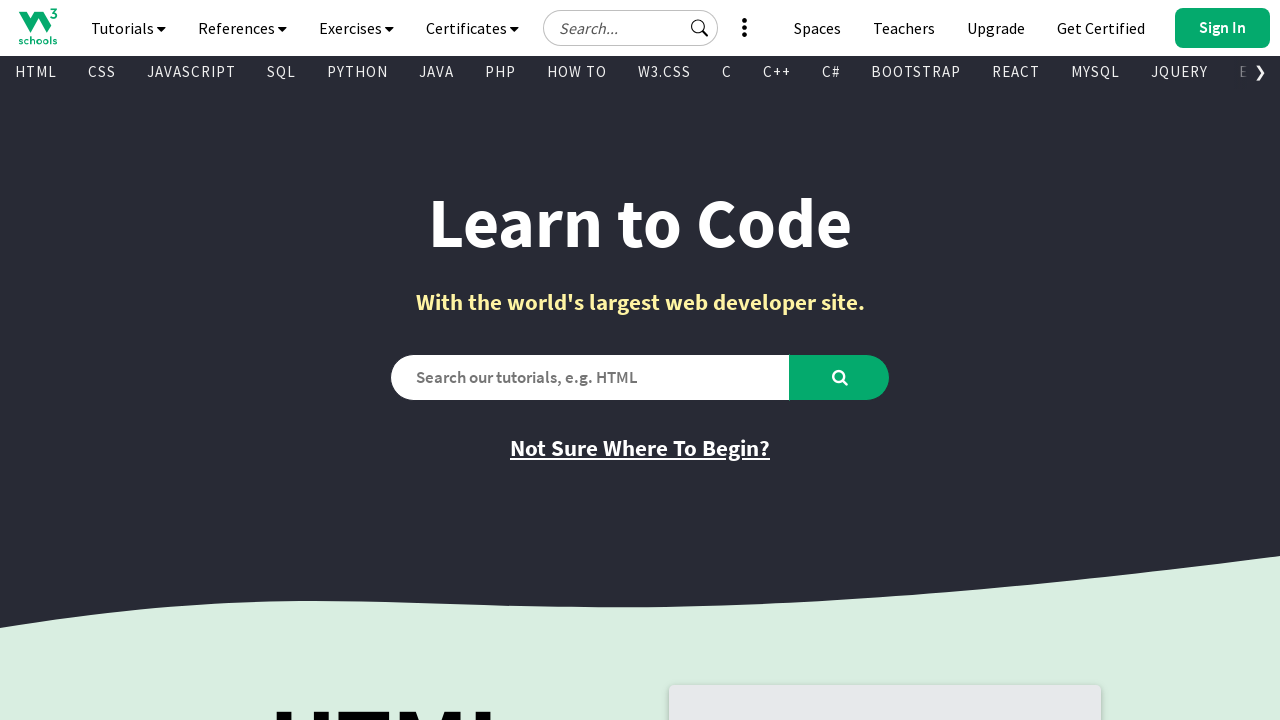

Found visible link: 'Learn W3.CSS' -> '/w3css/default.asp'
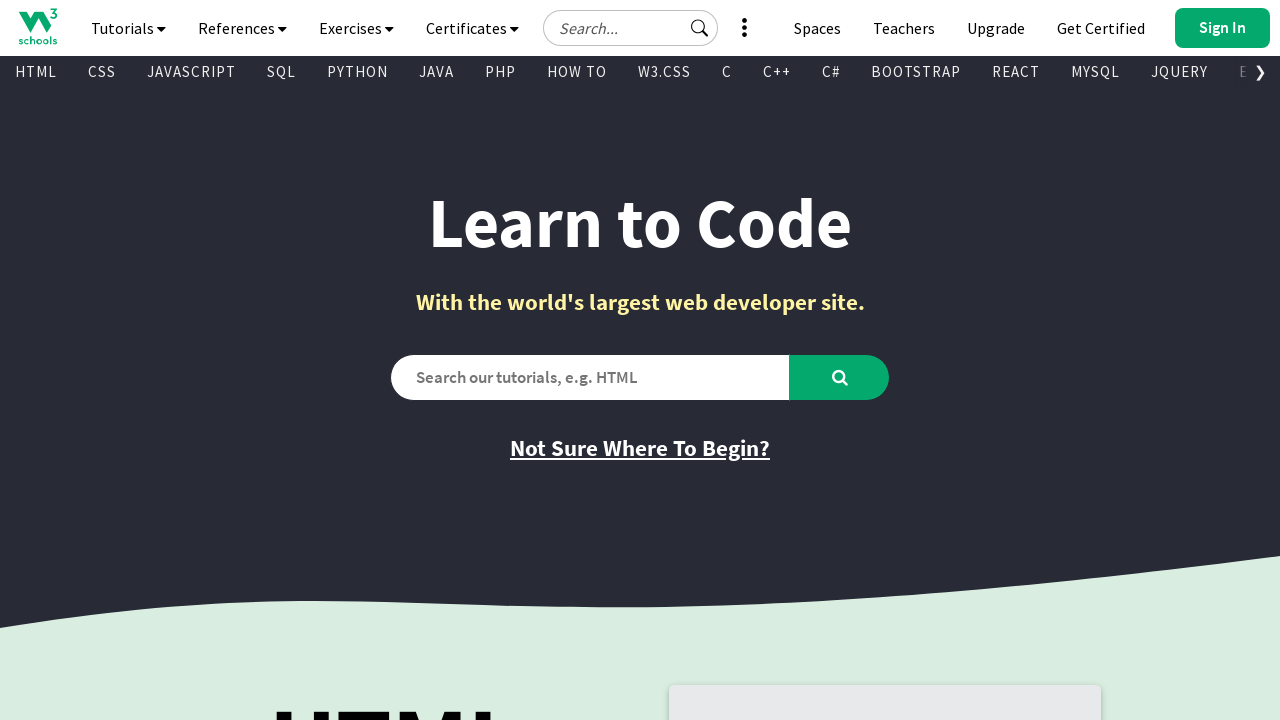

Found visible link: 'Learn Bootstrap' -> '/bootstrap/bootstrap_ver.asp'
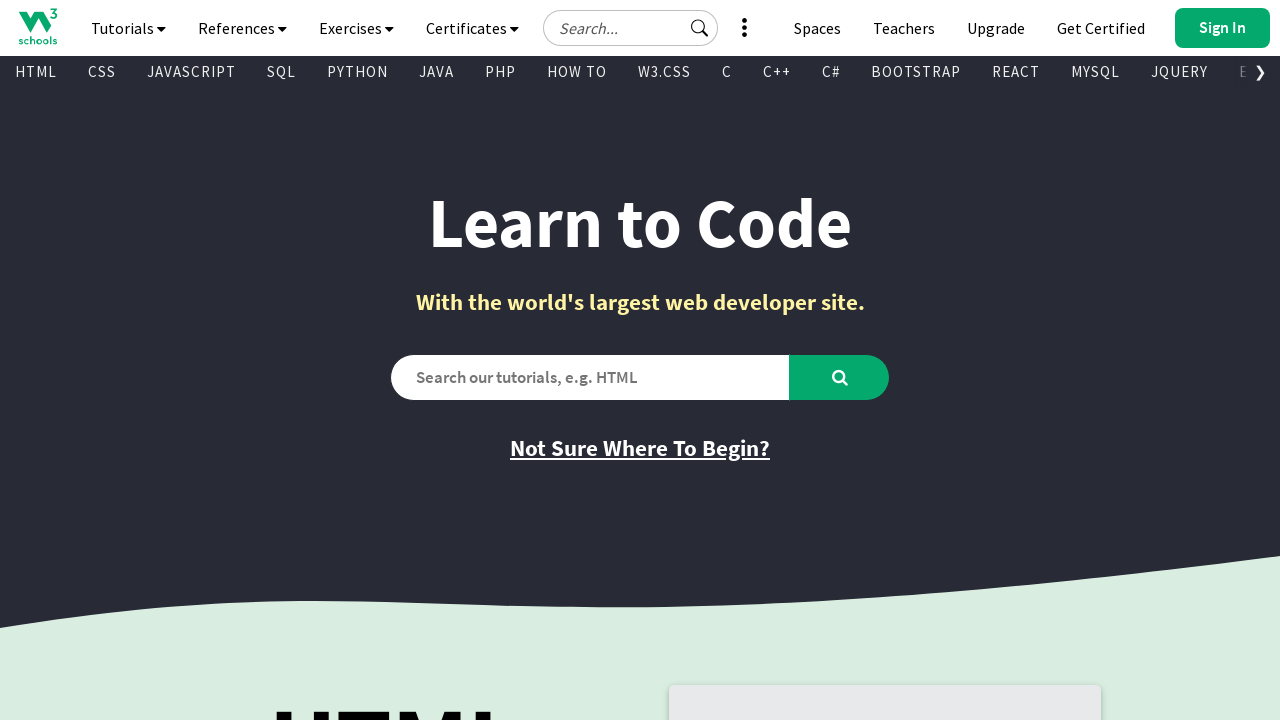

Found visible link: '
        
          C
        
      ' -> '/c/index.php'
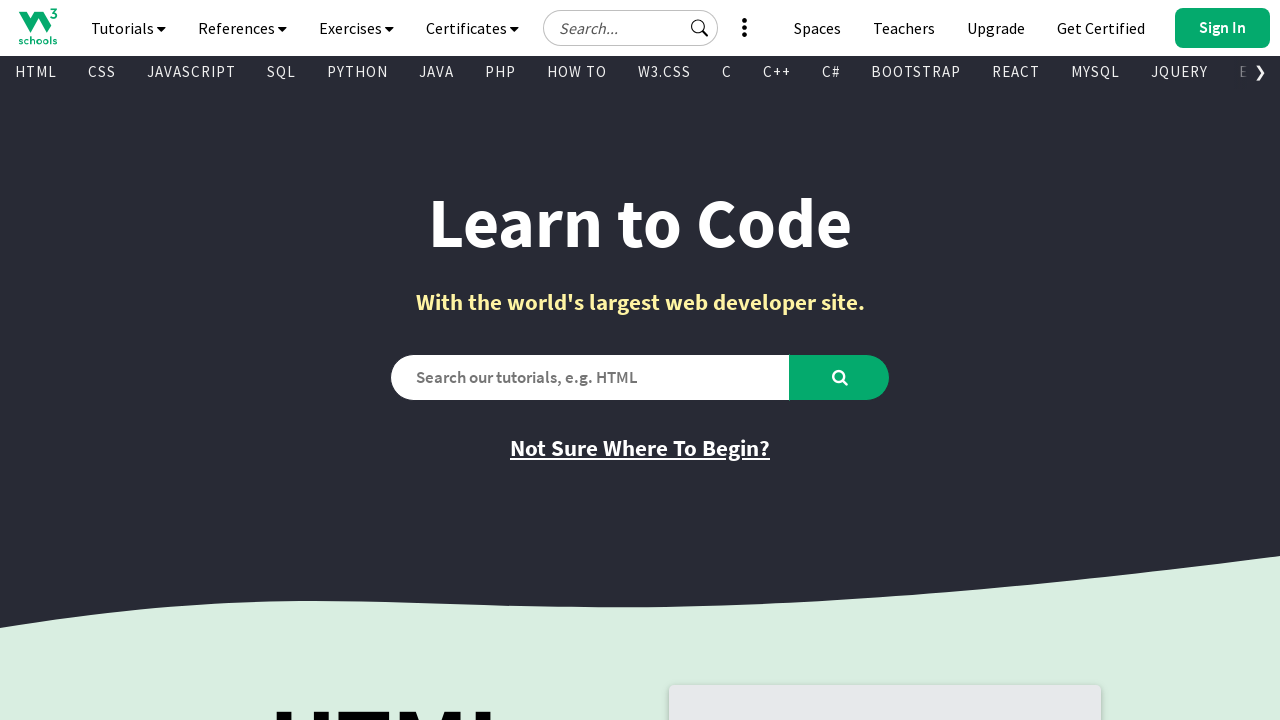

Found visible link: '
        
          C#
        
      ' -> '/cs/index.php'
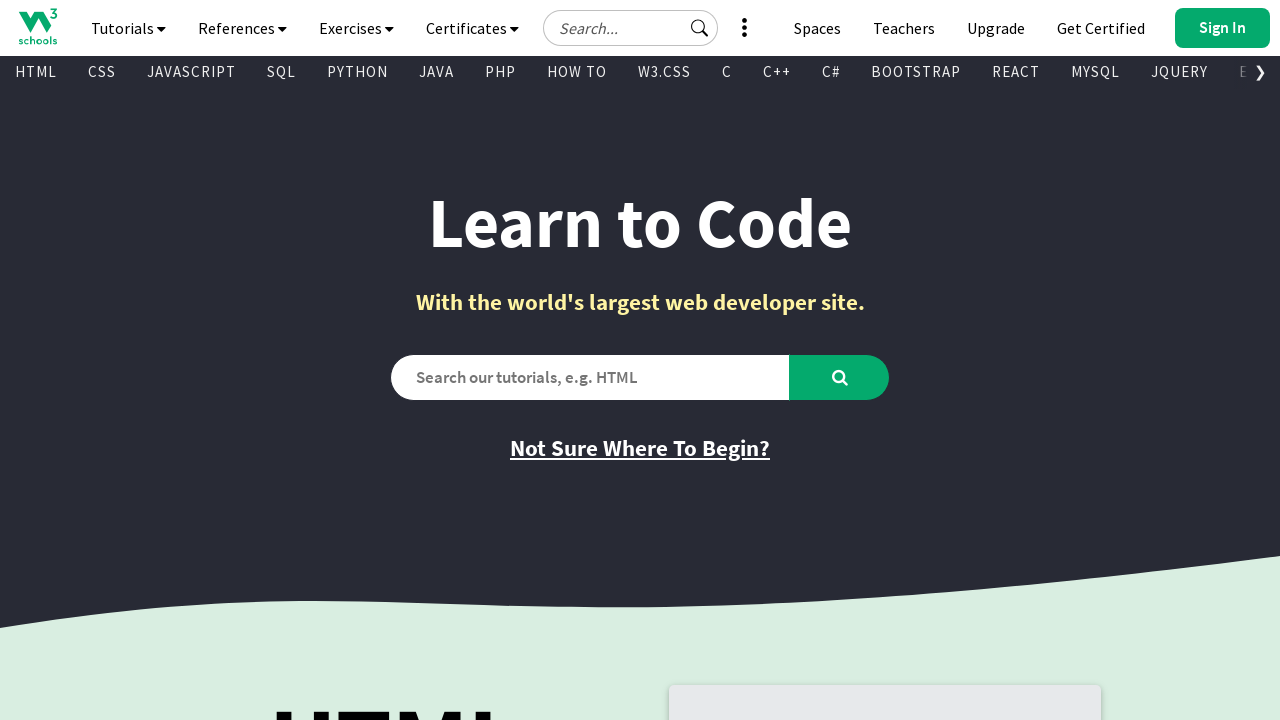

Found visible link: '
        
          R
        
      ' -> '/r/default.asp'
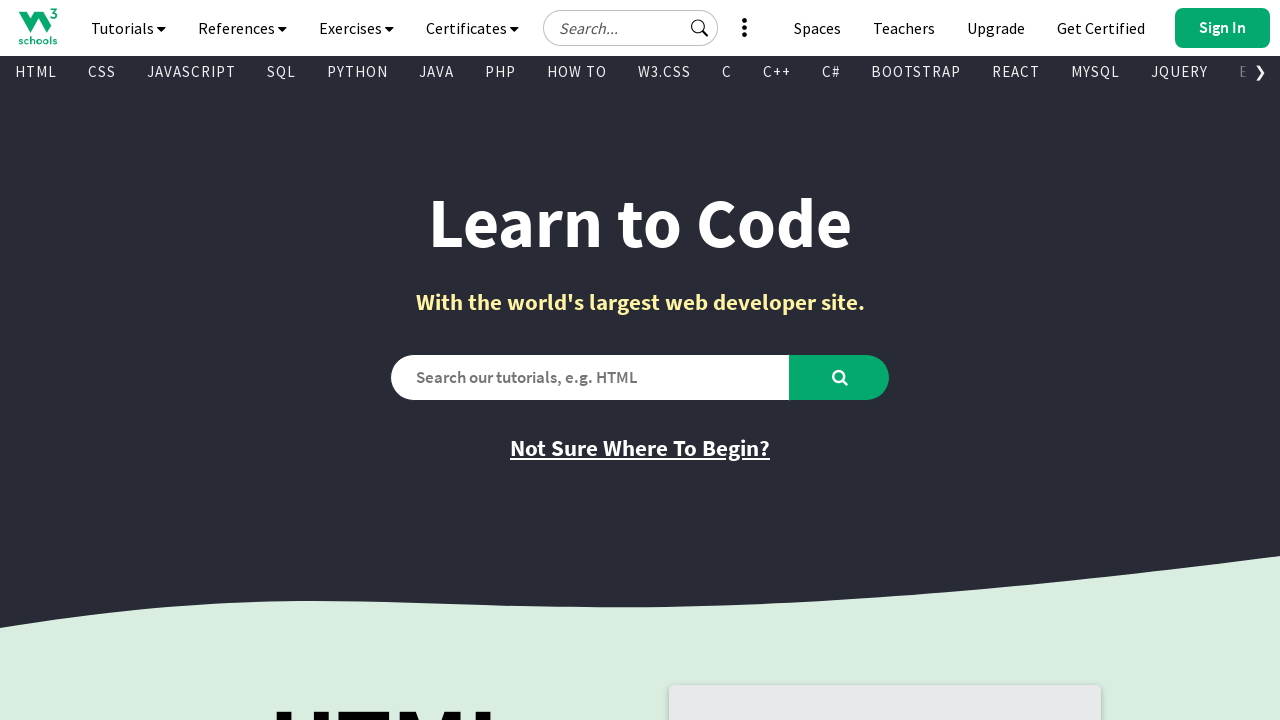

Found visible link: '
        
          Kotlin
        
      ' -> '/kotlin/index.php'
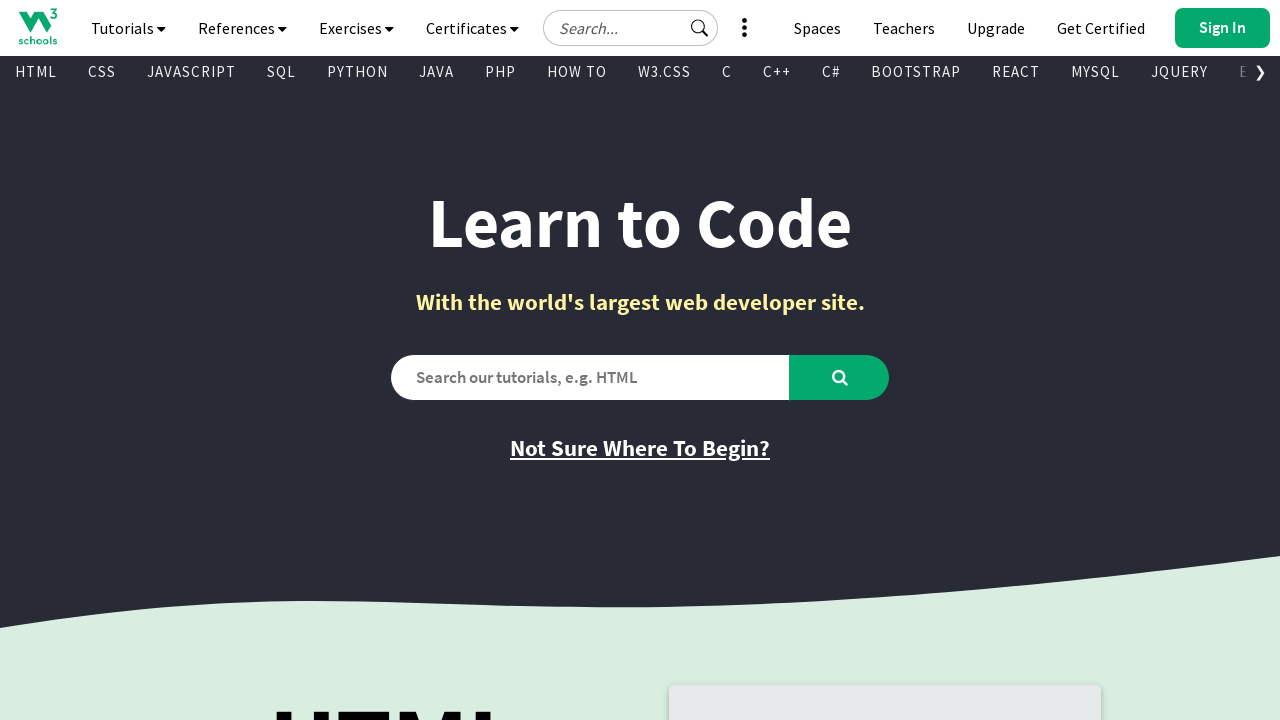

Found visible link: '
        
          Node.js
        
      ' -> '/nodejs/default.asp'
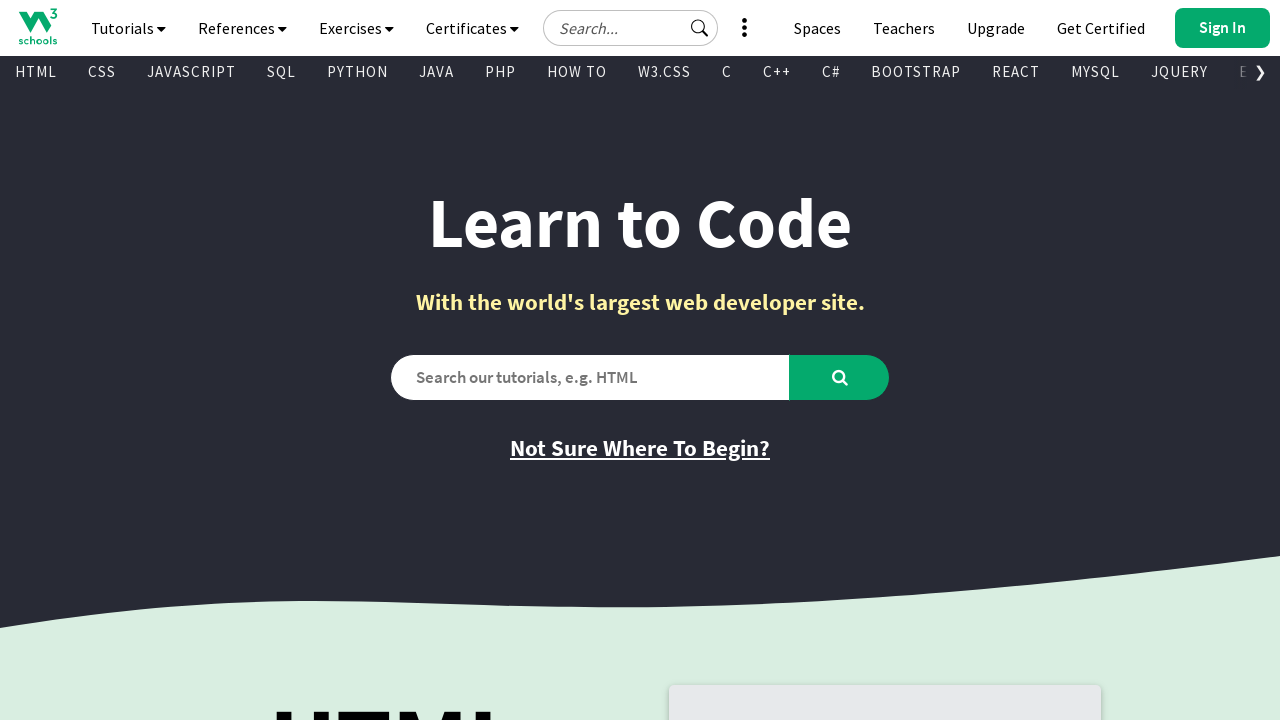

Found visible link: '
        
          React
        
      ' -> '/react/default.asp'
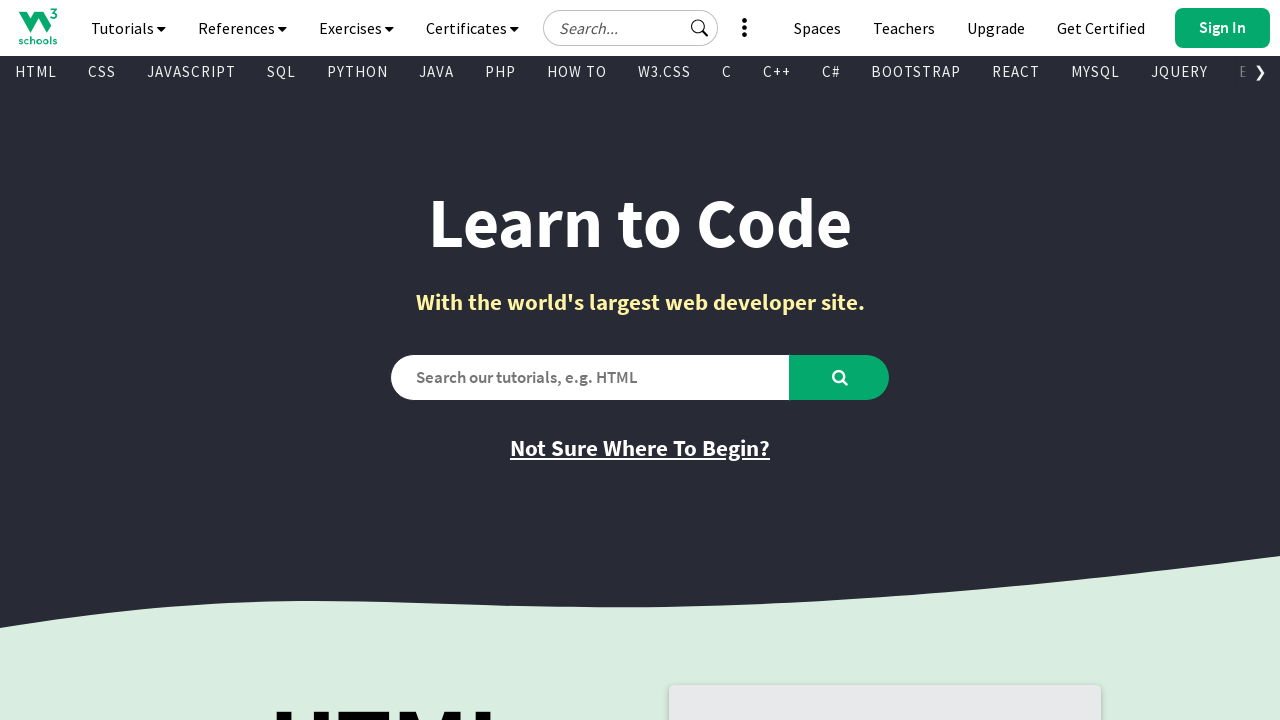

Found visible link: '
        
          JSON
        
      ' -> '/js/js_json.asp'
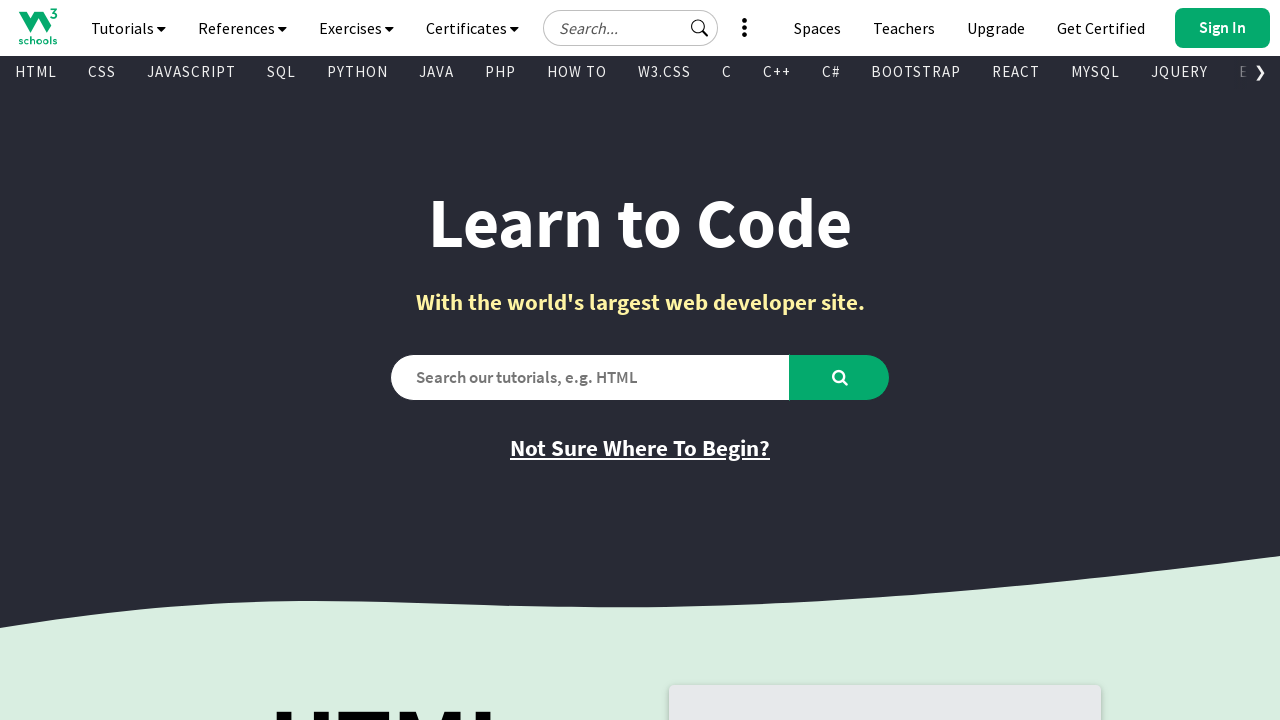

Found visible link: '
        
          Vue
        
      ' -> '/vue/index.php'
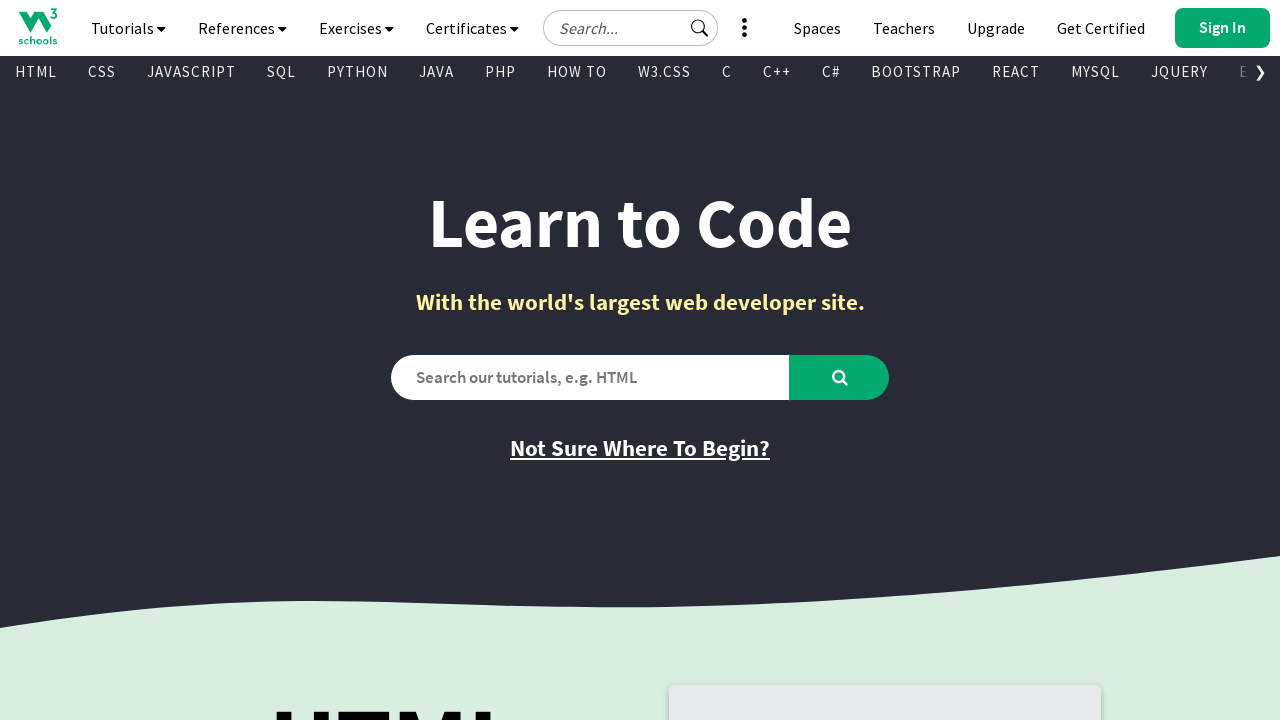

Found visible link: '
        
          MySQL
        
      ' -> '/mysql/default.asp'
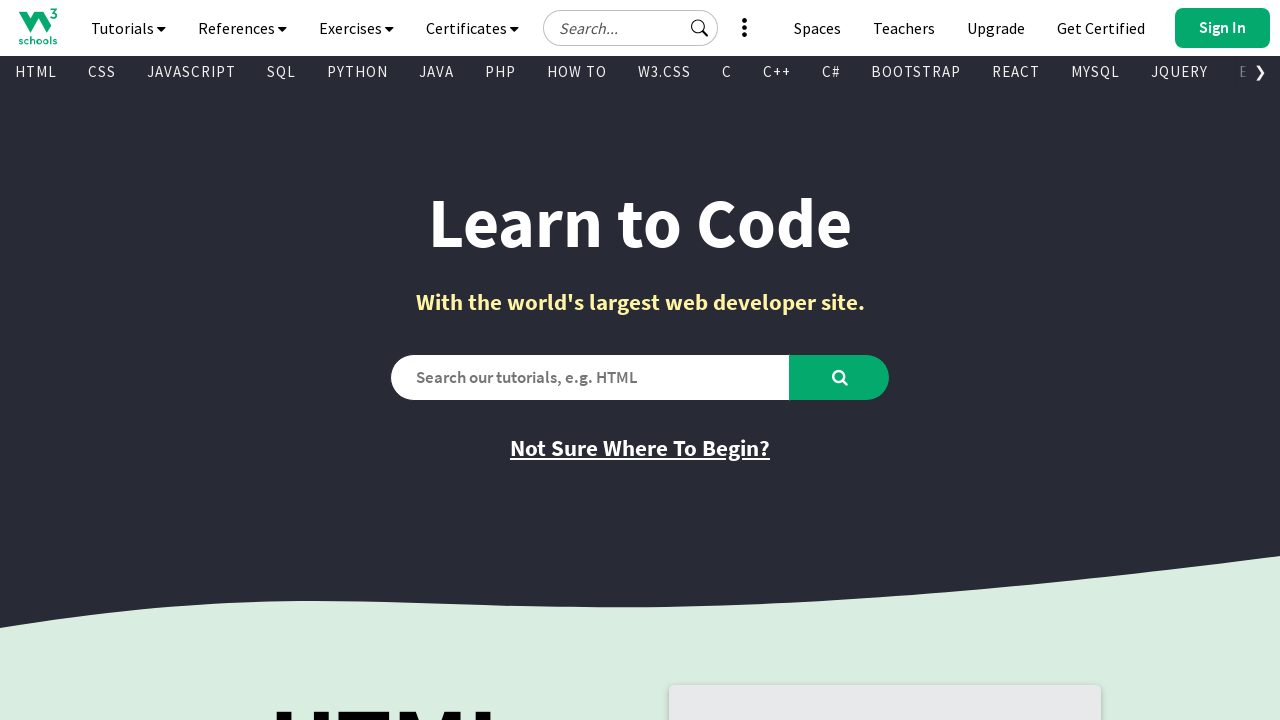

Found visible link: '
        
          XML
        
      ' -> '/xml/default.asp'
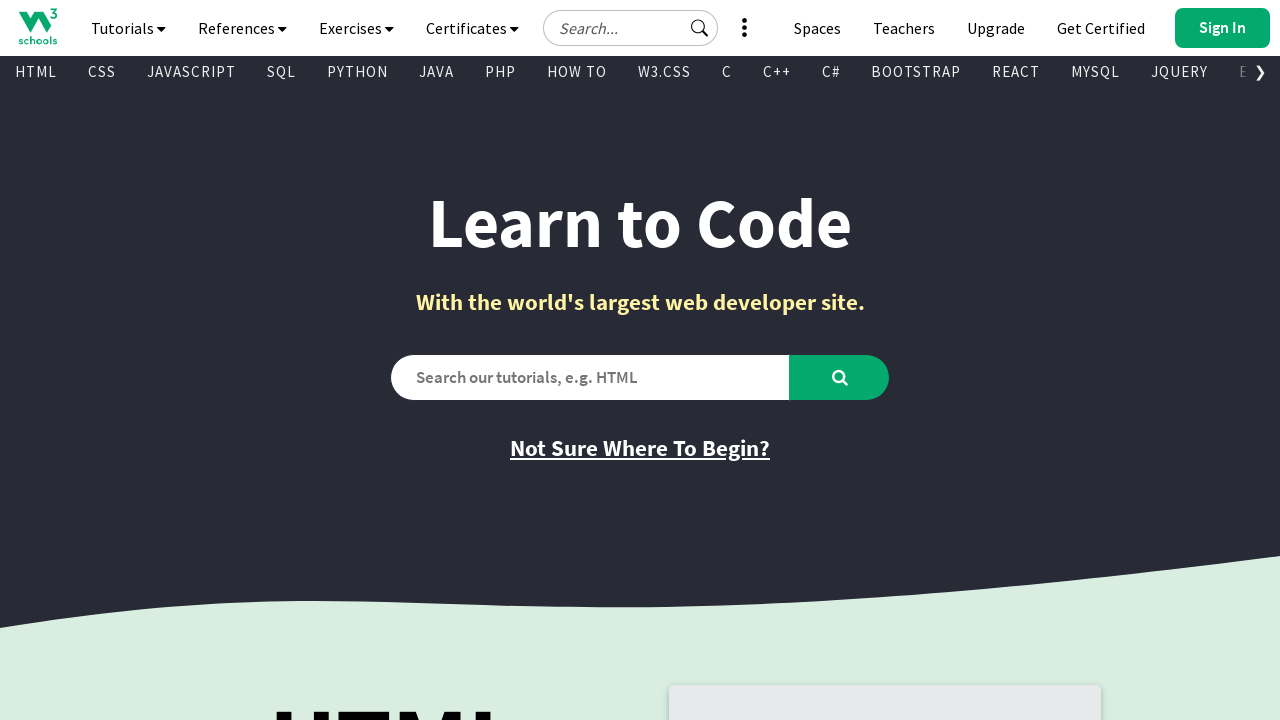

Found visible link: '
        
          Sass
        
      ' -> '/sass/default.asp'
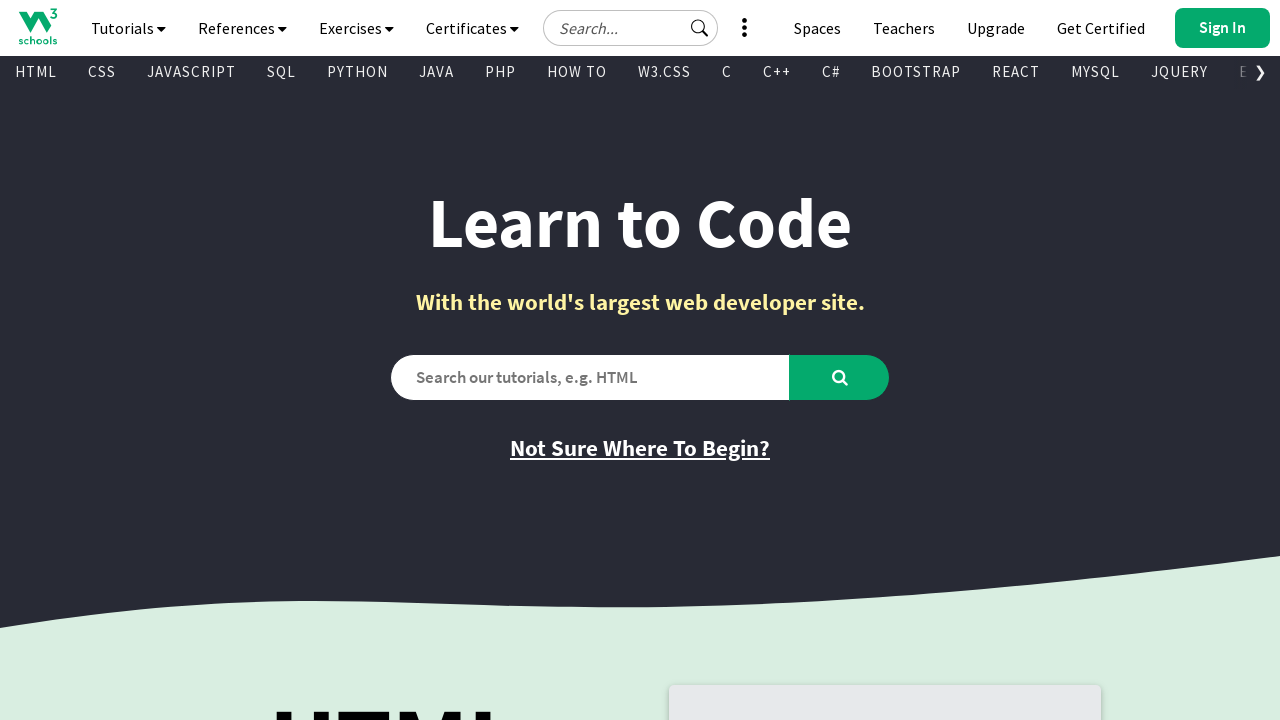

Found visible link: '
        
          Icons
        
      ' -> '/icons/default.asp'
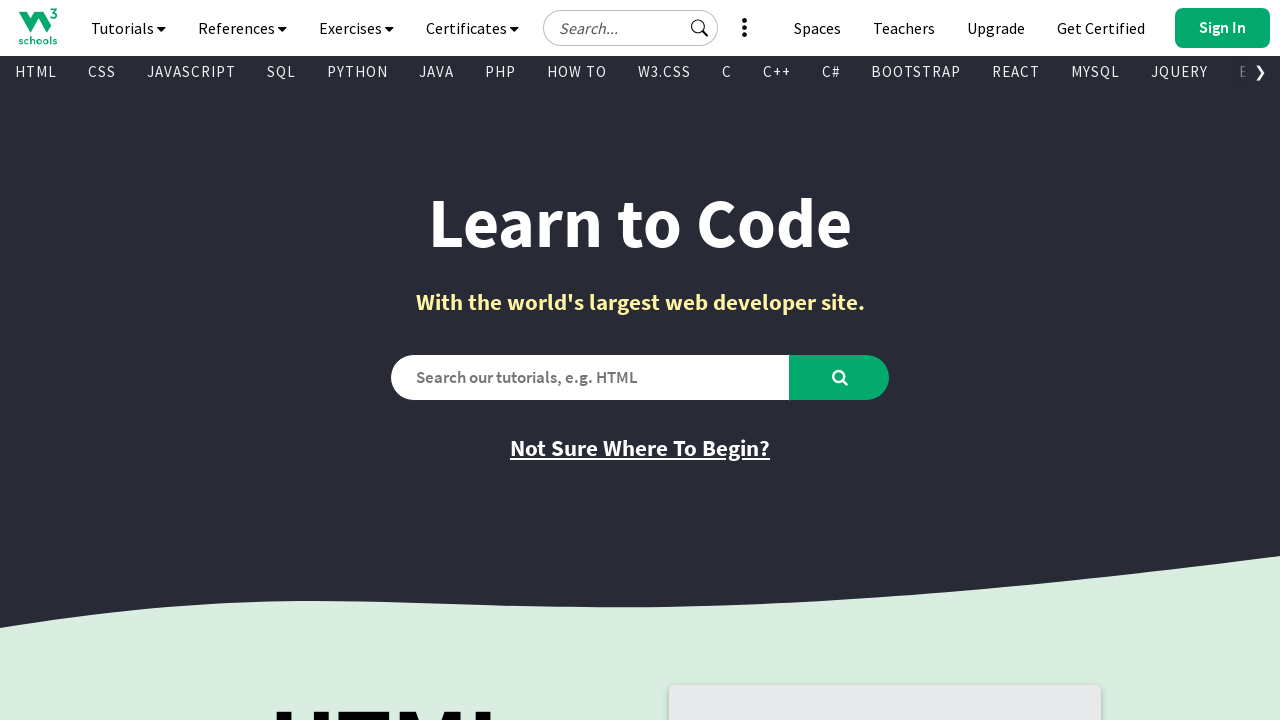

Found visible link: '
        
          RWD
        
      ' -> '/css/css_rwd_intro.asp'
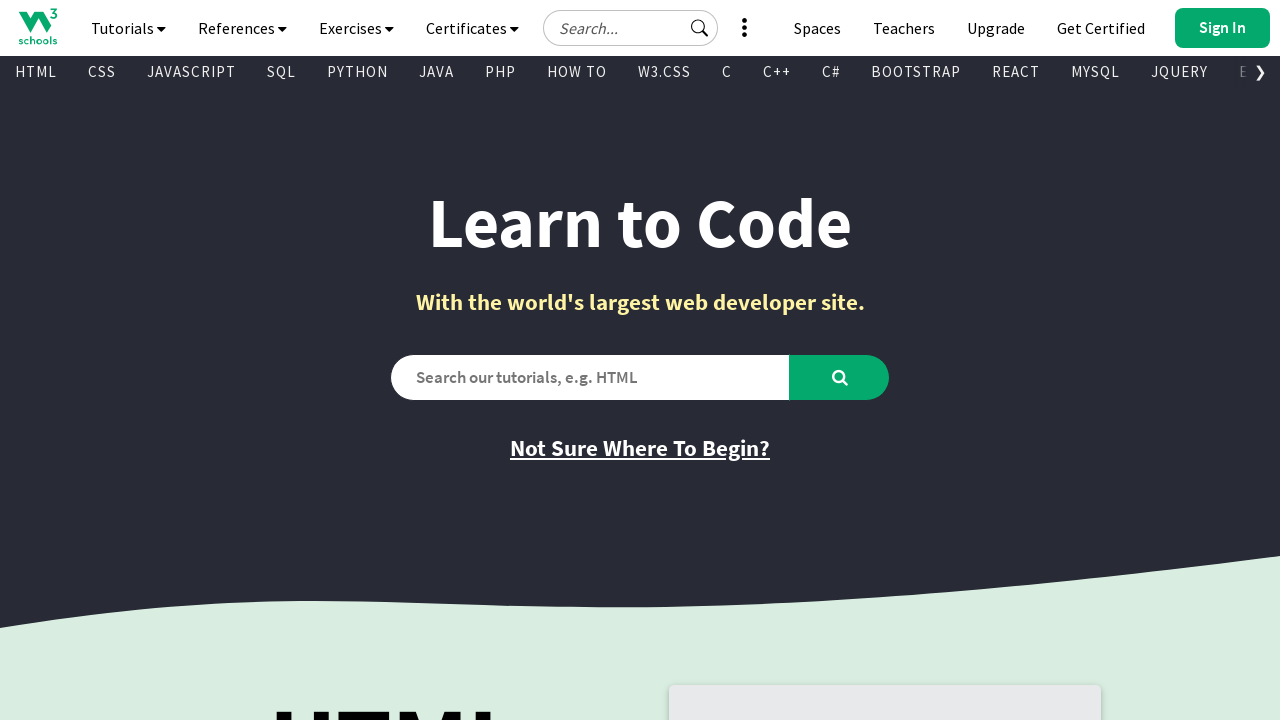

Found visible link: '
        
          Graphics
        
      ' -> '/graphics/default.asp'
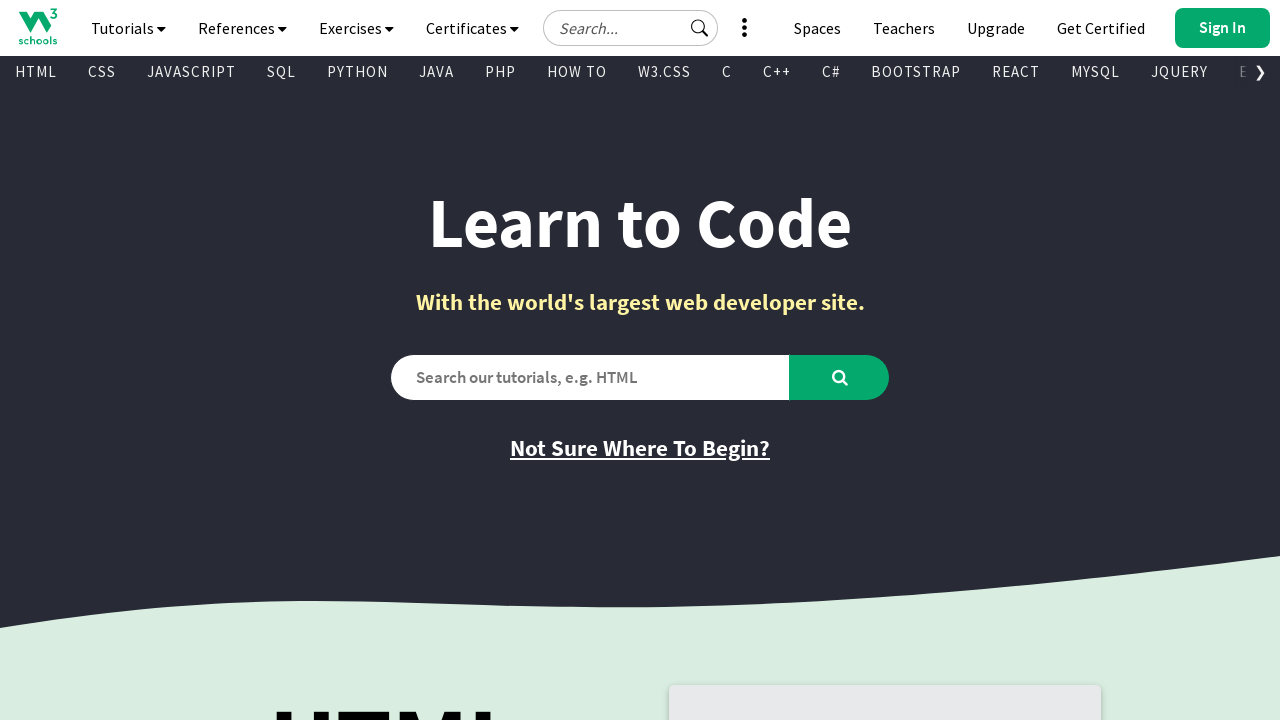

Found visible link: '
        
          SVG
        
      ' -> '/graphics/svg_intro.asp'
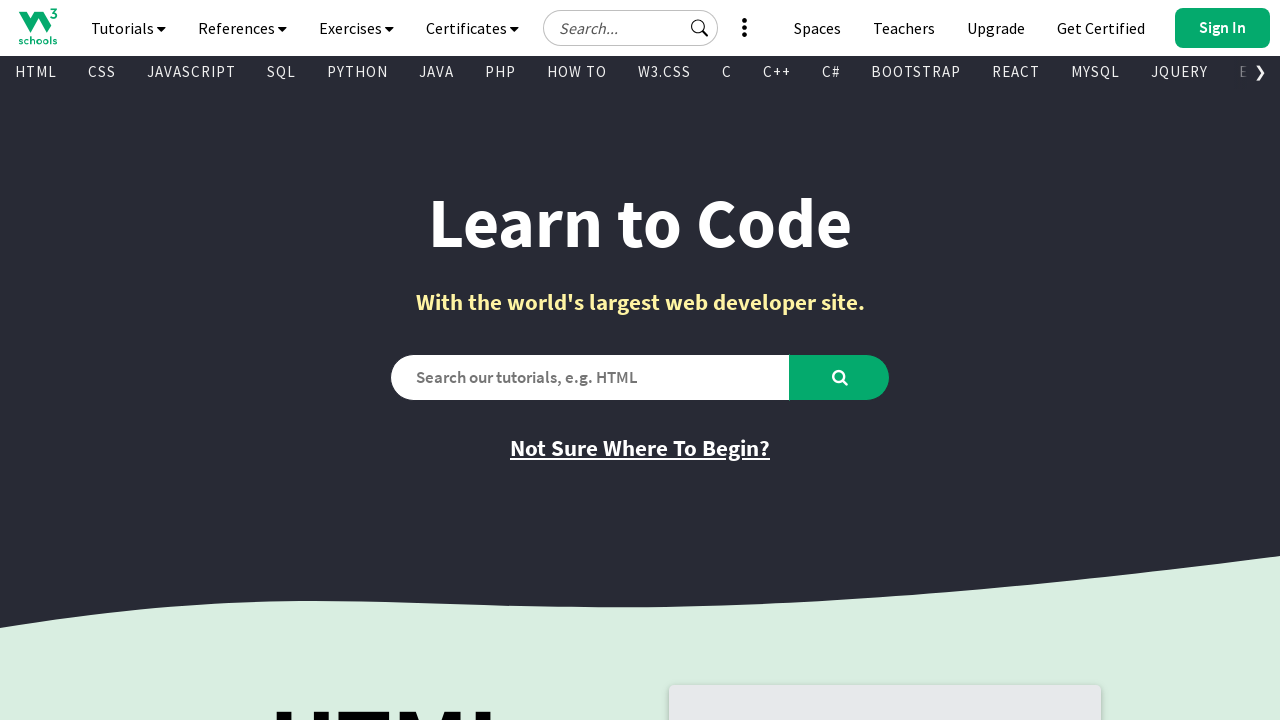

Found visible link: '
        
          Canvas
        
      ' -> '/graphics/canvas_intro.asp'
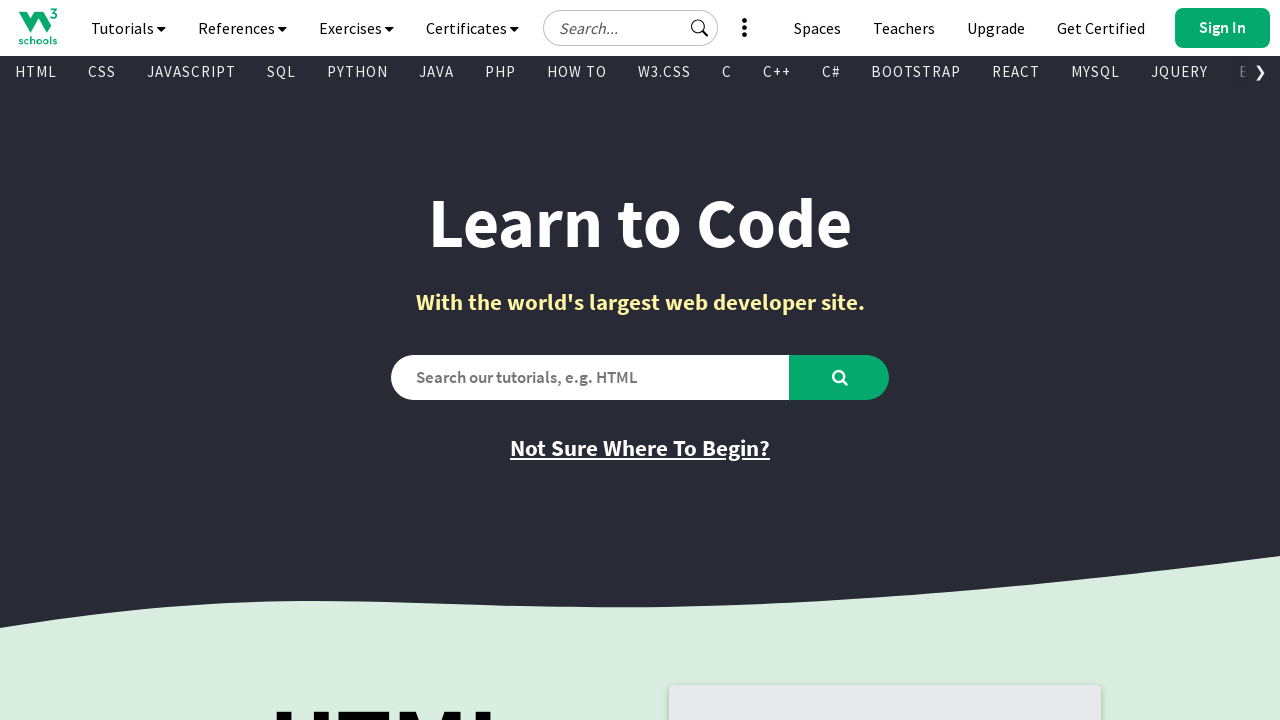

Found visible link: '
        
          Raspberry Pi
        
      ' -> '/nodejs/nodejs_raspberrypi.asp'
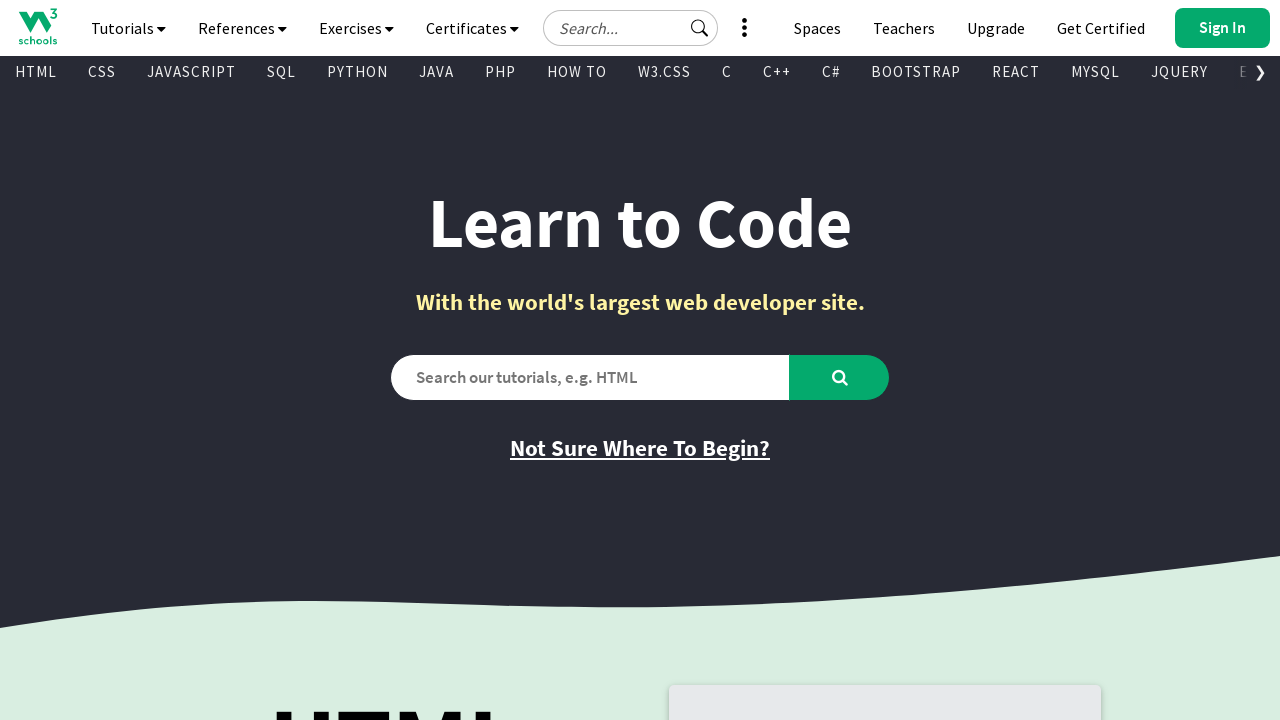

Found visible link: '
        
          Cyber Security
        
      ' -> '/cybersecurity/index.php'
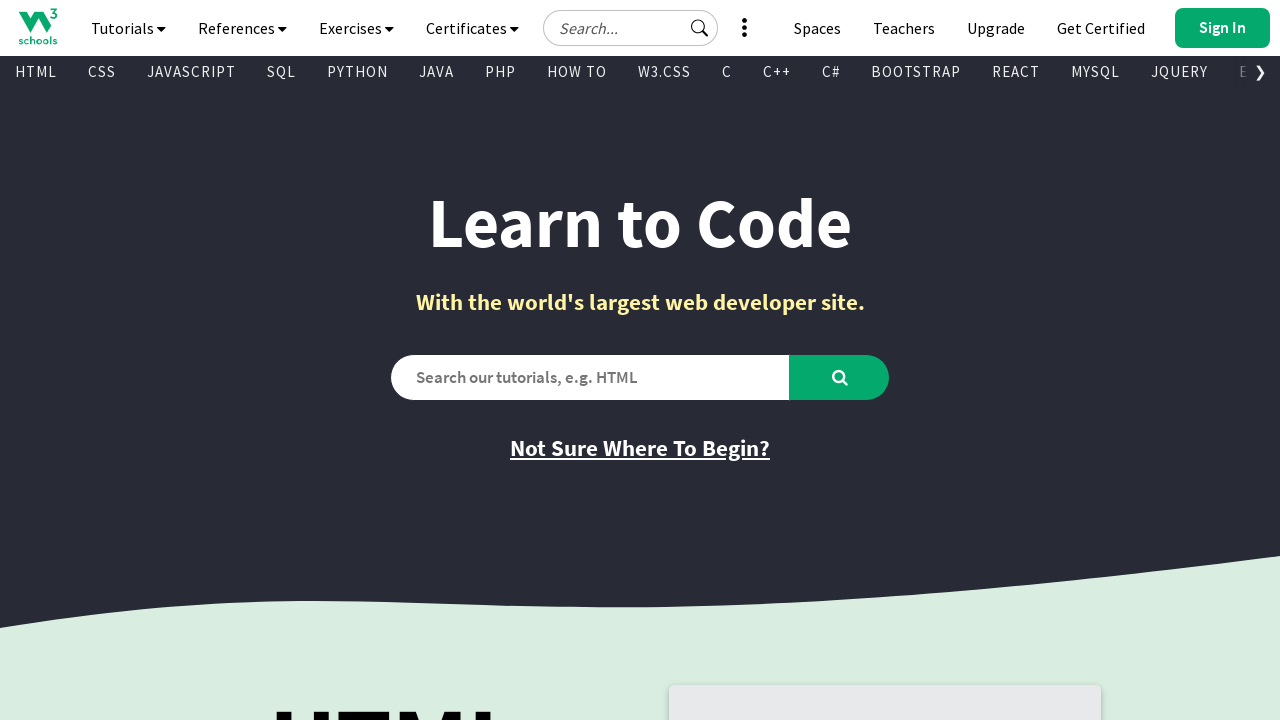

Found visible link: '
        
          Colors
        
      ' -> '/colors/default.asp'
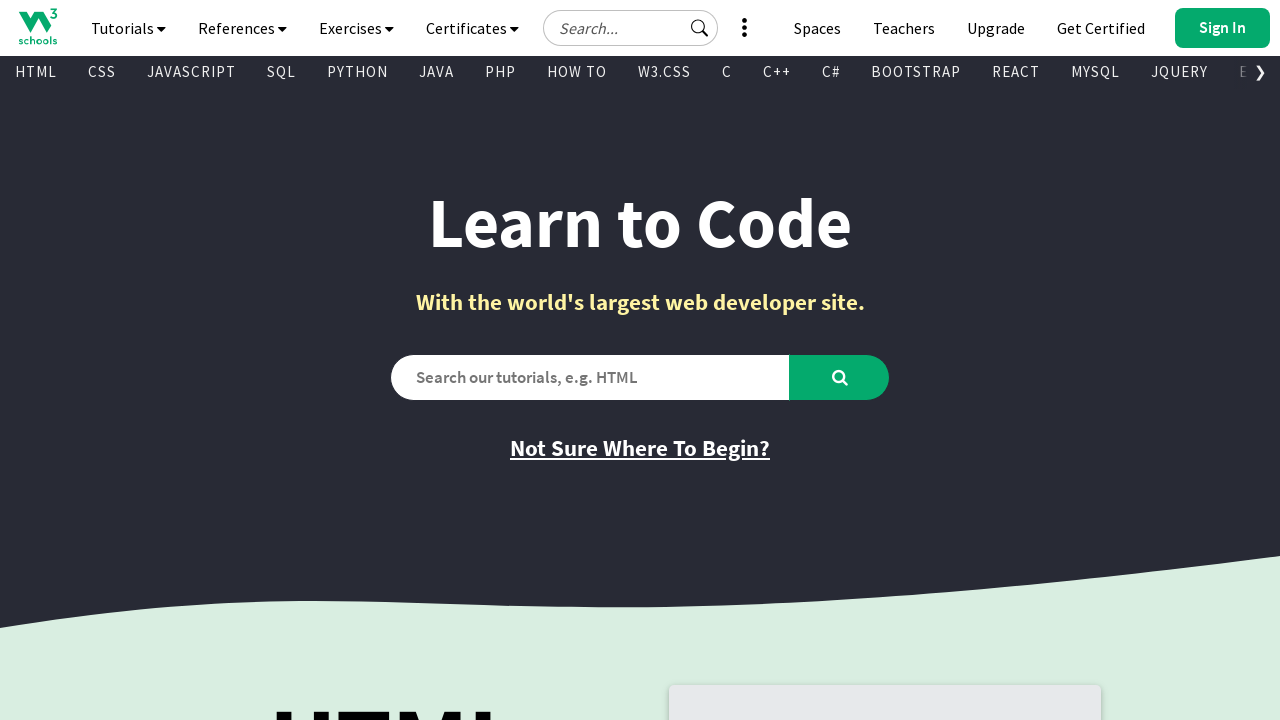

Found visible link: '
        
          Git
        
      ' -> '/git/default.asp'
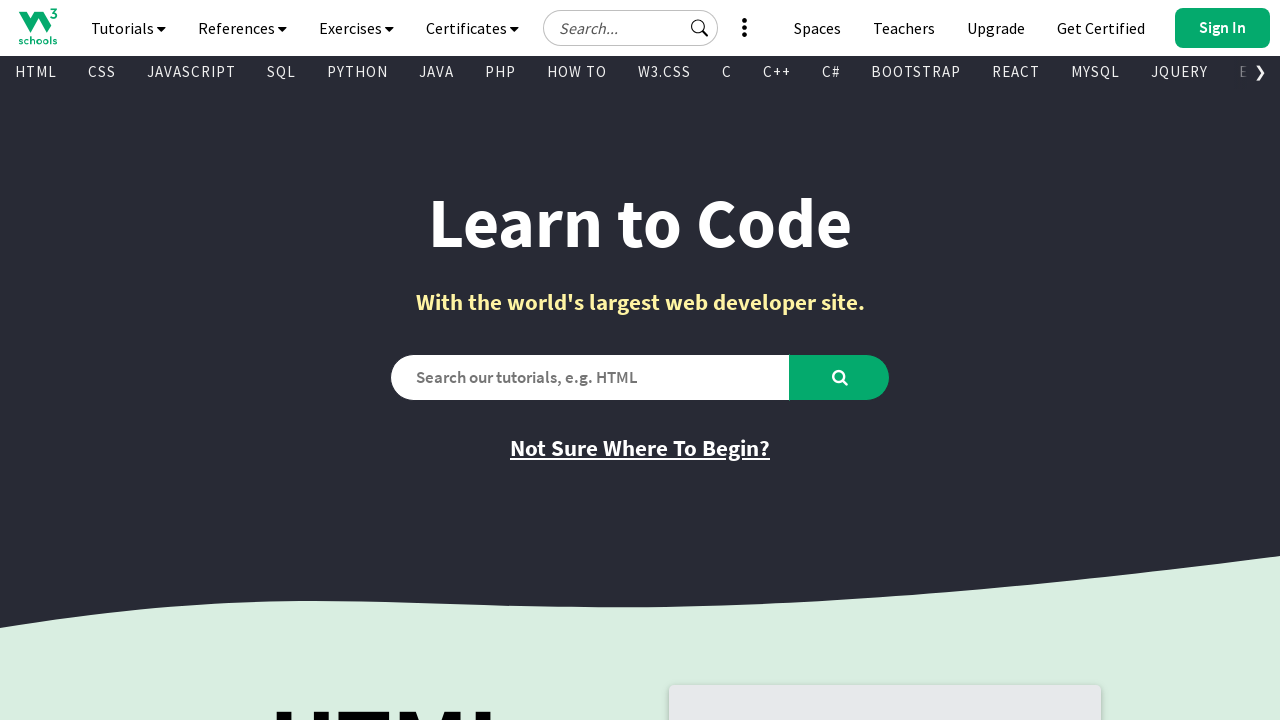

Found visible link: '
        
          Matplotlib
        
      ' -> '/python/matplotlib_intro.asp'
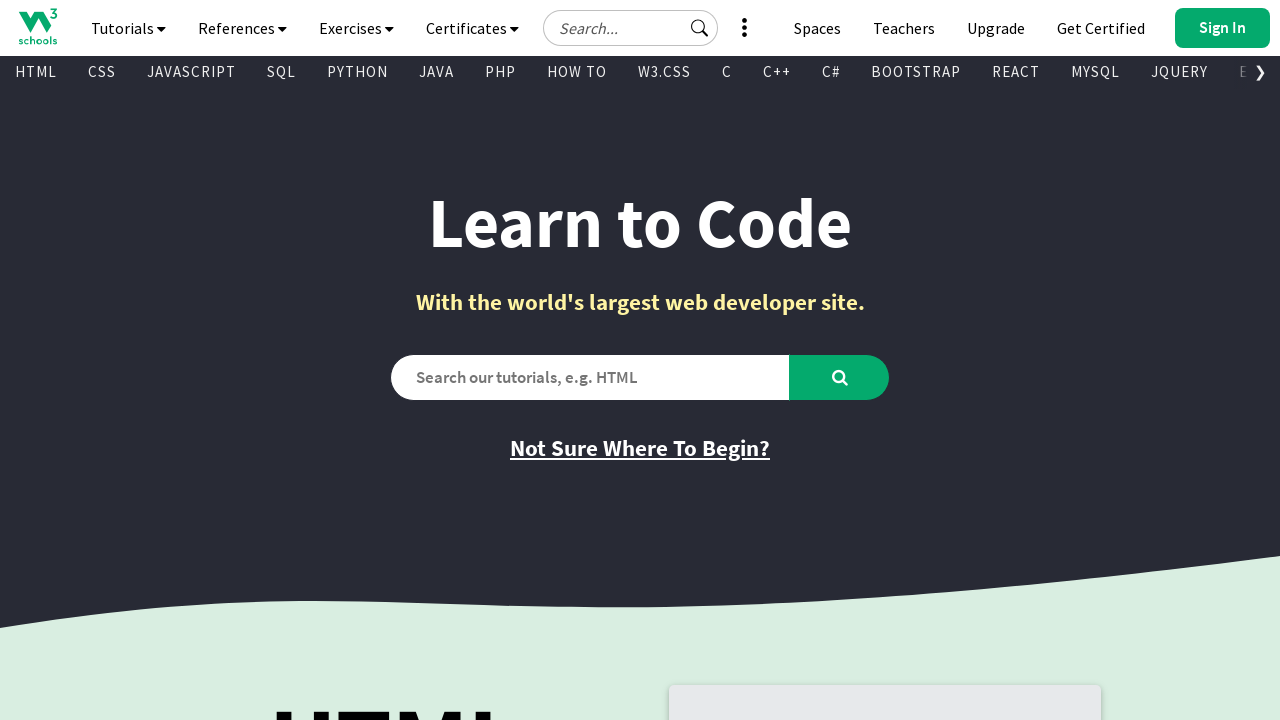

Found visible link: '
        
          NumPy
        
      ' -> '/python/numpy/default.asp'
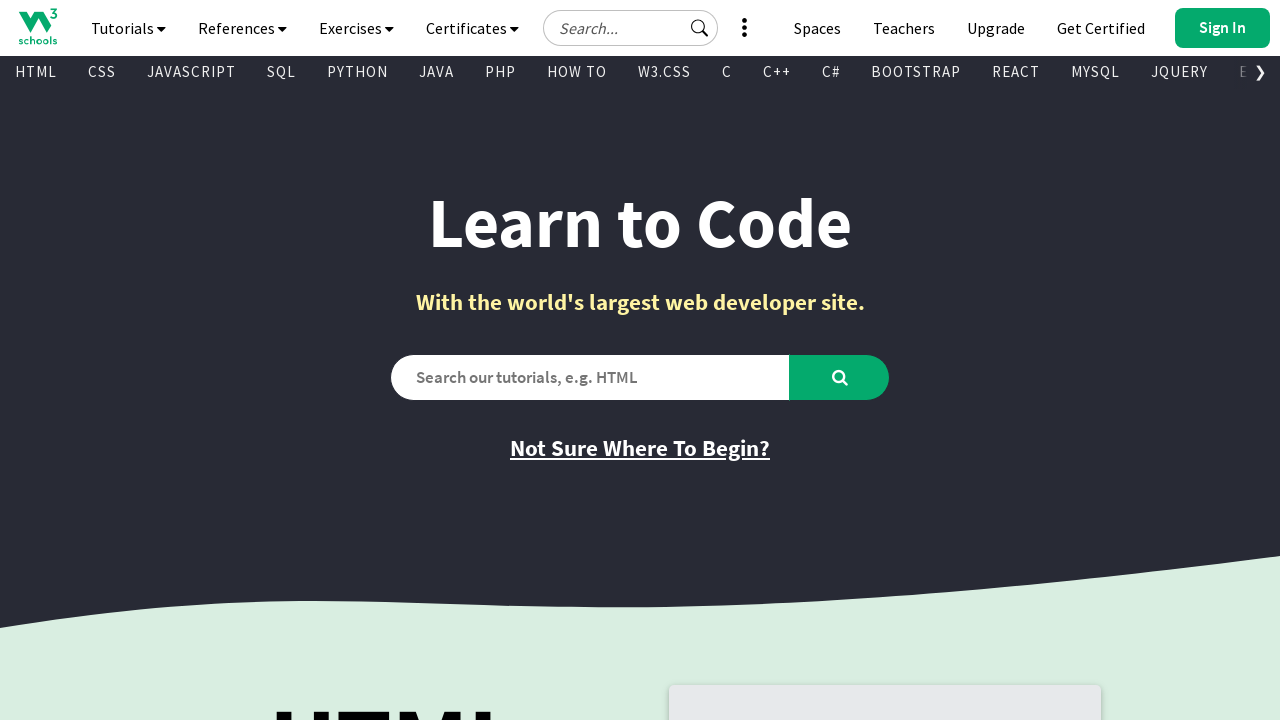

Found visible link: '
        
          Pandas
        
      ' -> '/python/pandas/default.asp'
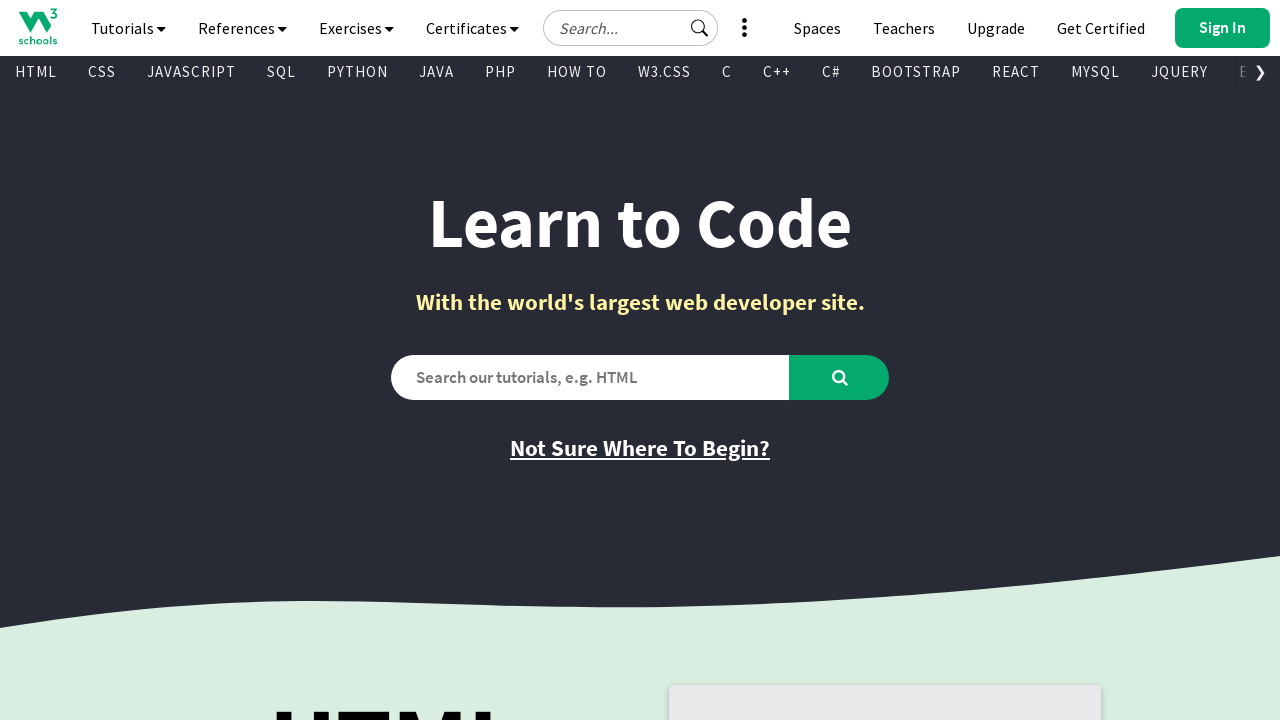

Found visible link: '
        
          SciPy
        
      ' -> '/python/scipy/index.php'
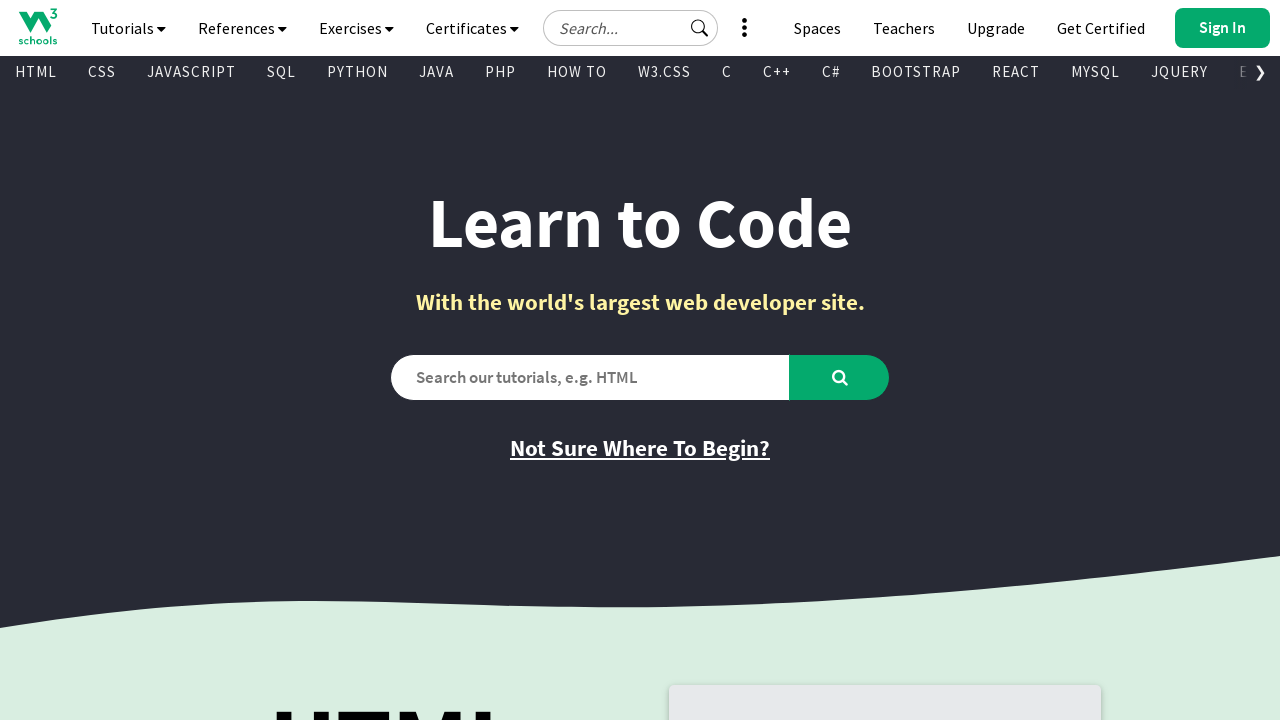

Found visible link: '
        
          ASP
        
      ' -> '/asp/default.asp'
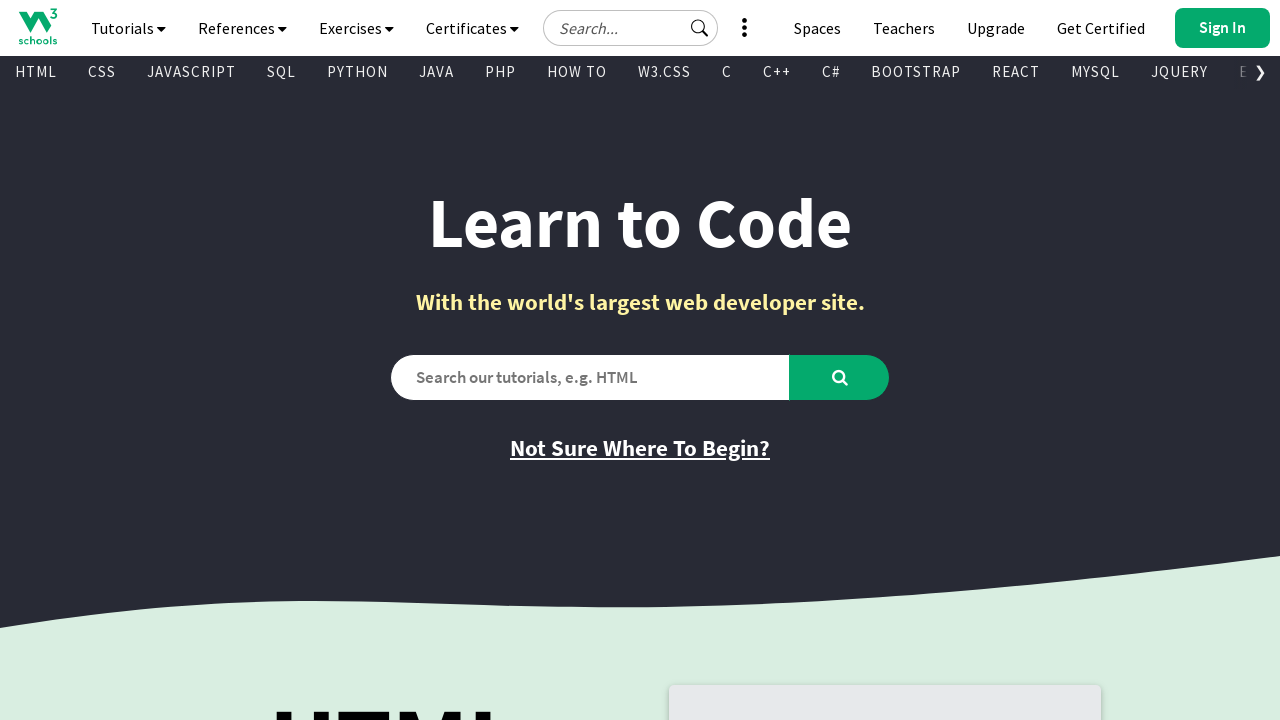

Found visible link: '
        
          AngularJS
        
      ' -> '/angularjs/default.asp'
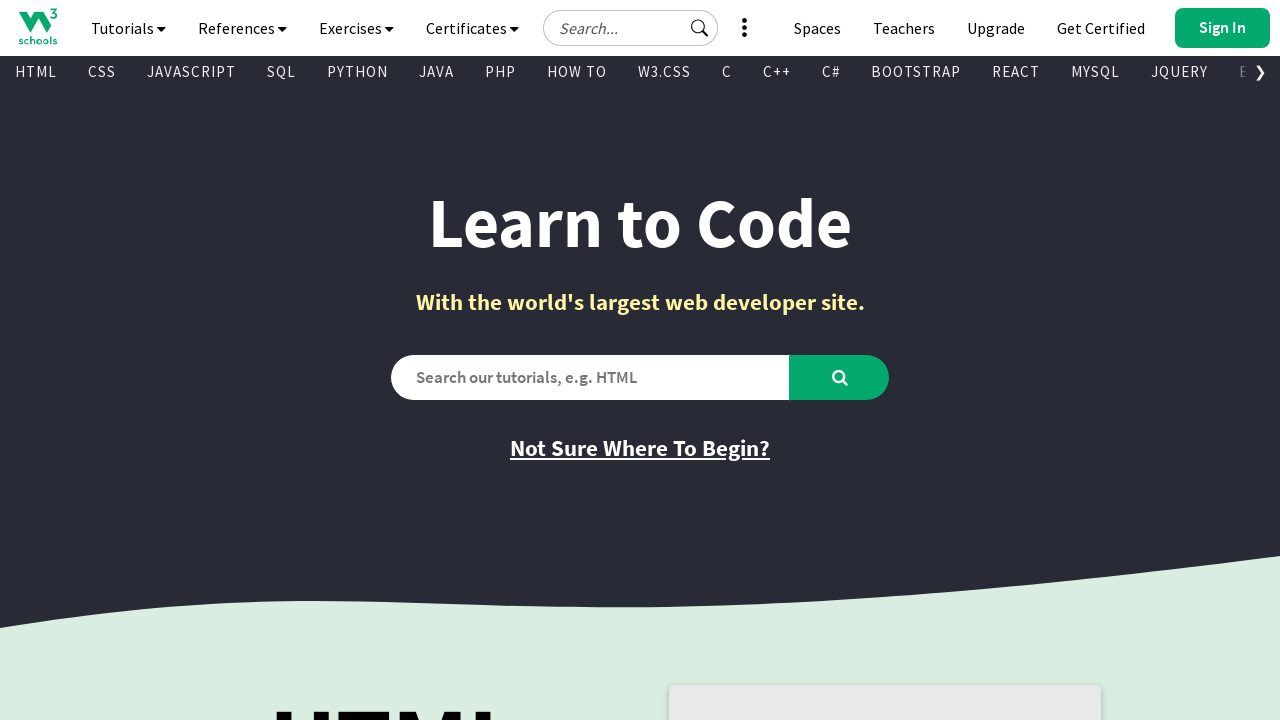

Found visible link: '
        
          AppML
        
      ' -> '/appml/default.asp'
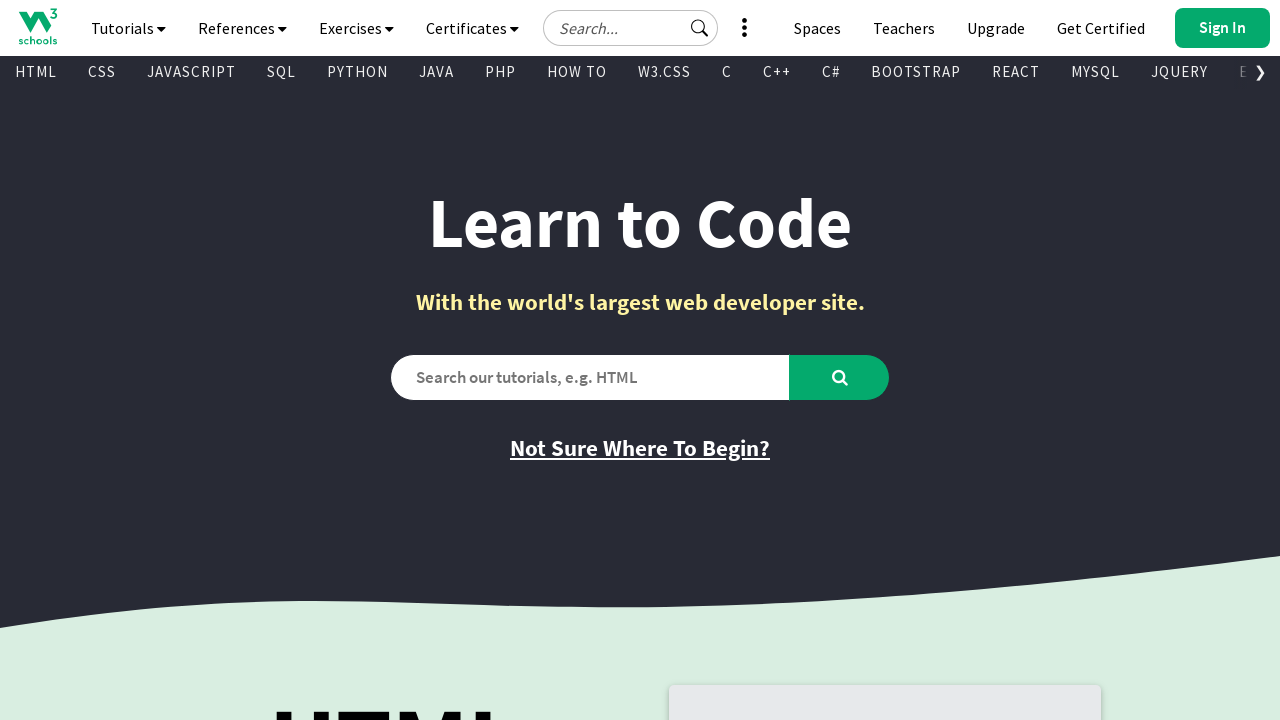

Found visible link: '
        
          Go
        
      ' -> '/go/index.php'
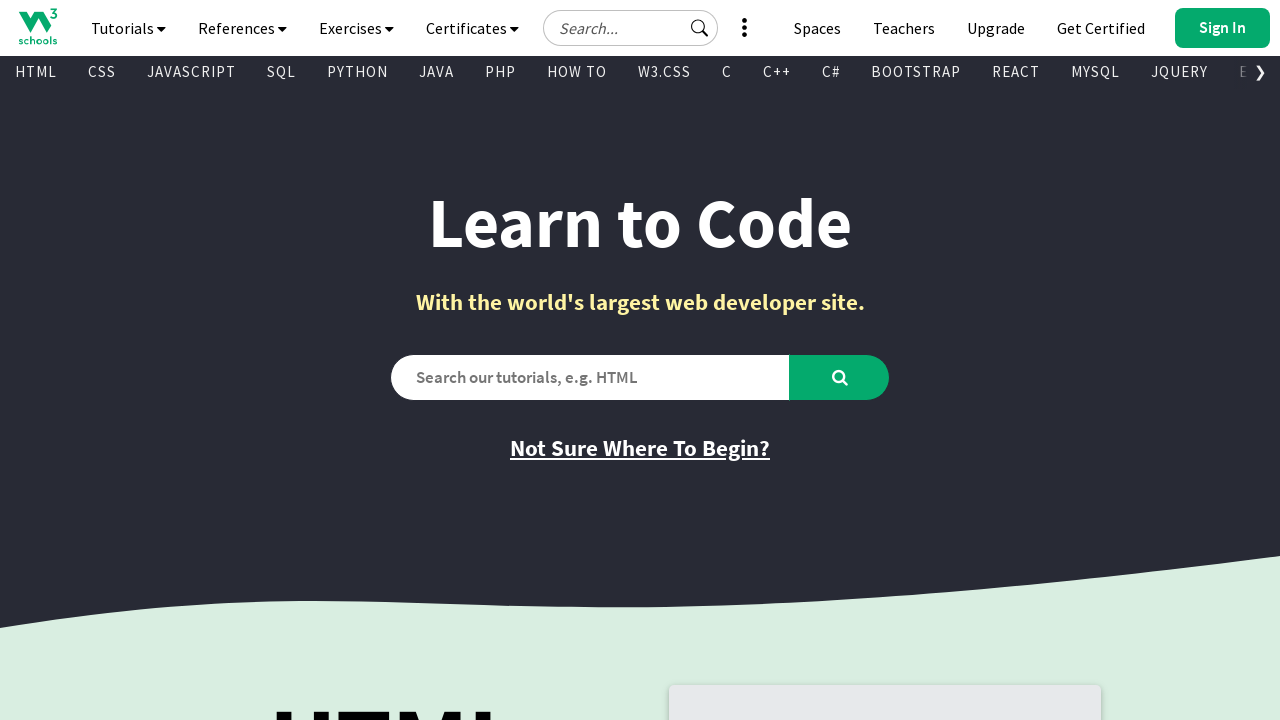

Found visible link: '
        
          TypeScript
        
      ' -> '/typescript/index.php'
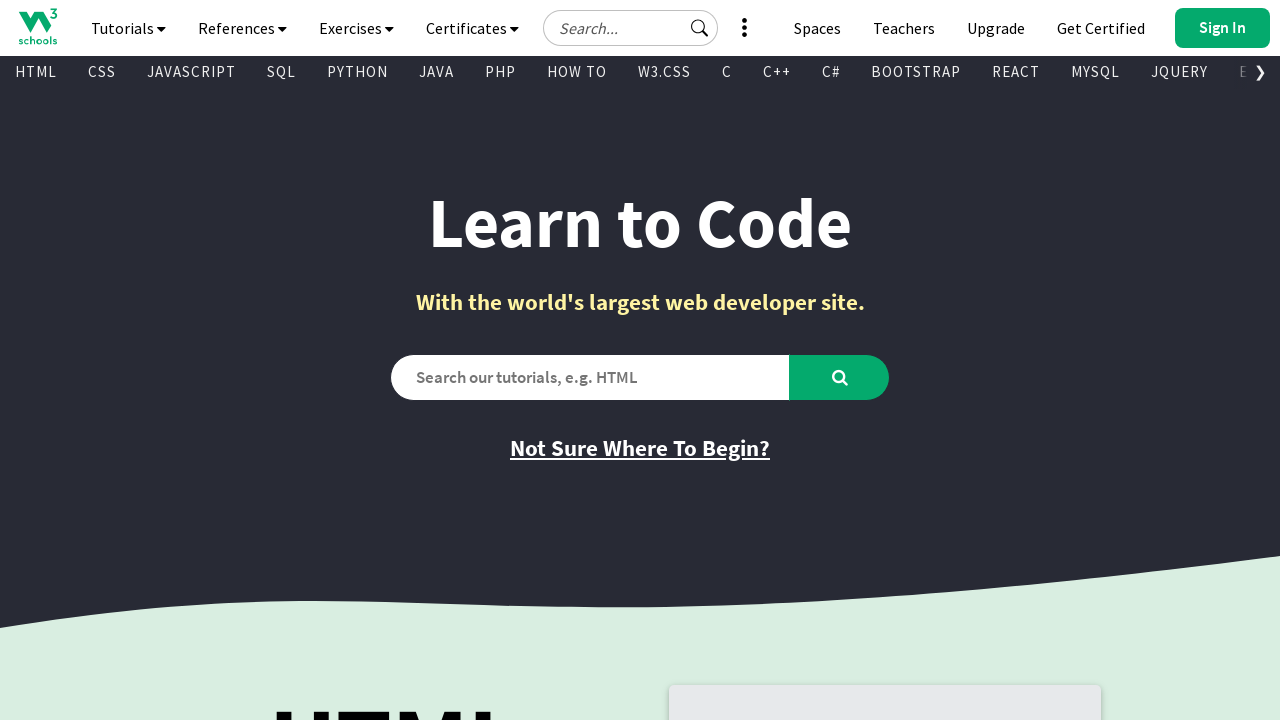

Found visible link: '
        
          Django
        
      ' -> '/django/index.php'
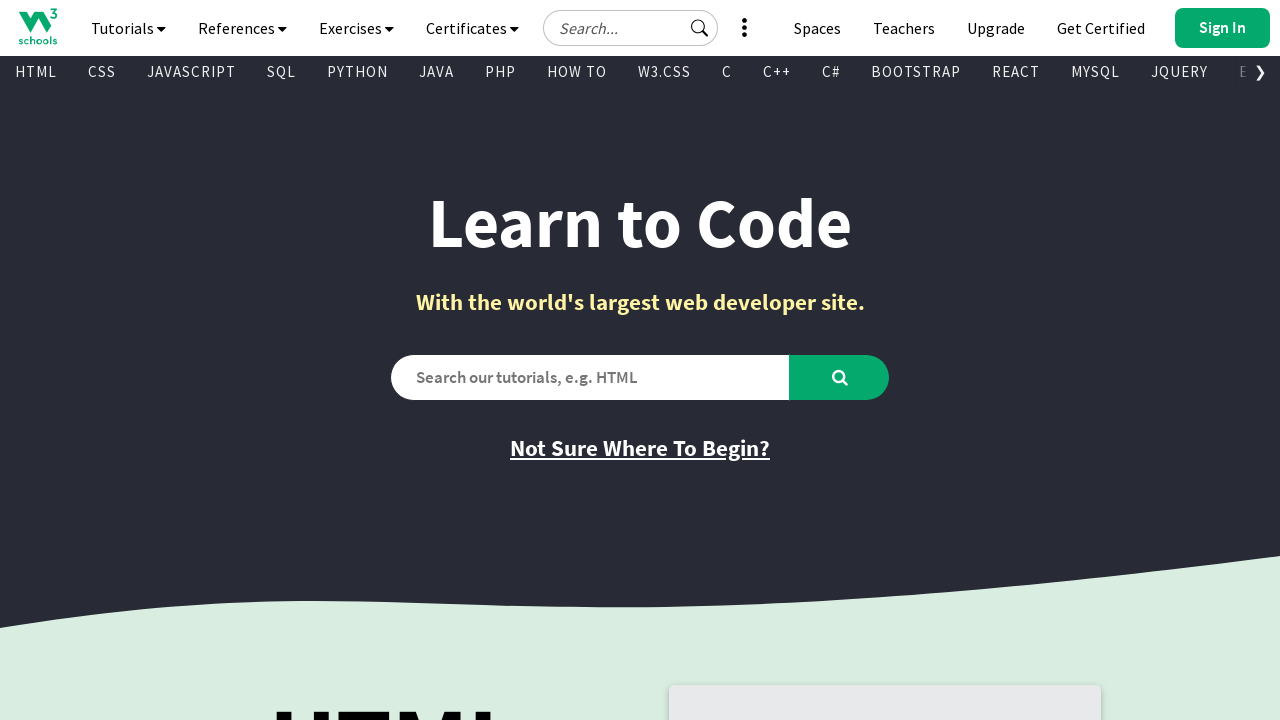

Found visible link: '
        
          MongoDB
        
      ' -> '/mongodb/index.php'
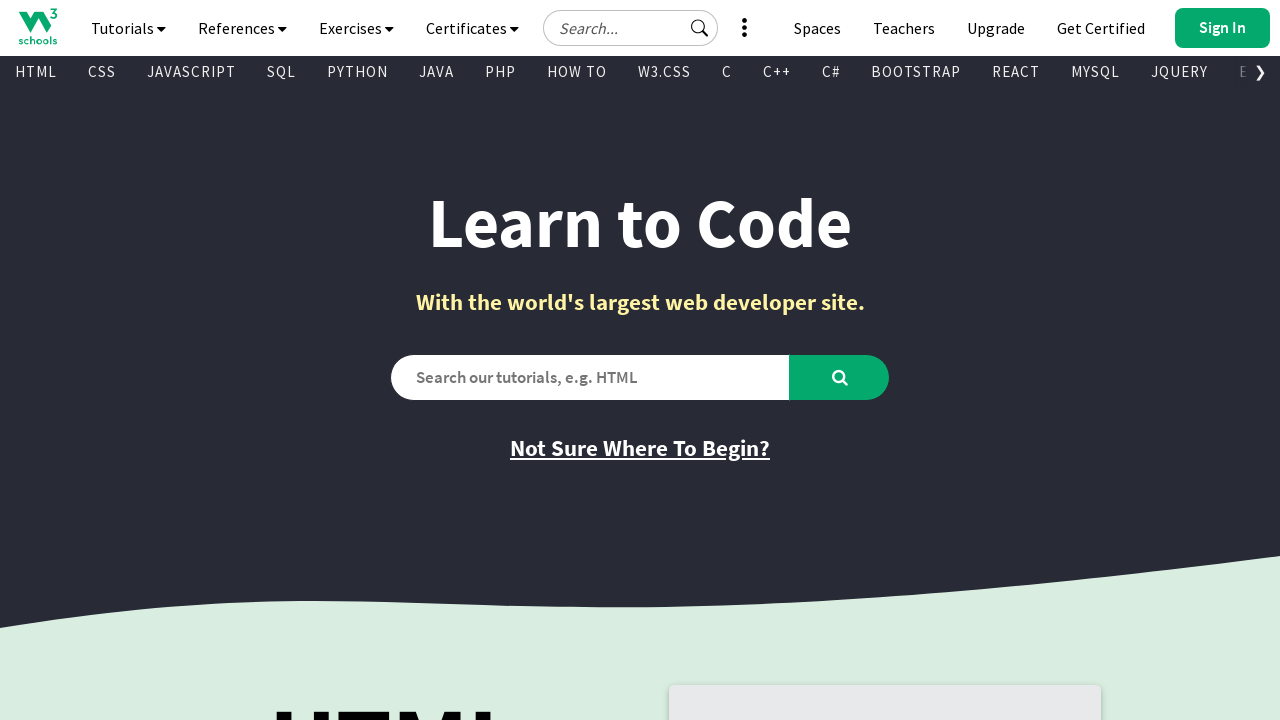

Found visible link: '
        
          Statistics
        
      ' -> '/statistics/index.php'
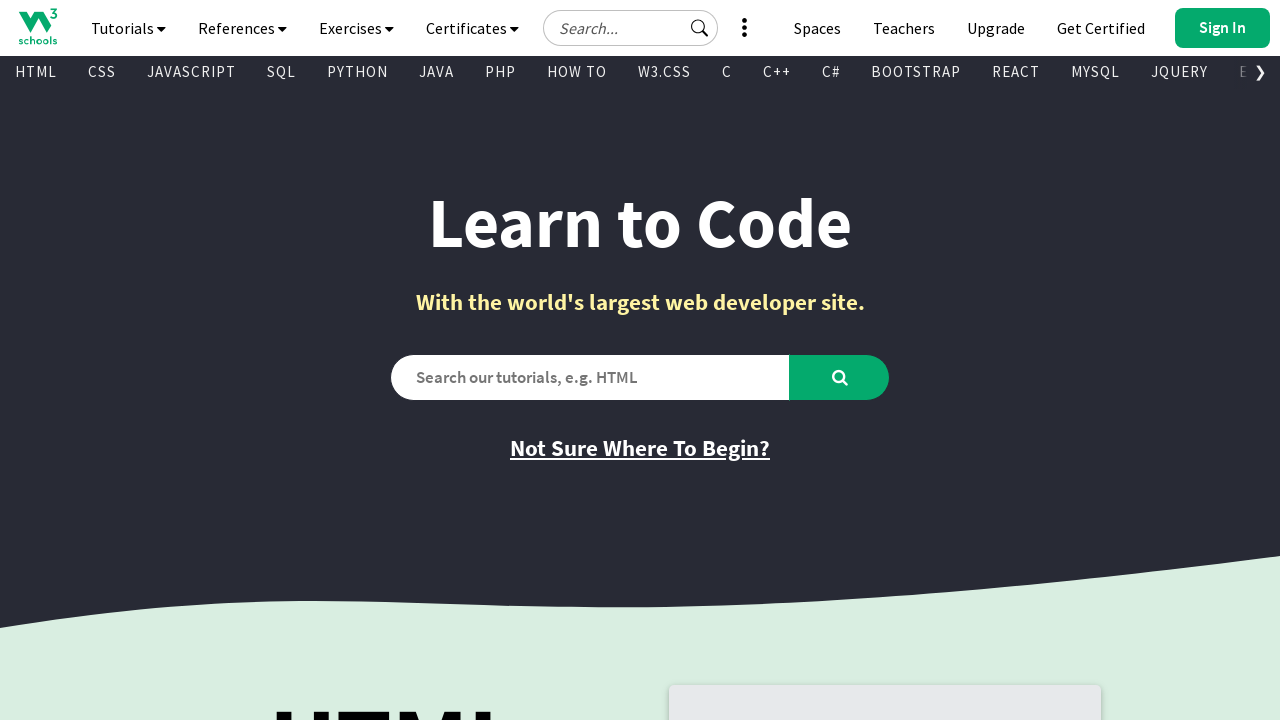

Found visible link: '
        
          Data Science
        
      ' -> '/datascience/default.asp'
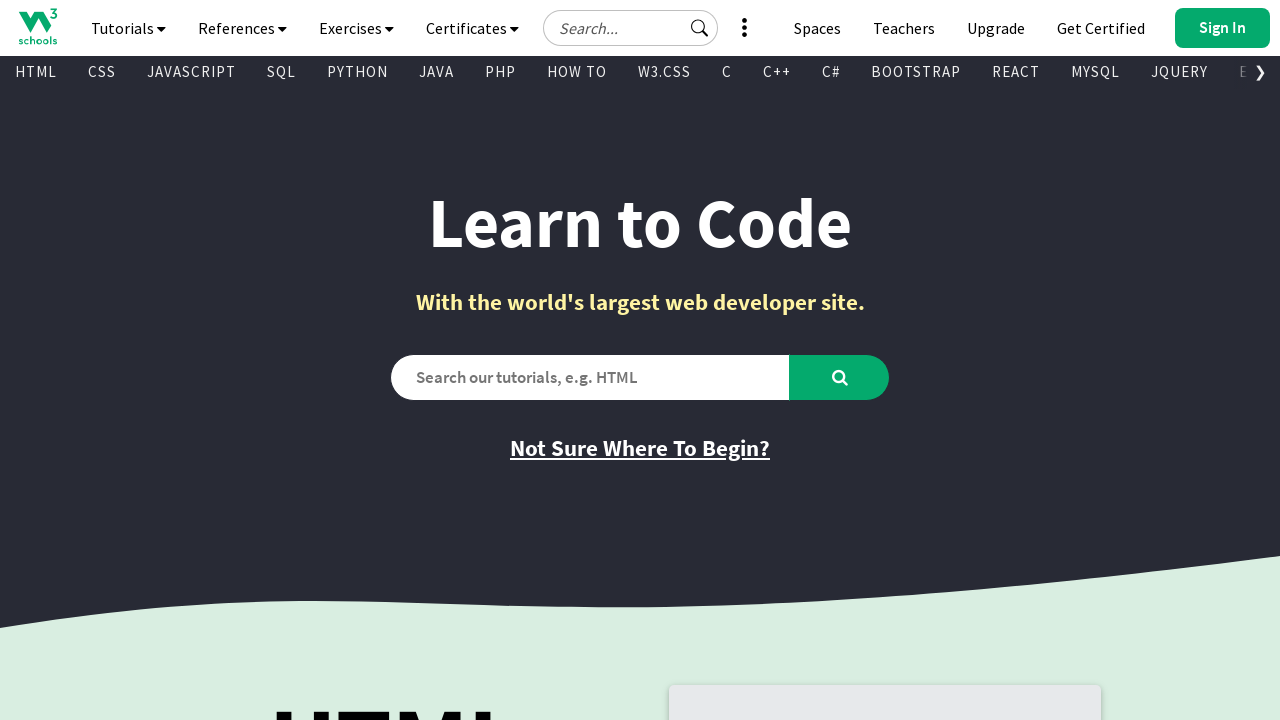

Found visible link: '
        
          PostgreSQL
        
      ' -> '/postgresql/index.php'
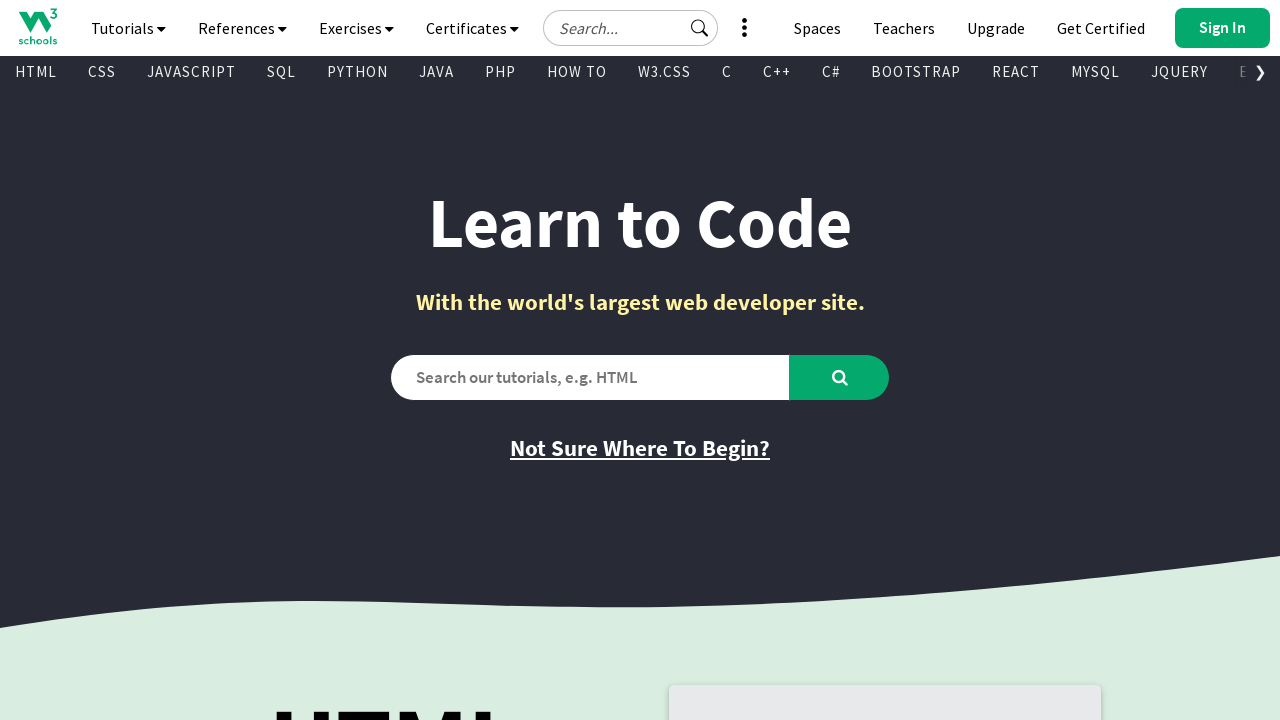

Found visible link: '
        
          HowTo
        
      ' -> '/howto/default.asp'
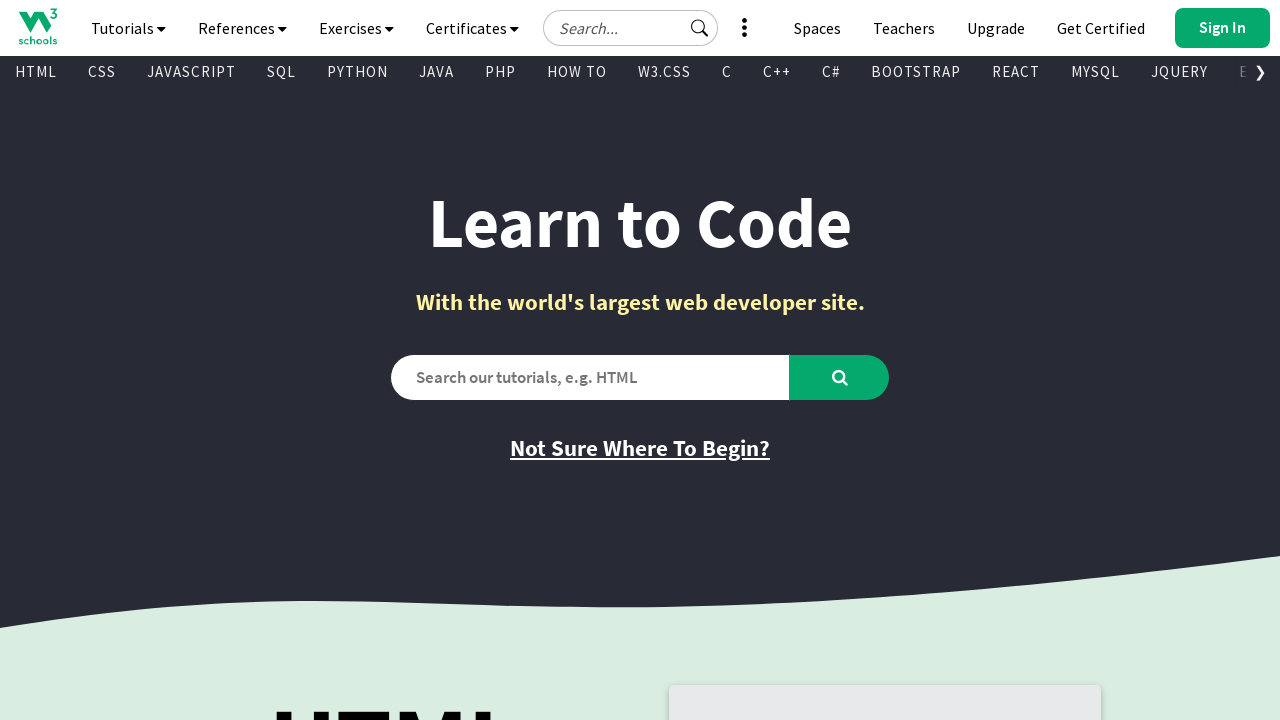

Found visible link: '
        
          Rust
        
      ' -> '/rust/index.php'
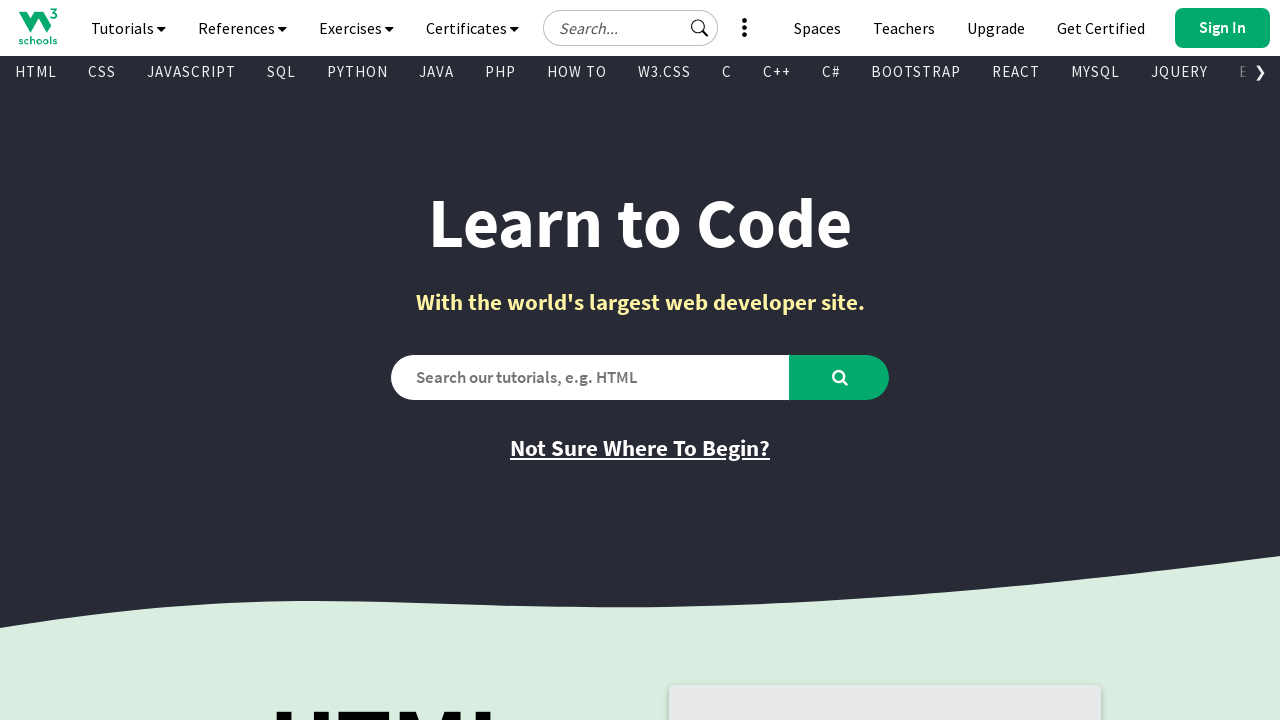

Found visible link: '
        
          Spaces
        
      ' -> '/spaces/index.php'
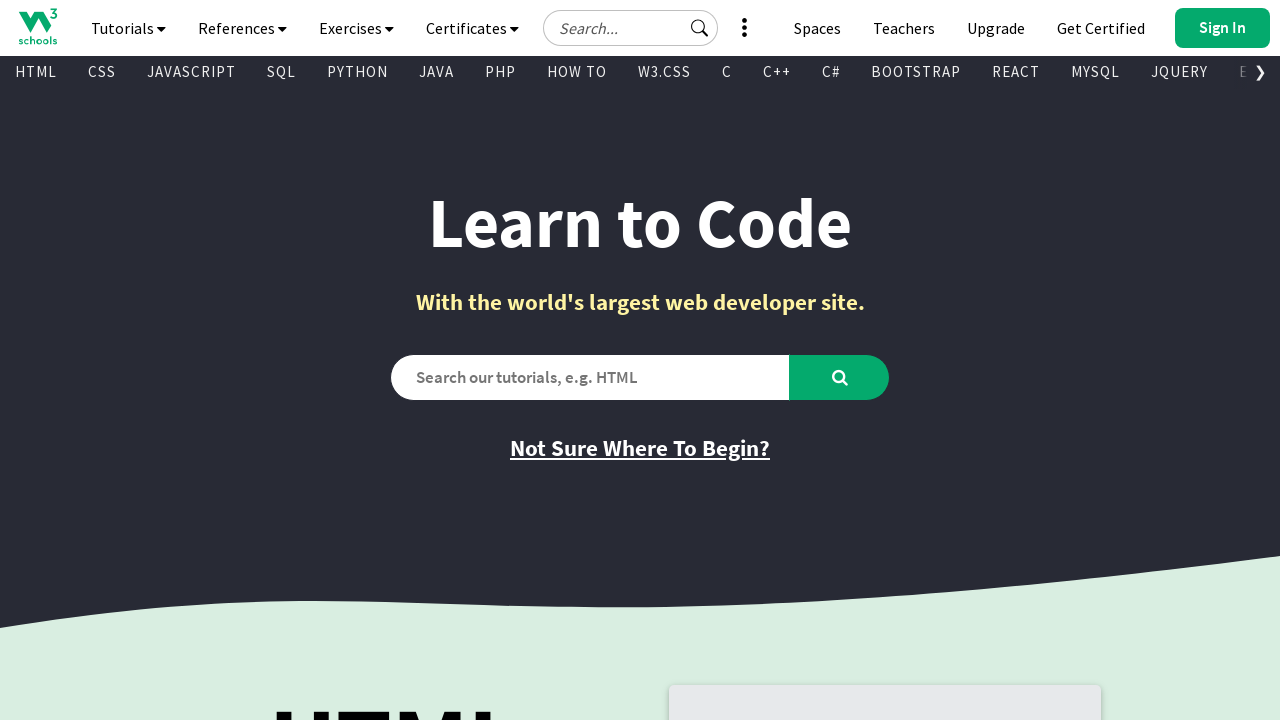

Found visible link: '
        
          Typing Speed
        
      ' -> '/typingspeed/default.asp'
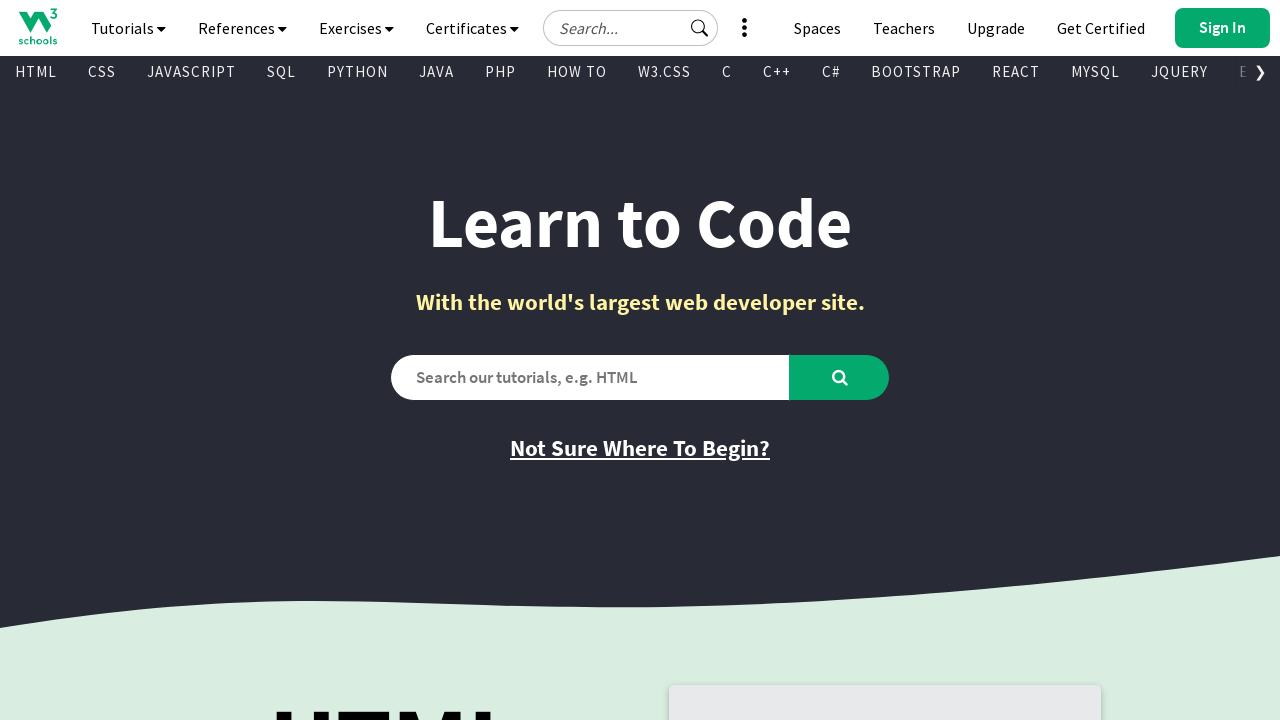

Found visible link: '
        
          Excel
        
      ' -> '/excel/index.php'
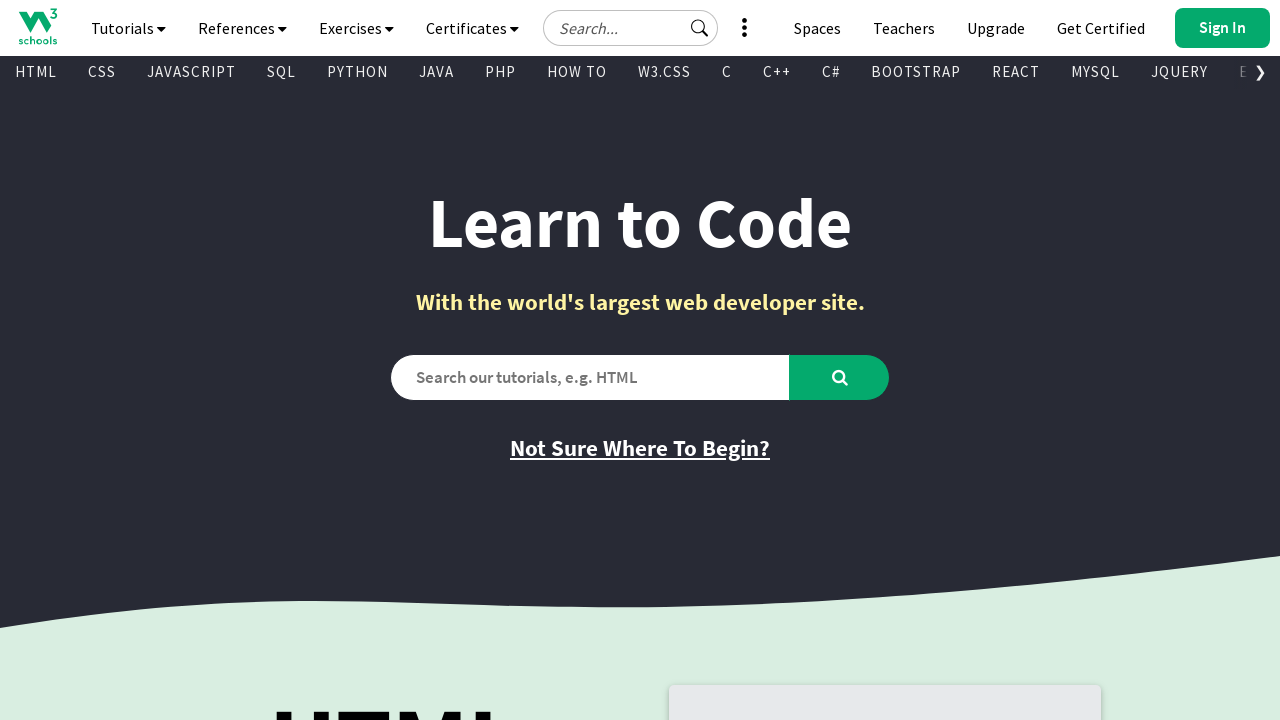

Found visible link: '
        
          DSA - Data Structures and Algorithms
        
      ' -> '/dsa/index.php'
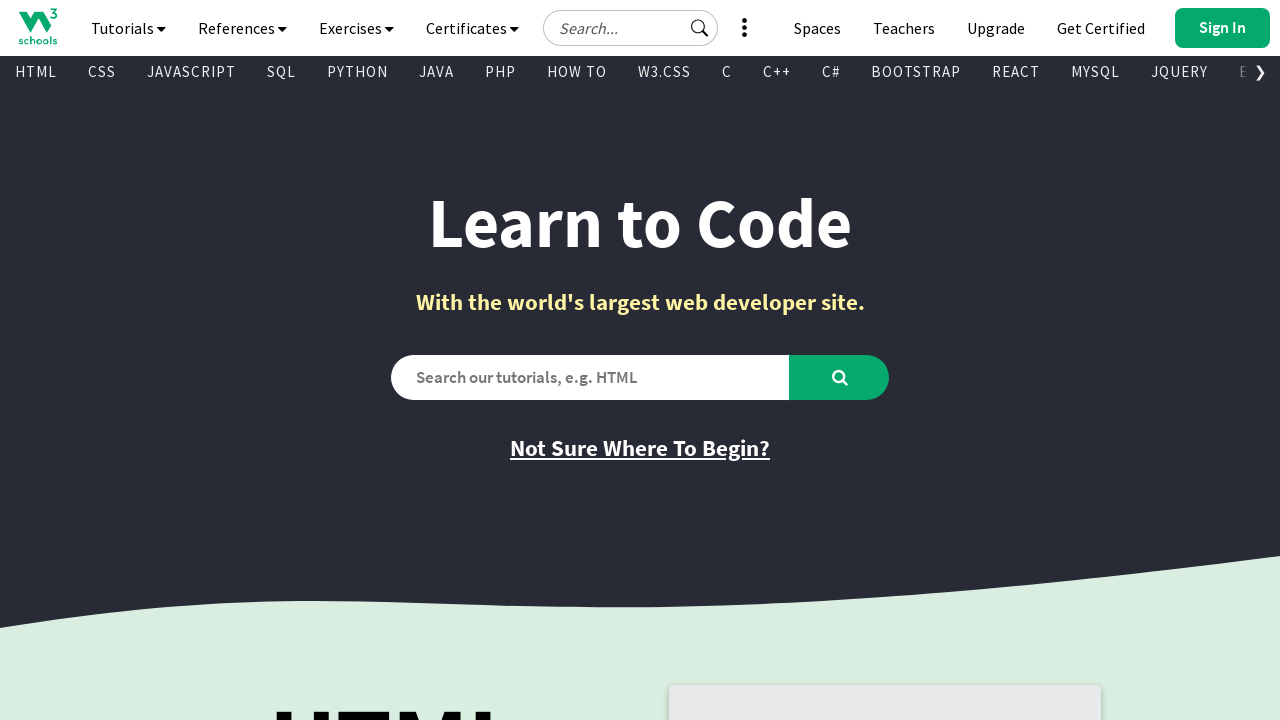

Found visible link: '
        
          Machine Learning
        
      ' -> '/python/python_ml_getting_started.asp'
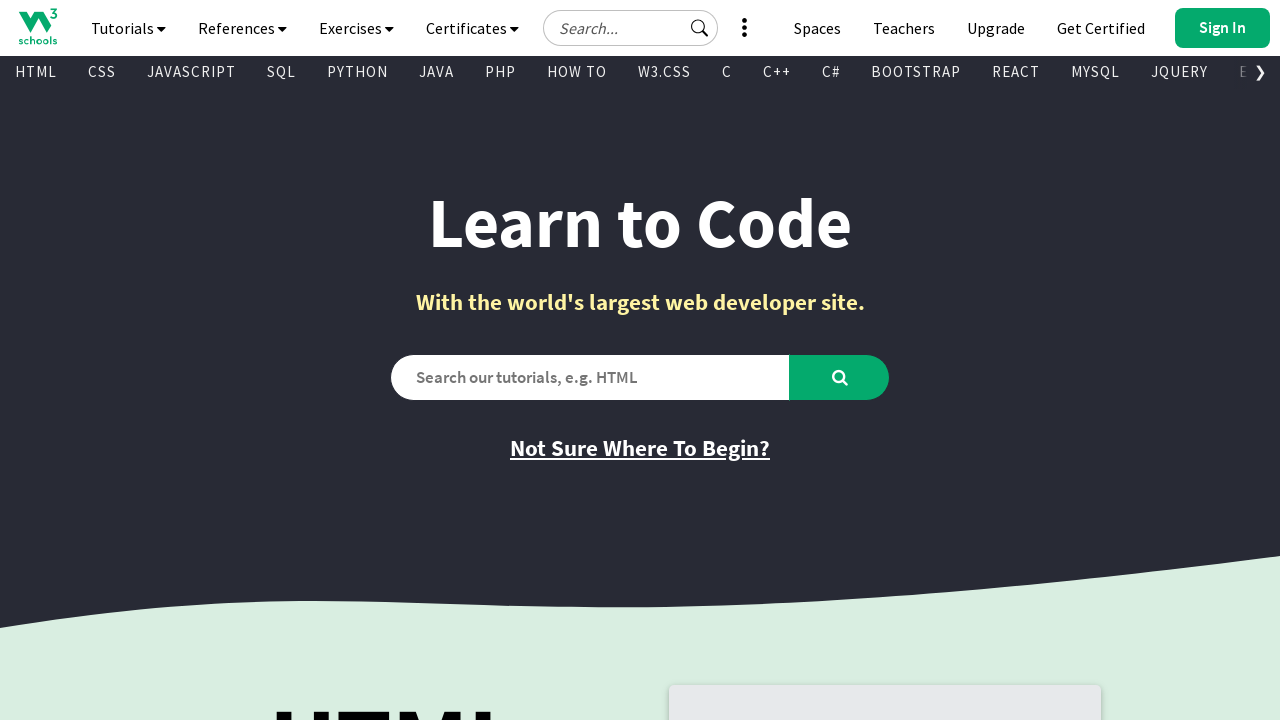

Found visible link: '
        
          Artificial Intelligence
        
      ' -> '/ai/default.asp'
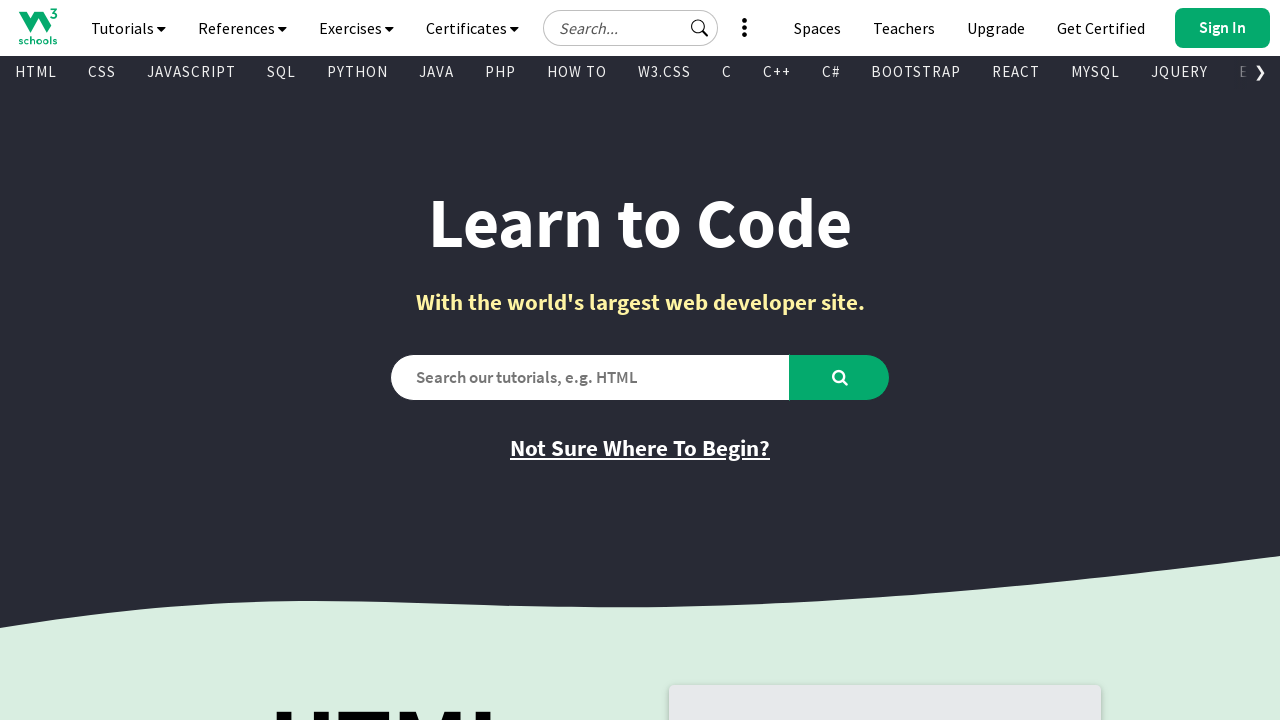

Found visible link: '
        
          Introduction to Programming
        
      ' -> '/programming/index.php'
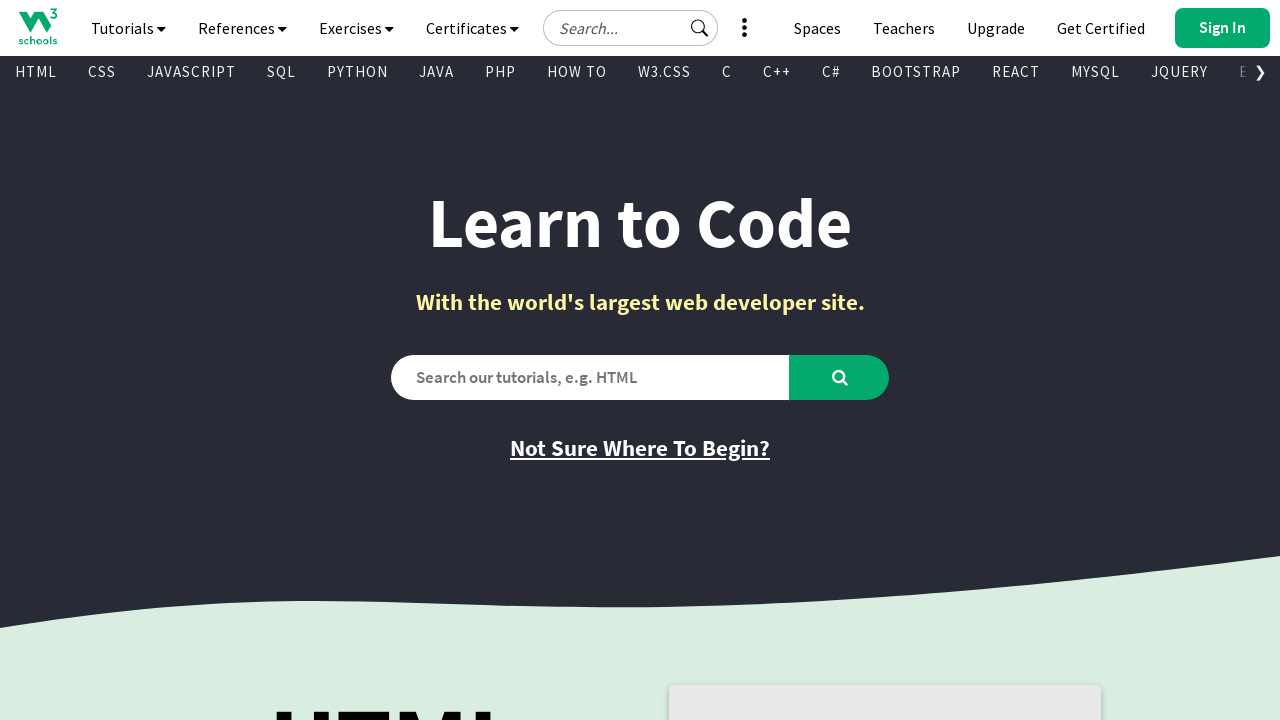

Found visible link: '
        
          Bash
        
      ' -> '/bash/index.php'
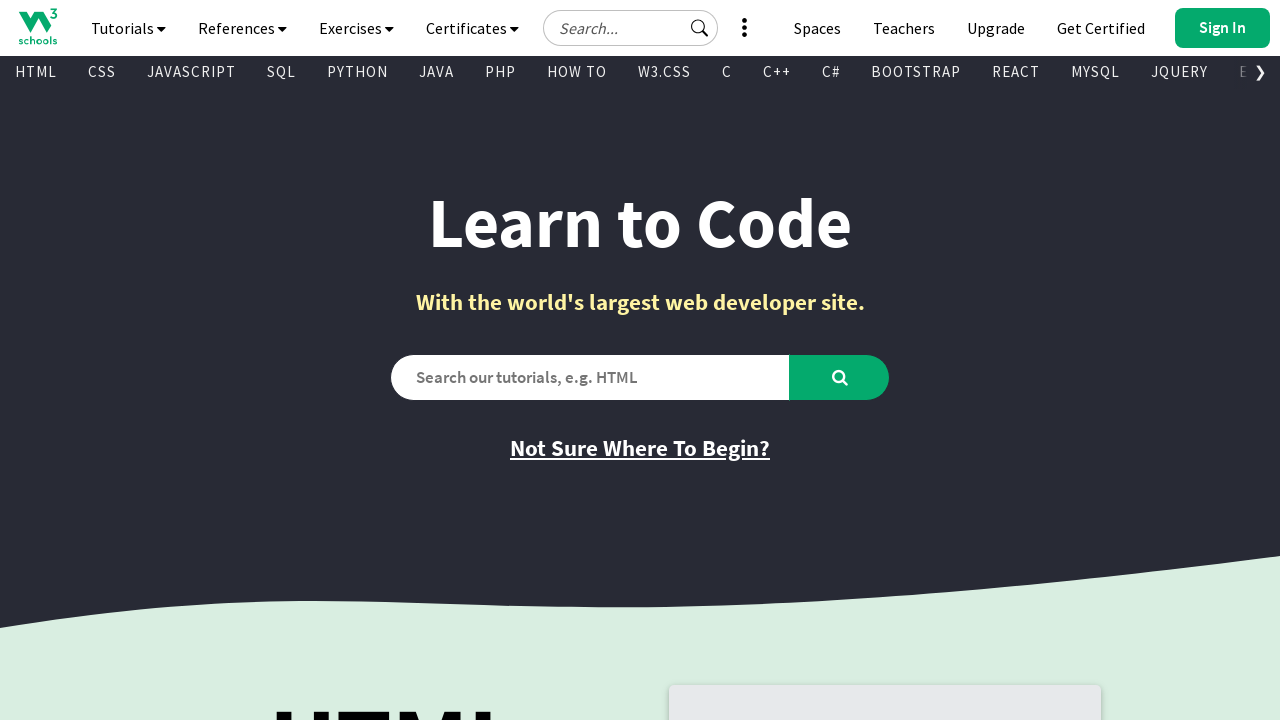

Found visible link: '
        
          Swift
        
      ' -> '/swift/default.asp'
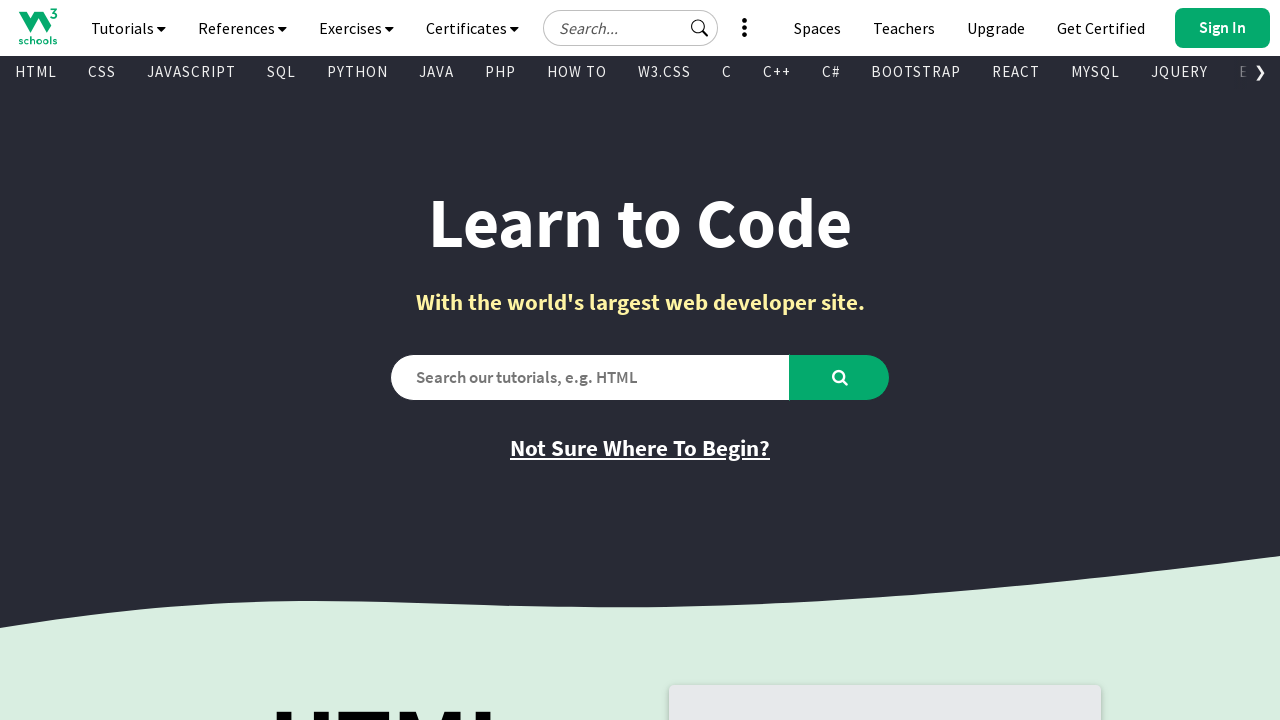

Found visible link: '
        
          Angular
        
      ' -> '/angular/default.asp'
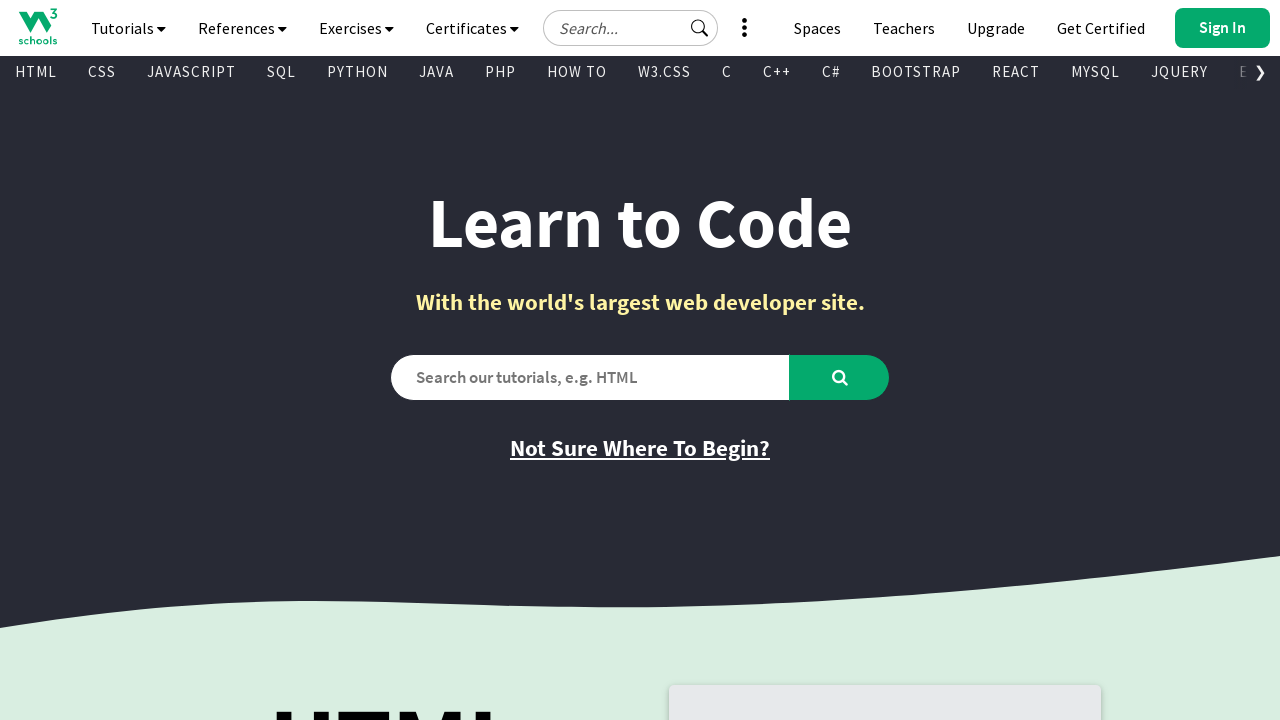

Found visible link: 'Sign Up' -> 'https://profile.w3schools.com/sign-up?redirect_url=https%3A%2F%2Fwww.w3schools.com%2F'
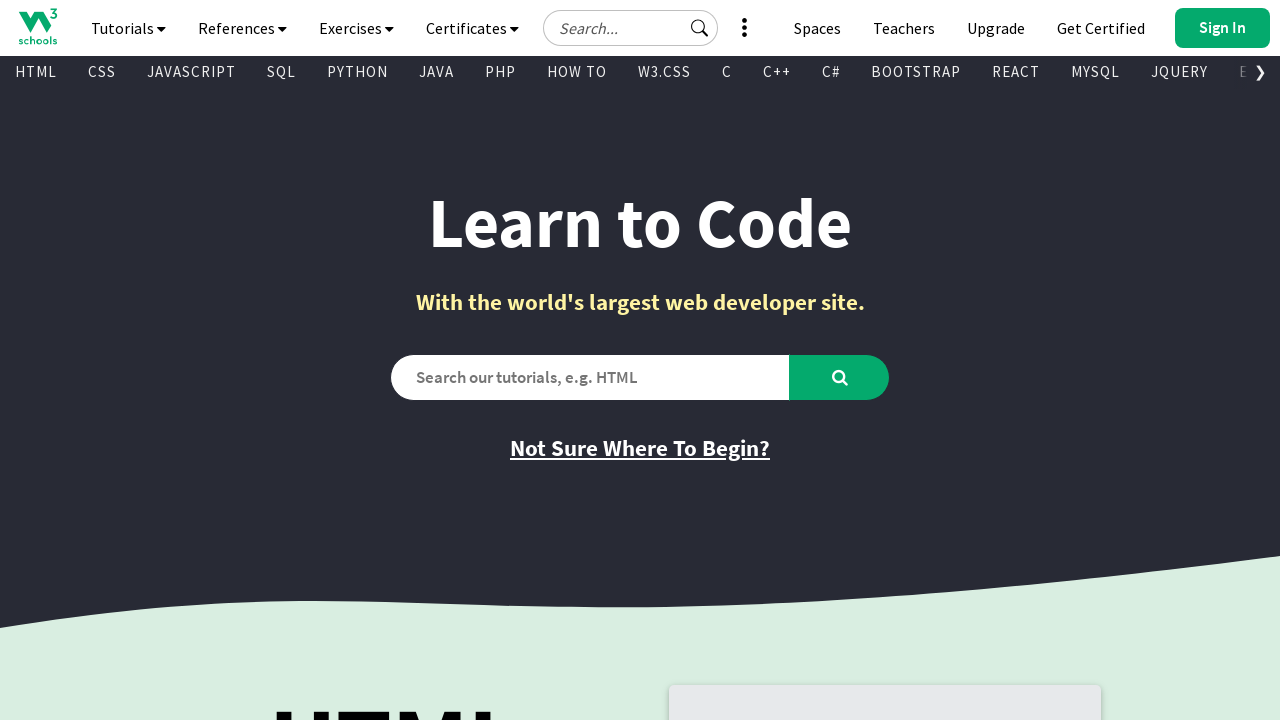

Found visible link: 'Try Frontend Editor (HTML/CSS/JS)' -> '/tryit/tryit.asp?filename=tryhtml_hello'
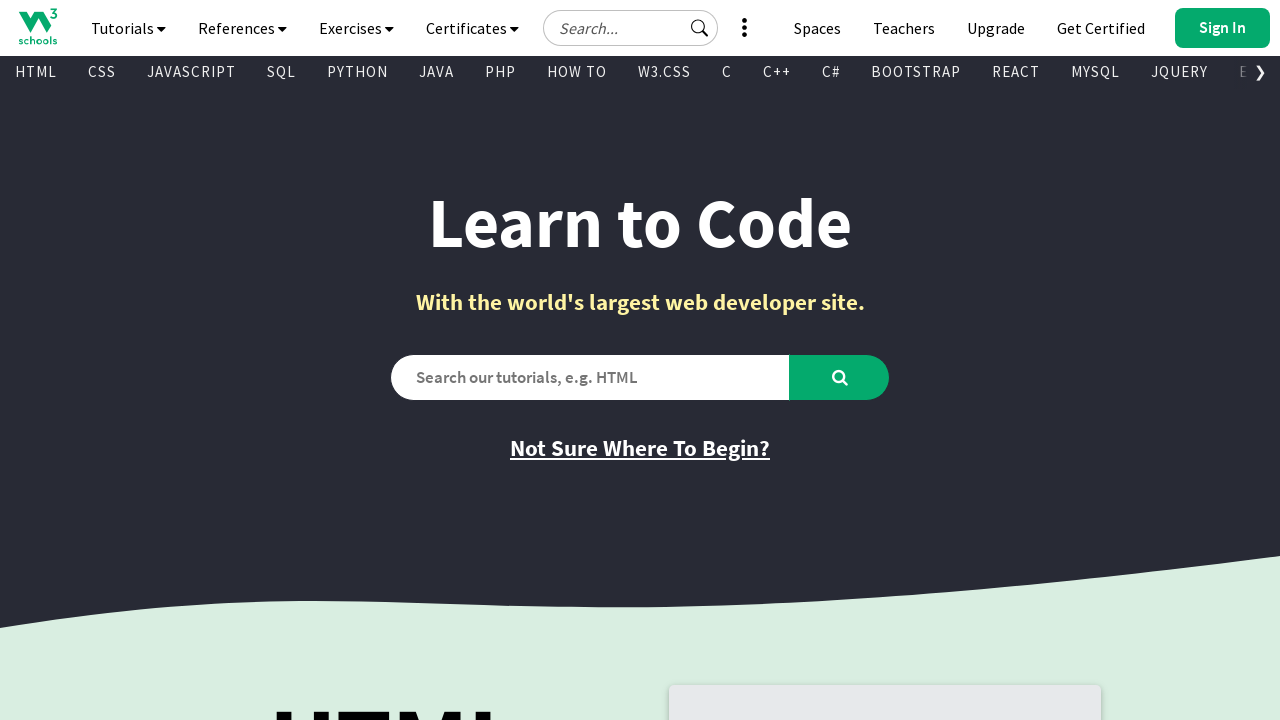

Found visible link: 'Try Backend Editor (Python/PHP/Java/C..)' -> '/tryit/trycompiler.asp?filename=demo_python'
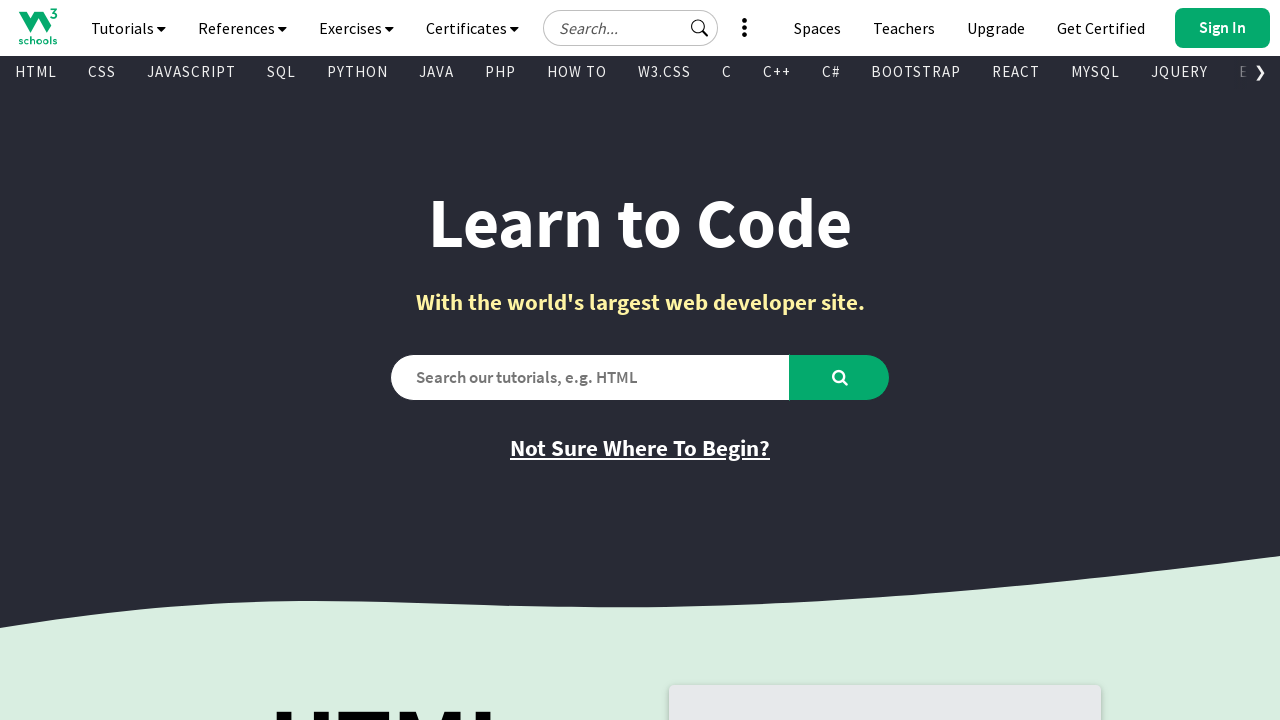

Found visible link: 'W3Schools Spaces' -> '/spaces/index.php'
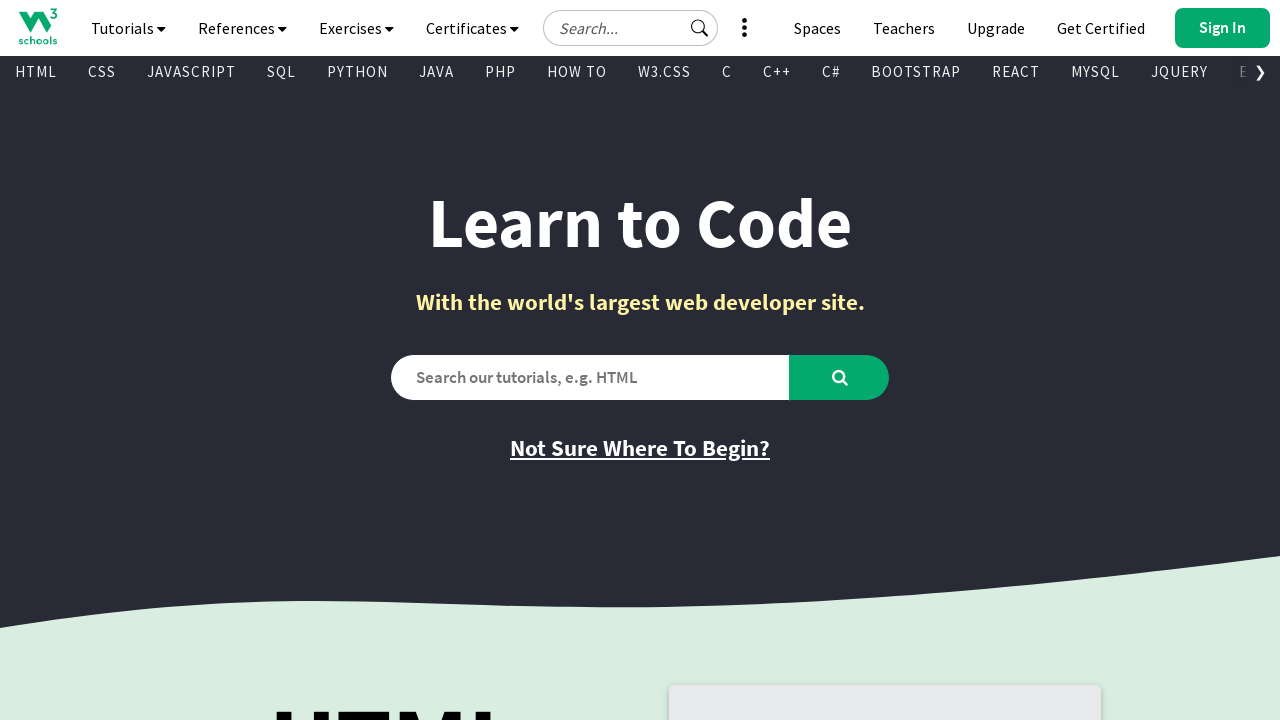

Found visible link: 'Learn More' -> '/spaces/index.php'
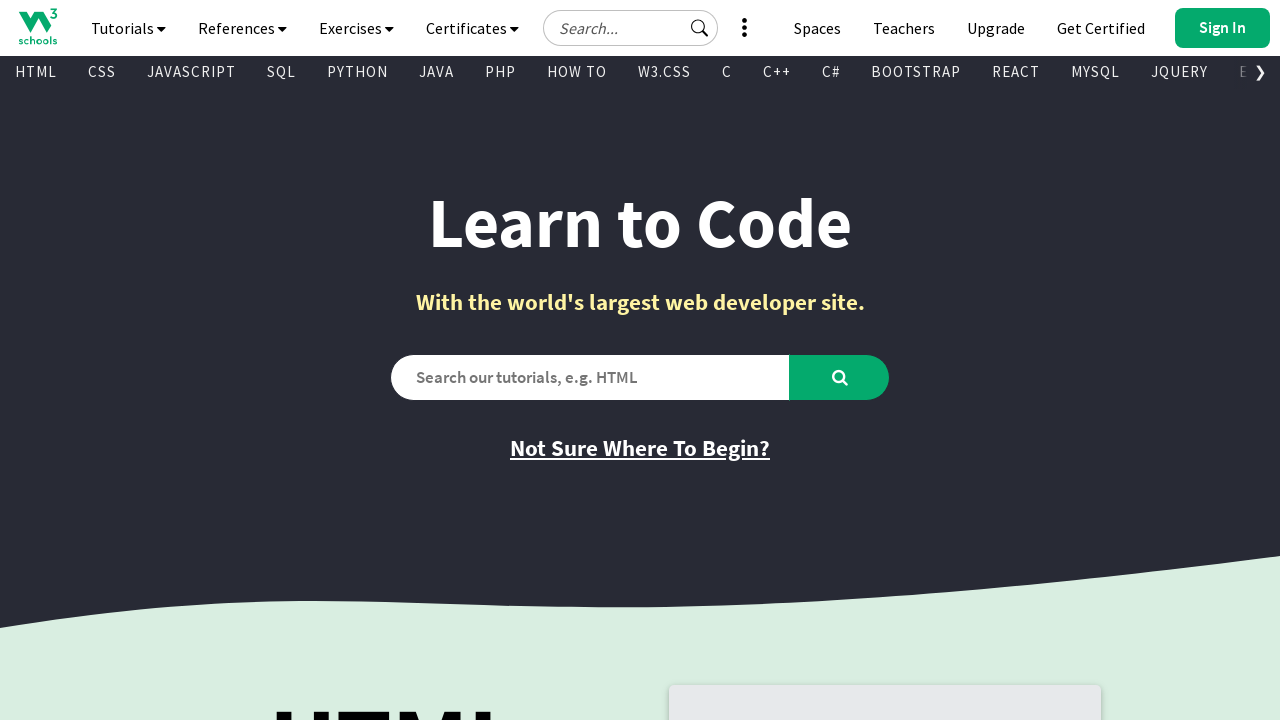

Found visible link: 'Learn More' -> 'https://order.w3schools.com/plans'
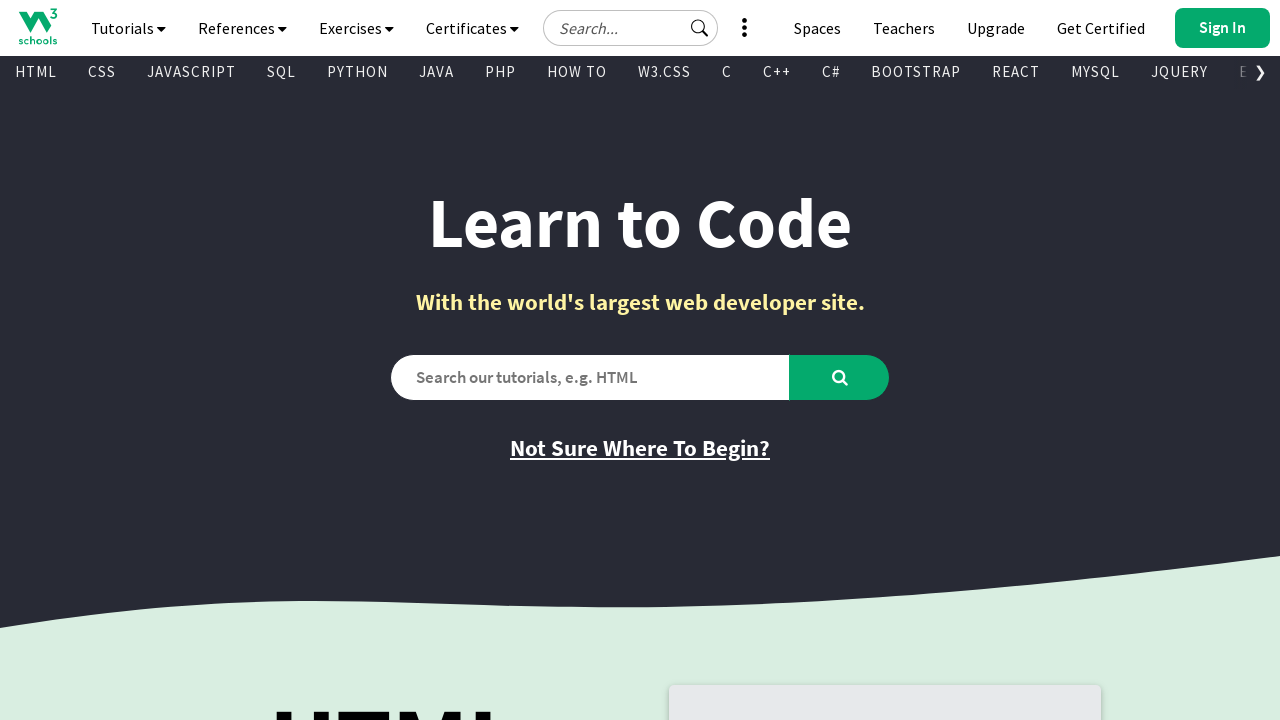

Found visible link: 'Learn More' -> '/academy/index.php'
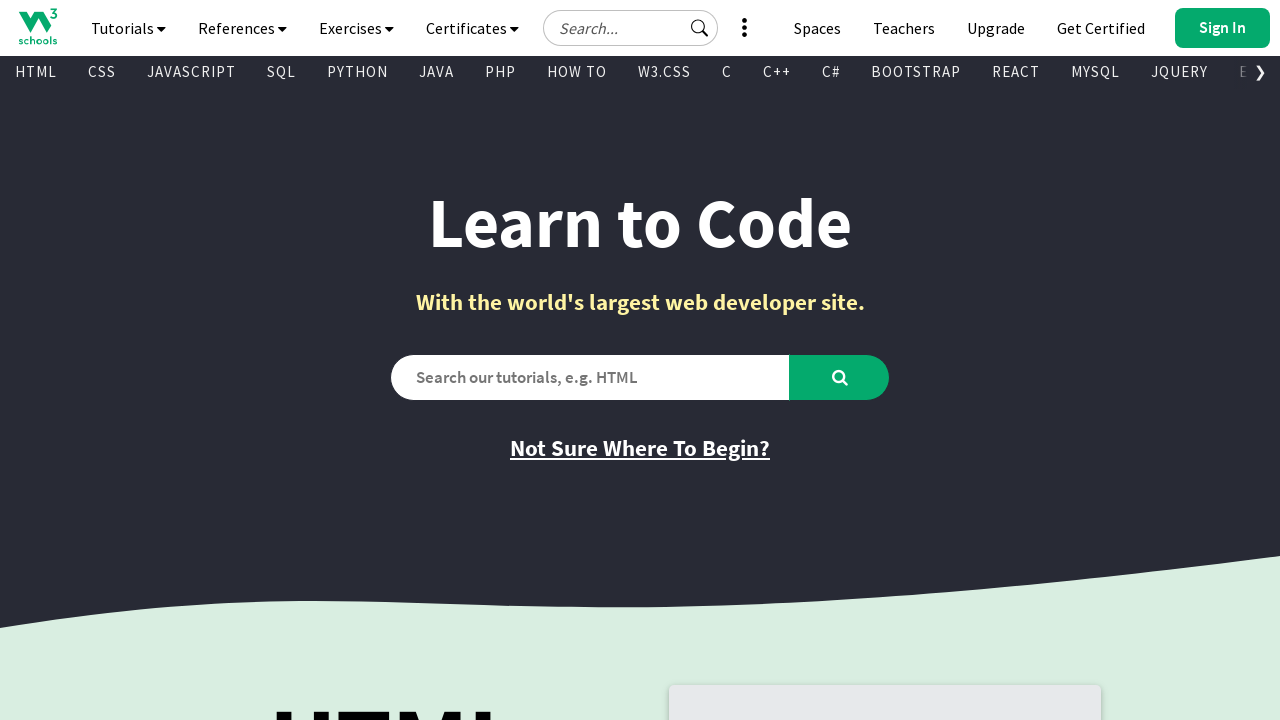

Found visible link: '
      
        
        
      
      ' -> '/academy/index.php'
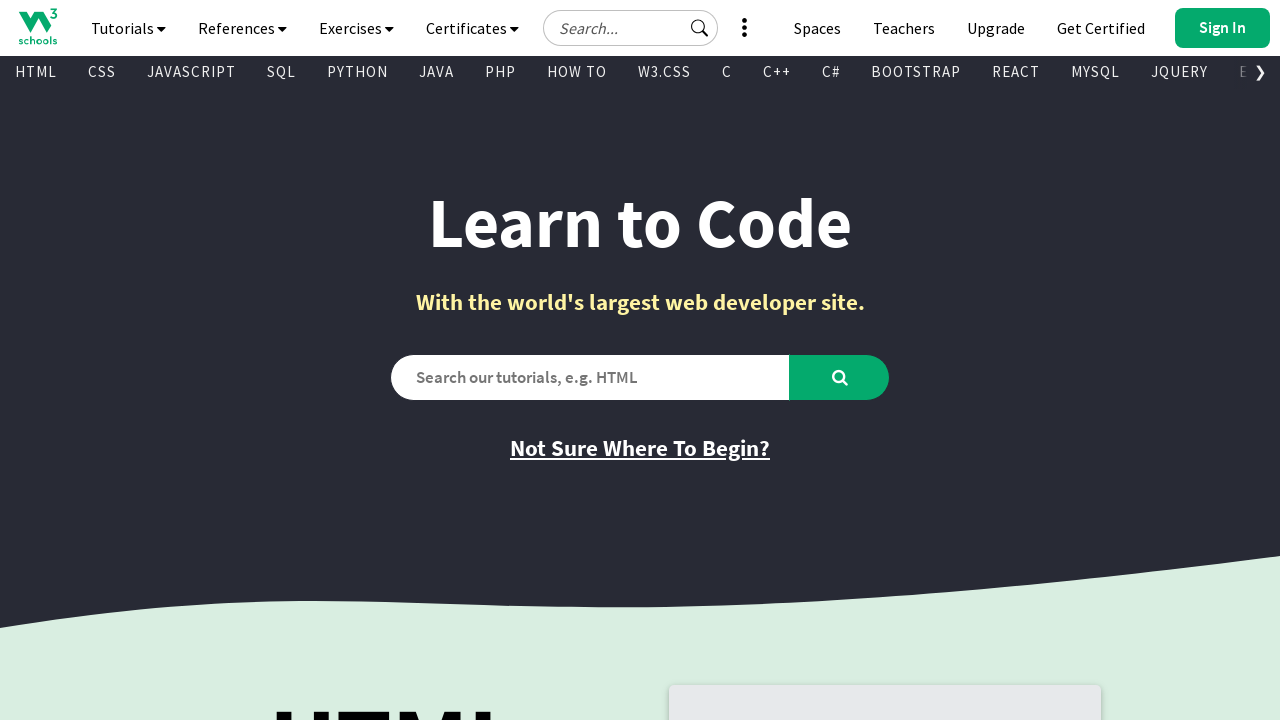

Found visible link: '
    
      
      
    
  ' -> '/colors/colors_picker.asp'
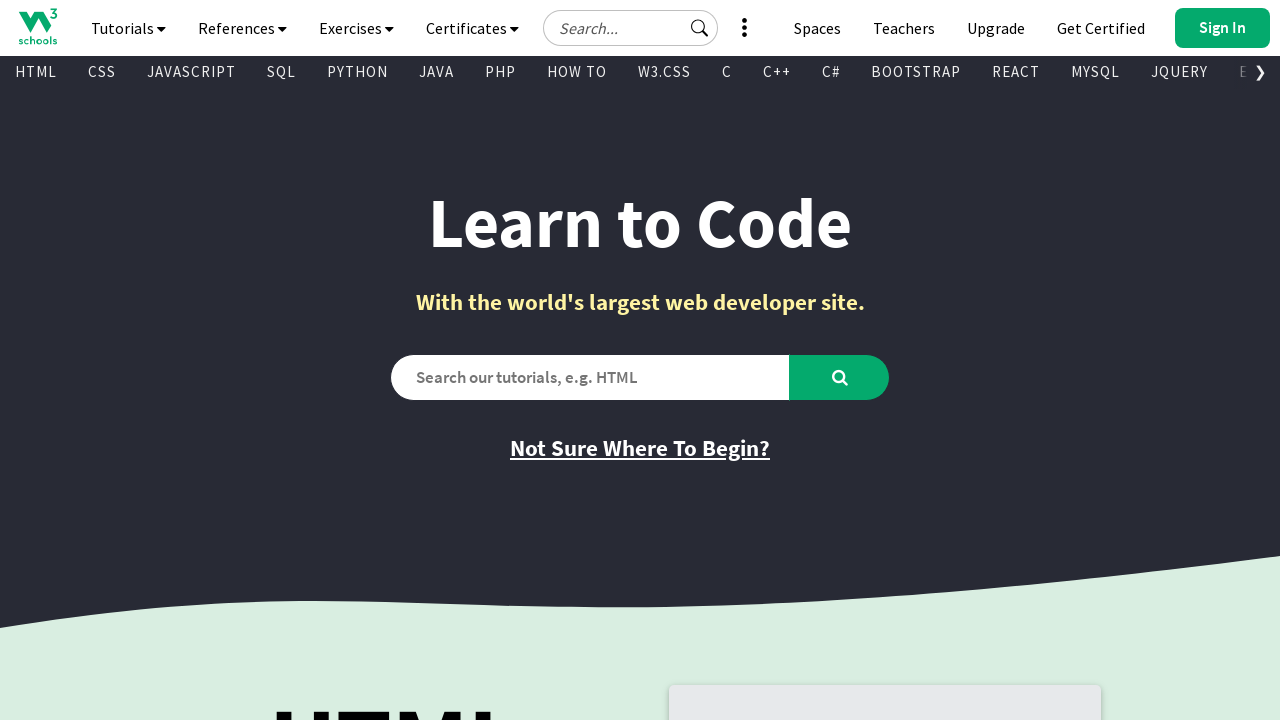

Found visible link: 'Play Game' -> '/codegame/index.html'
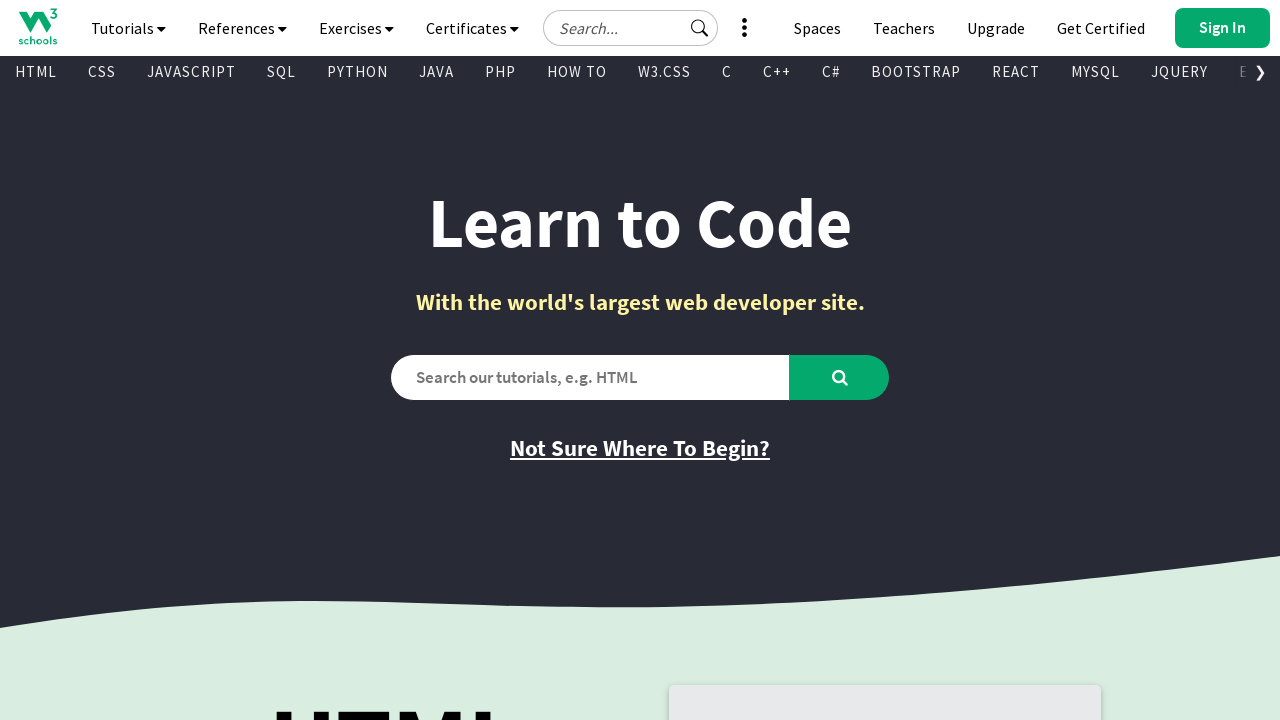

Found visible link: 'Exercises' -> '/exercises/index.php'
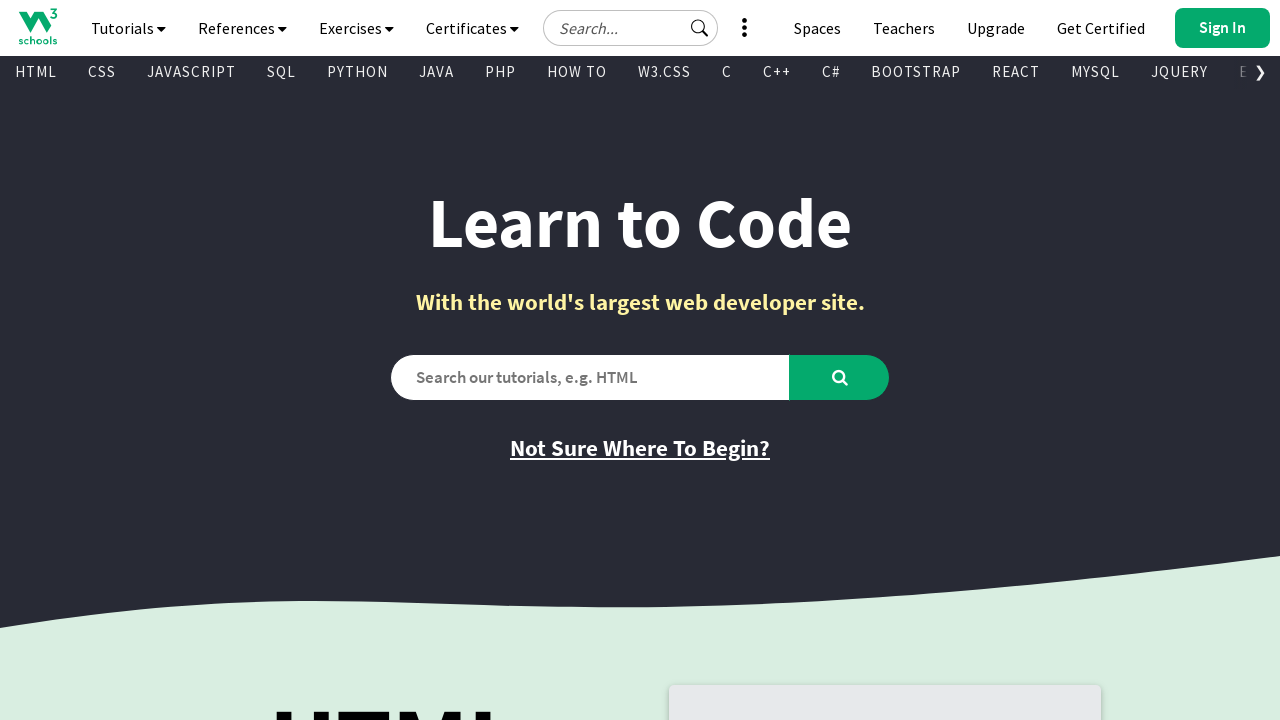

Found visible link: 'Quizzes' -> '/quiztest/default.asp'
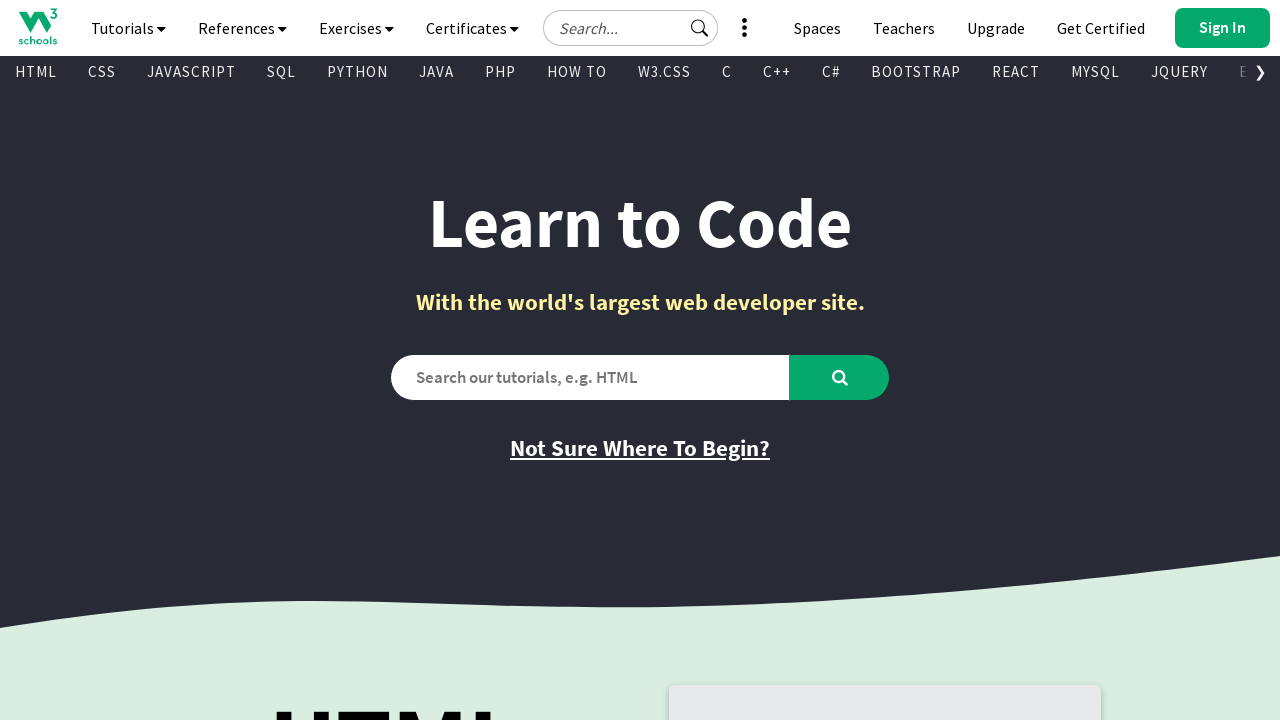

Found visible link: '
      
        
        
      
    ' -> '/w3css/w3css_templates.asp'
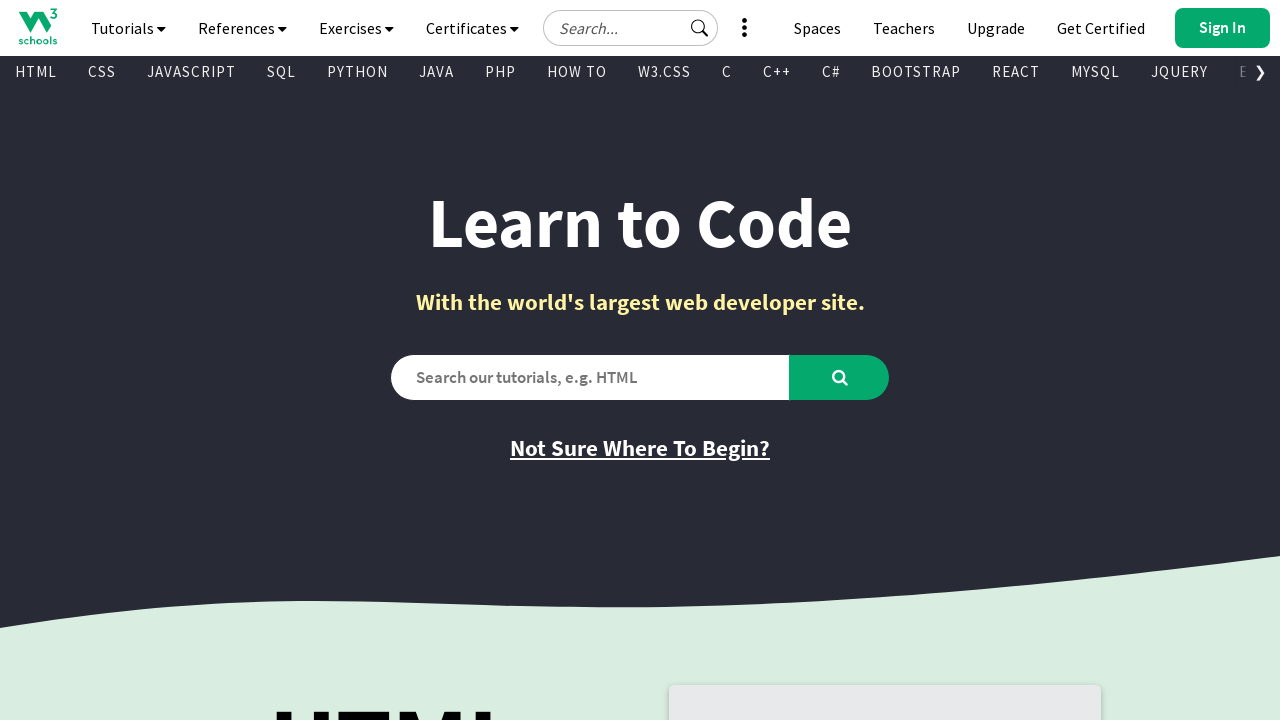

Found visible link: 'Browse Templates' -> '/w3css/w3css_templates.asp'
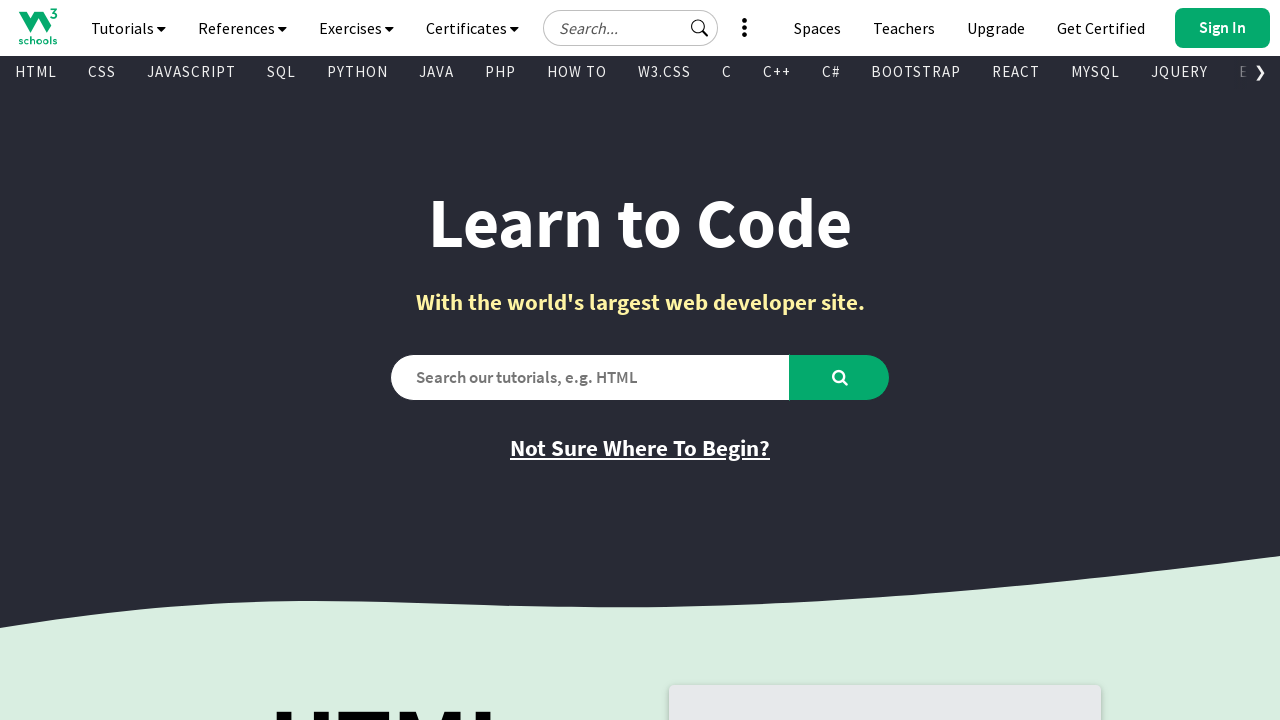

Found visible link: 'Get started' -> 'https://campus.w3schools.com/collections/course-catalog'
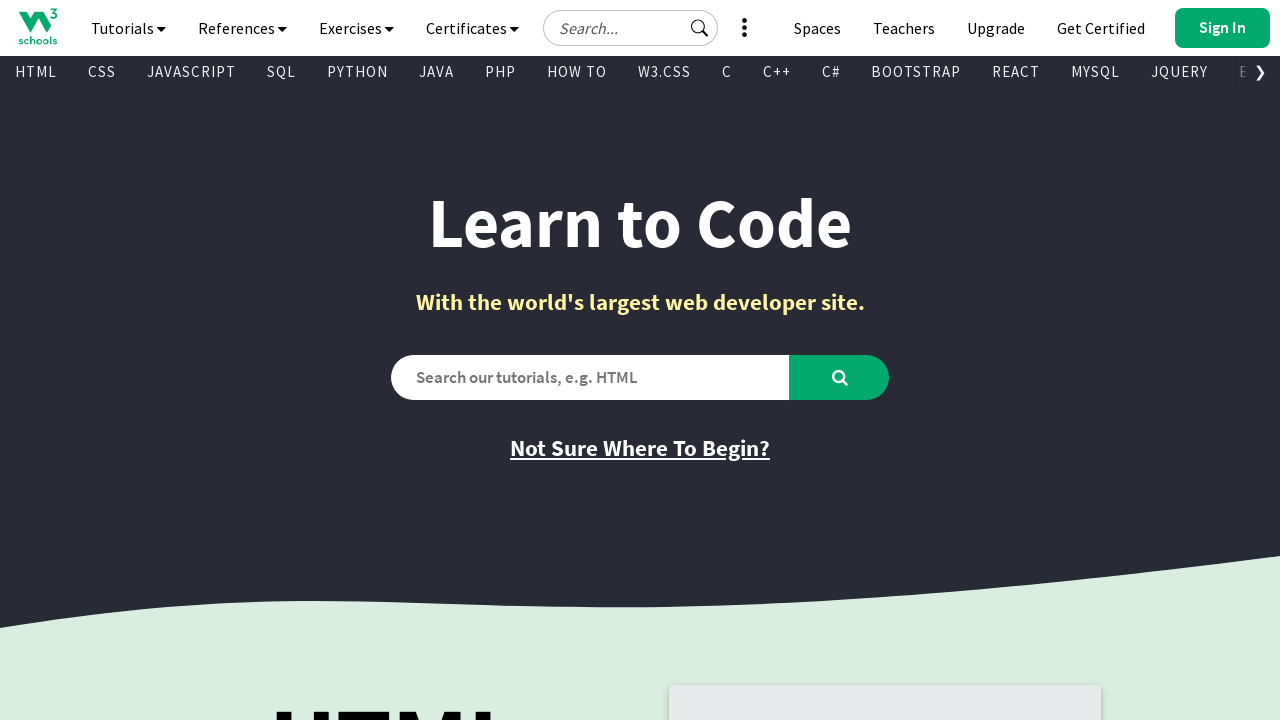

Found visible link: 'Learn How To' -> '/howto/default.asp'
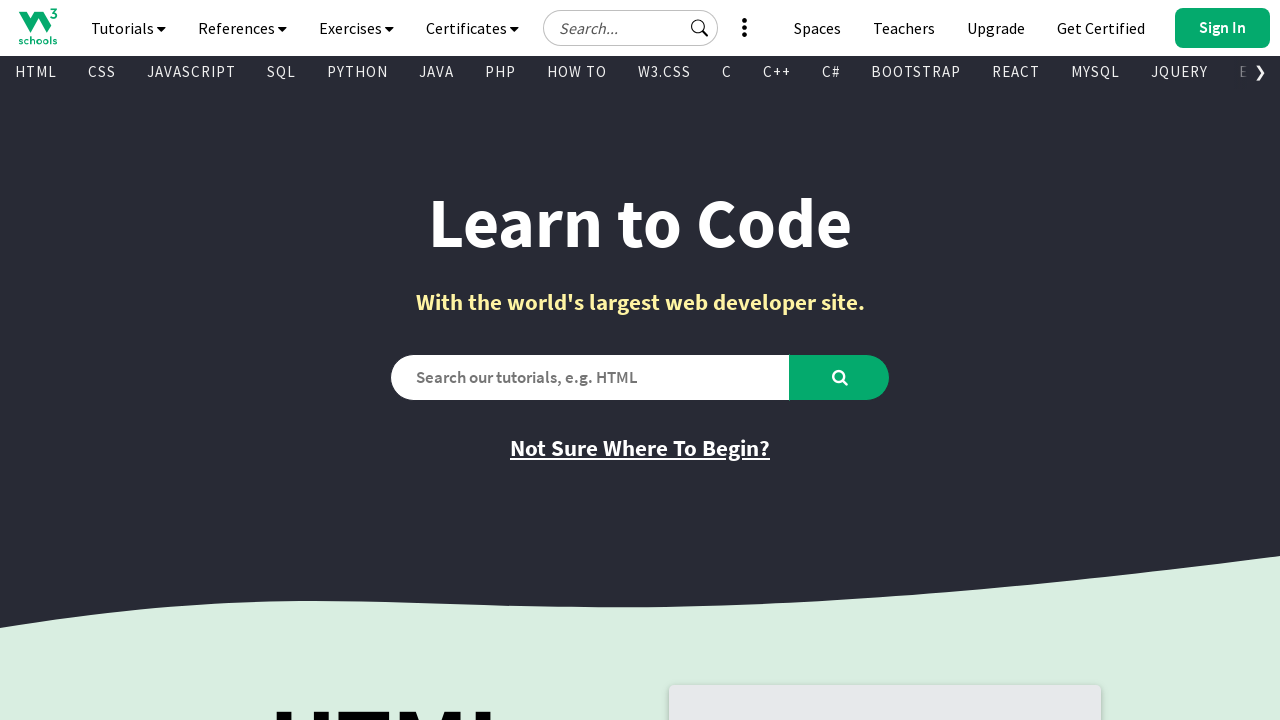

Found visible link: '
    
  ' -> '//www.w3schools.com'
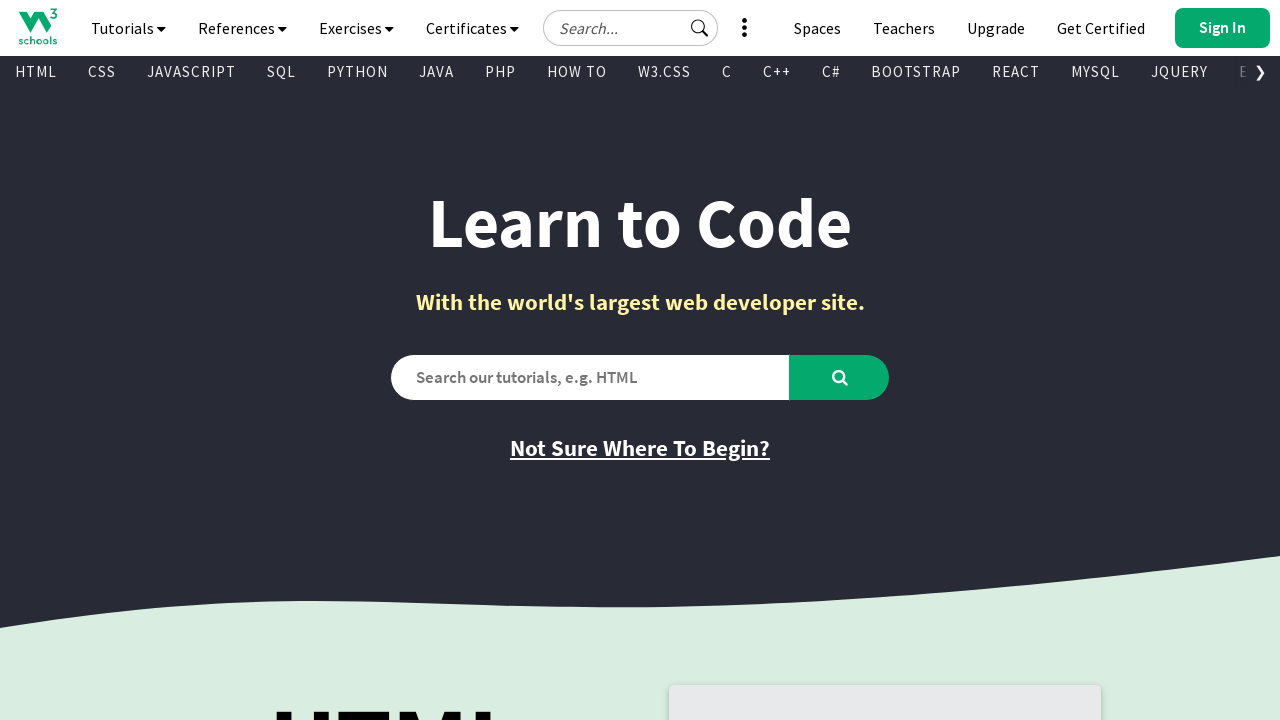

Found visible link: 'PLUS' -> 'https://order.w3schools.com/plans'
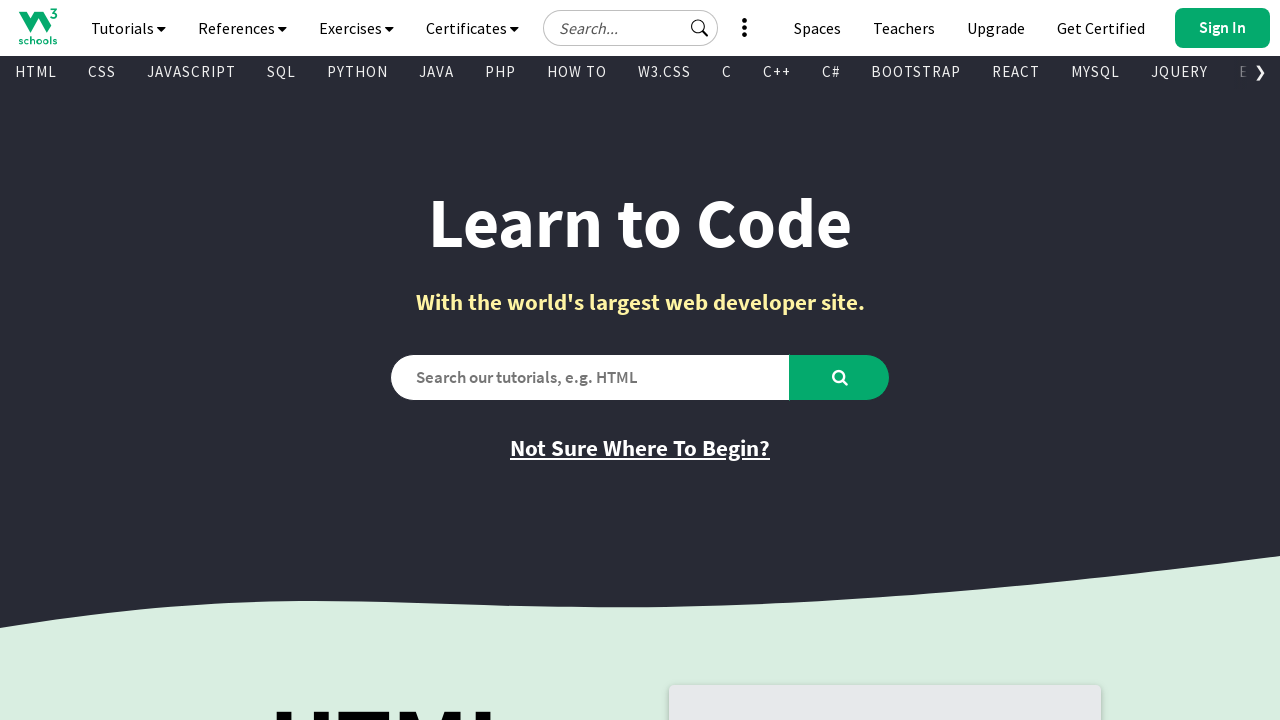

Found visible link: 'SPACES' -> '/spaces/index.php'
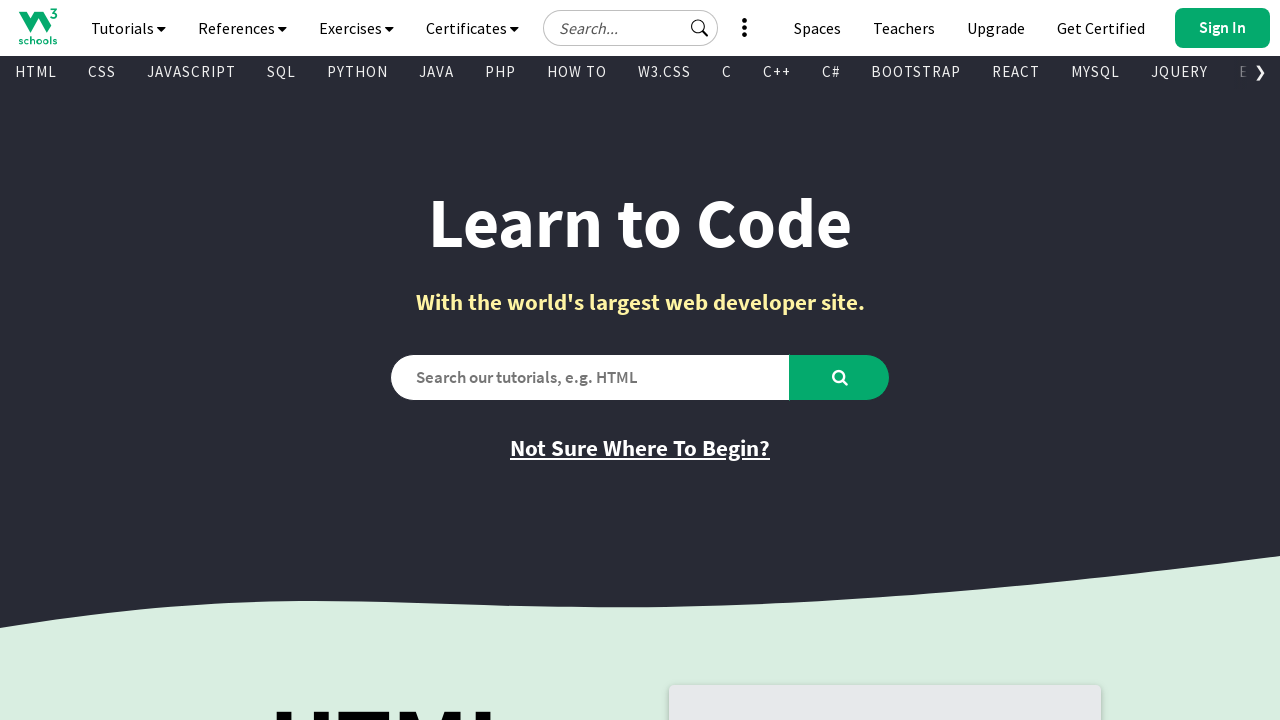

Found visible link: 'GET CERTIFIED' -> 'https://campus.w3schools.com/collections/certifications'
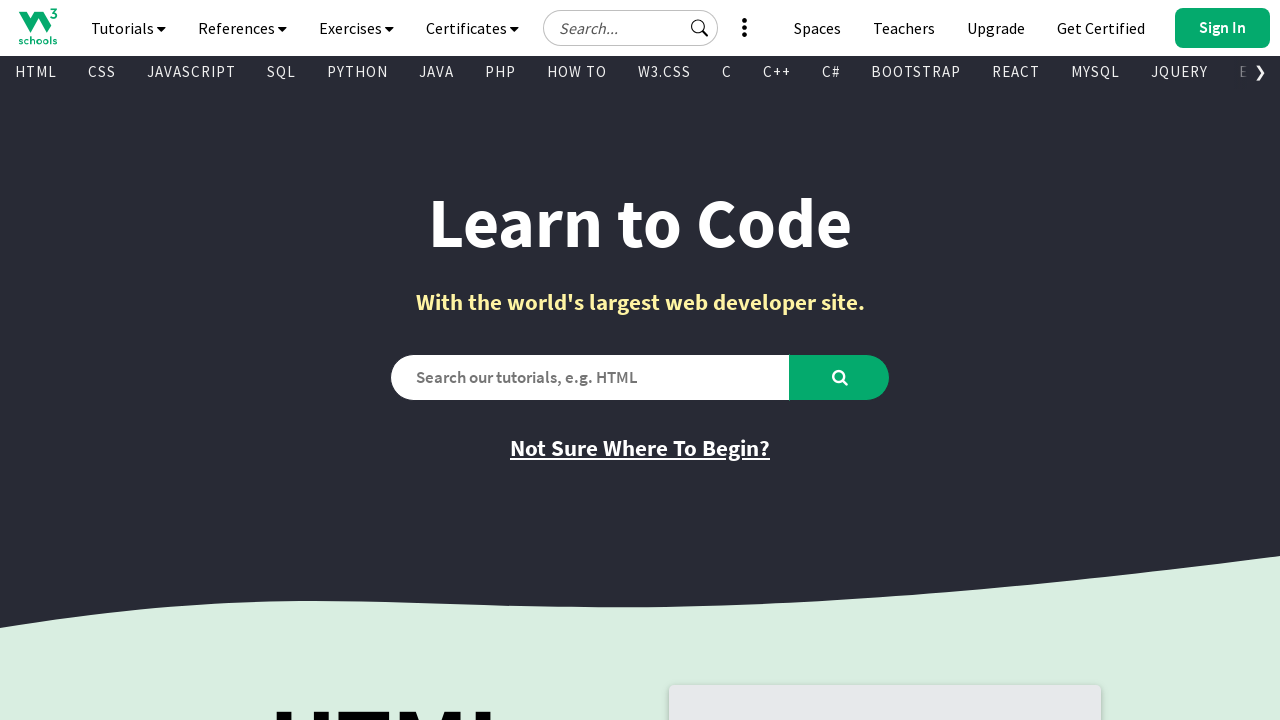

Found visible link: 'FOR TEACHERS' -> '/academy/index.php'
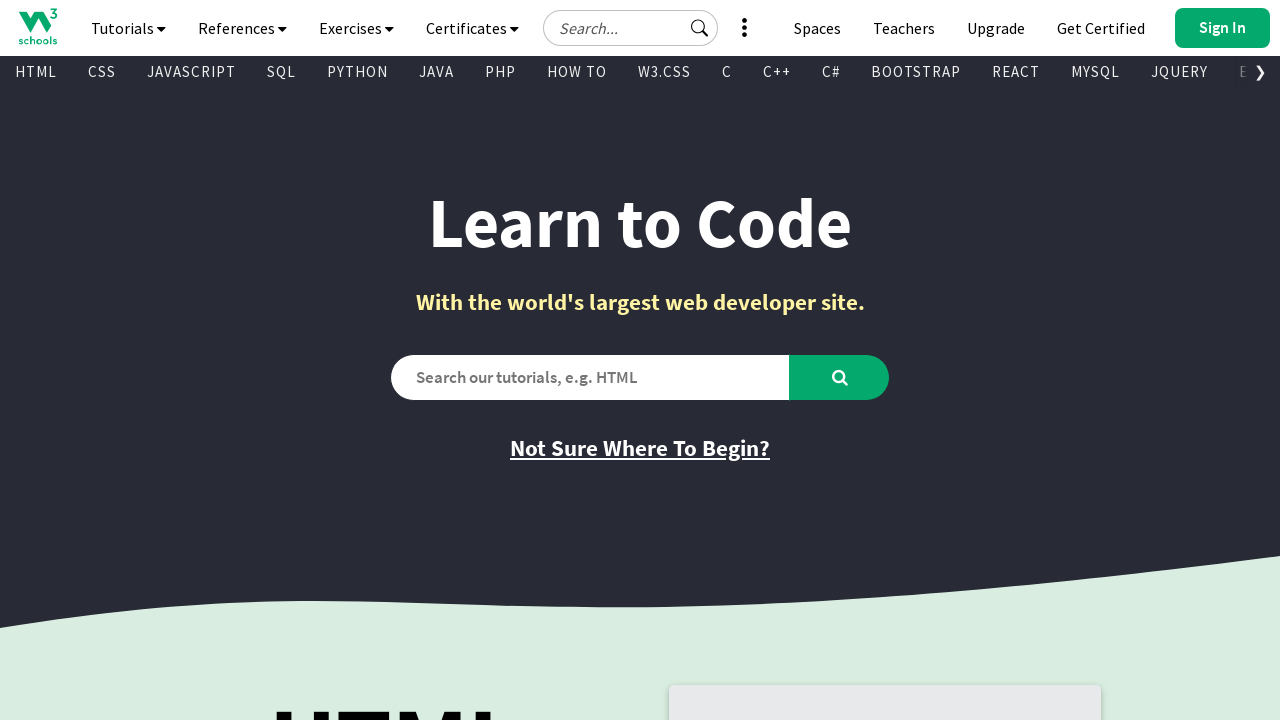

Found visible link: 'BOOTCAMPS' -> '/bootcamp/index.php'
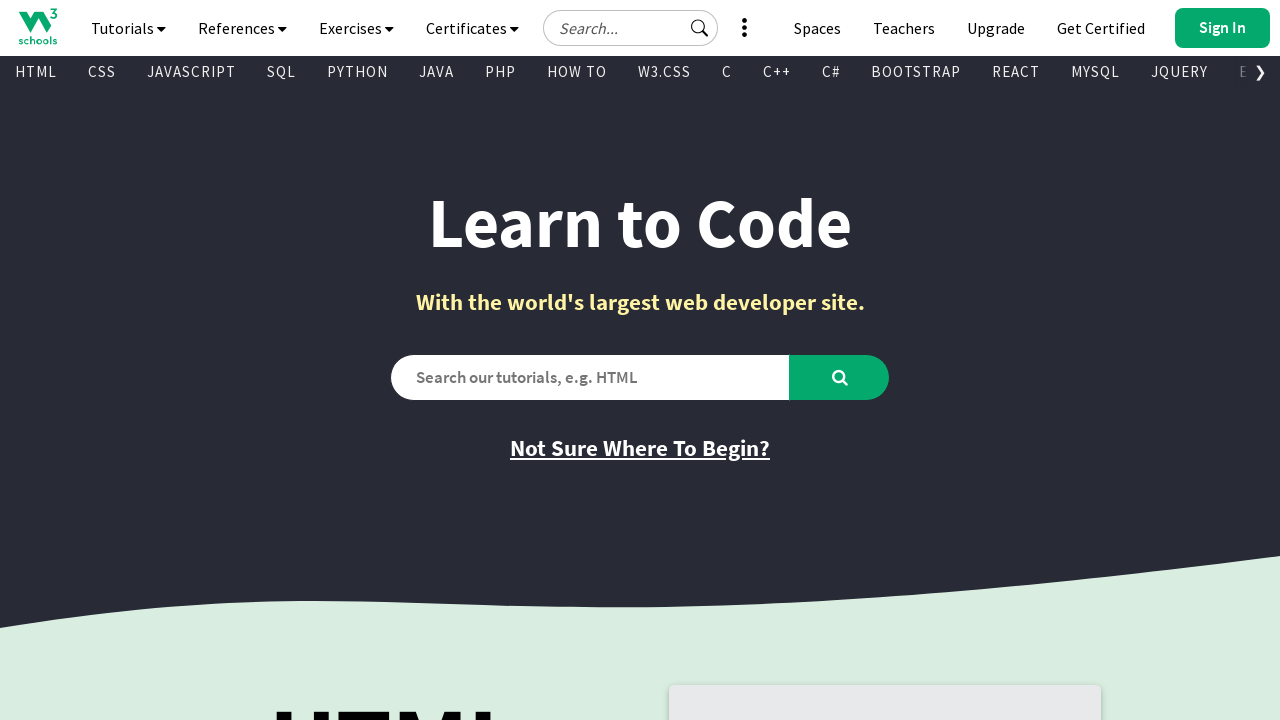

Found visible link: 'CONTACT US' -> 'javascript:void(0);'
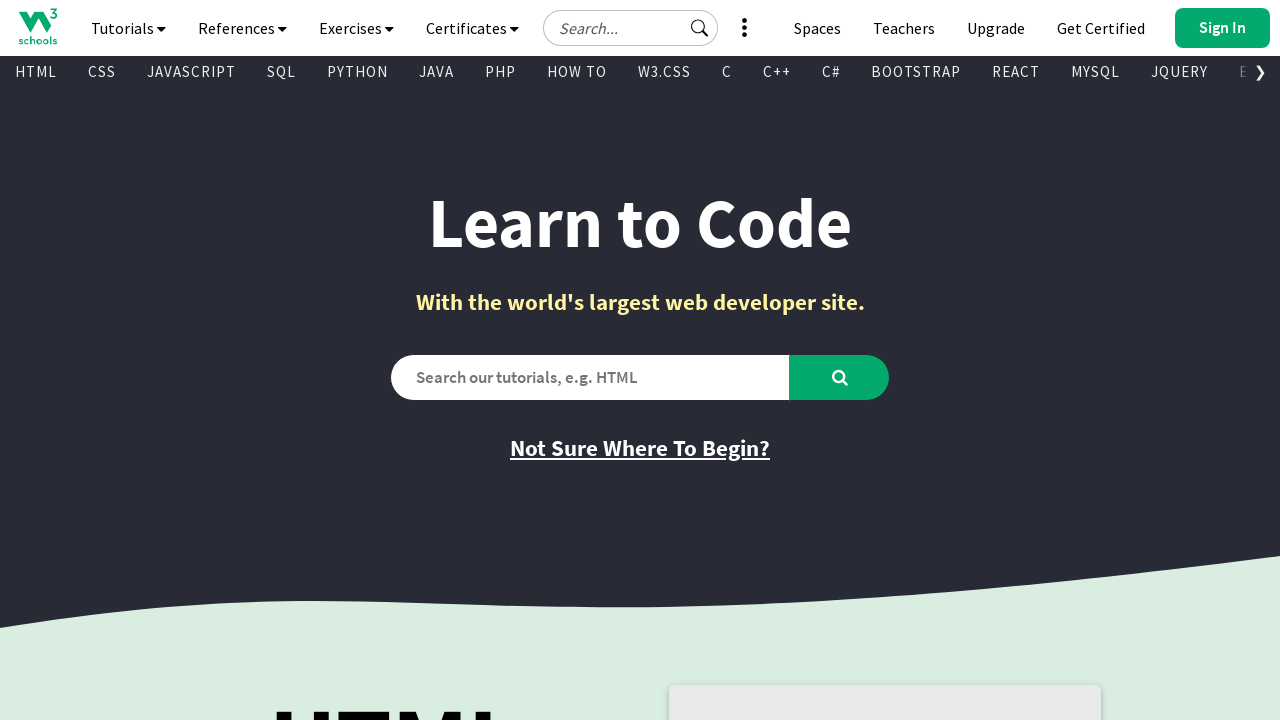

Found visible link: 'HTML Tutorial' -> '/html/default.asp'
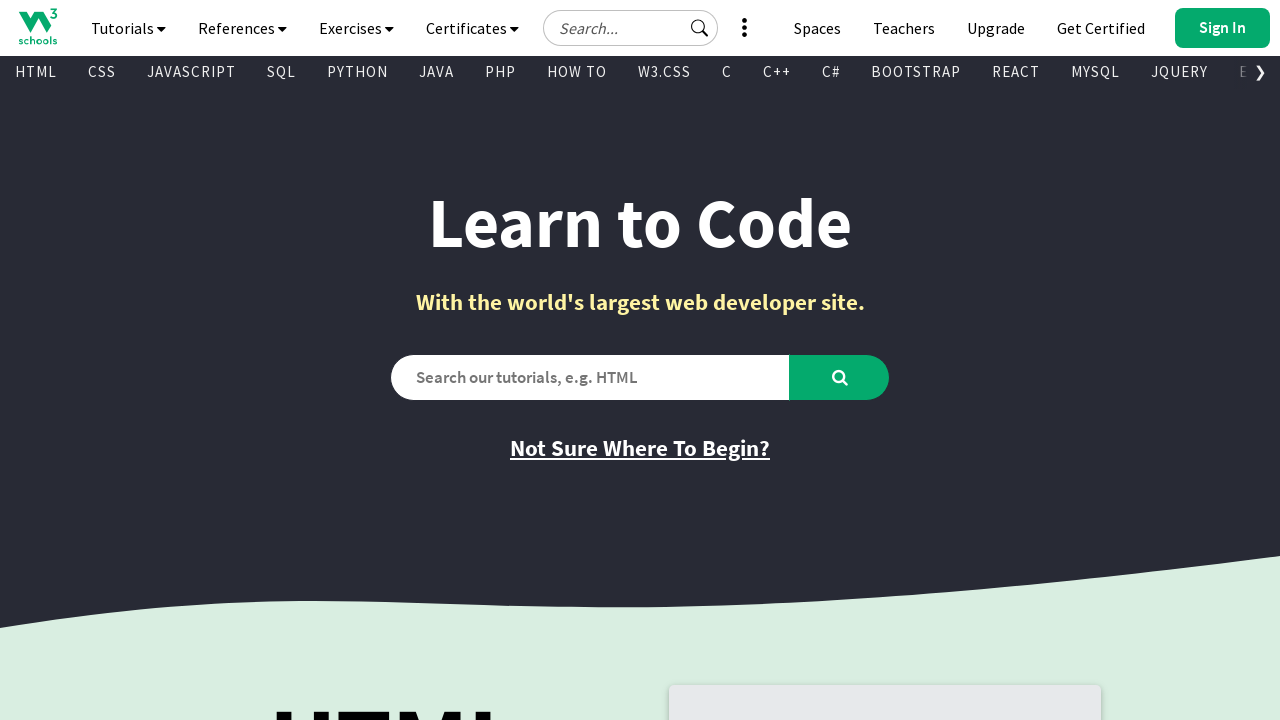

Found visible link: 'CSS Tutorial' -> '/css/default.asp'
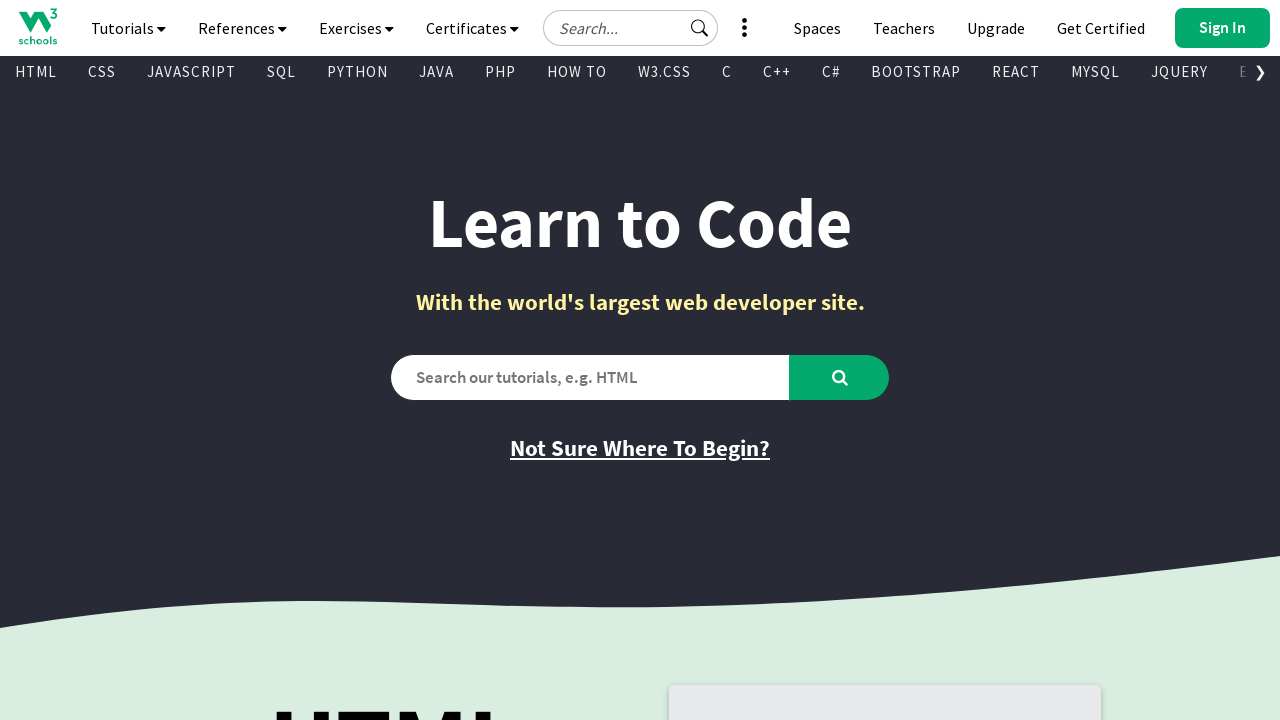

Found visible link: 'JavaScript Tutorial' -> '/js/default.asp'
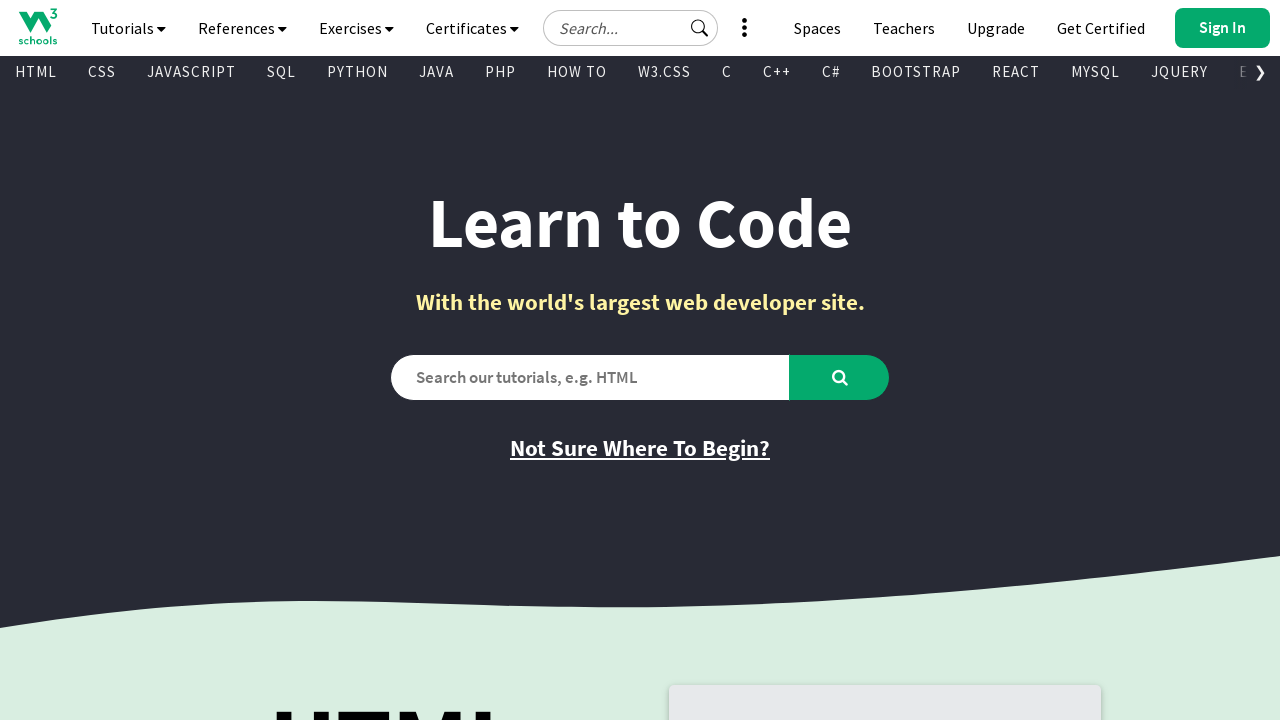

Found visible link: 'How To Tutorial' -> '/howto/default.asp'
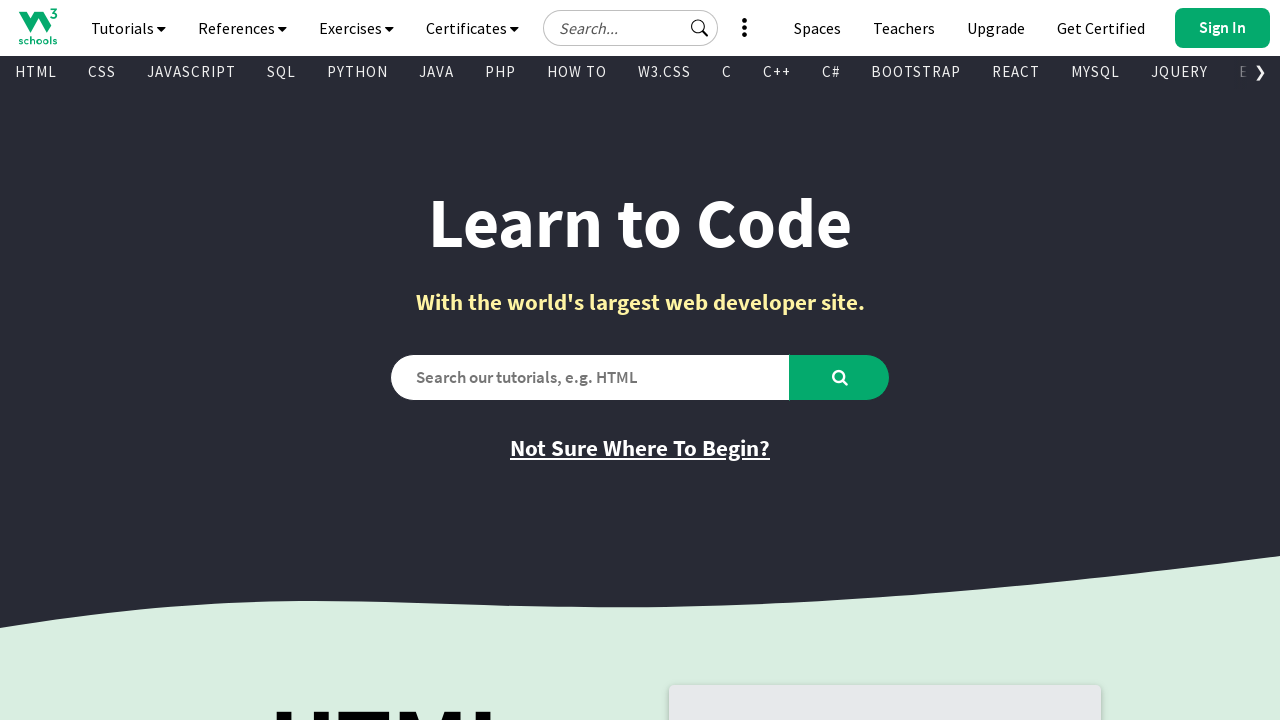

Found visible link: 'SQL Tutorial' -> '/sql/default.asp'
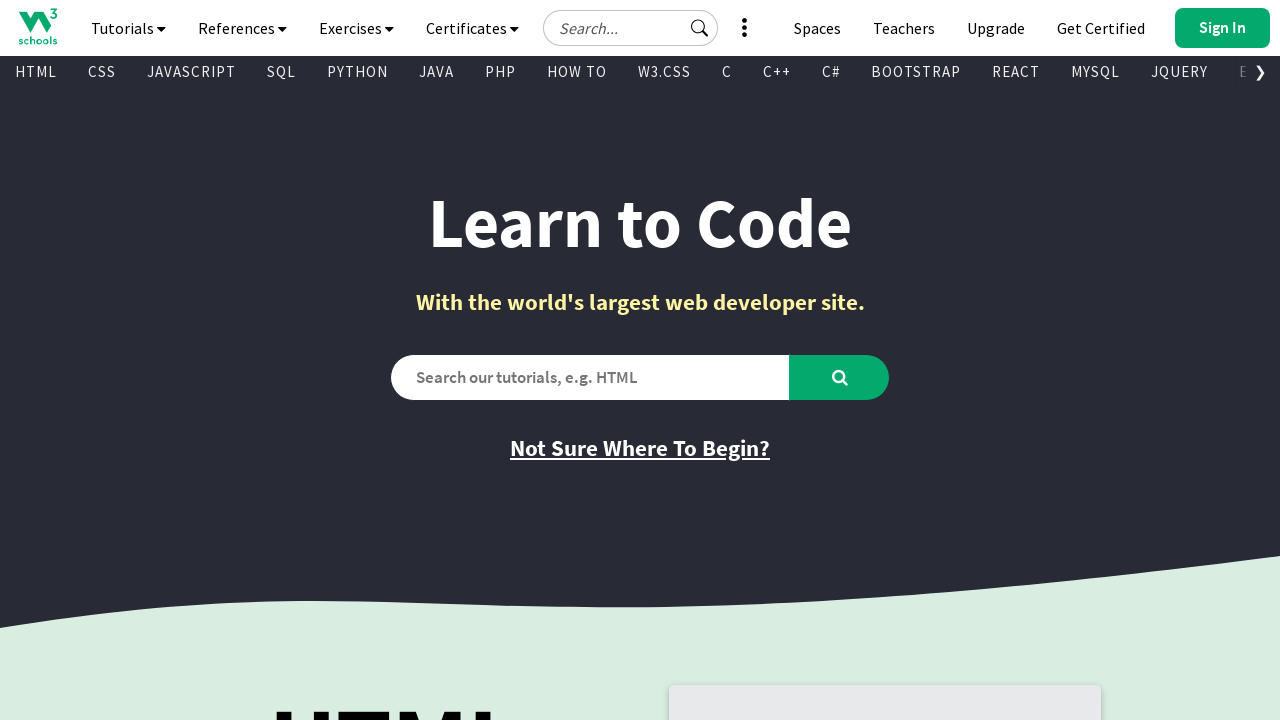

Found visible link: 'Python Tutorial' -> '/python/default.asp'
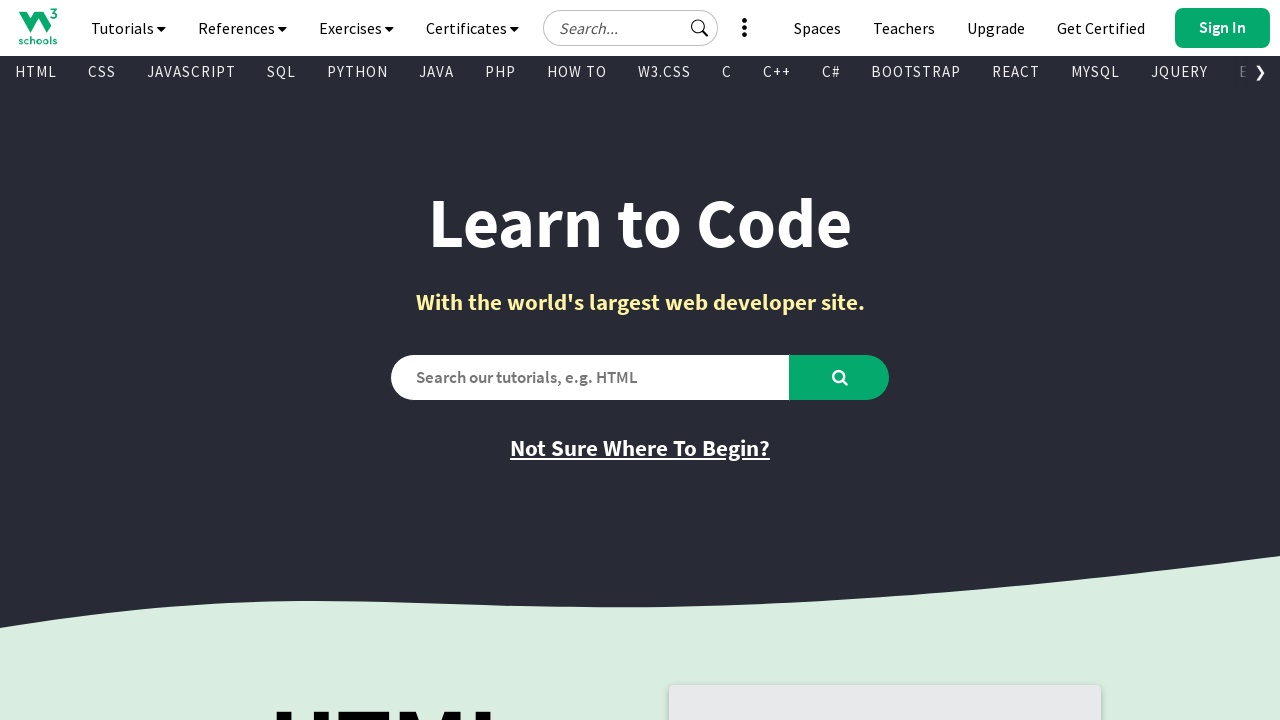

Found visible link: 'W3.CSS Tutorial' -> '/w3css/default.asp'
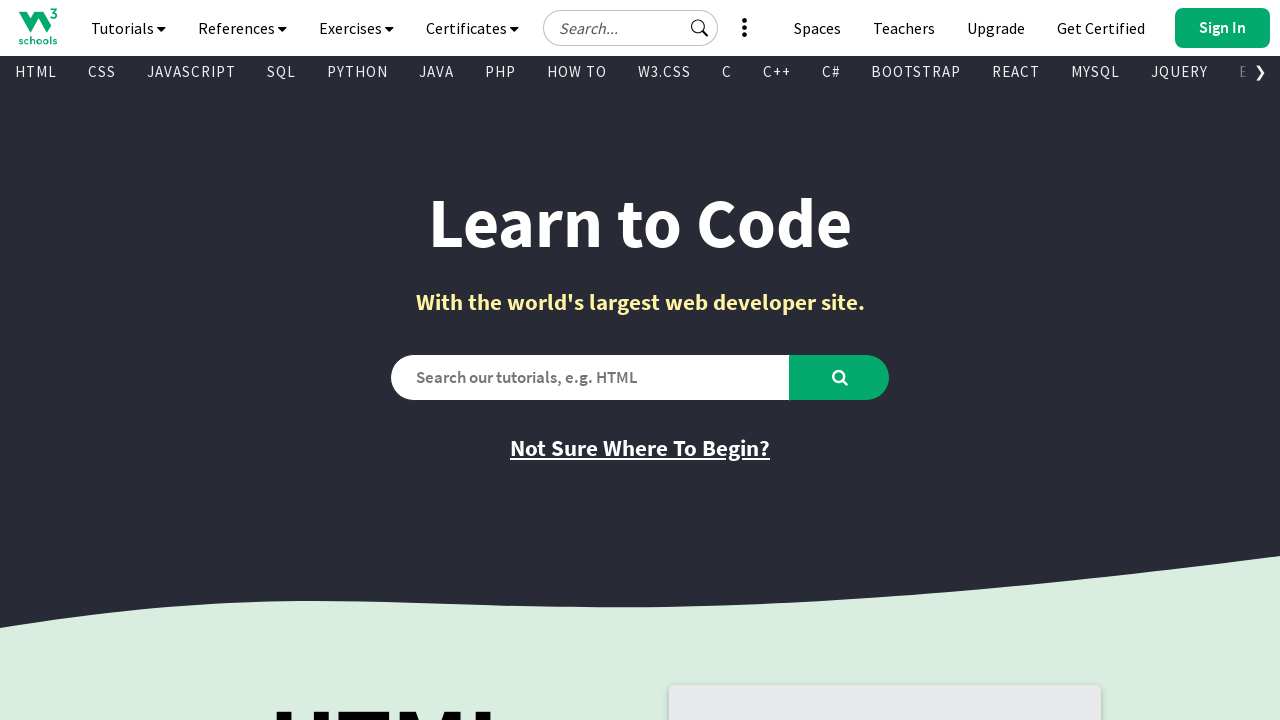

Found visible link: 'Bootstrap Tutorial' -> '/bootstrap/bootstrap_ver.asp'
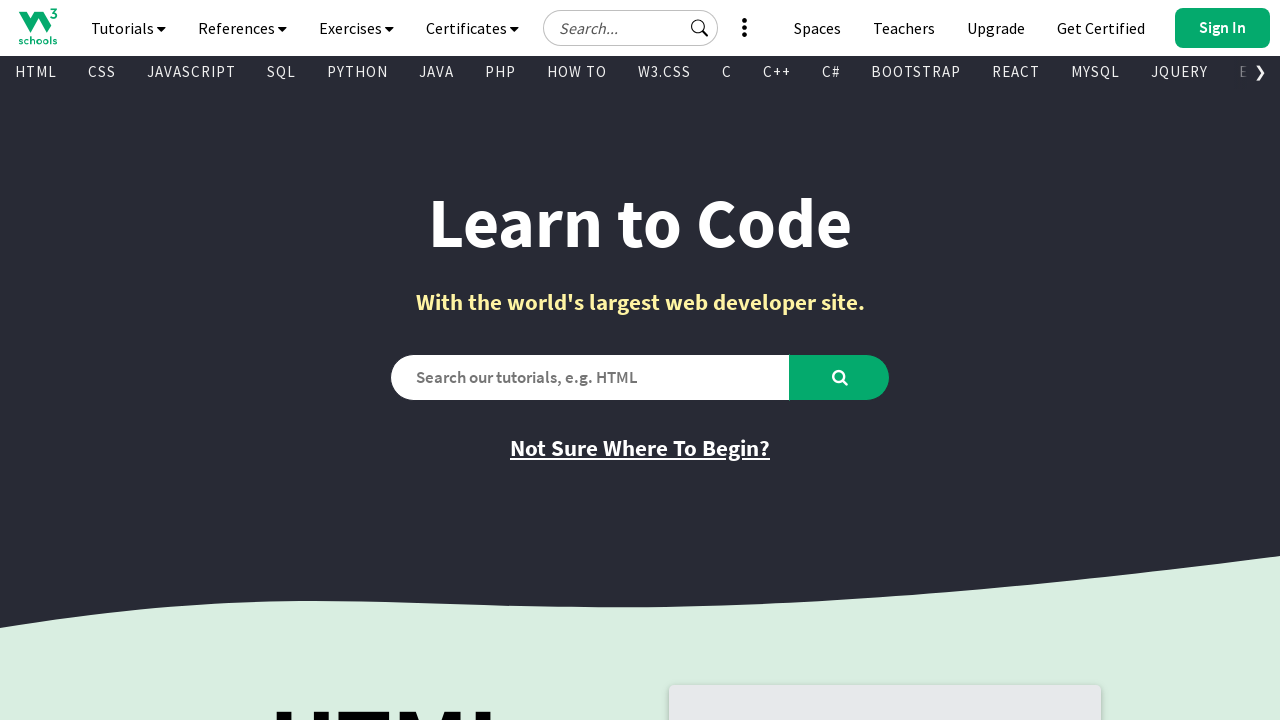

Found visible link: 'PHP Tutorial' -> '/php/default.asp'
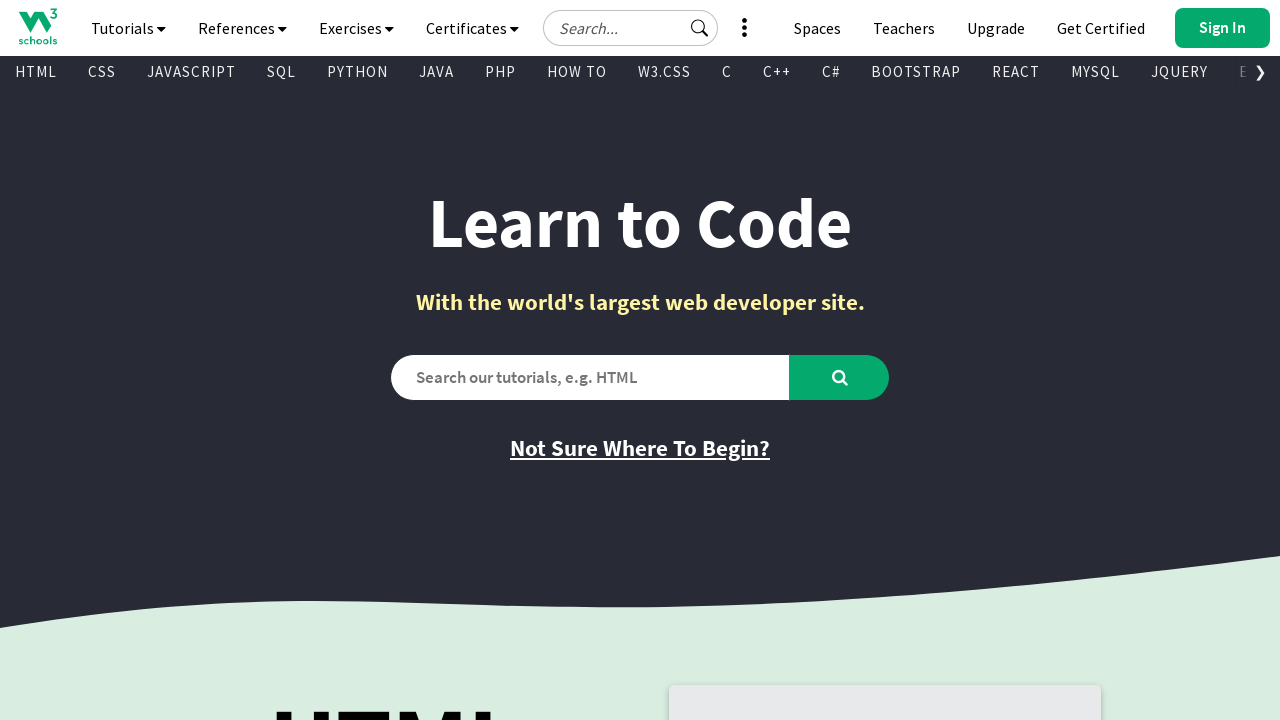

Found visible link: 'Java Tutorial' -> '/java/default.asp'
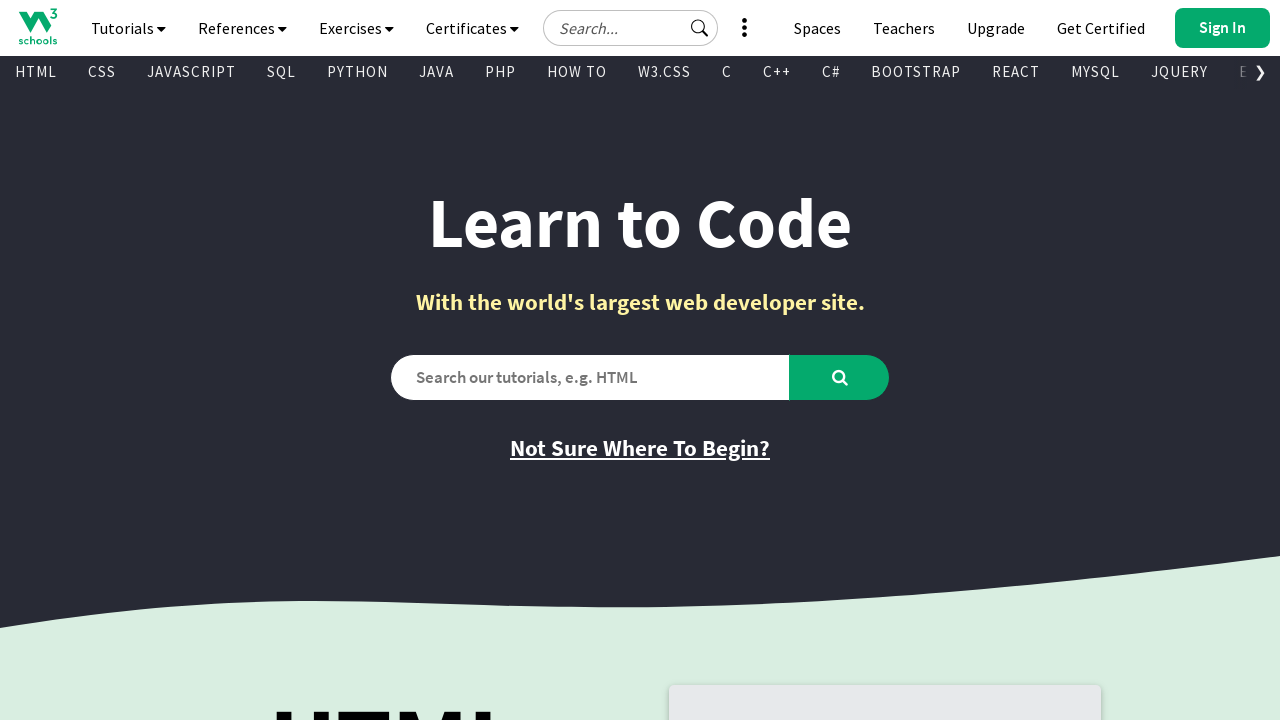

Found visible link: 'C++ Tutorial' -> '/cpp/default.asp'
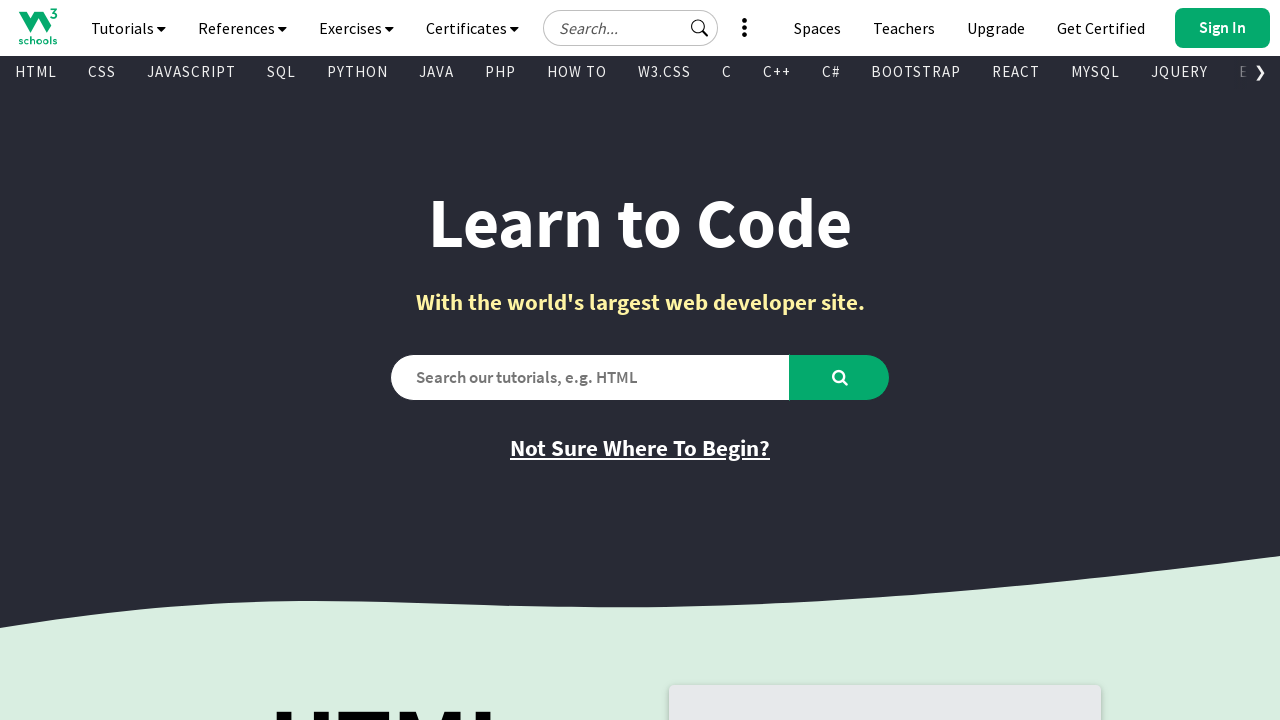

Found visible link: 'jQuery Tutorial' -> '/jquery/default.asp'
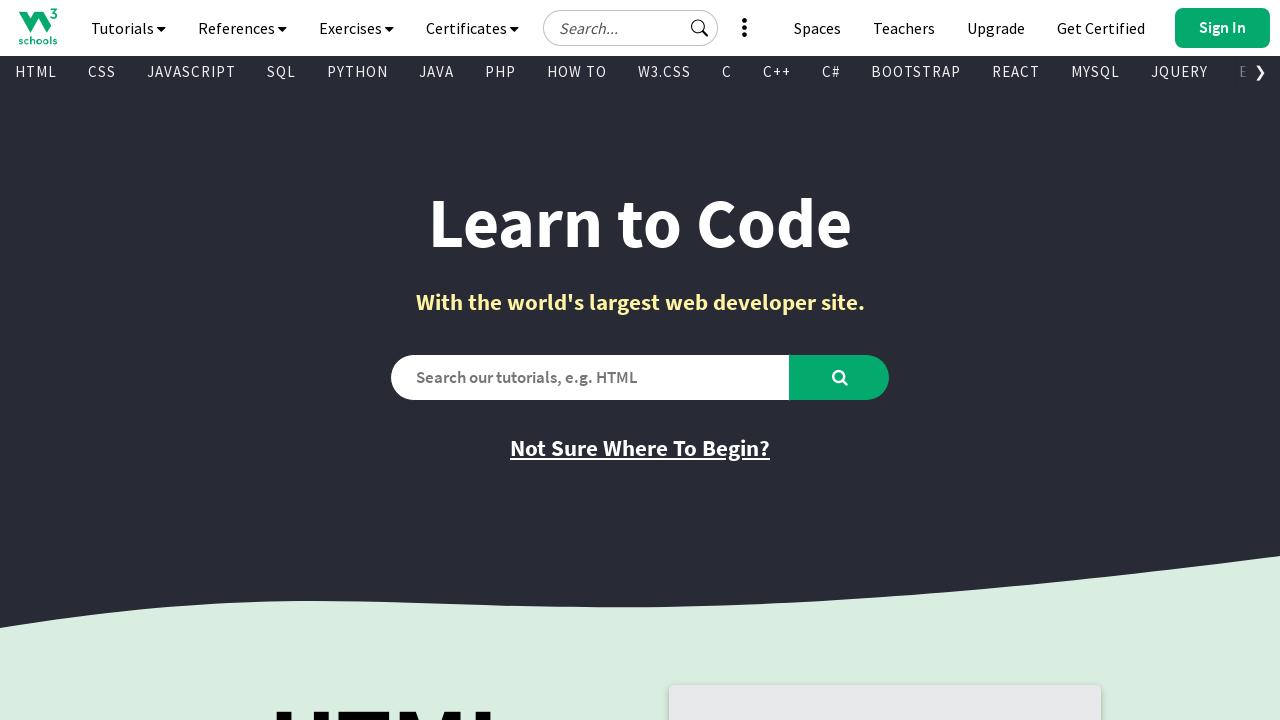

Found visible link: 'HTML Reference' -> '/tags/default.asp'
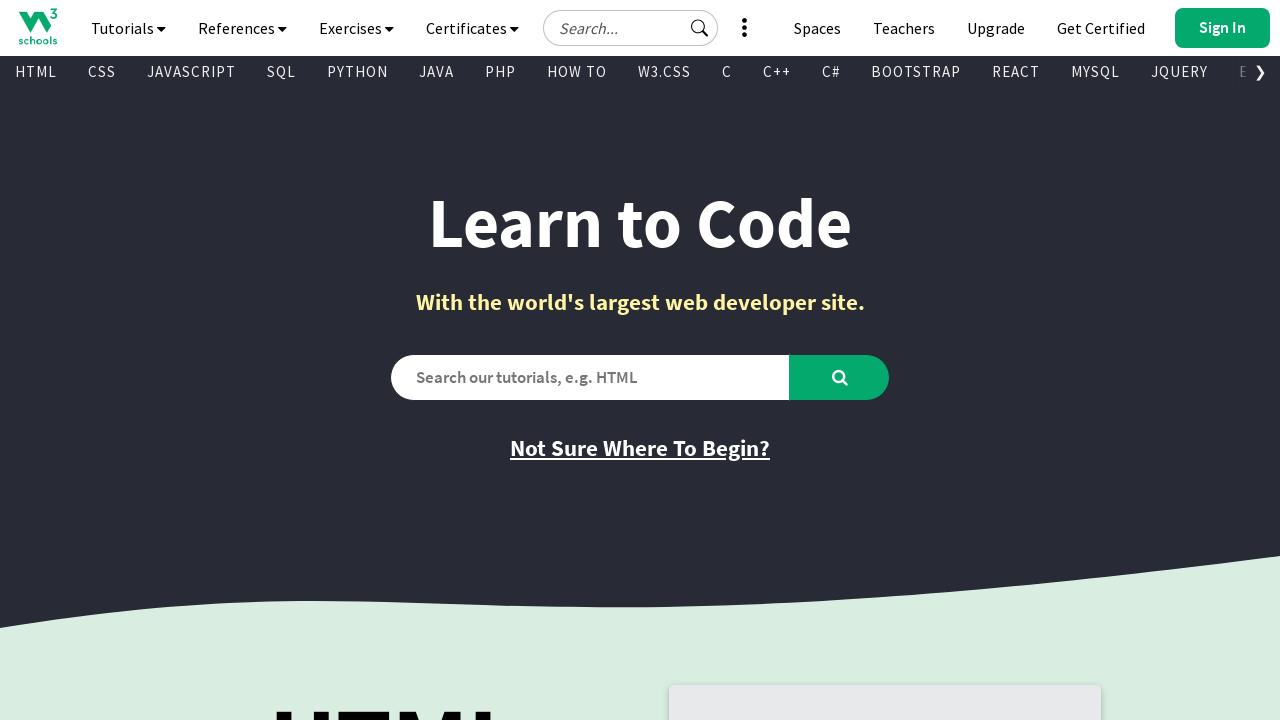

Found visible link: 'CSS Reference' -> '/cssref/index.php'
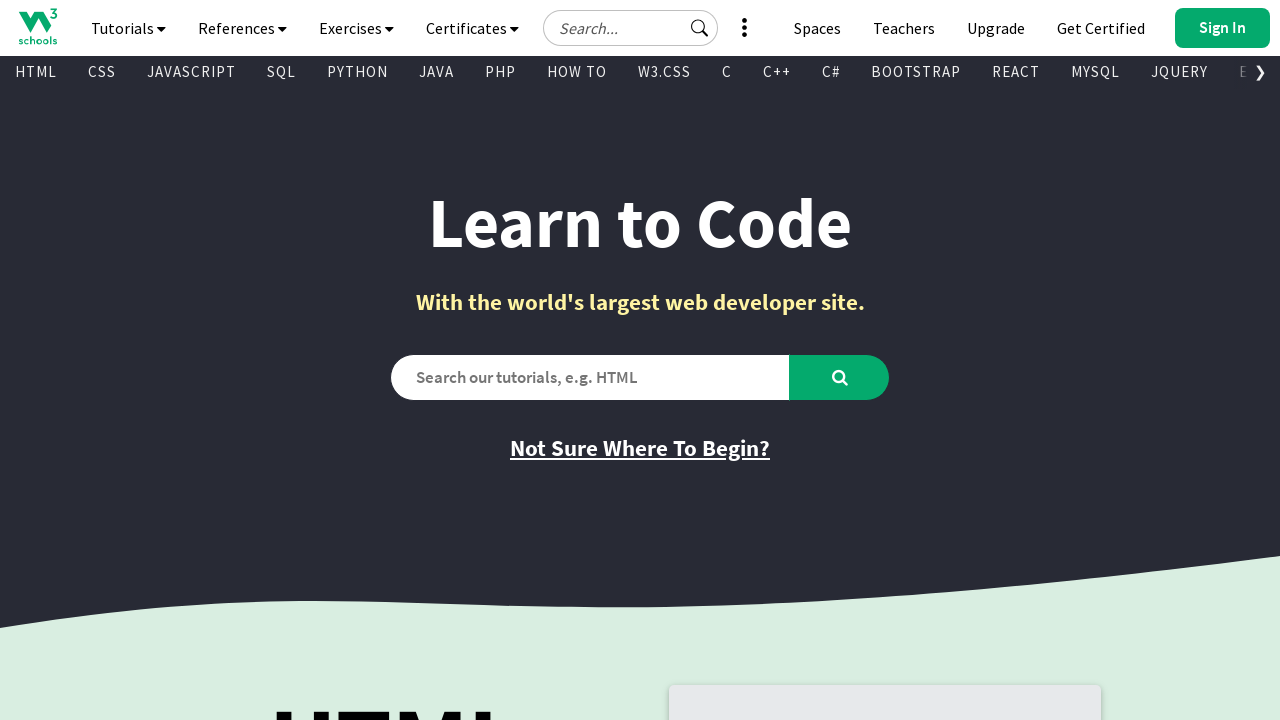

Found visible link: 'JavaScript Reference' -> '/jsref/default.asp'
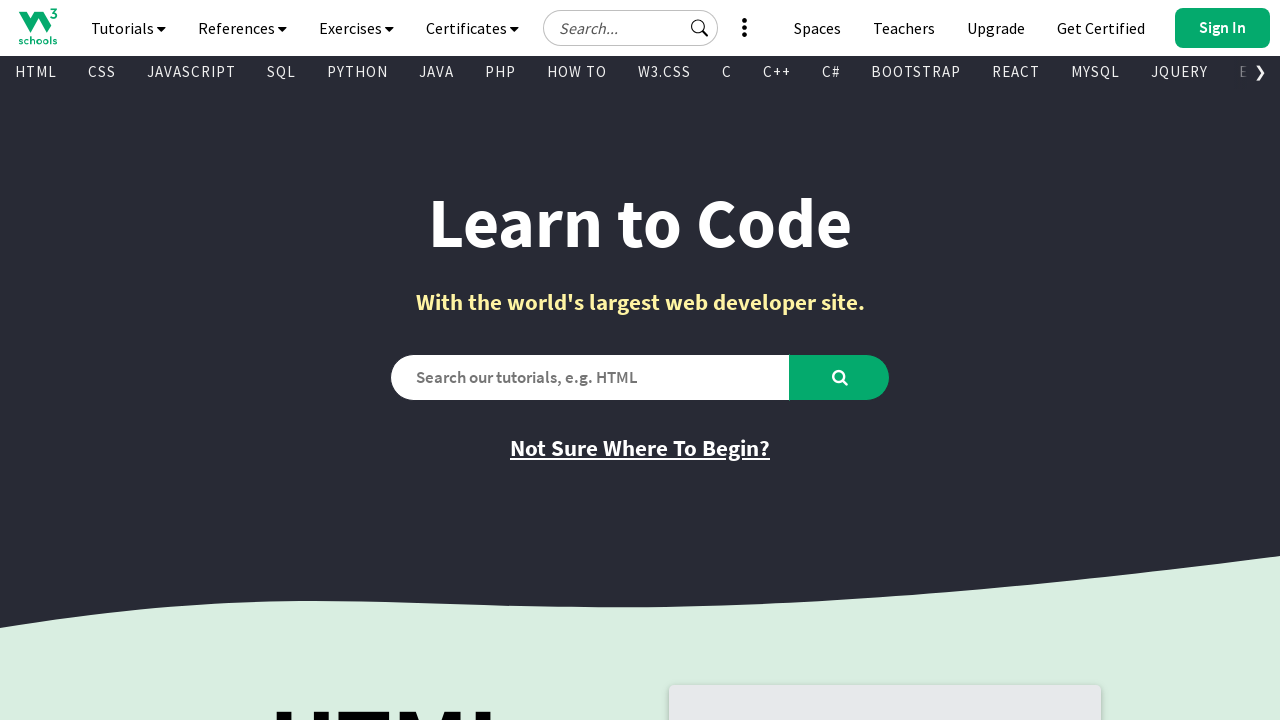

Found visible link: 'SQL Reference' -> '/sql/sql_ref_keywords.asp'
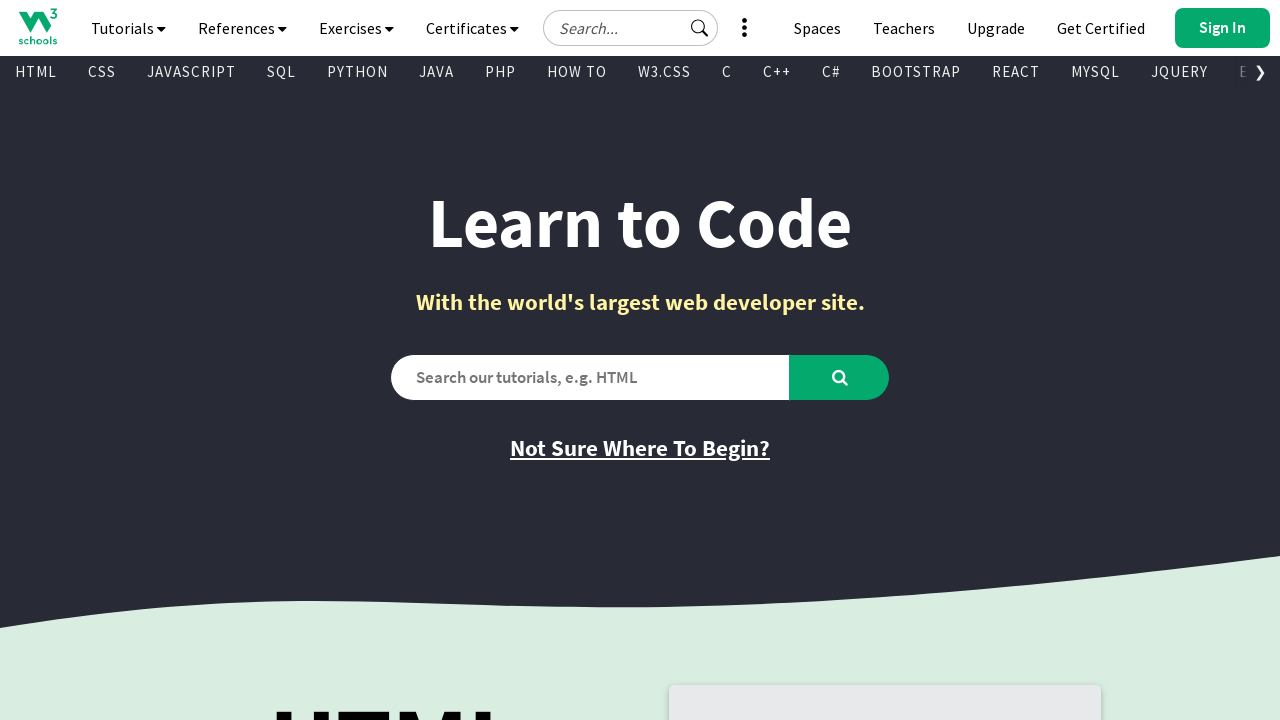

Found visible link: 'Python Reference' -> '/python/python_reference.asp'
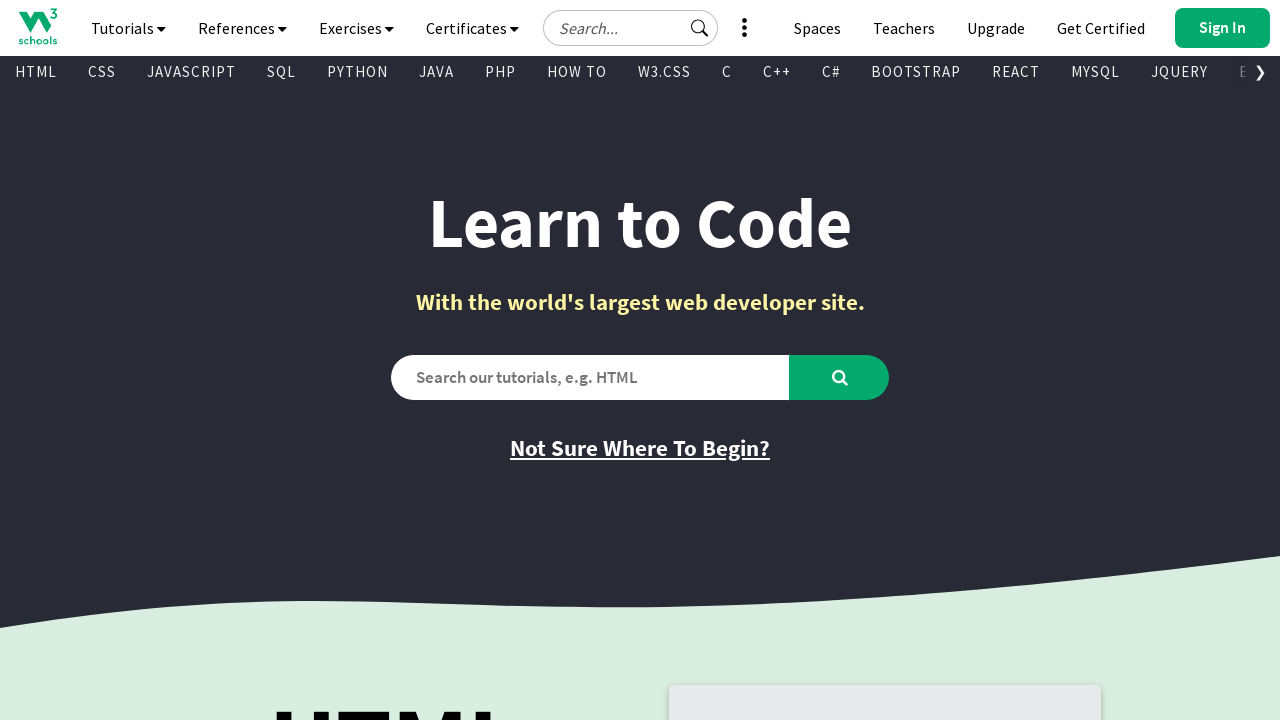

Found visible link: 'W3.CSS Reference' -> '/w3css/w3css_references.asp'
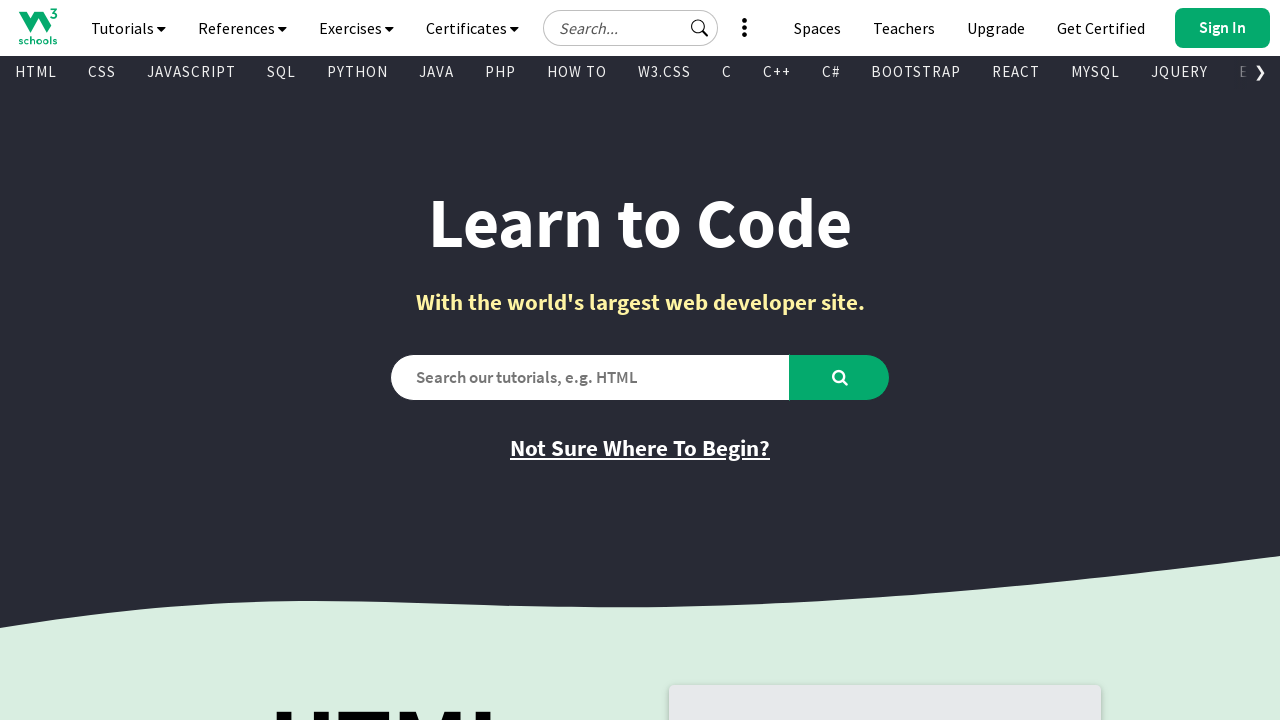

Found visible link: 'Bootstrap Reference' -> '/bootstrap/bootstrap_ref_all_classes.asp'
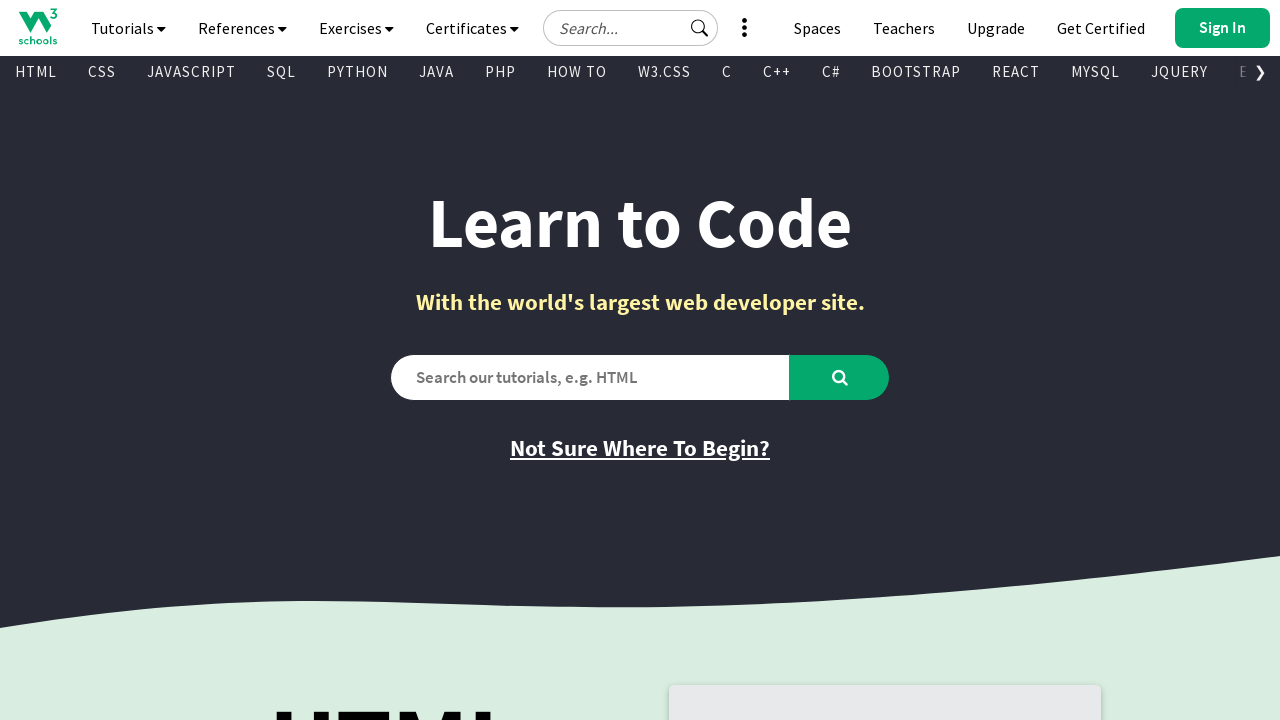

Found visible link: 'PHP Reference' -> '/php/php_ref_overview.asp'
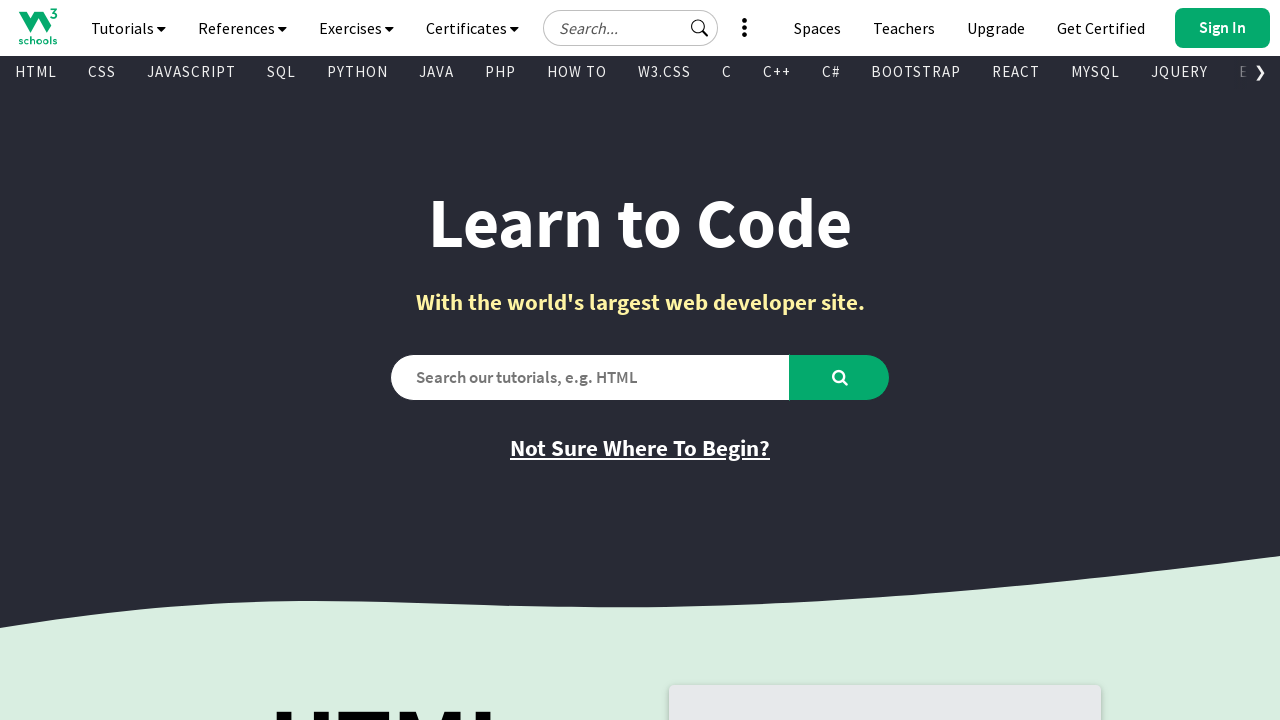

Found visible link: 'HTML Colors' -> '/colors/colors_names.asp'
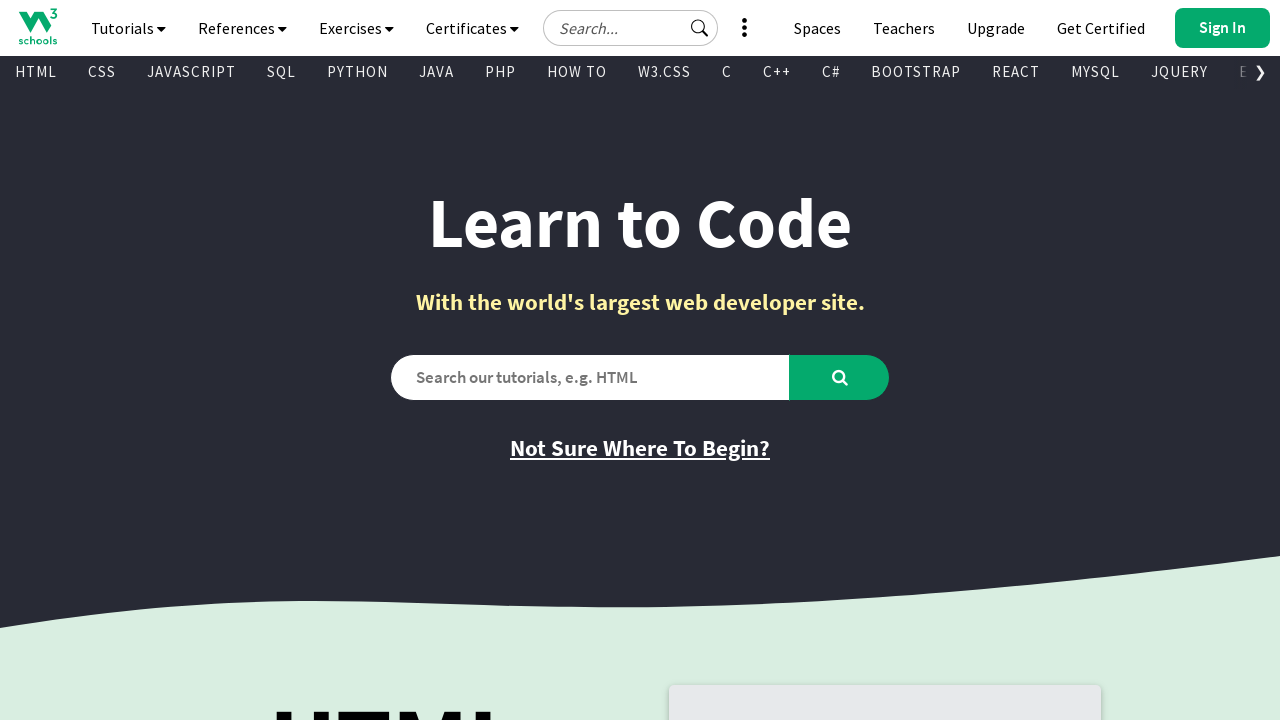

Found visible link: 'Java Reference' -> '/java/java_ref_keywords.asp'
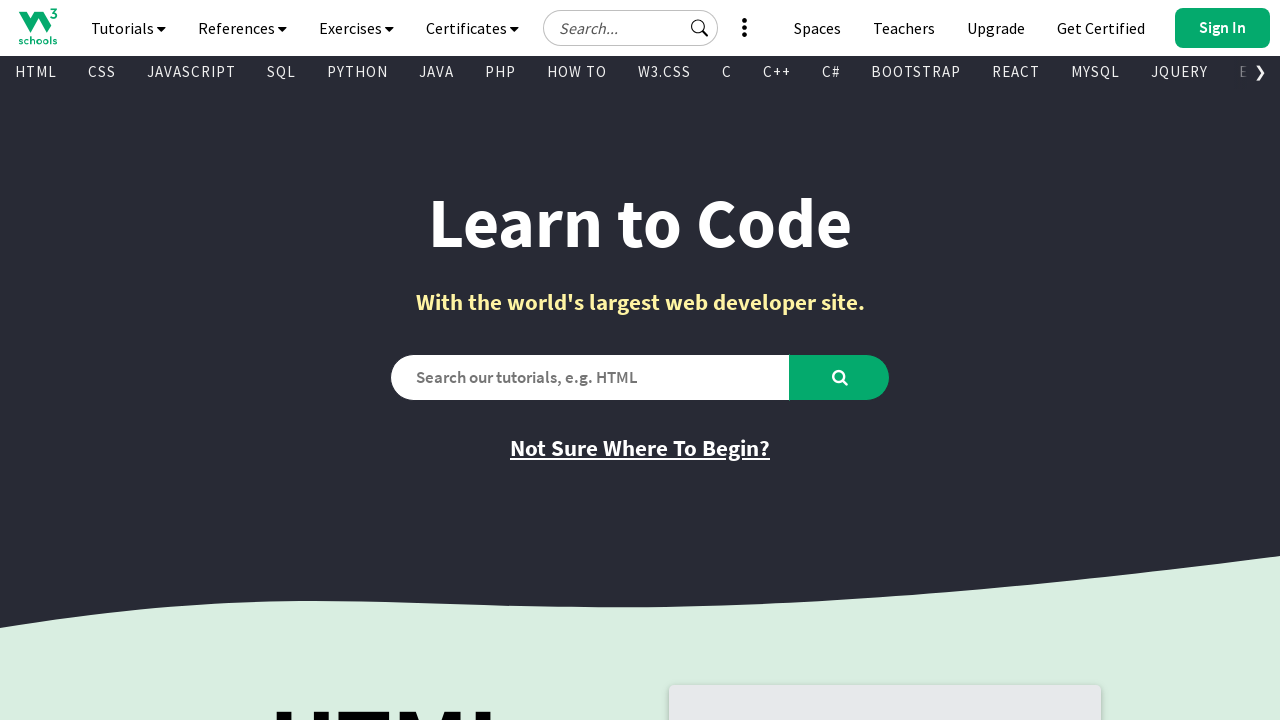

Found visible link: 'AngularJS Reference' -> '/angularjs/angularjs_ref_directives.asp'
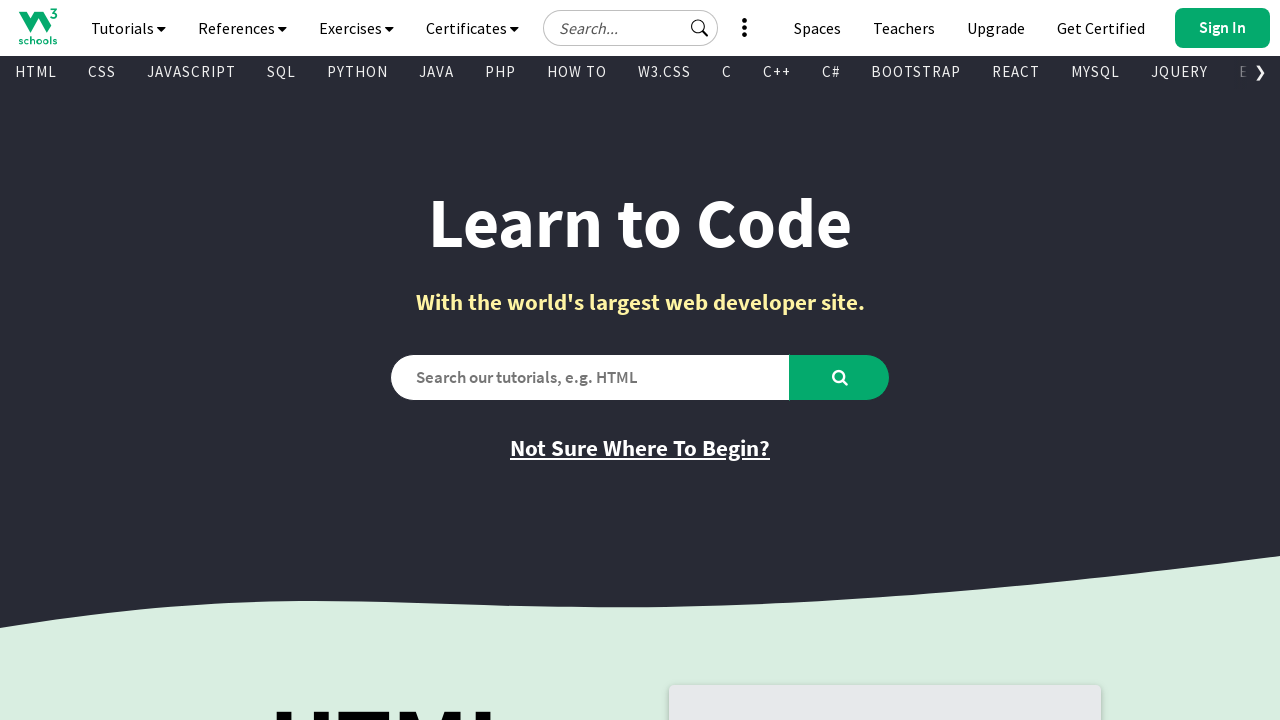

Found visible link: 'jQuery Reference' -> '/jquery/jquery_ref_overview.asp'
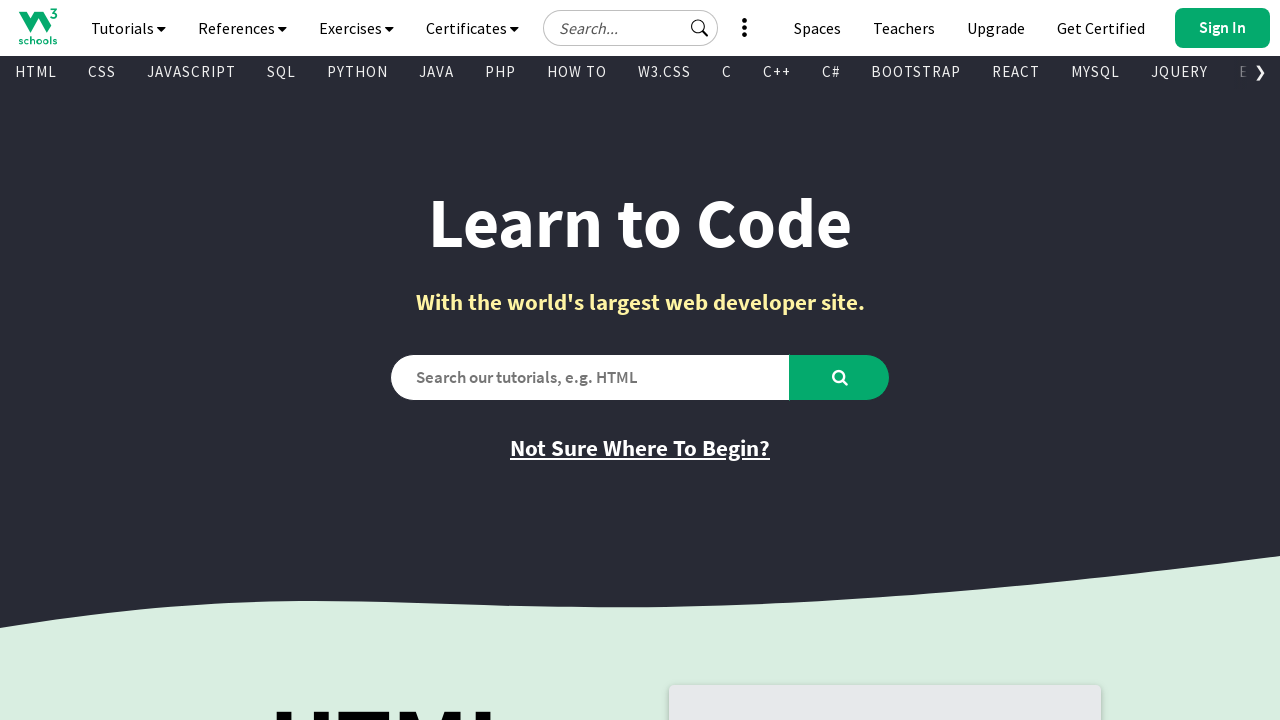

Found visible link: 'HTML Examples' -> '/html/html_examples.asp'
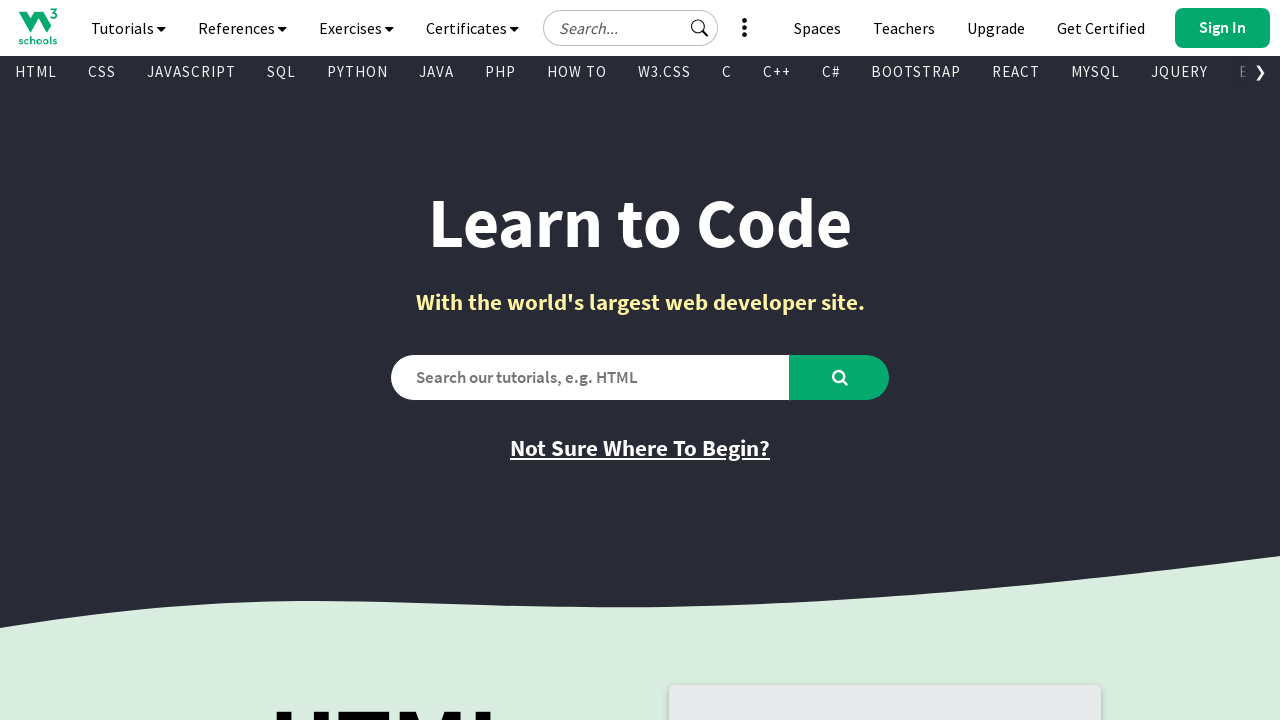

Found visible link: 'CSS Examples' -> '/css/css_examples.asp'
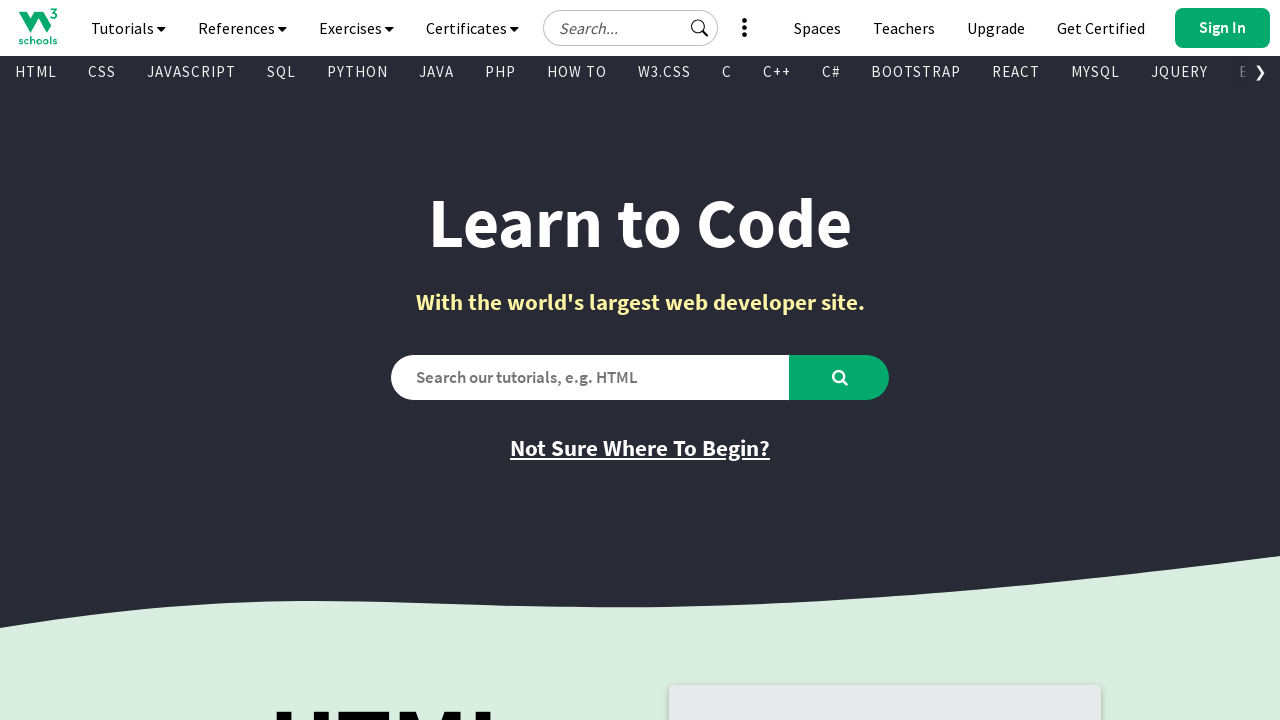

Found visible link: 'JavaScript Examples' -> '/js/js_examples.asp'
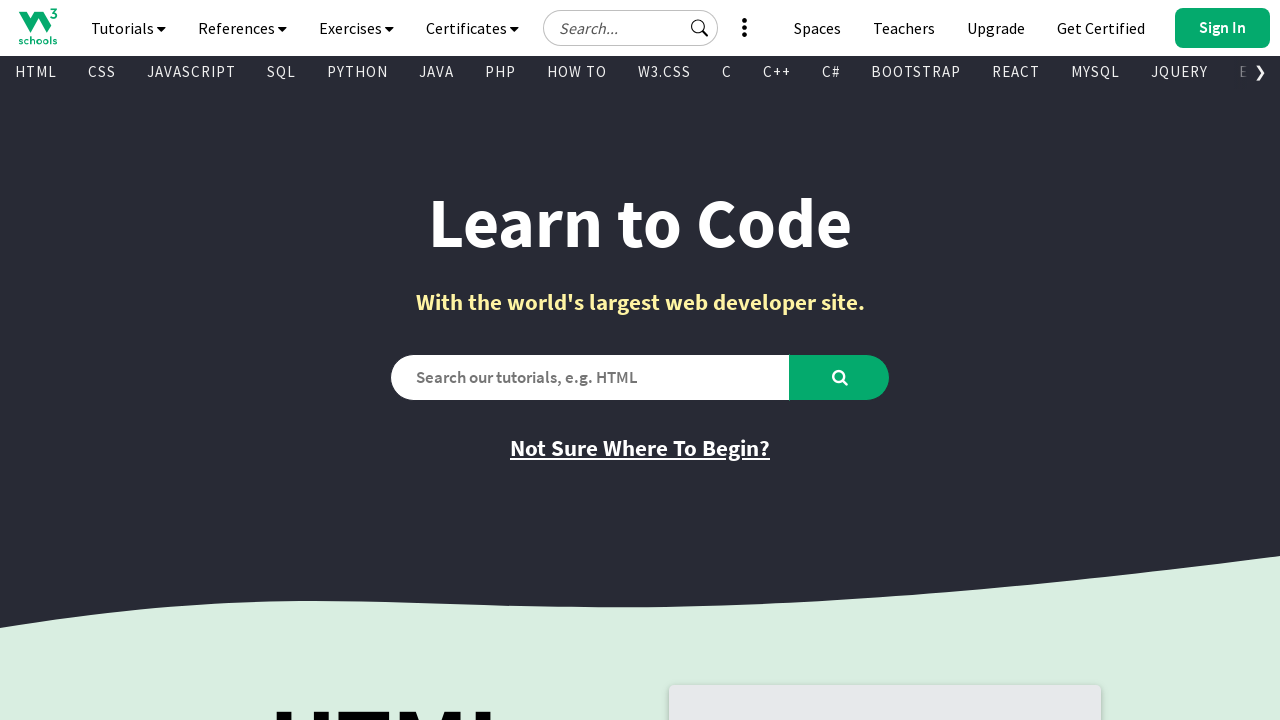

Found visible link: 'How To Examples' -> '/howto/default.asp'
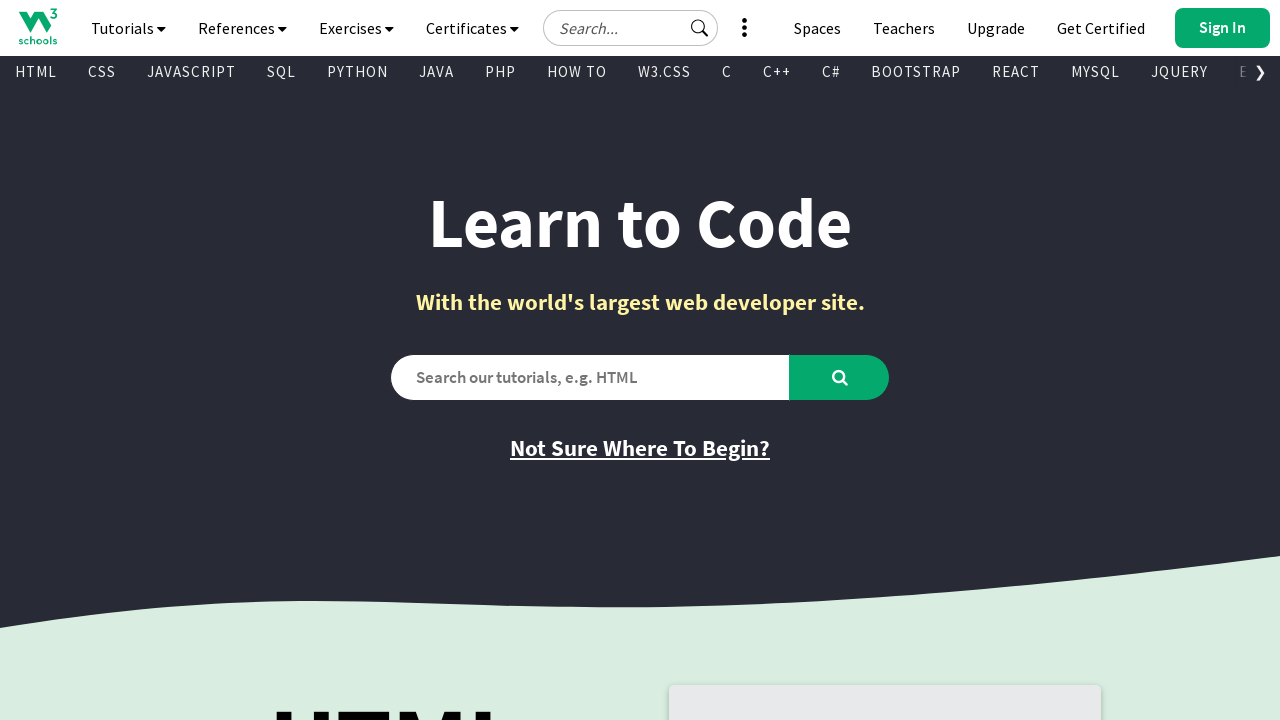

Found visible link: 'SQL Examples' -> '/sql/sql_examples.asp'
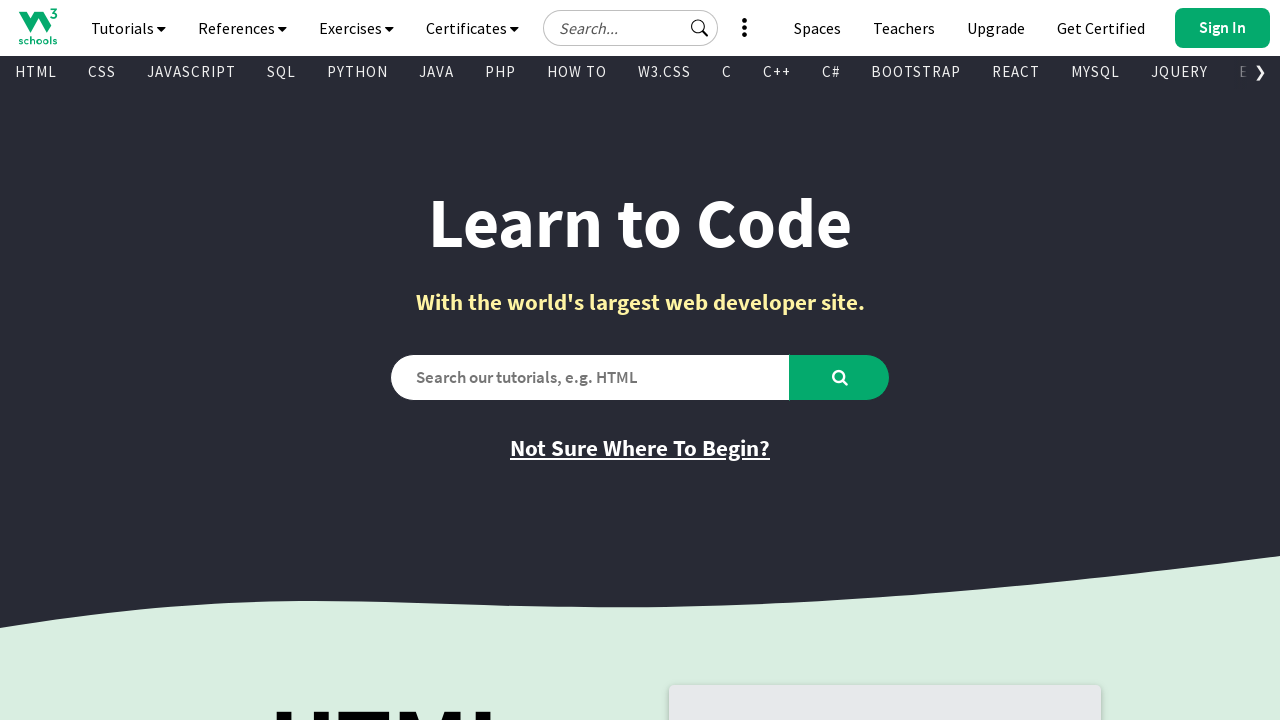

Found visible link: 'Python Examples' -> '/python/python_examples.asp'
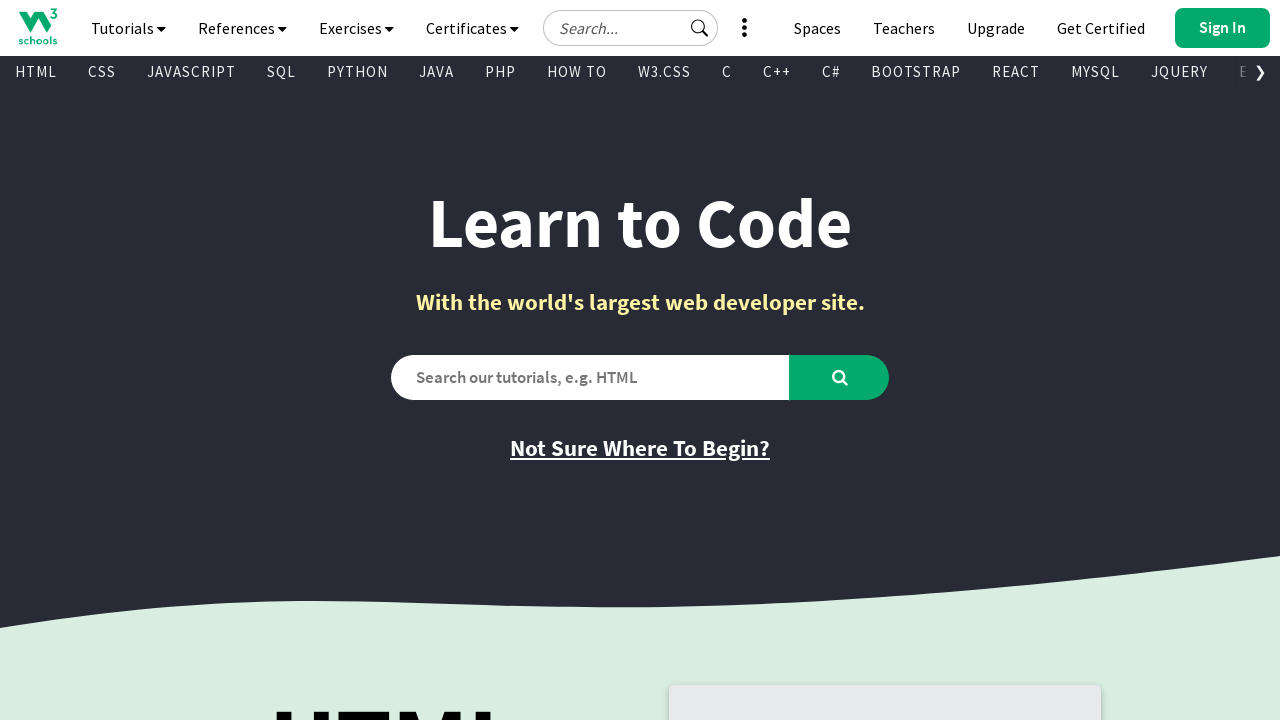

Found visible link: 'W3.CSS Examples' -> '/w3css/w3css_examples.asp'
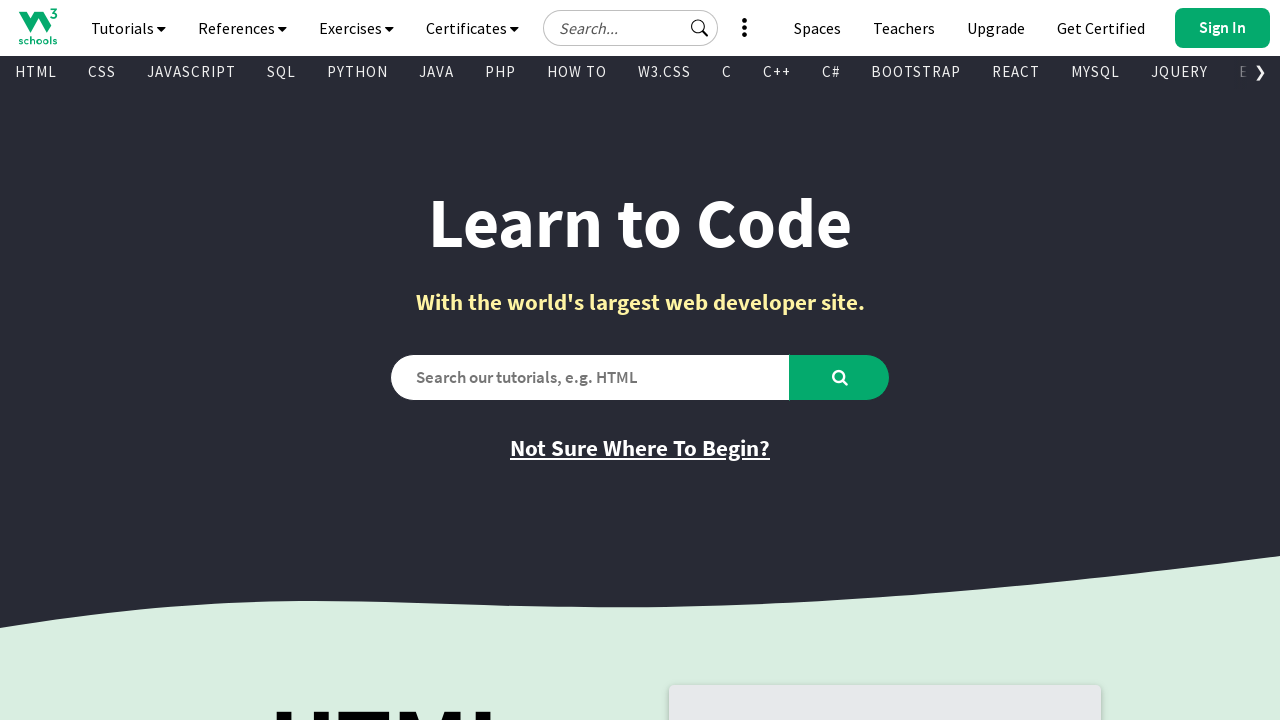

Found visible link: 'Bootstrap Examples' -> '/bootstrap/bootstrap_examples.asp'
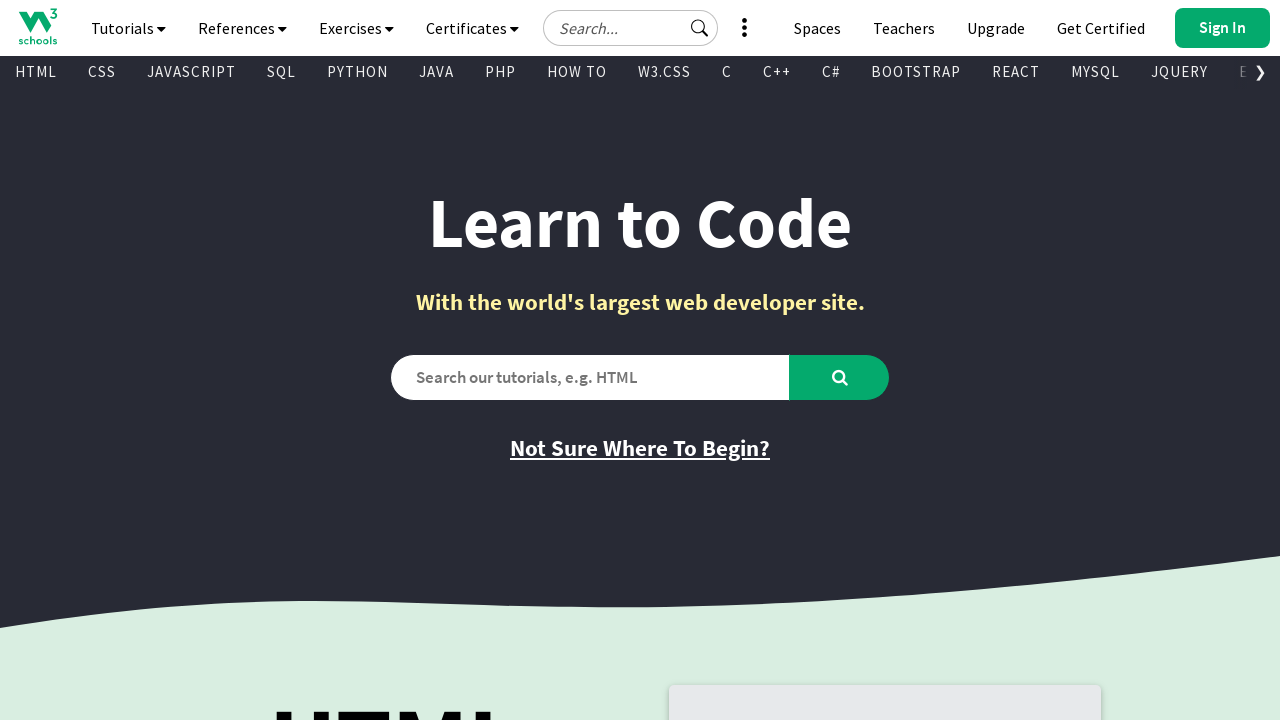

Found visible link: 'PHP Examples' -> '/php/php_examples.asp'
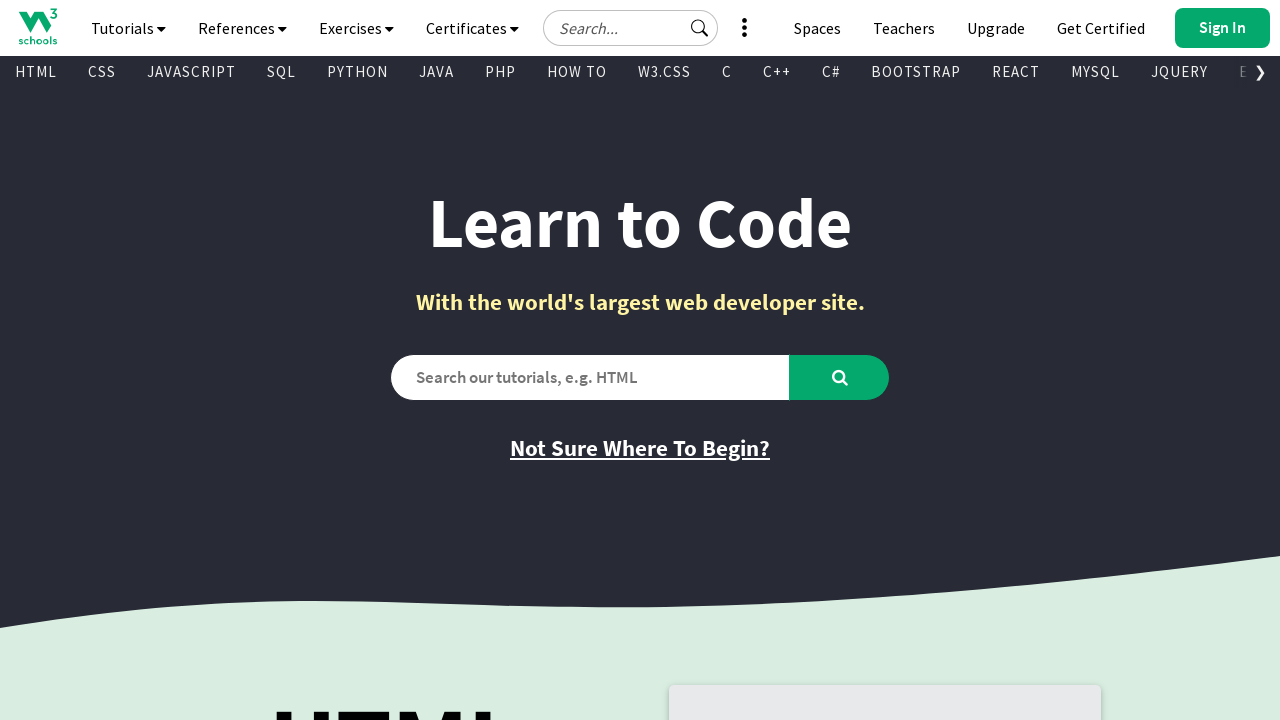

Found visible link: 'Java Examples' -> '/java/java_examples.asp'
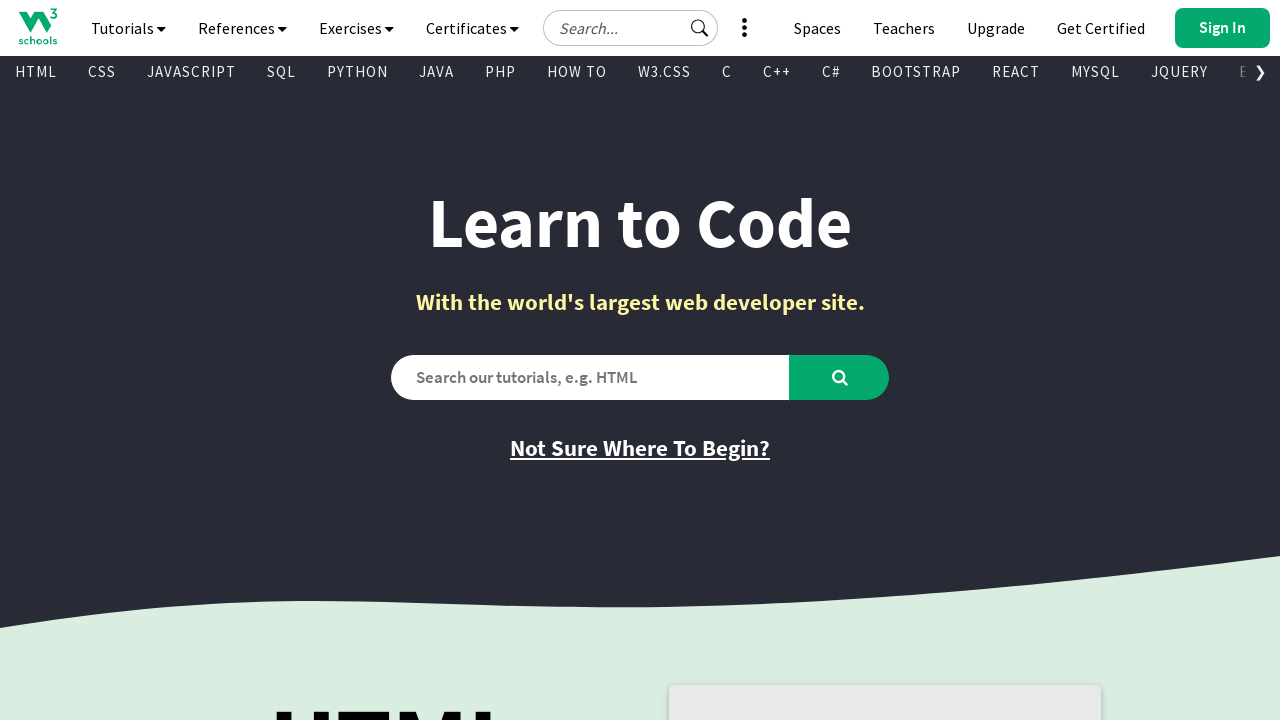

Found visible link: 'XML Examples' -> '/xml/xml_examples.asp'
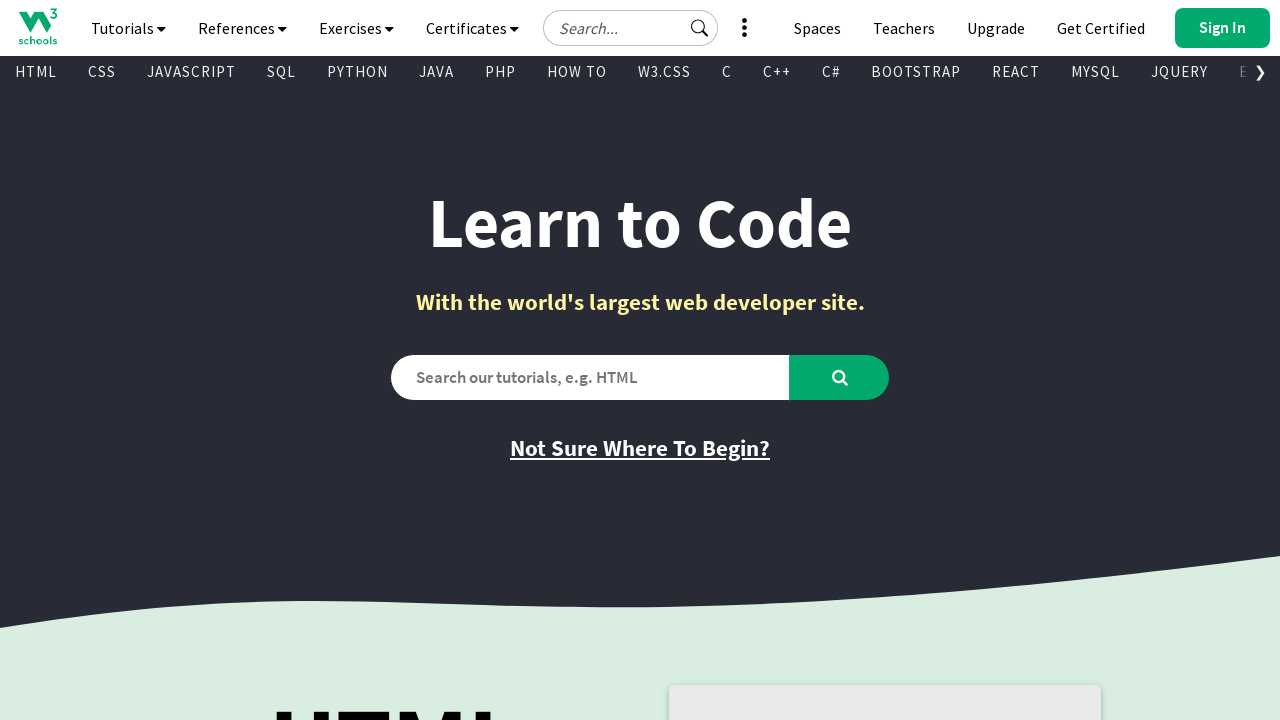

Found visible link: 'jQuery Examples' -> '/jquery/jquery_examples.asp'
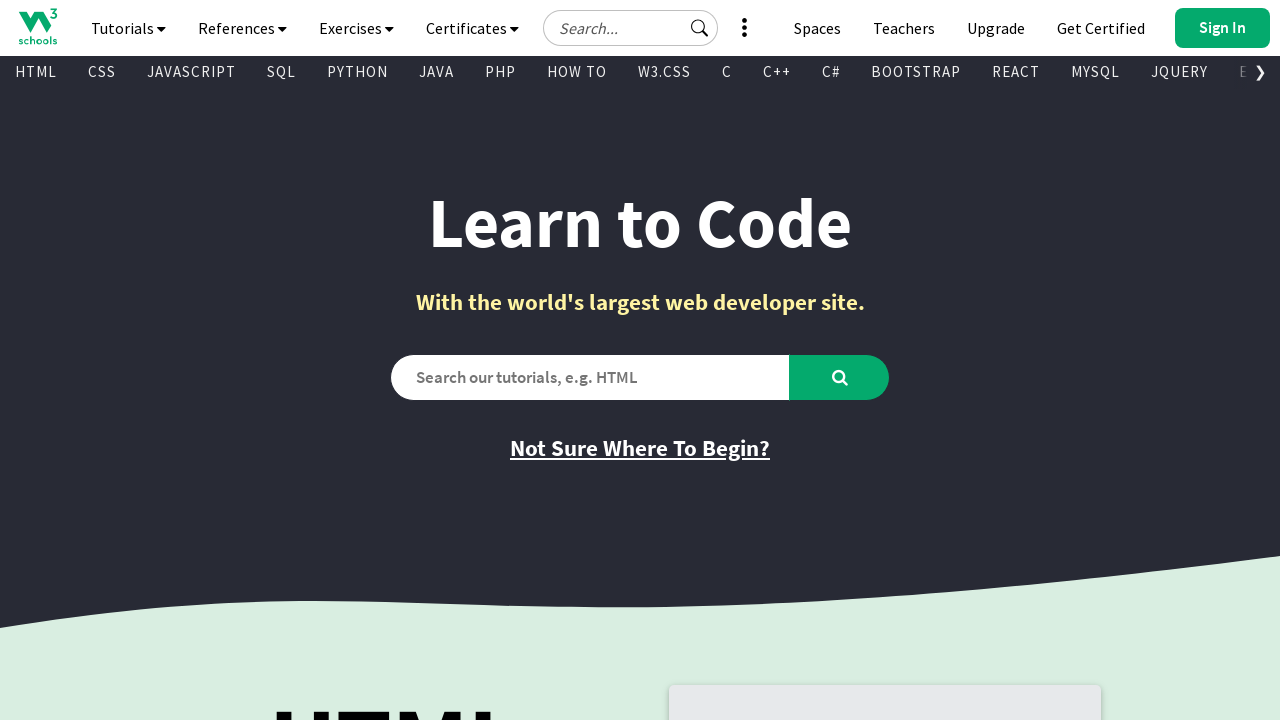

Found visible link: 'Get Certified' -> 'https://campus.w3schools.com/collections/course-catalog'
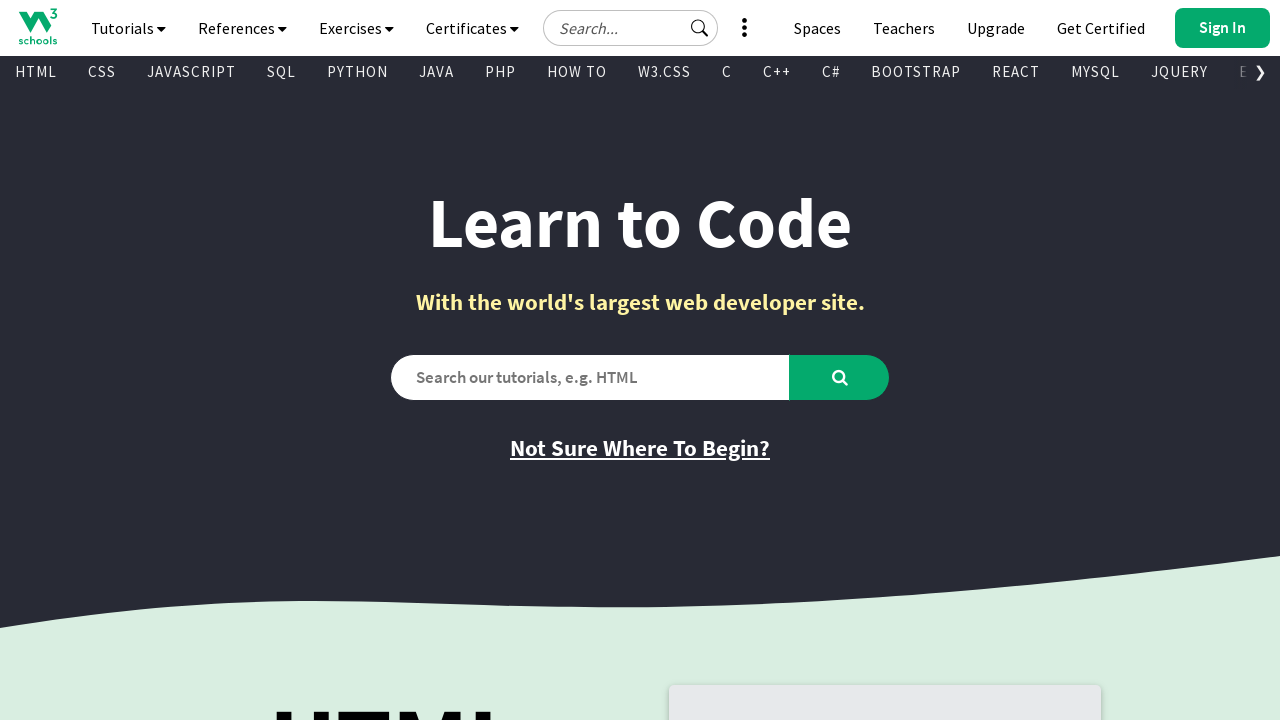

Found visible link: 'HTML Certificate' -> 'https://campus.w3schools.com/collections/certifications/products/html-certificate'
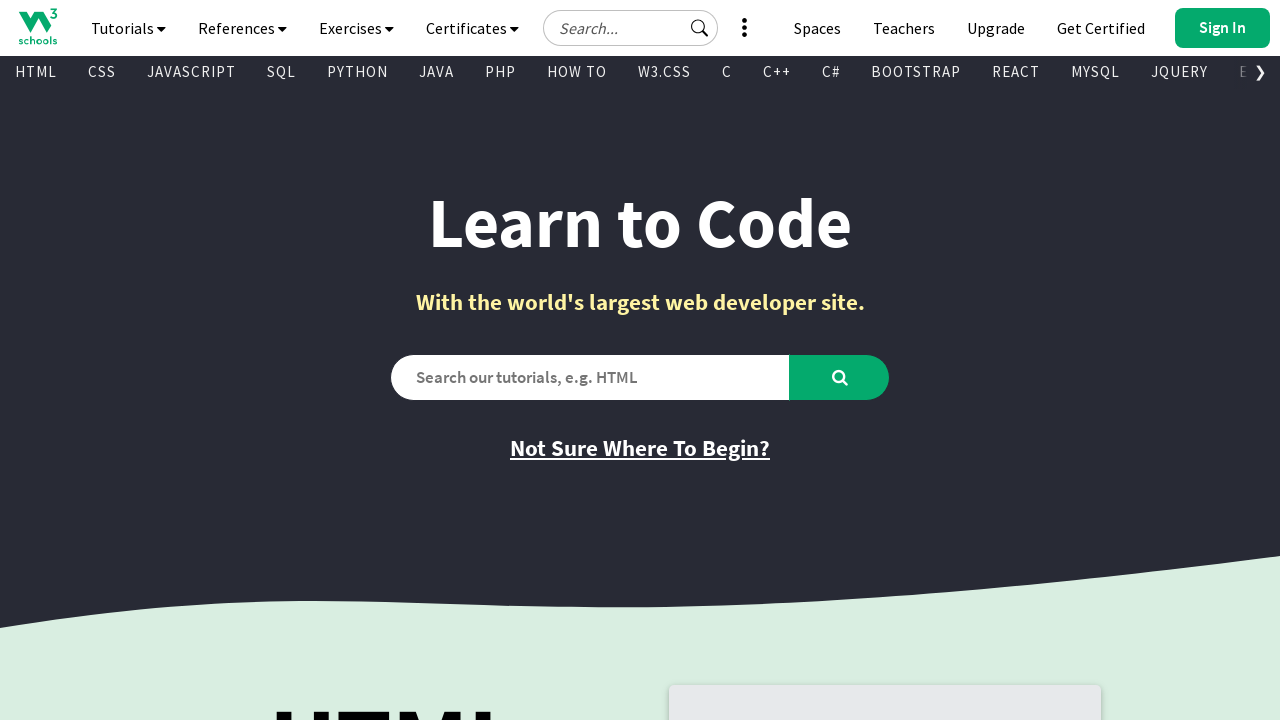

Found visible link: 'CSS Certificate' -> 'https://campus.w3schools.com/collections/certifications/products/css-certificate'
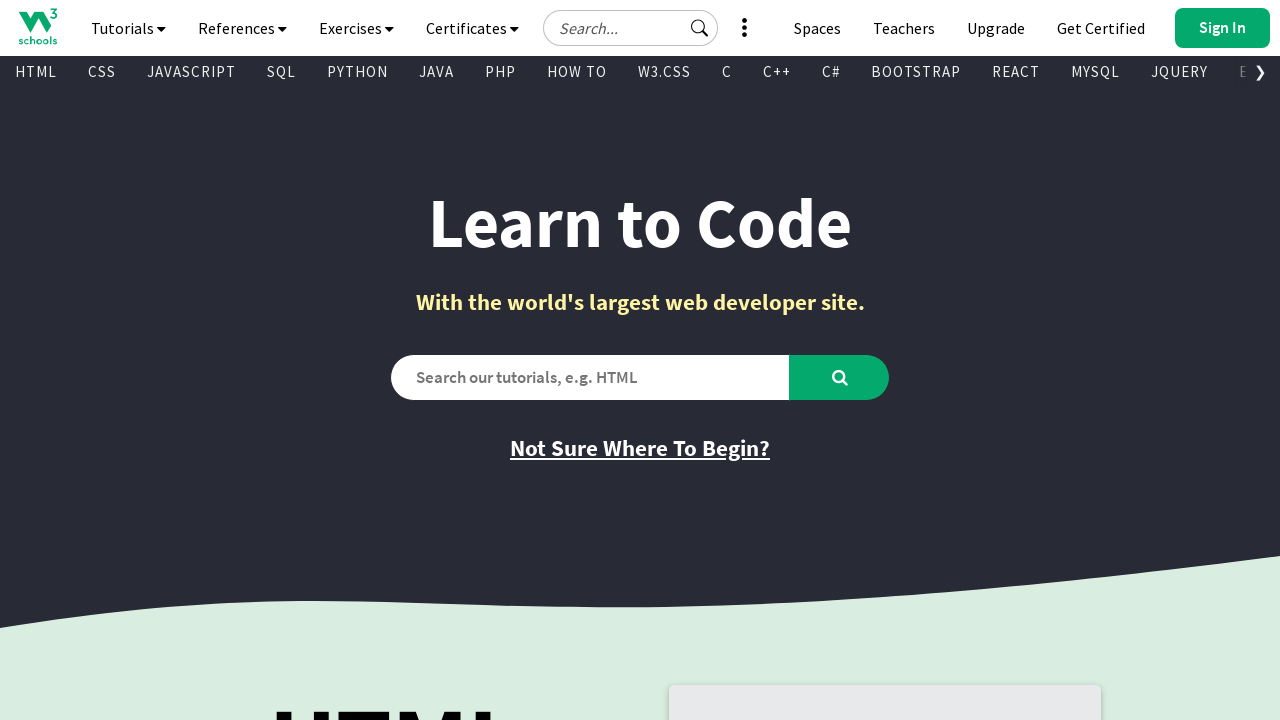

Found visible link: 'JavaScript Certificate' -> 'https://campus.w3schools.com/collections/certifications/products/javascript-certificate'
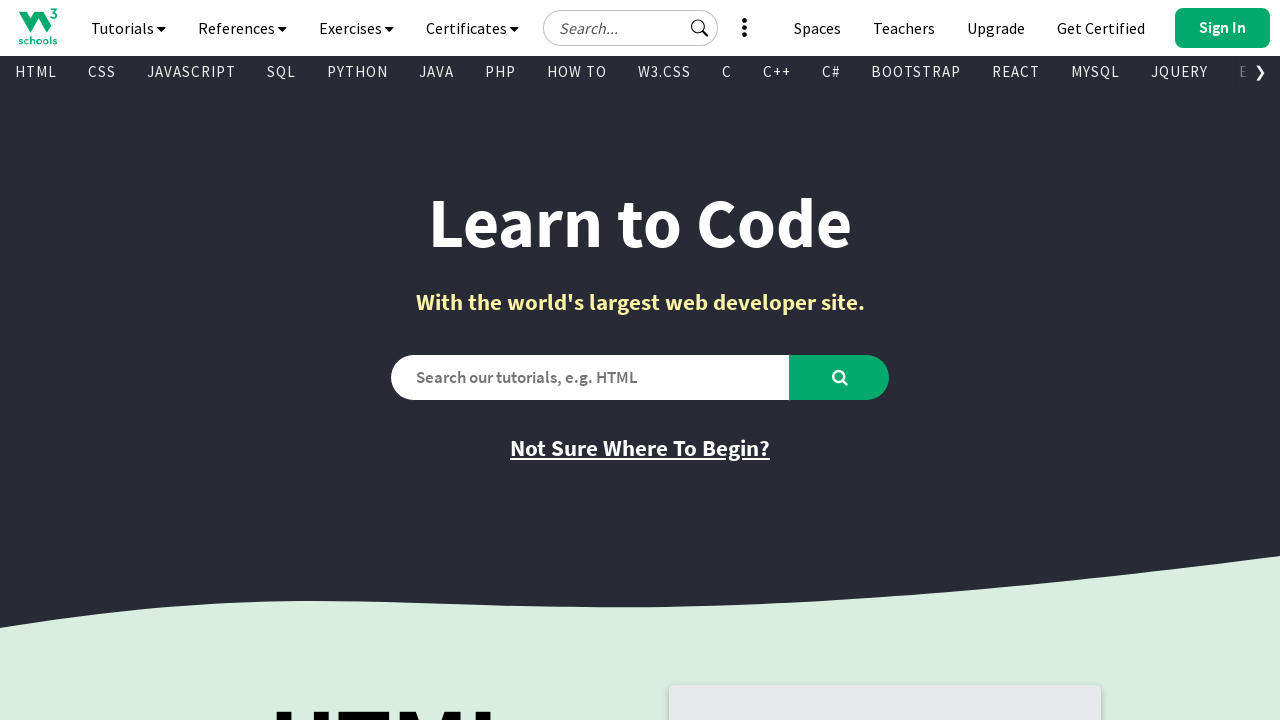

Found visible link: 'Front End Certificate' -> 'https://campus.w3schools.com/collections/certifications/products/front-end-certificate'
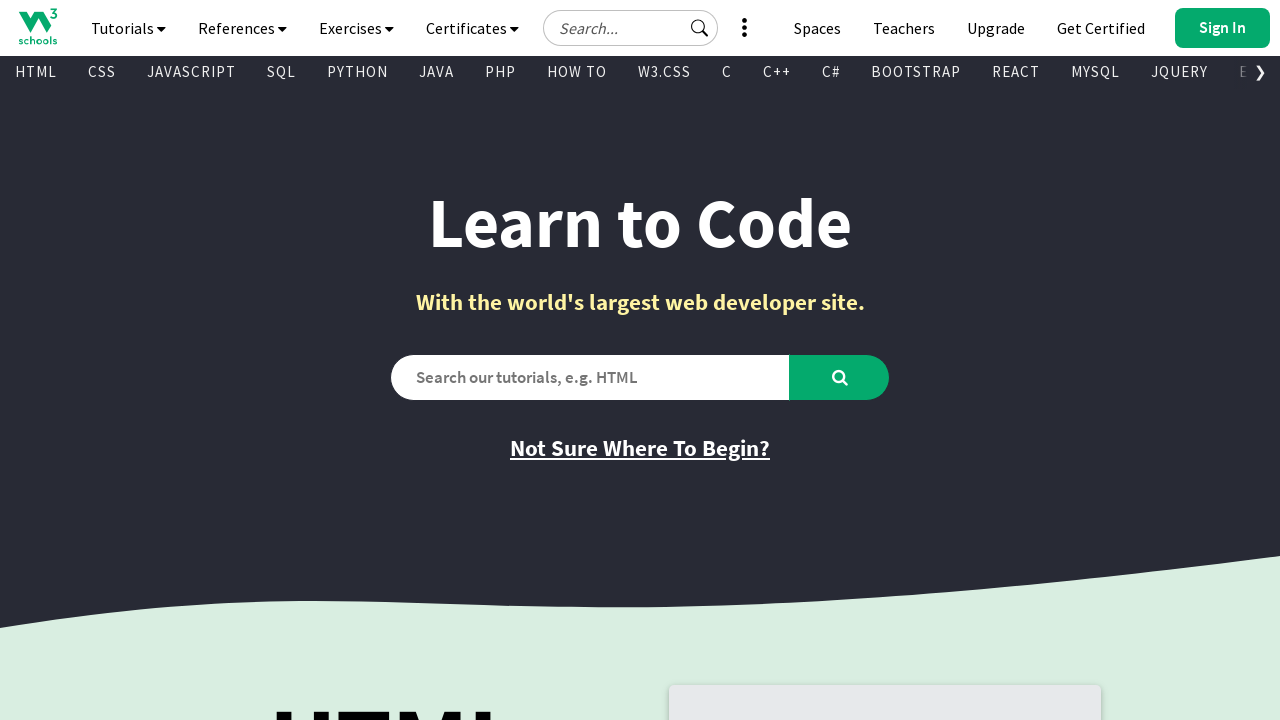

Found visible link: 'SQL Certificate' -> 'https://campus.w3schools.com/collections/certifications/products/sql-certificate'
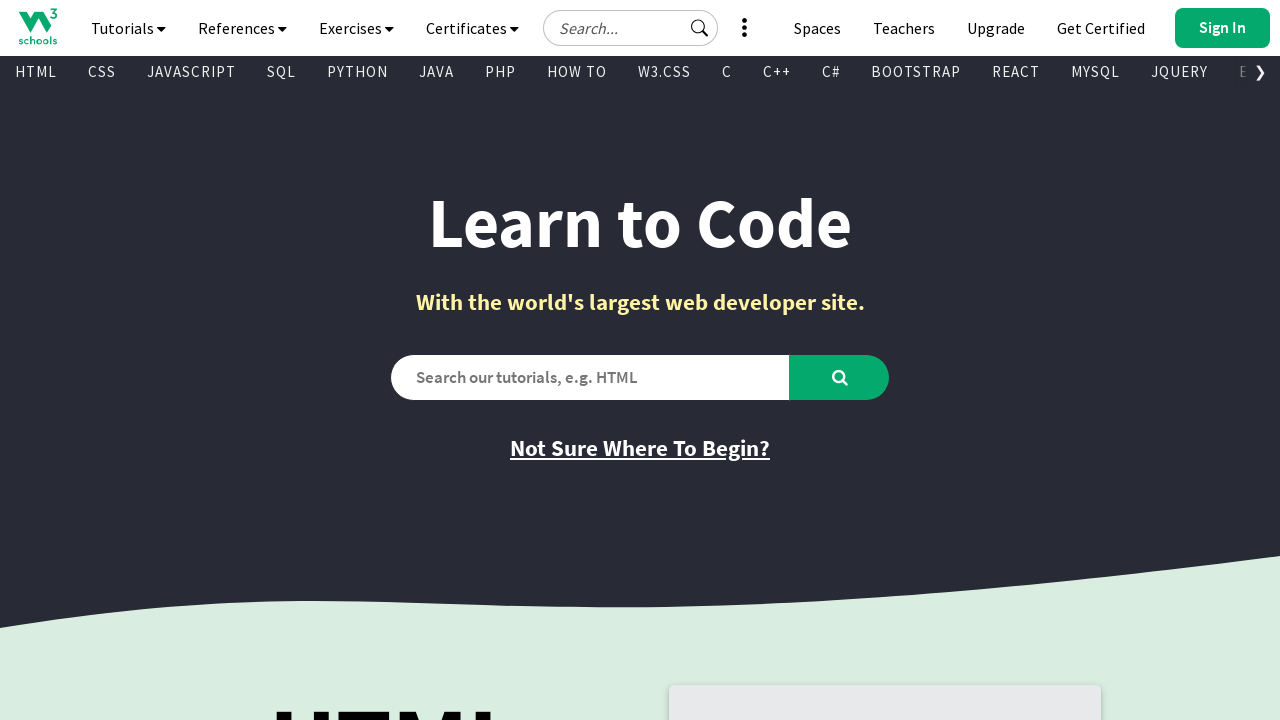

Found visible link: 'Python Certificate' -> 'https://campus.w3schools.com/collections/certifications/products/python-certificate'
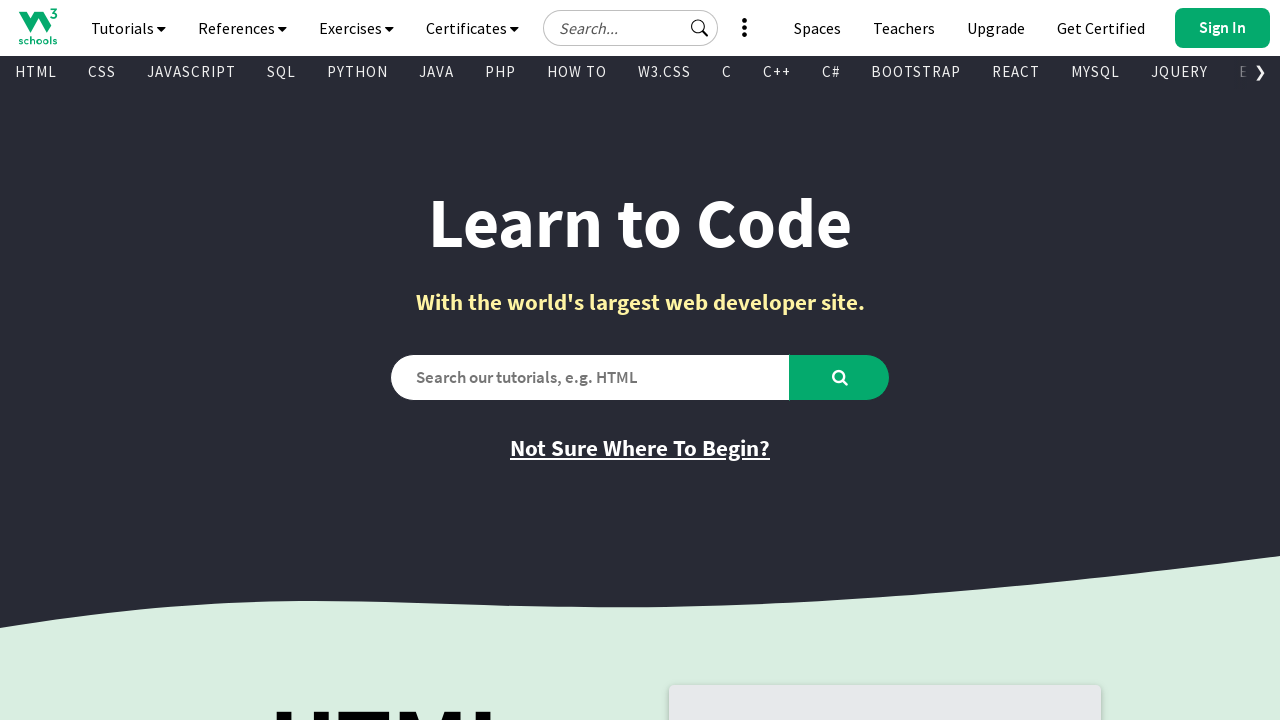

Found visible link: 'PHP Certificate' -> 'https://campus.w3schools.com/collections/certifications/products/php-certificate'
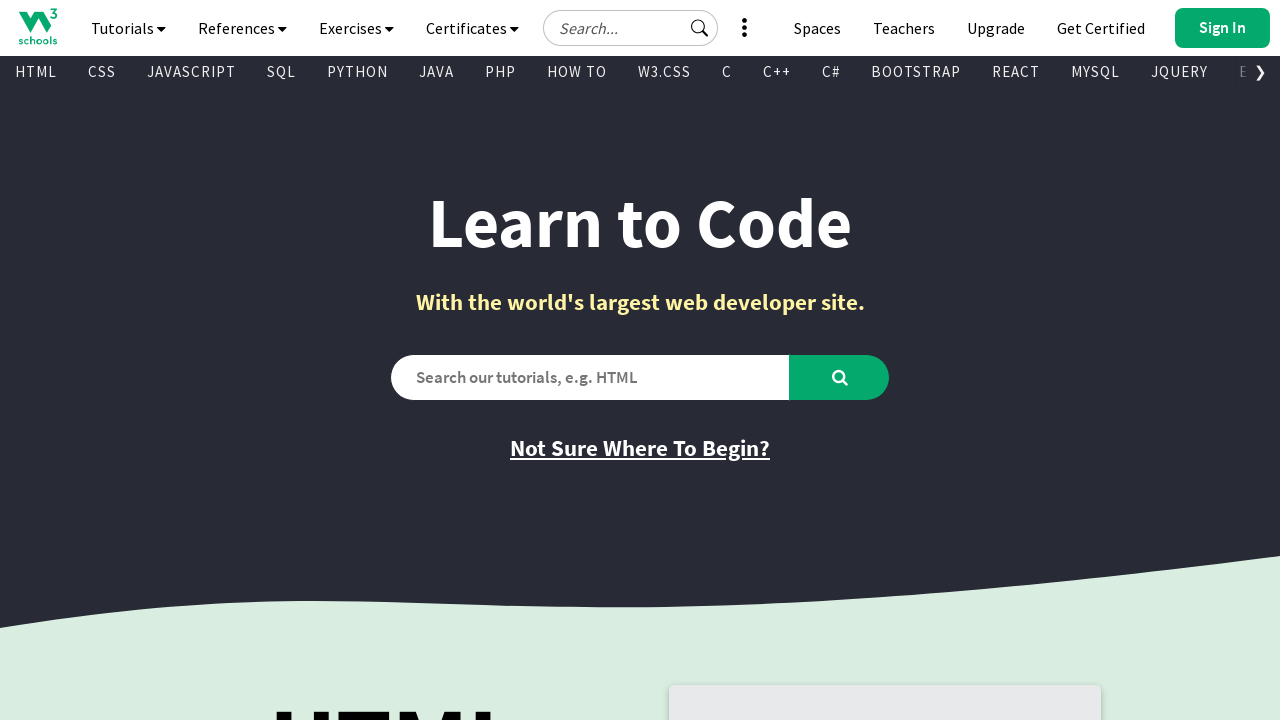

Found visible link: 'jQuery Certificate' -> 'https://campus.w3schools.com/collections/certifications/products/jquery-certificate'
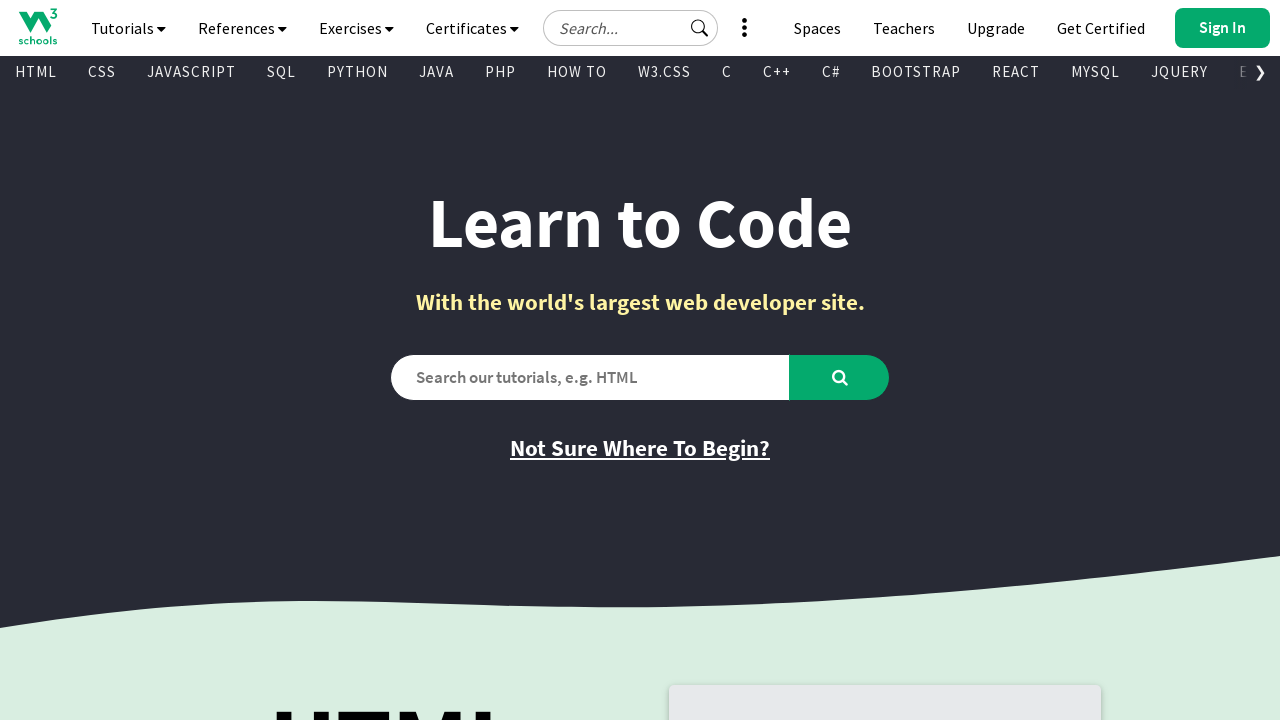

Found visible link: 'Java Certificate' -> 'https://campus.w3schools.com/collections/certifications/products/java-certificate'
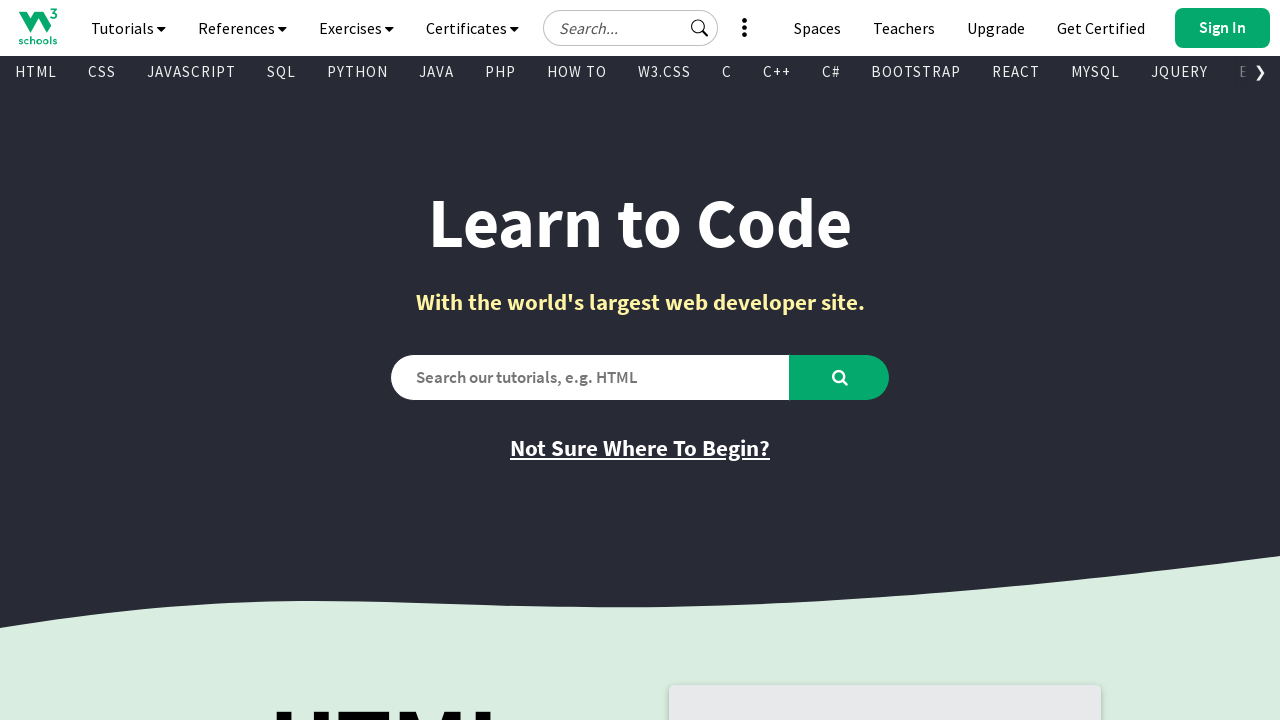

Found visible link: 'C++ Certificate' -> 'https://campus.w3schools.com/collections/certifications/products/c-certificate'
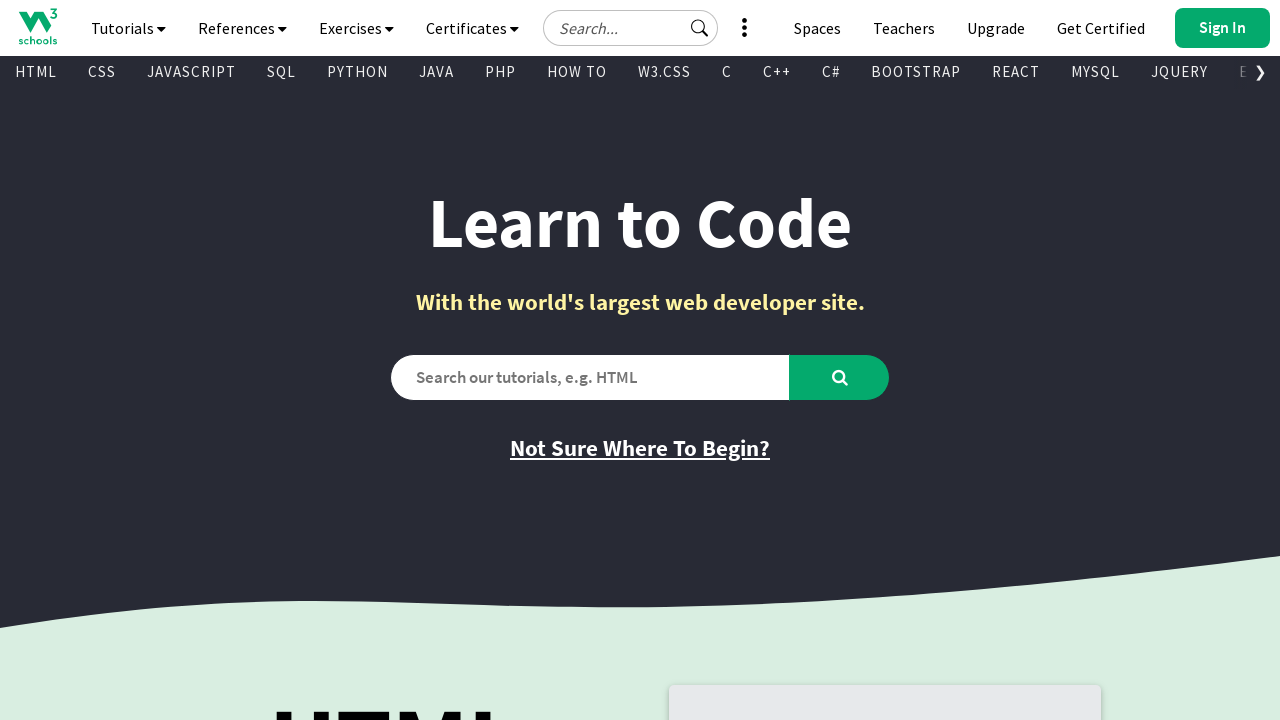

Found visible link: 'C# Certificate' -> 'https://campus.w3schools.com/collections/certifications/products/c-certificate-1'
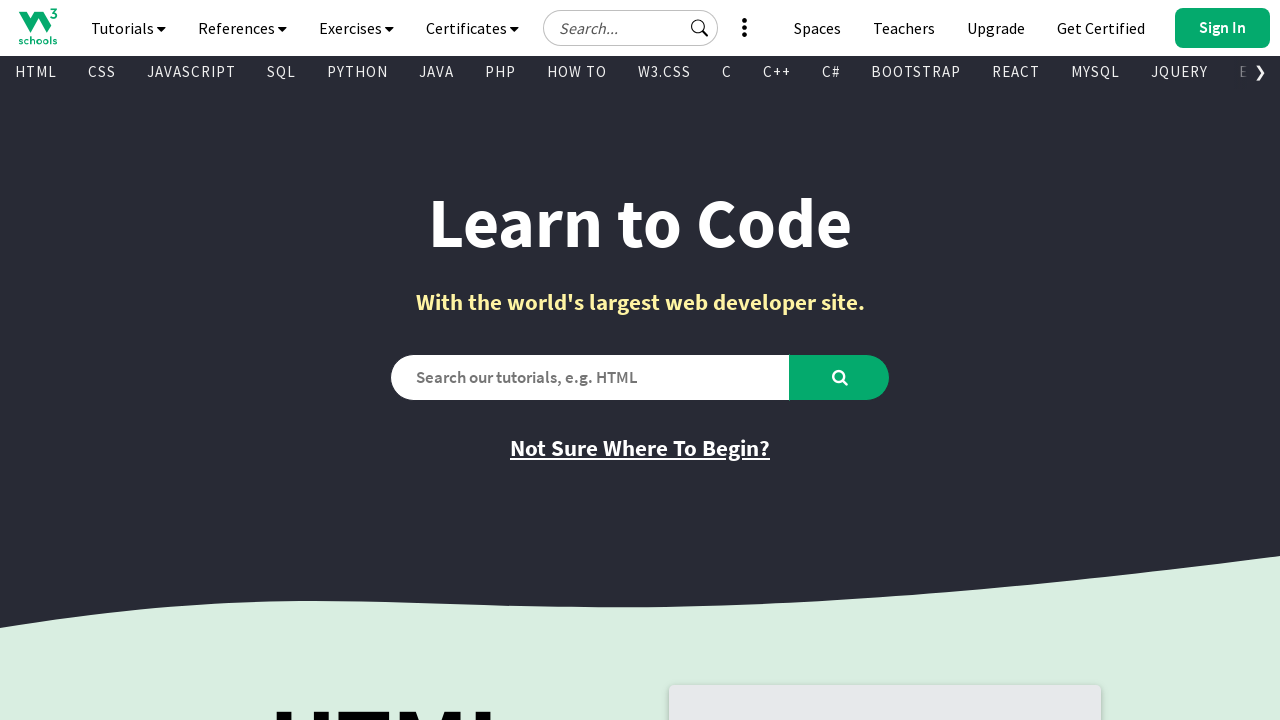

Found visible link: 'XML Certificate' -> 'https://campus.w3schools.com/collections/certifications/products/xml-certificate'
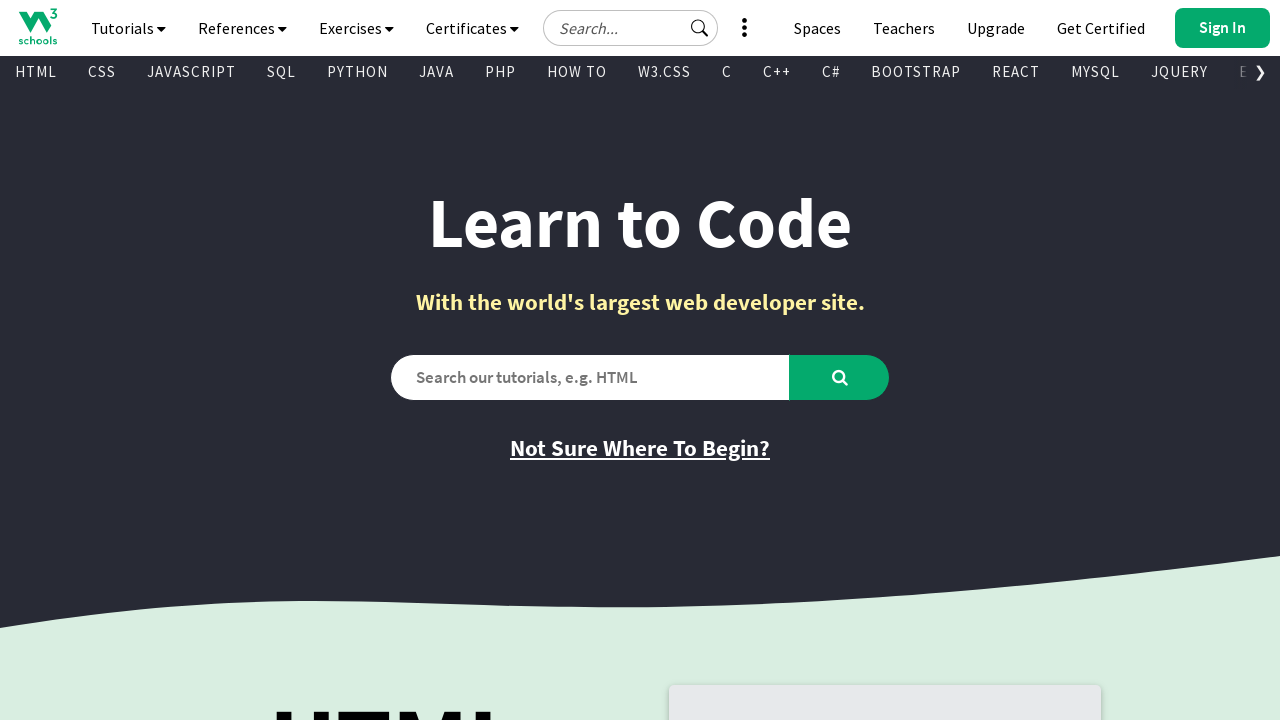

Found visible link: '' -> 'https://www.youtube.com/@w3schools'
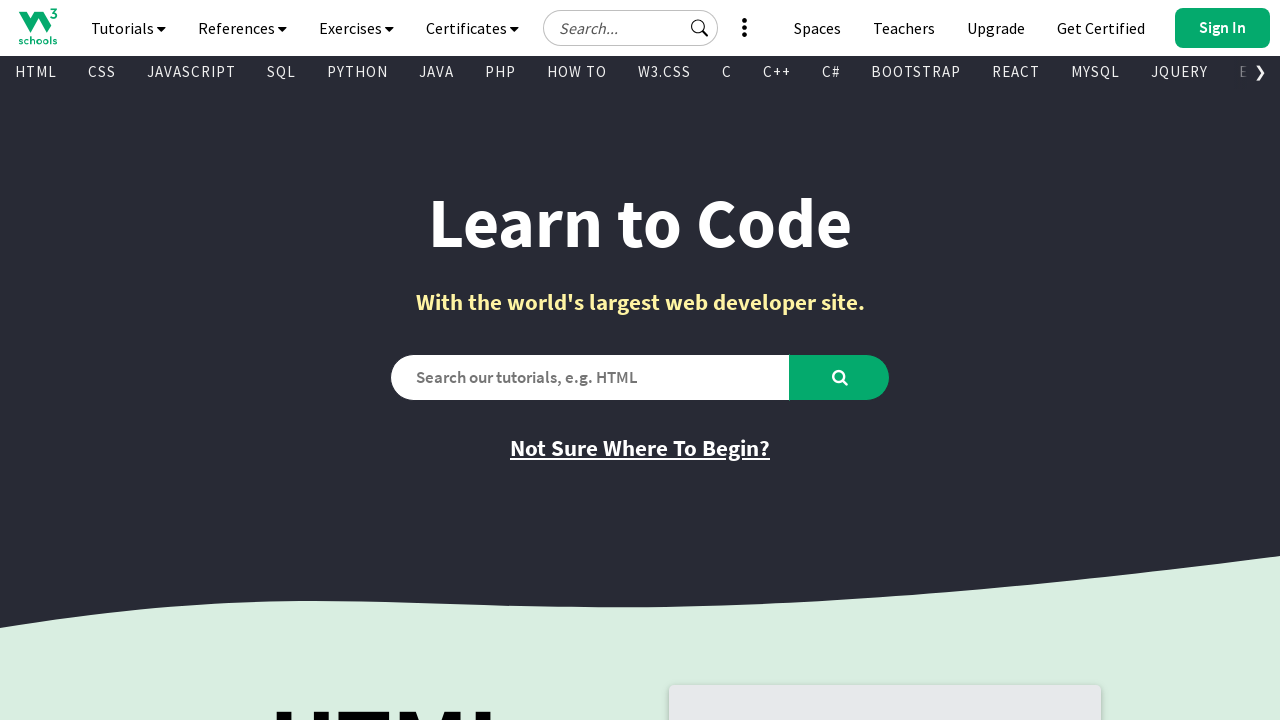

Found visible link: '' -> 'https://www.linkedin.com/company/w3schools.com/'
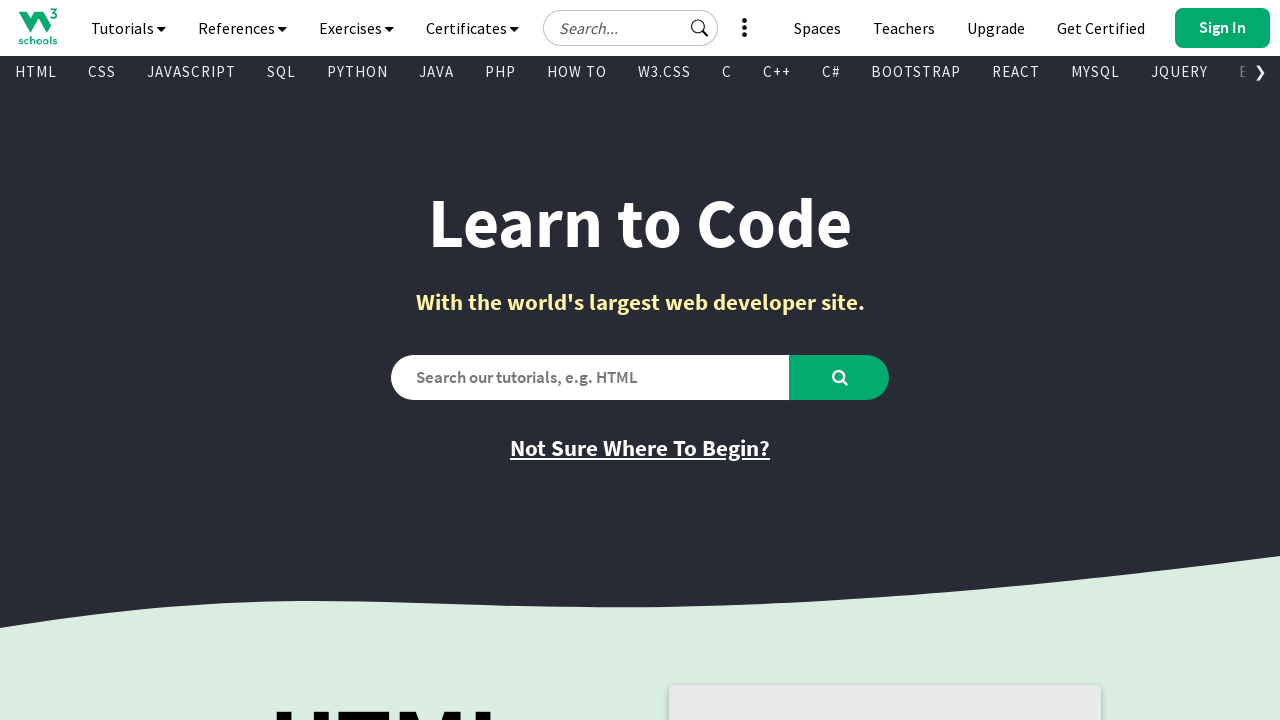

Found visible link: '' -> 'https://discord.com/invite/w3schools'
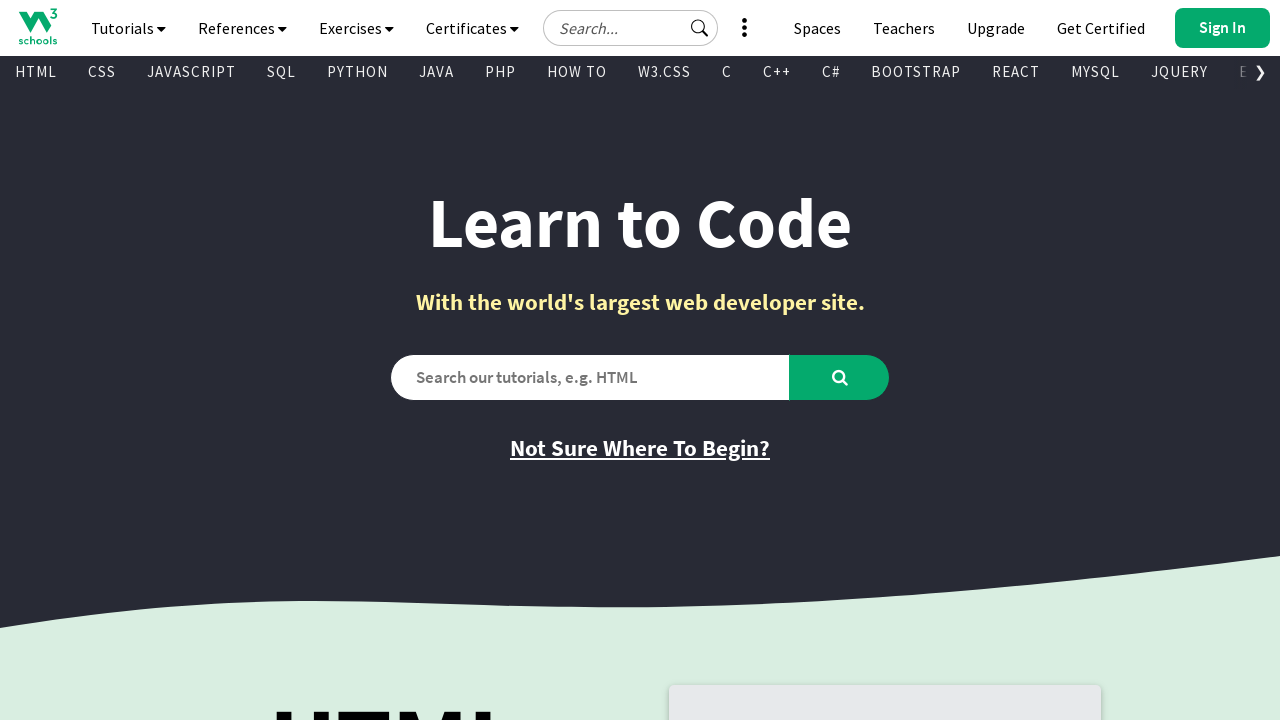

Found visible link: '' -> 'https://www.facebook.com/w3schoolscom/'
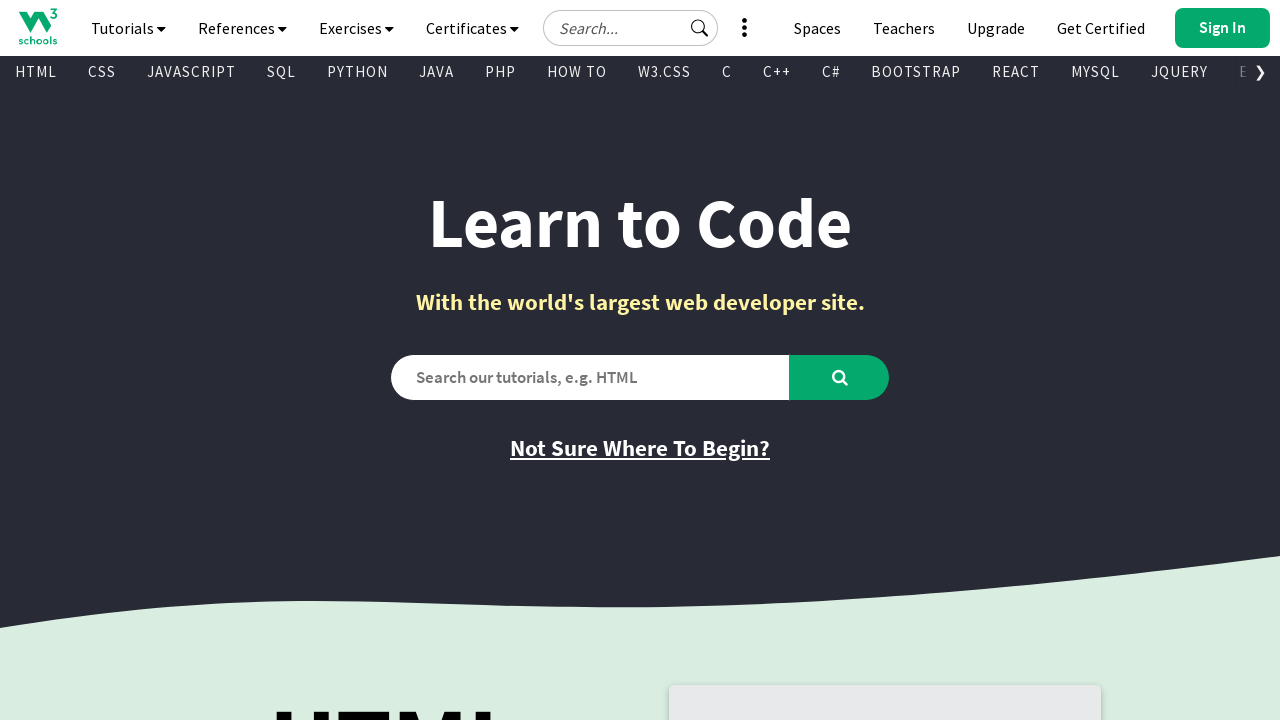

Found visible link: '' -> 'https://www.instagram.com/w3schools.com_official/'
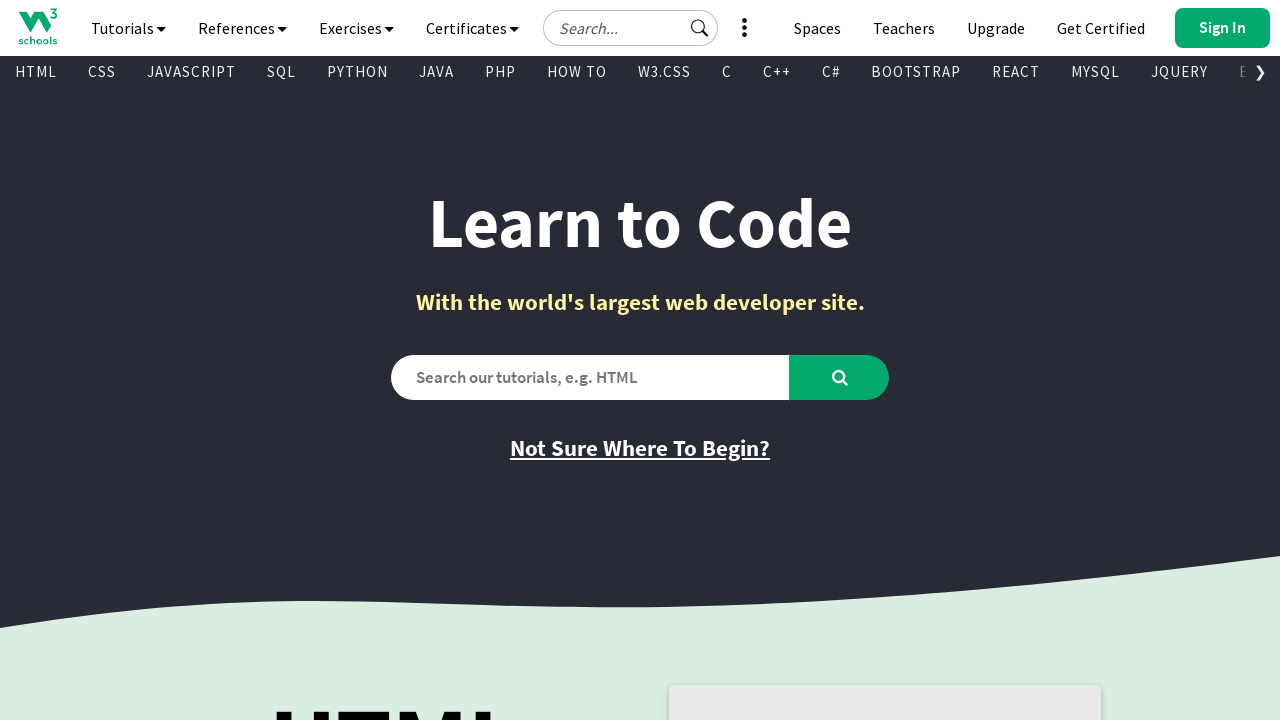

Found visible link: 'FORUM' -> '/forum/index.php'
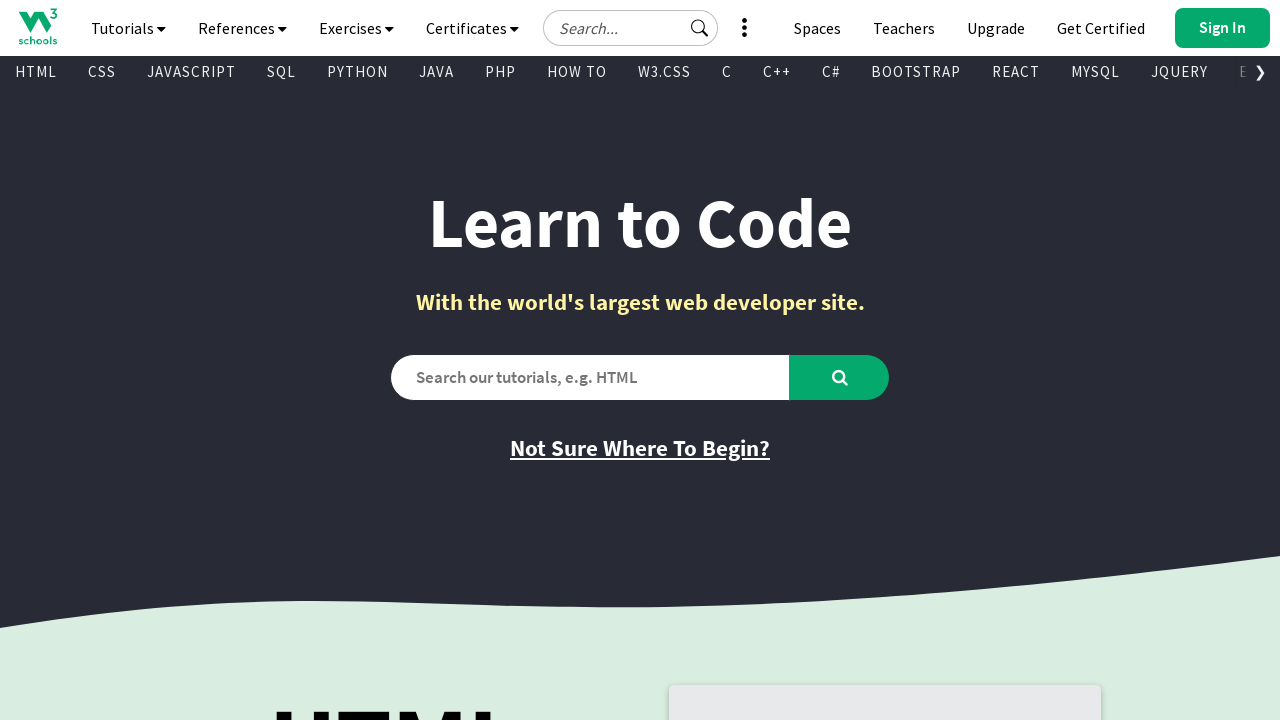

Found visible link: 'ABOUT' -> '/about/default.asp'
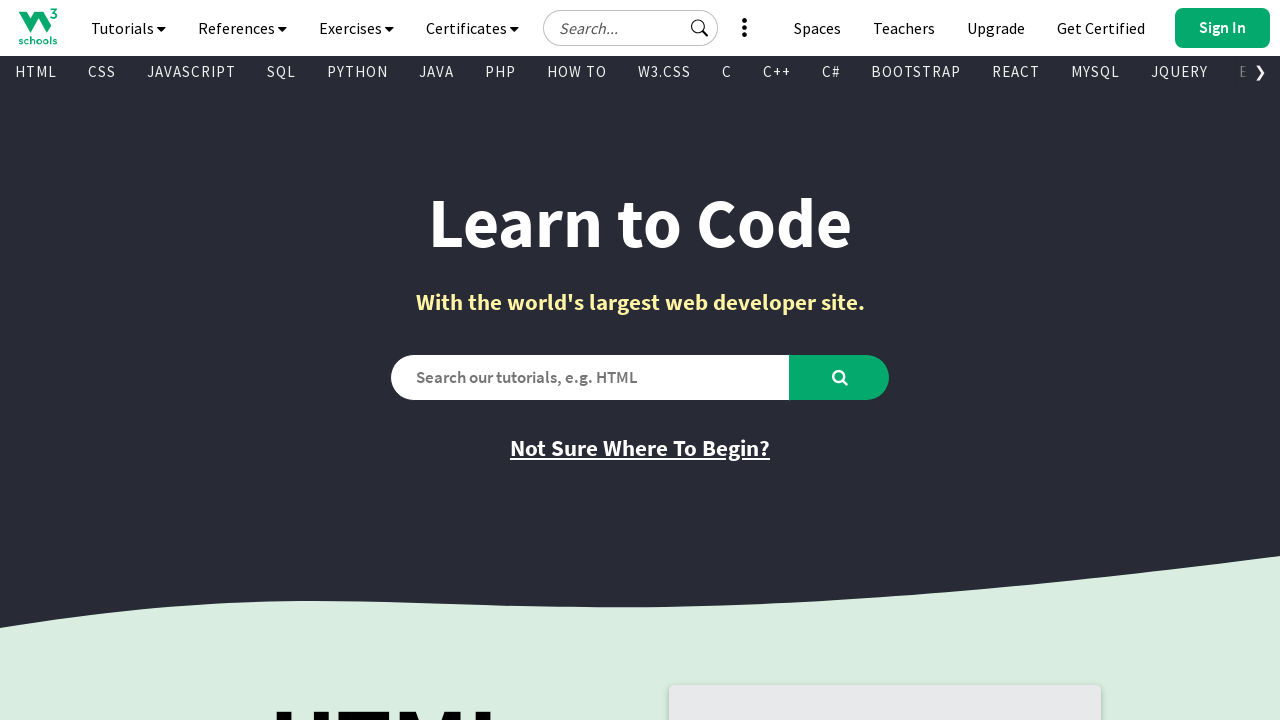

Found visible link: 'ACADEMY' -> '/academy/index.php'
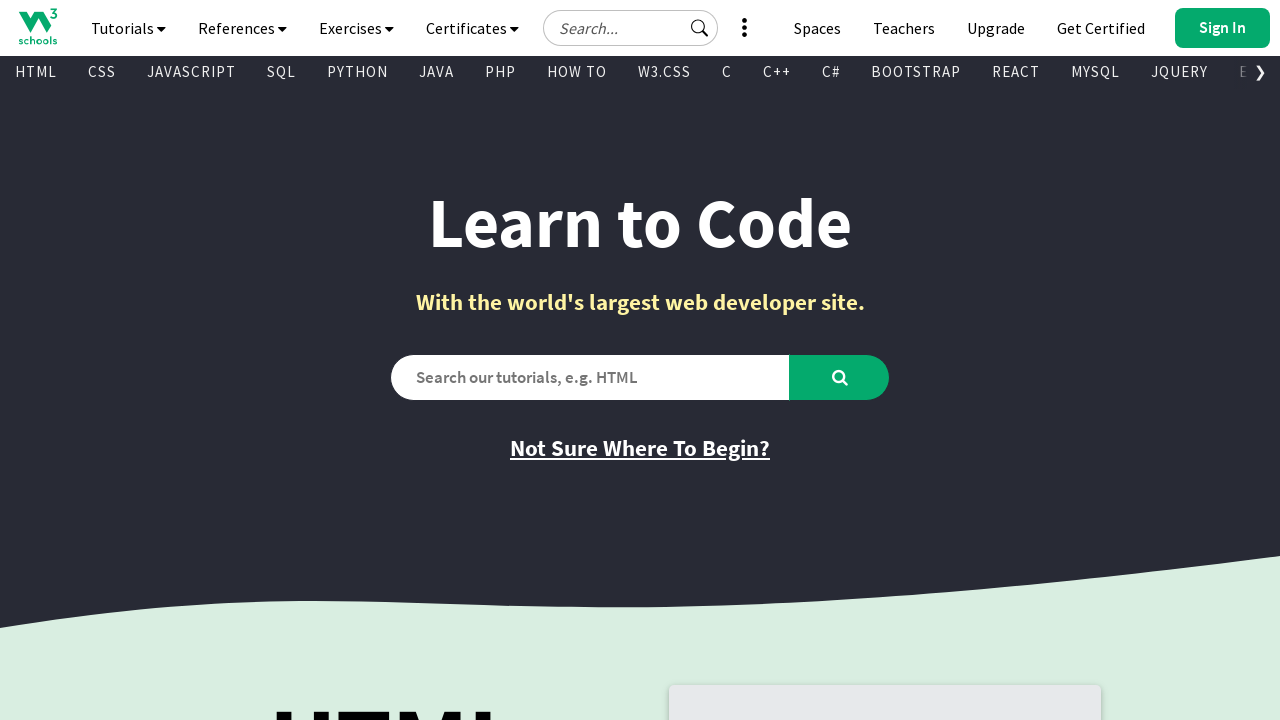

Found visible link: 'terms of use' -> '/about/about_copyright.asp'
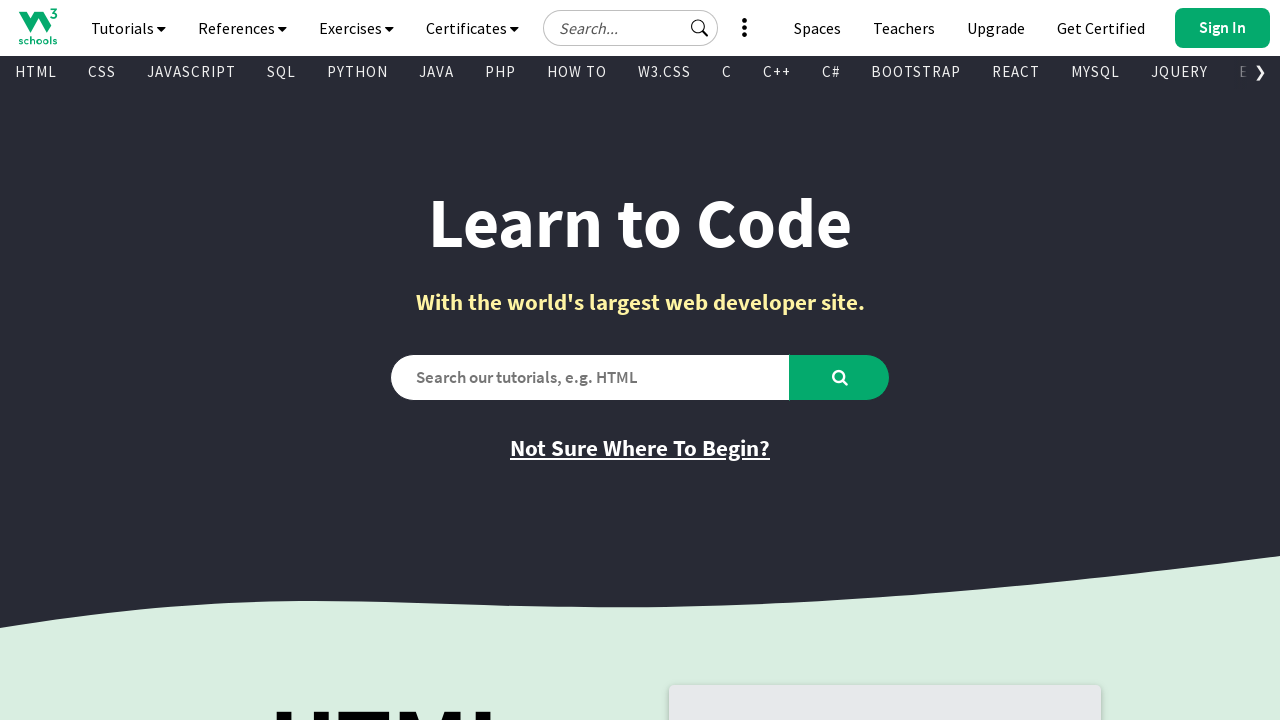

Found visible link: 'cookies' -> ''
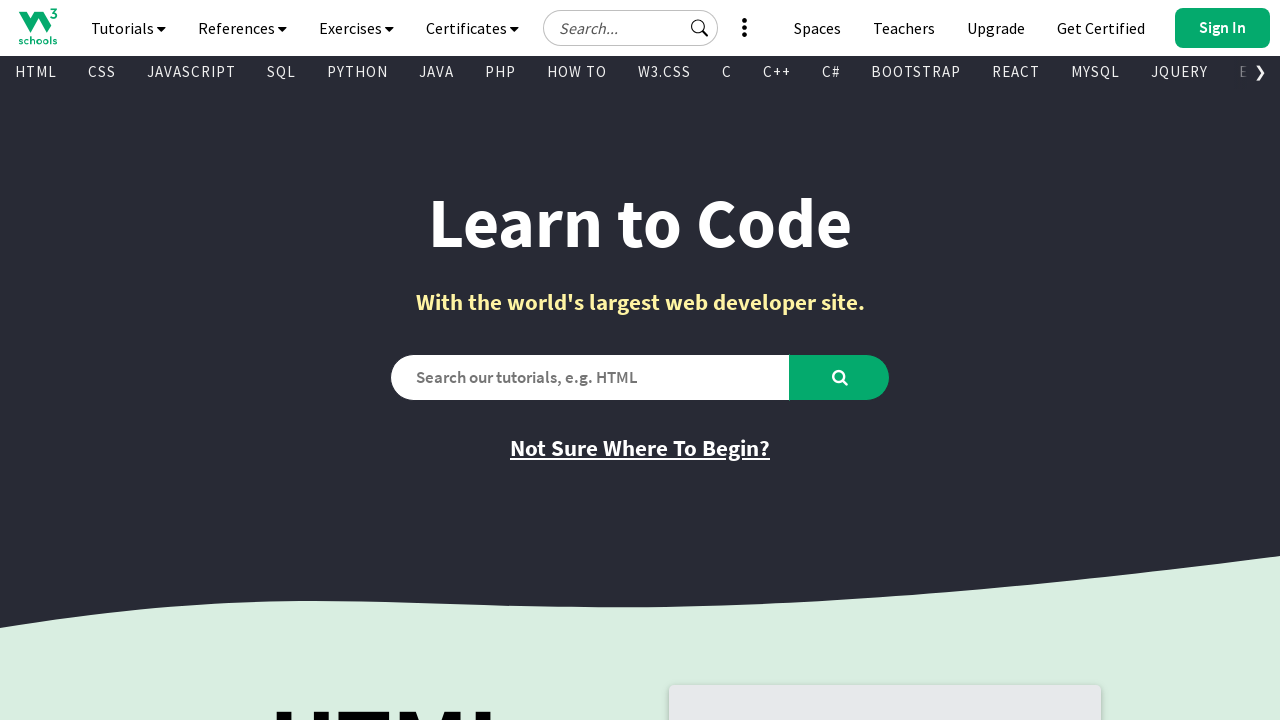

Found visible link: 'privacy policy' -> '/about/about_privacy.asp'
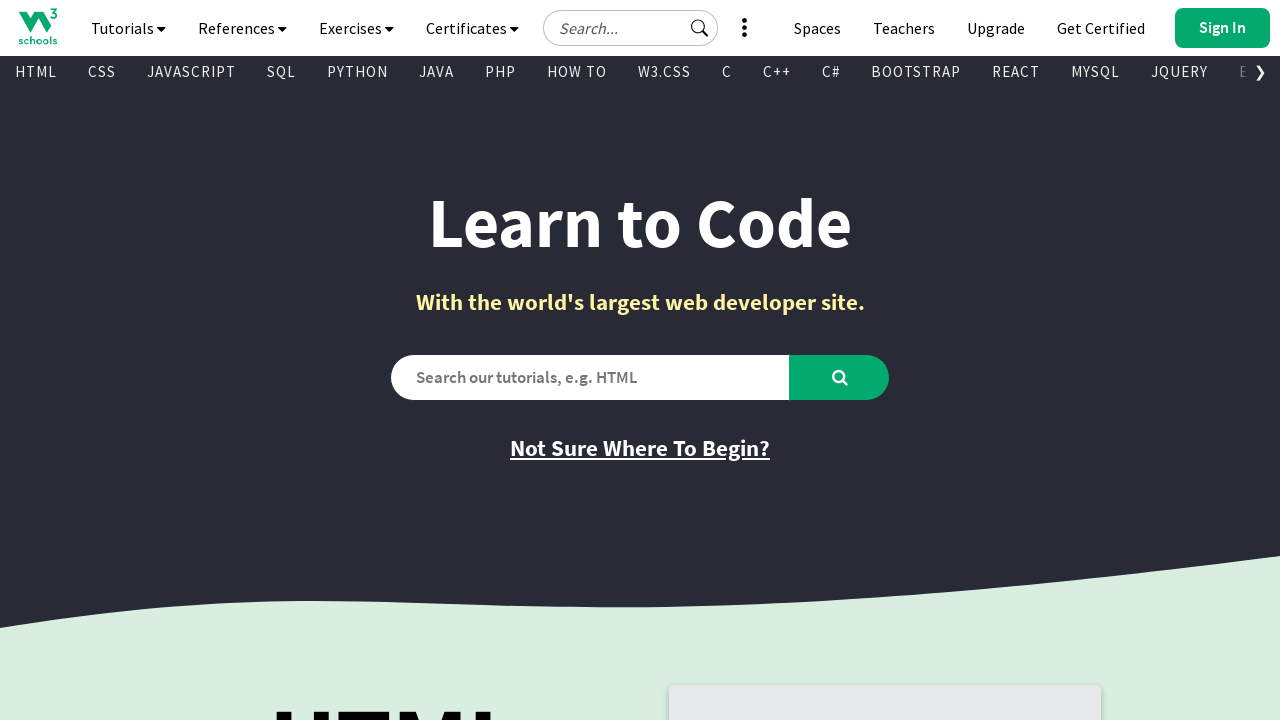

Found visible link: 'Copyright 1999-2026' -> '/about/about_copyright.asp'
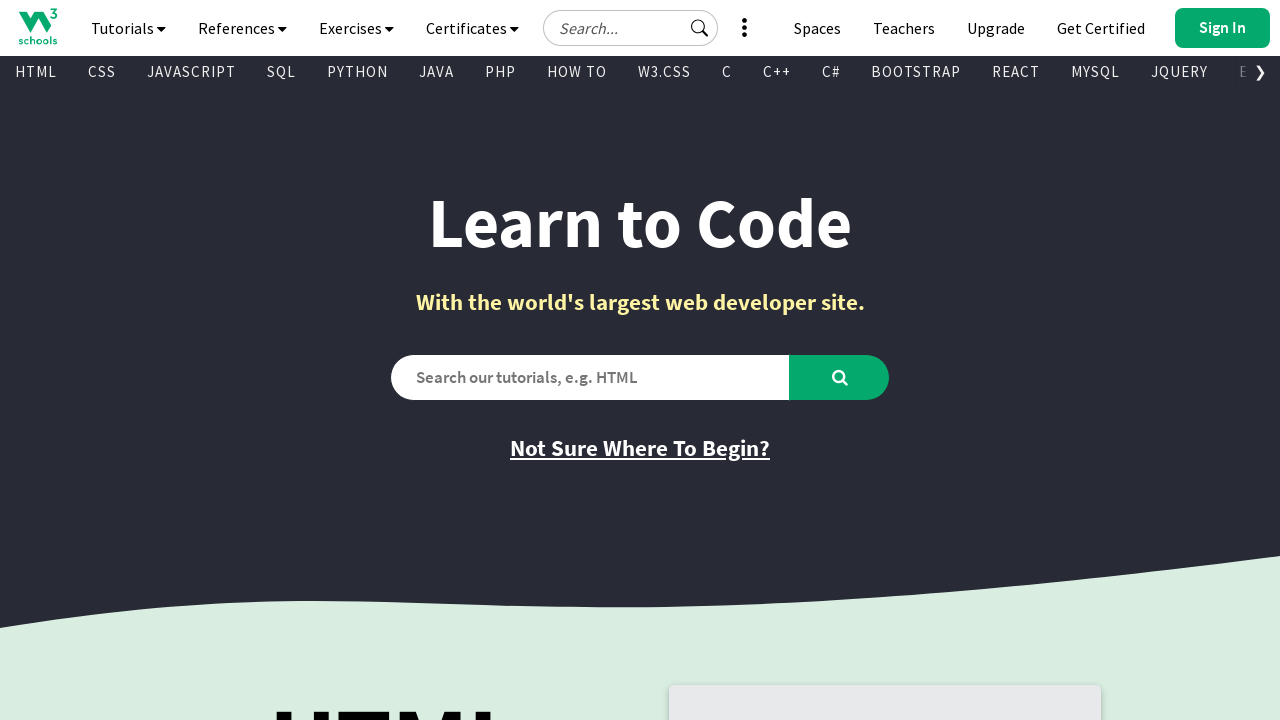

Found visible link: 'W3Schools is Powered by W3.CSS' -> '//www.w3schools.com/w3css/default.asp'
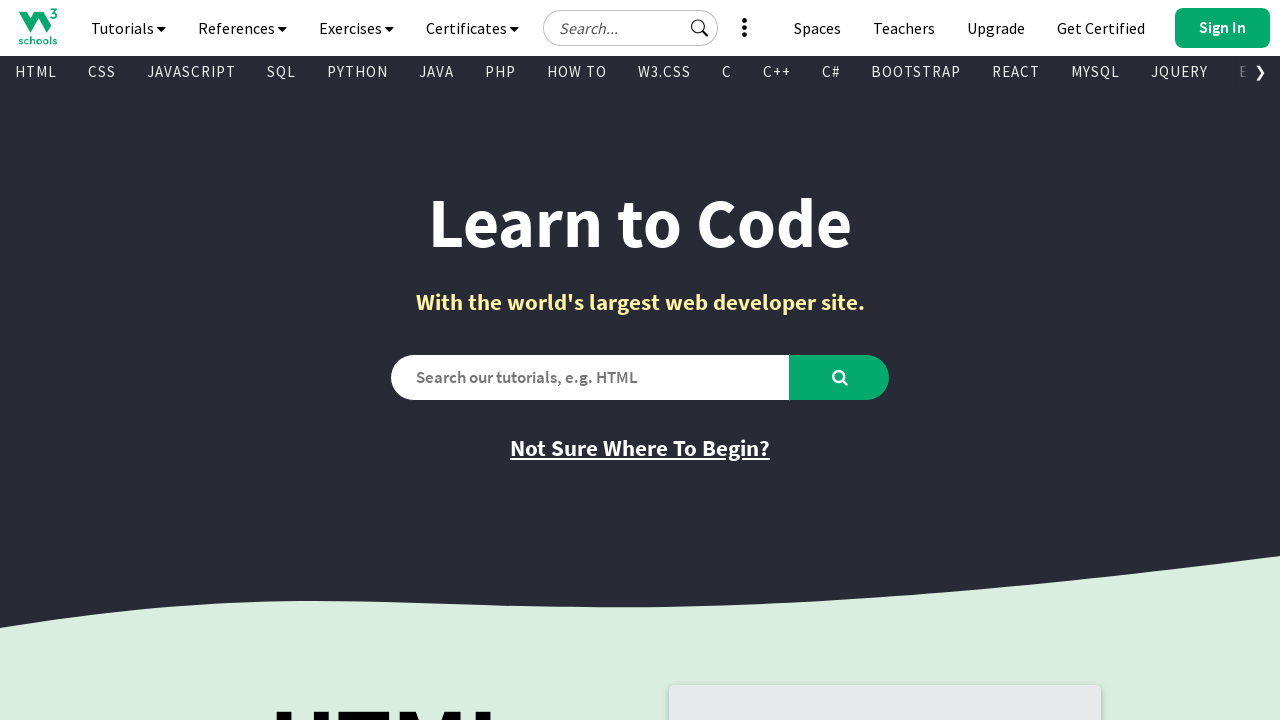

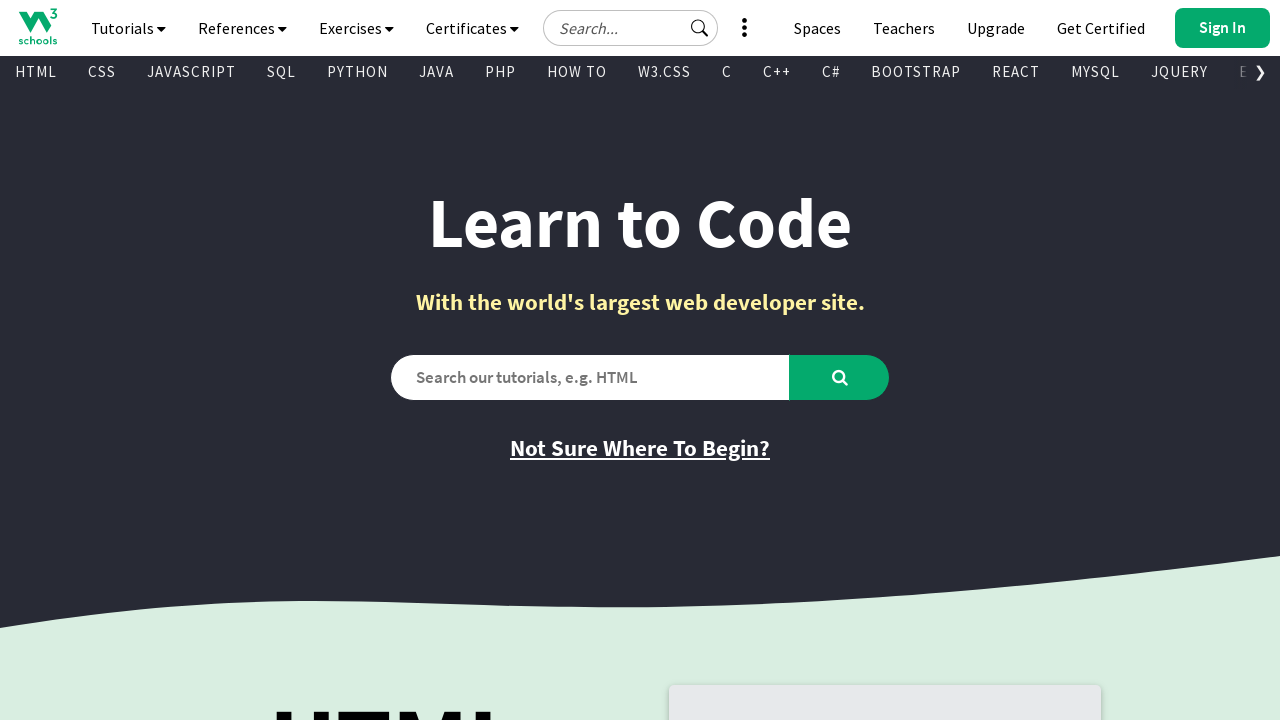